Tests that all footer links have valid href attributes

Starting URL: https://www.gymshark.com/

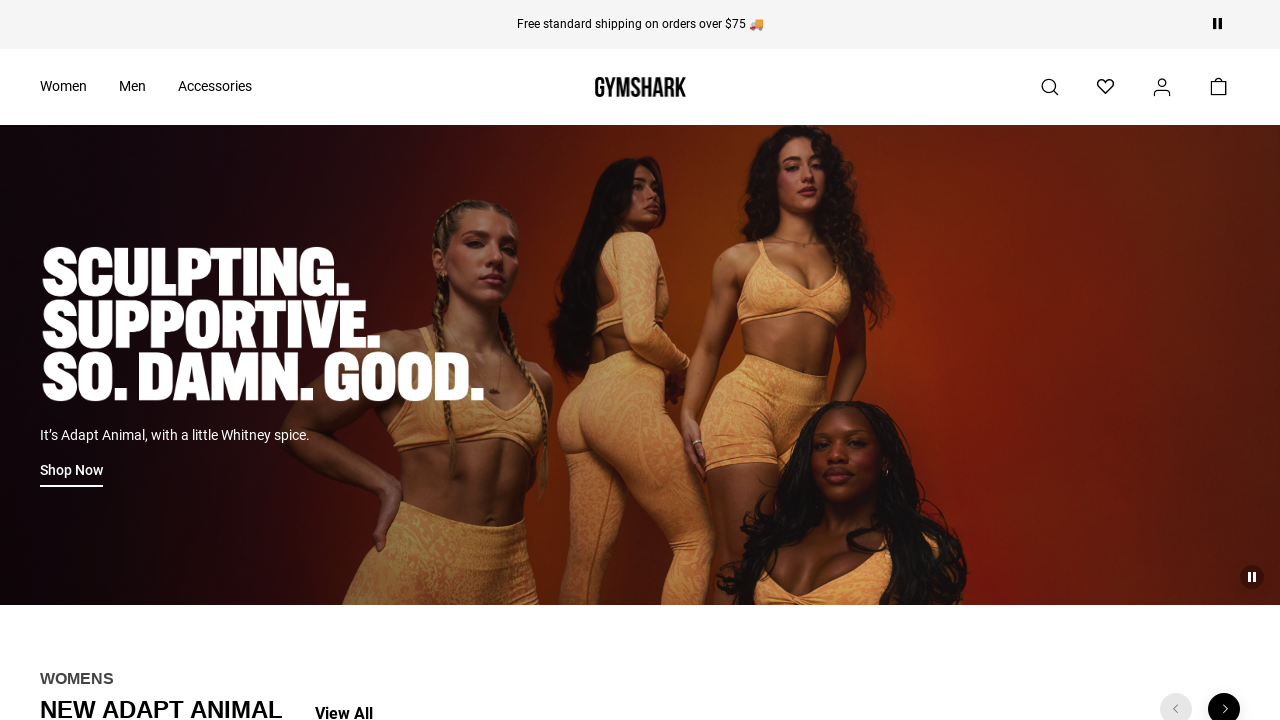

Navigated to https://www.gymshark.com/
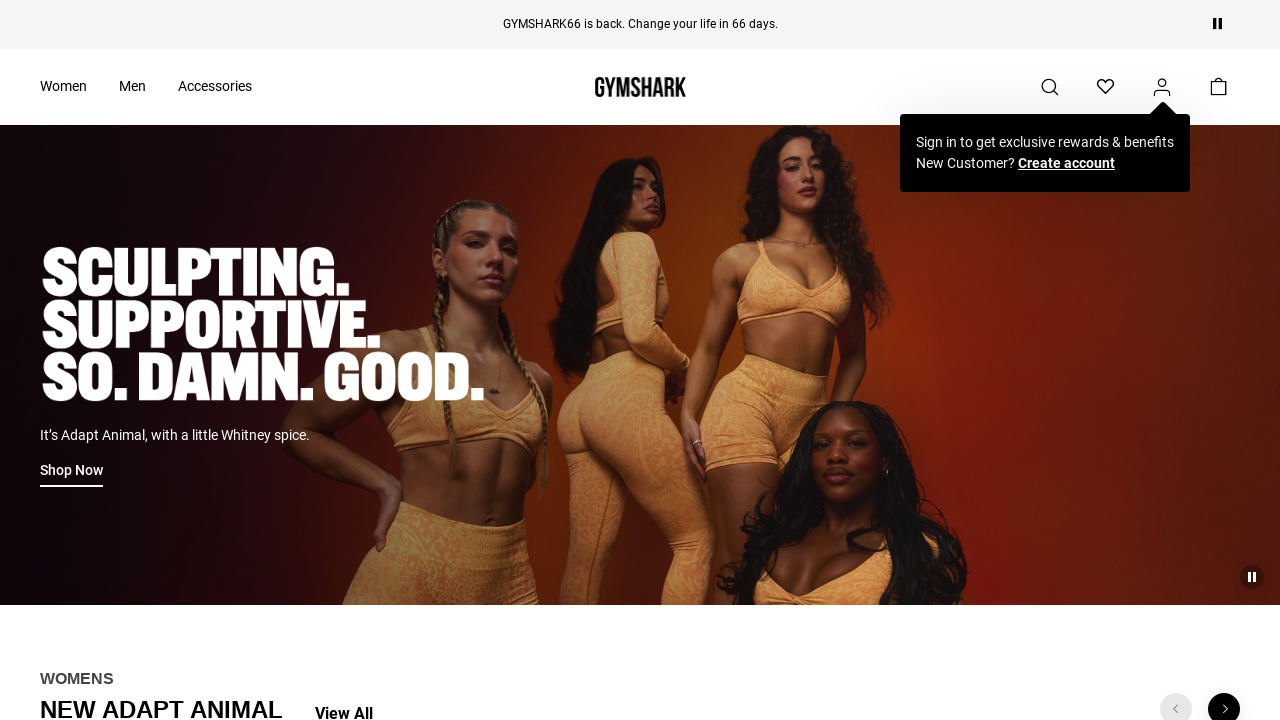

Located all footer links
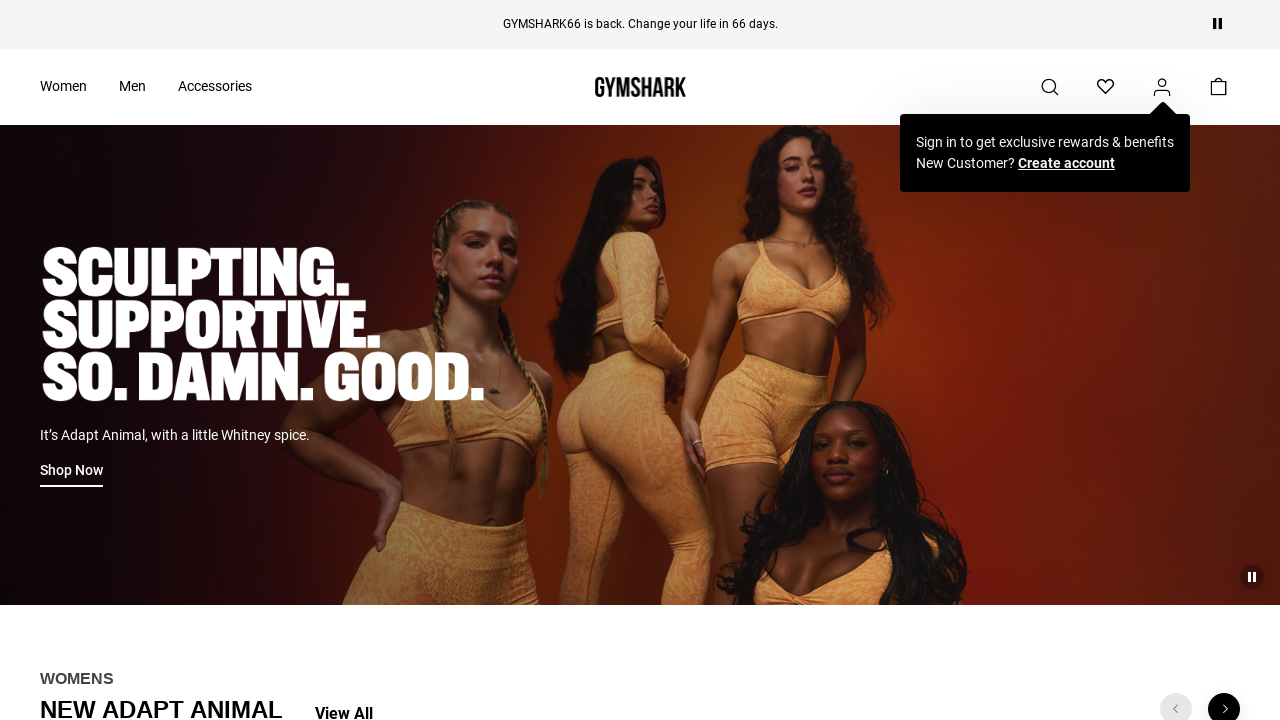

Found 56 footer links
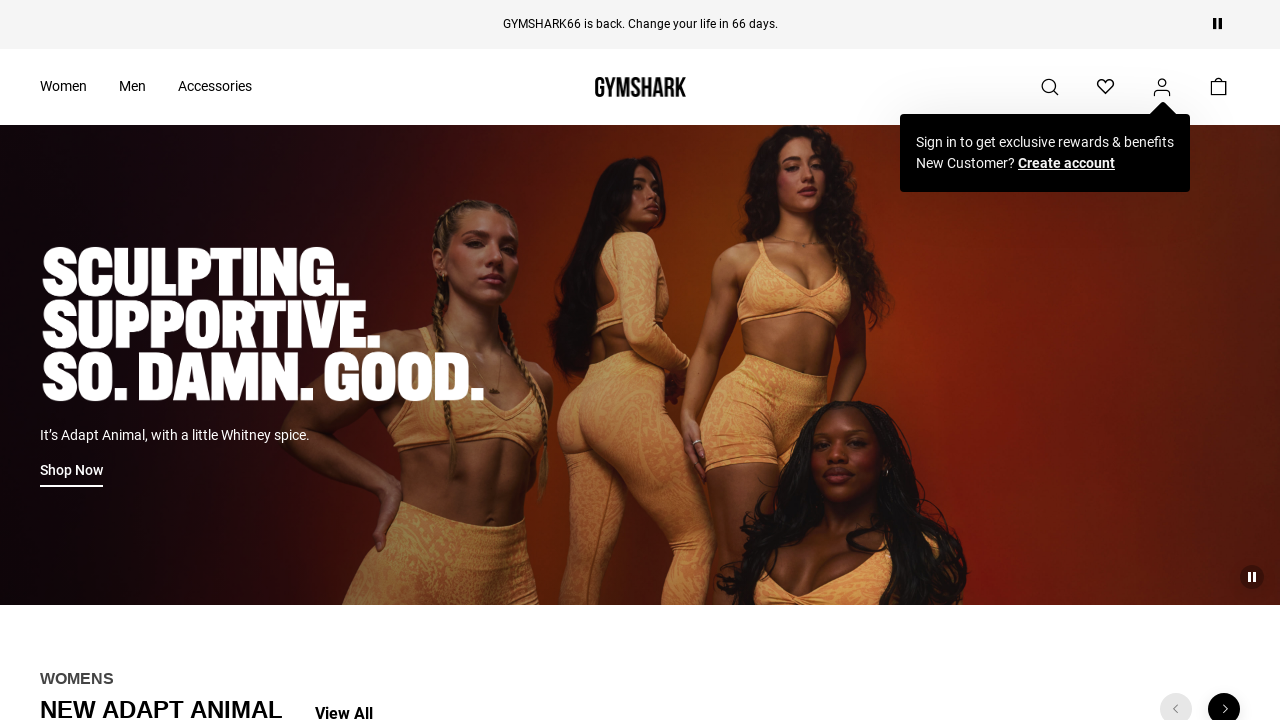

Selected footer link 0
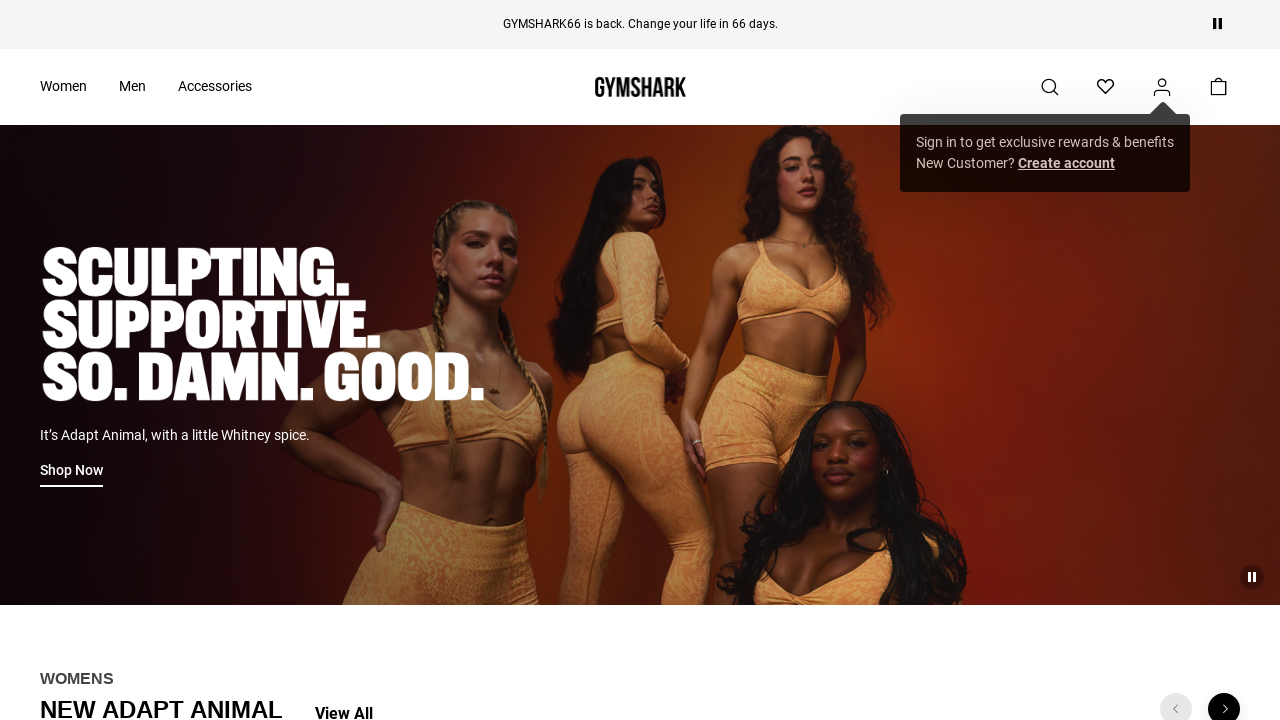

Retrieved href attribute from footer link 0: https://support.gymshark.com/en-US
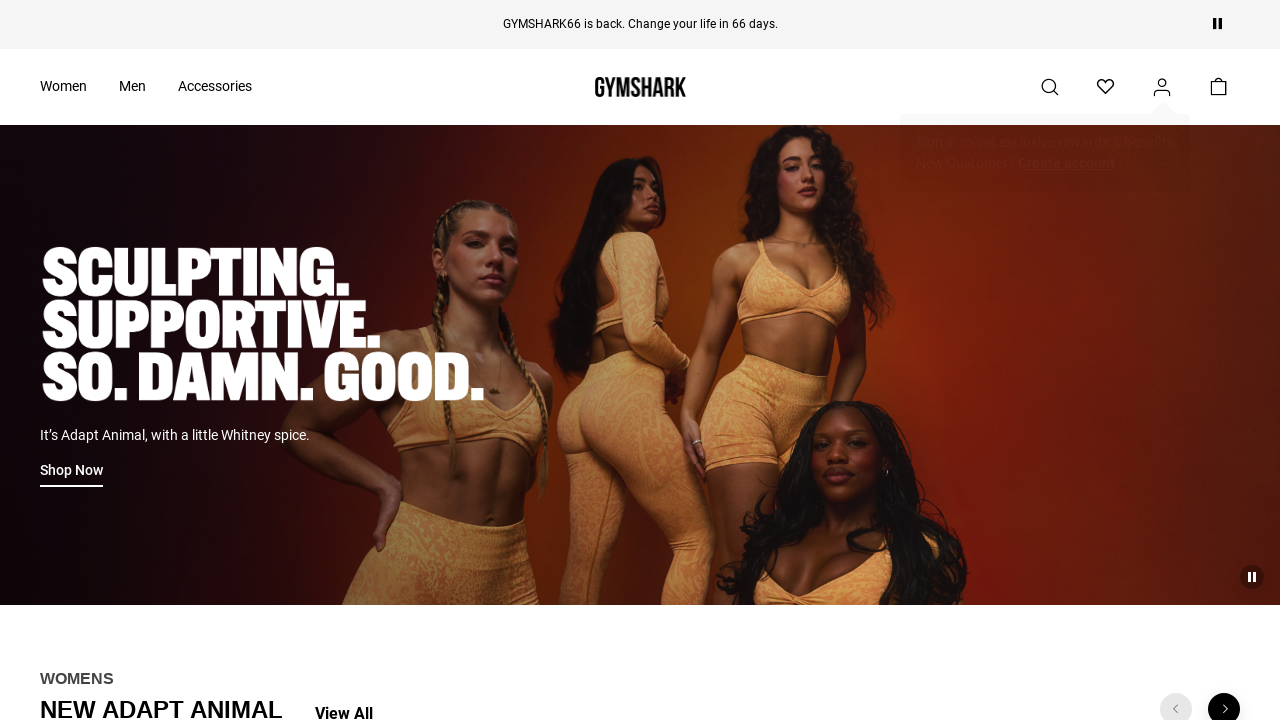

Verified footer link 0 has valid href attribute
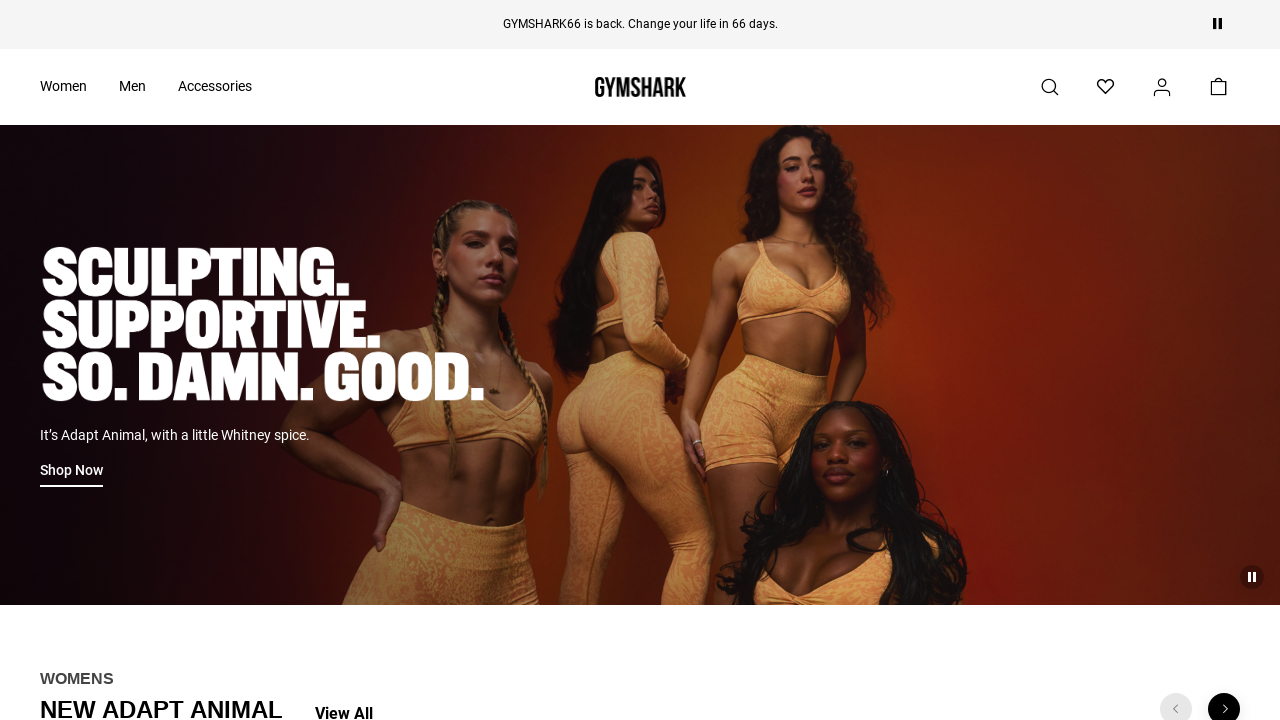

Selected footer link 1
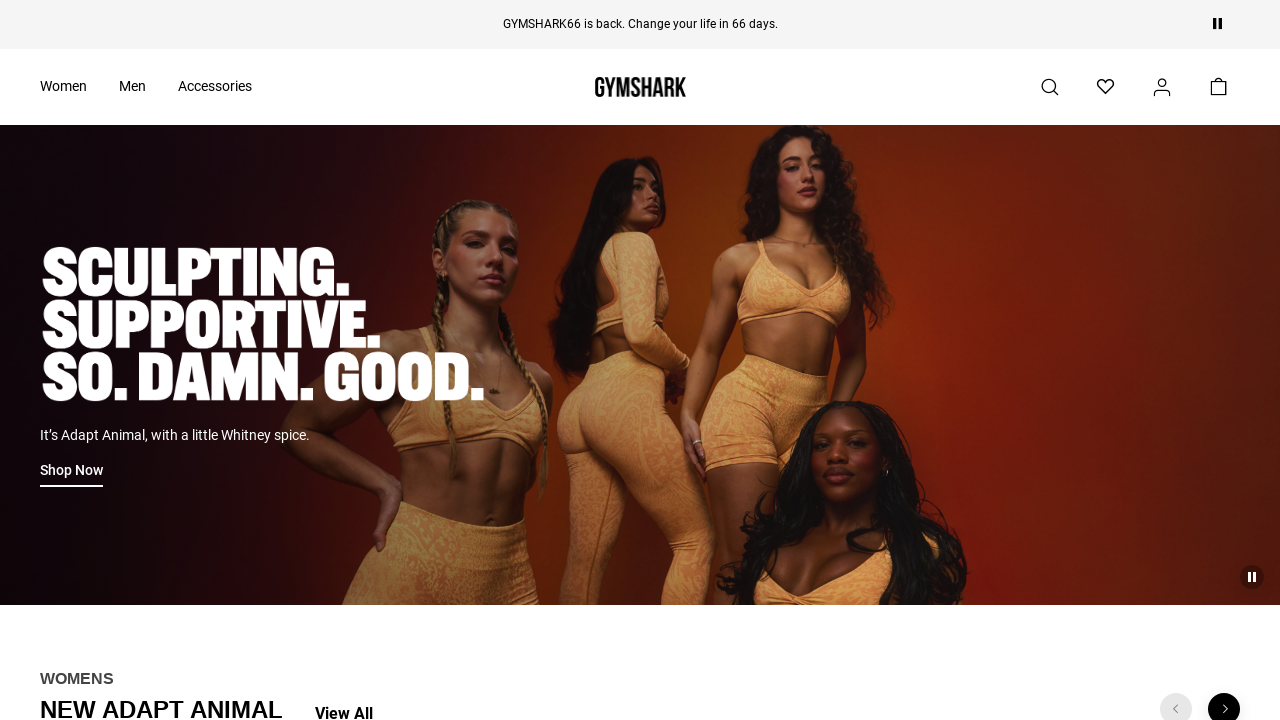

Retrieved href attribute from footer link 1: https://support.gymshark.com/en-US/article/delivery-information
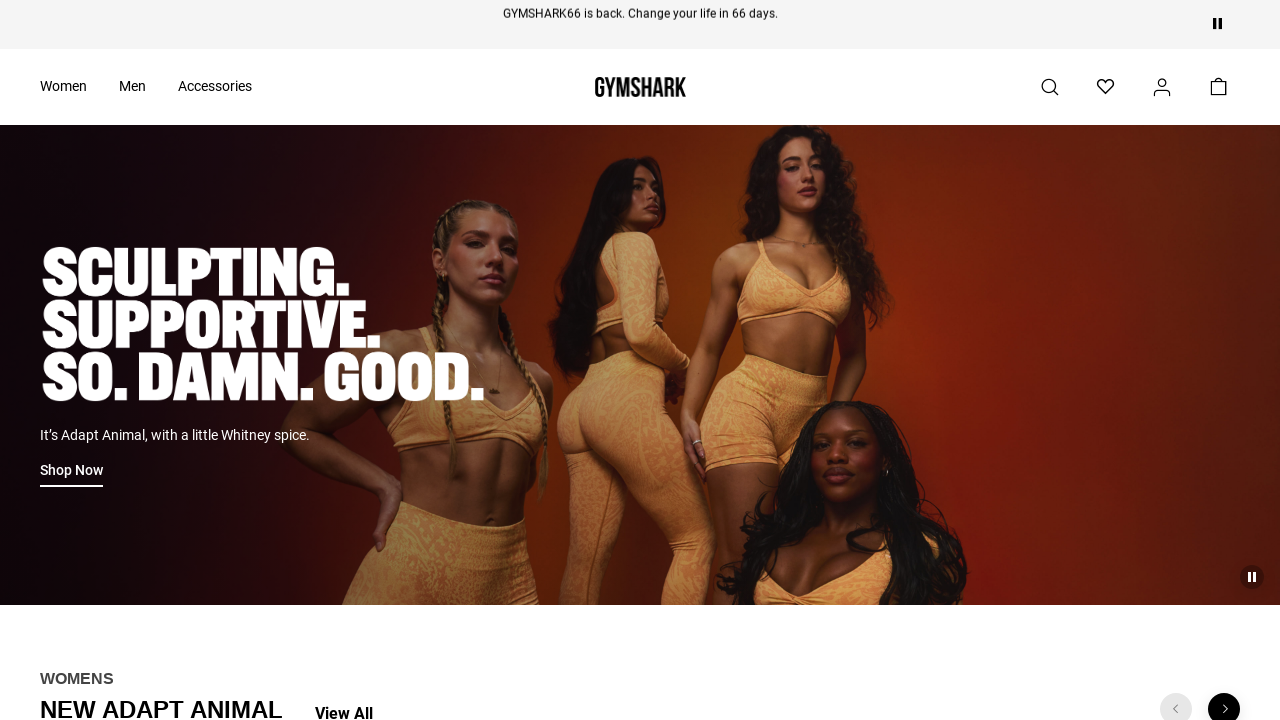

Verified footer link 1 has valid href attribute
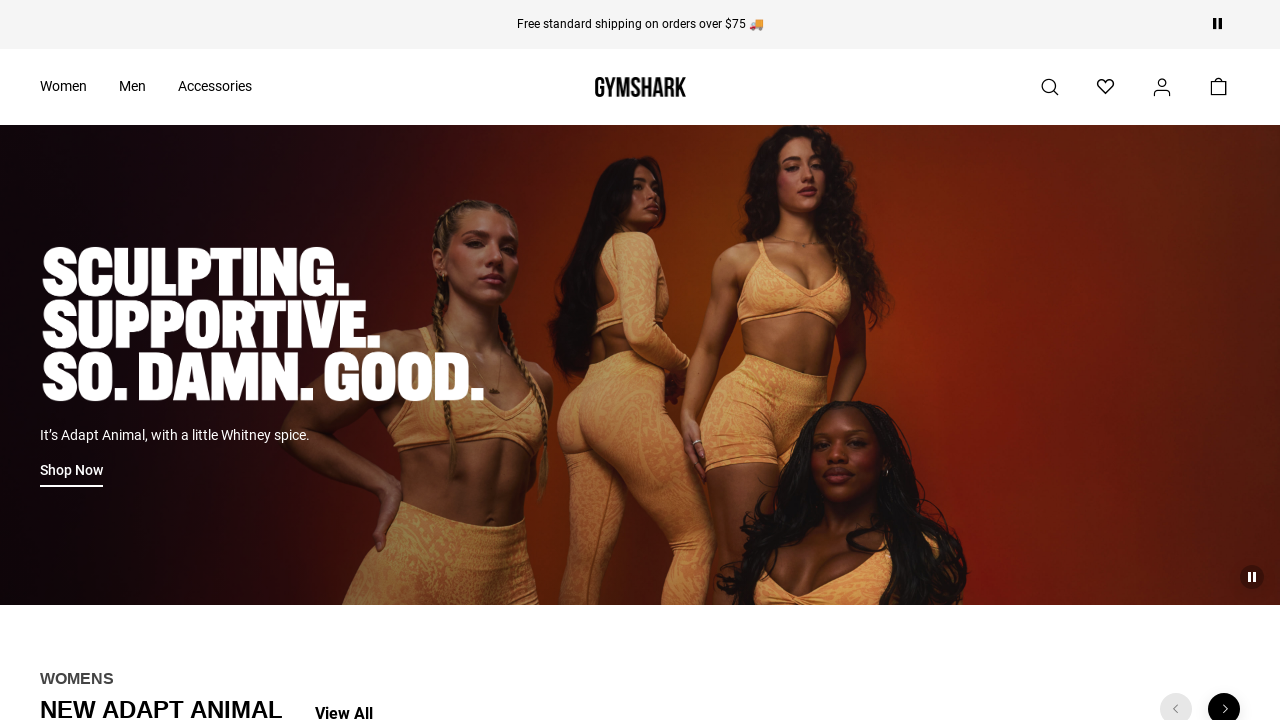

Selected footer link 2
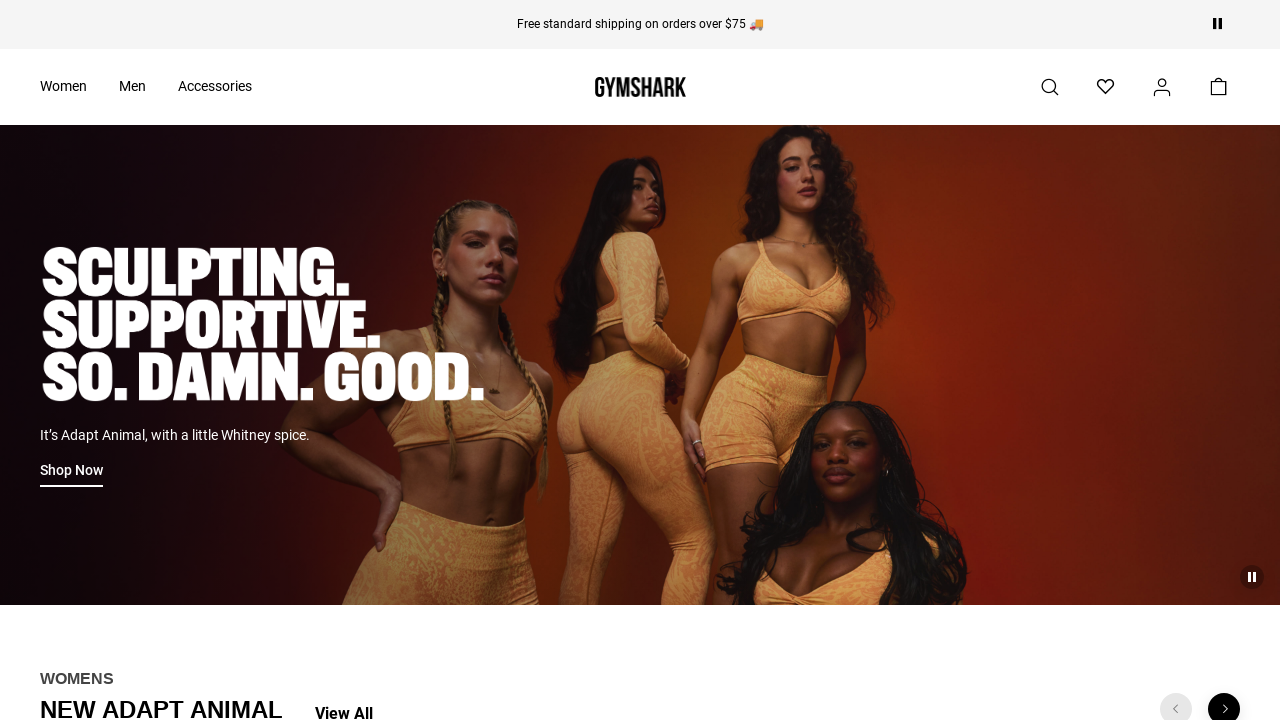

Retrieved href attribute from footer link 2: https://support.gymshark.com/en-US/article/returns-policy
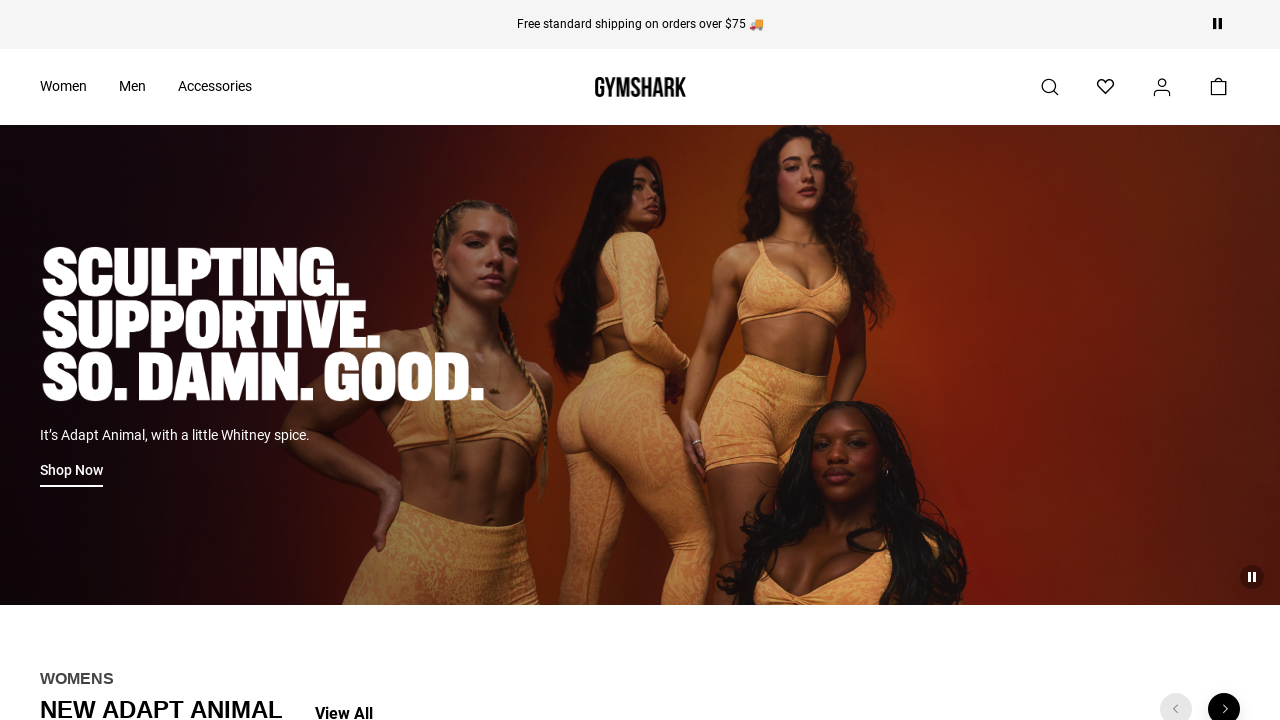

Verified footer link 2 has valid href attribute
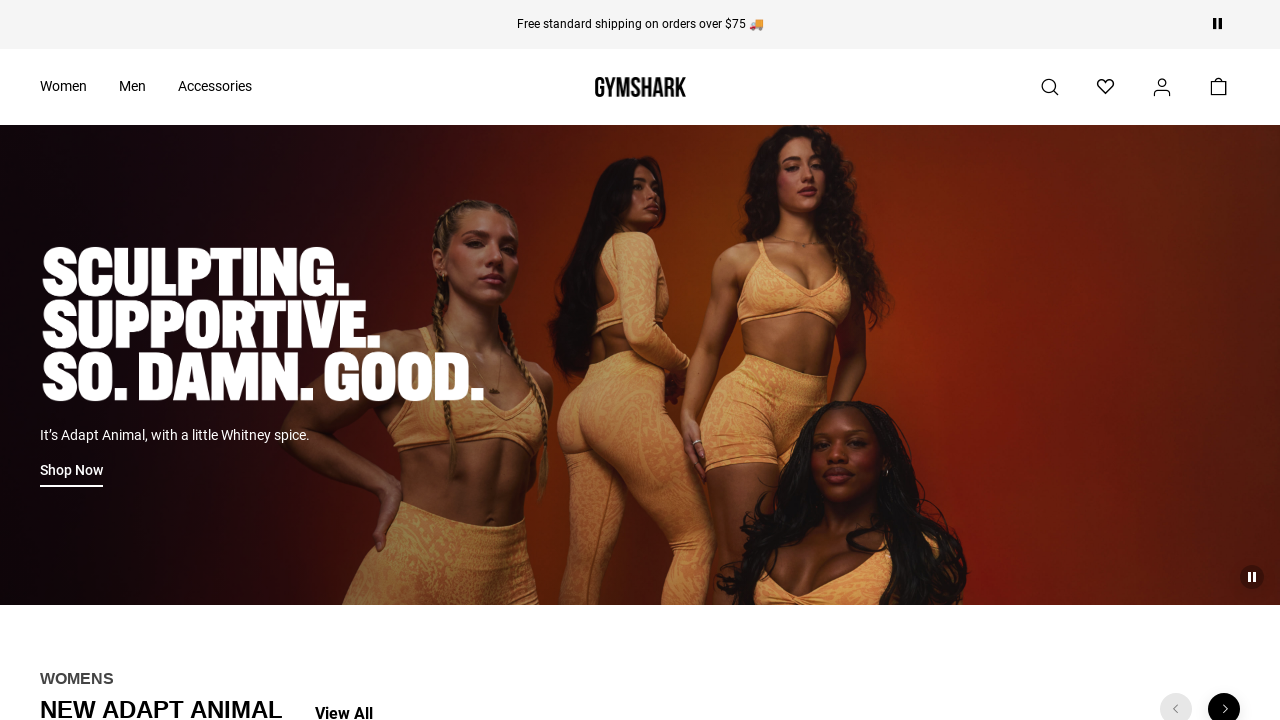

Selected footer link 3
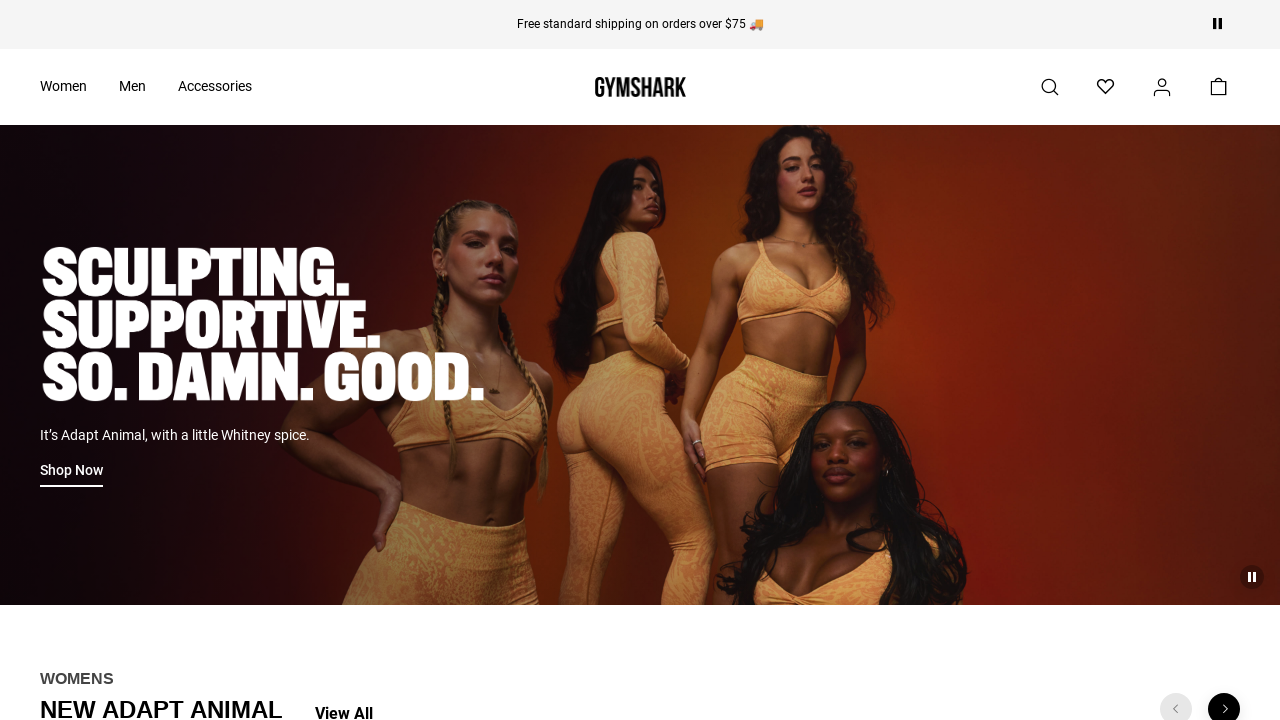

Retrieved href attribute from footer link 3: https://us-gymshark.happyreturns.com/
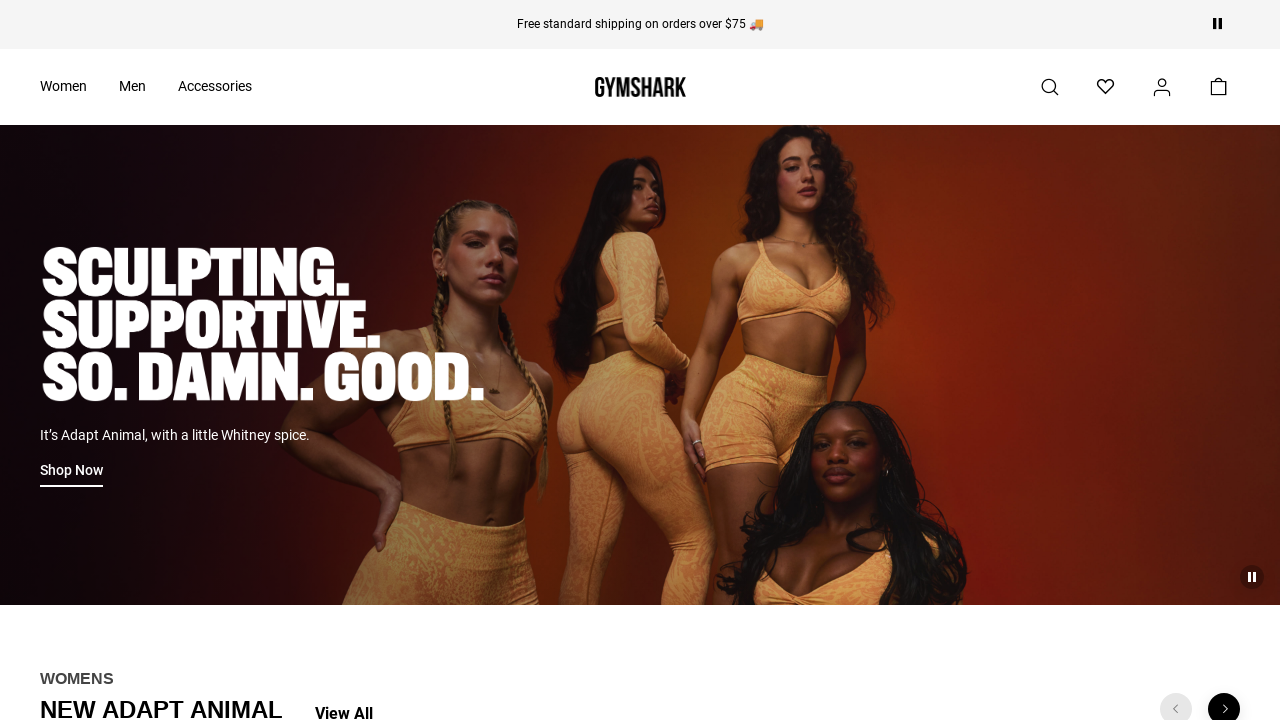

Verified footer link 3 has valid href attribute
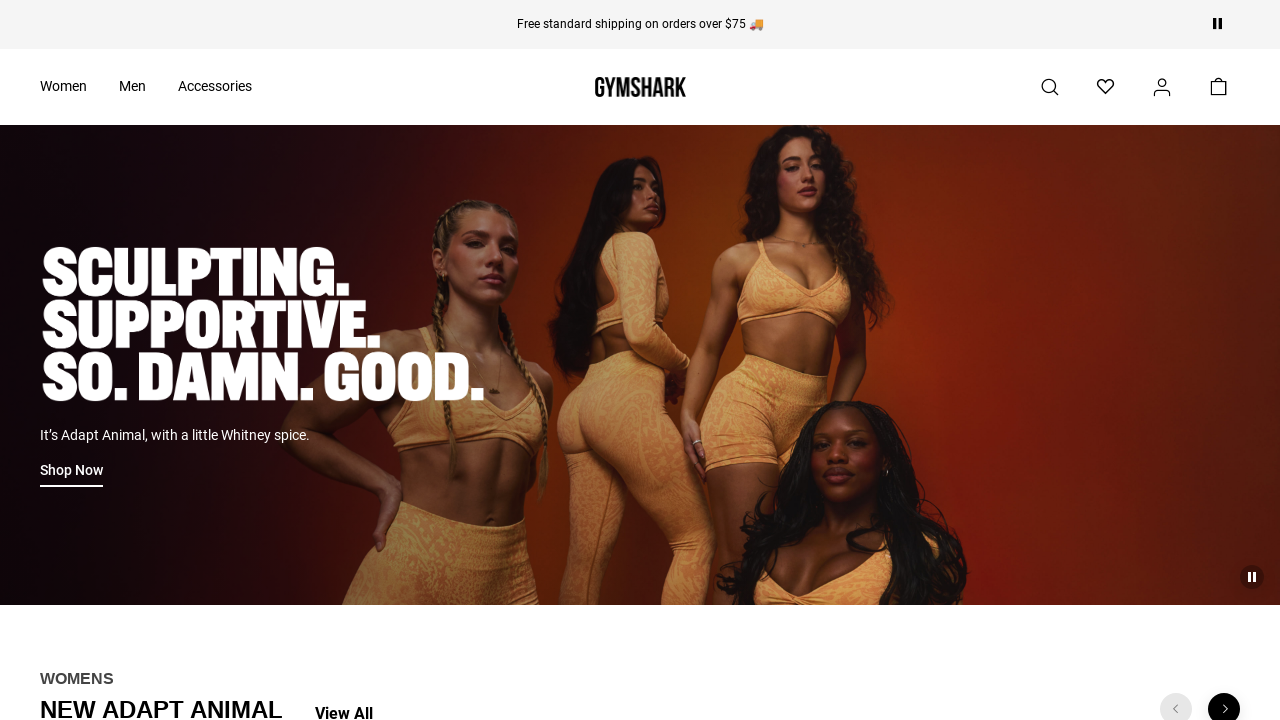

Selected footer link 4
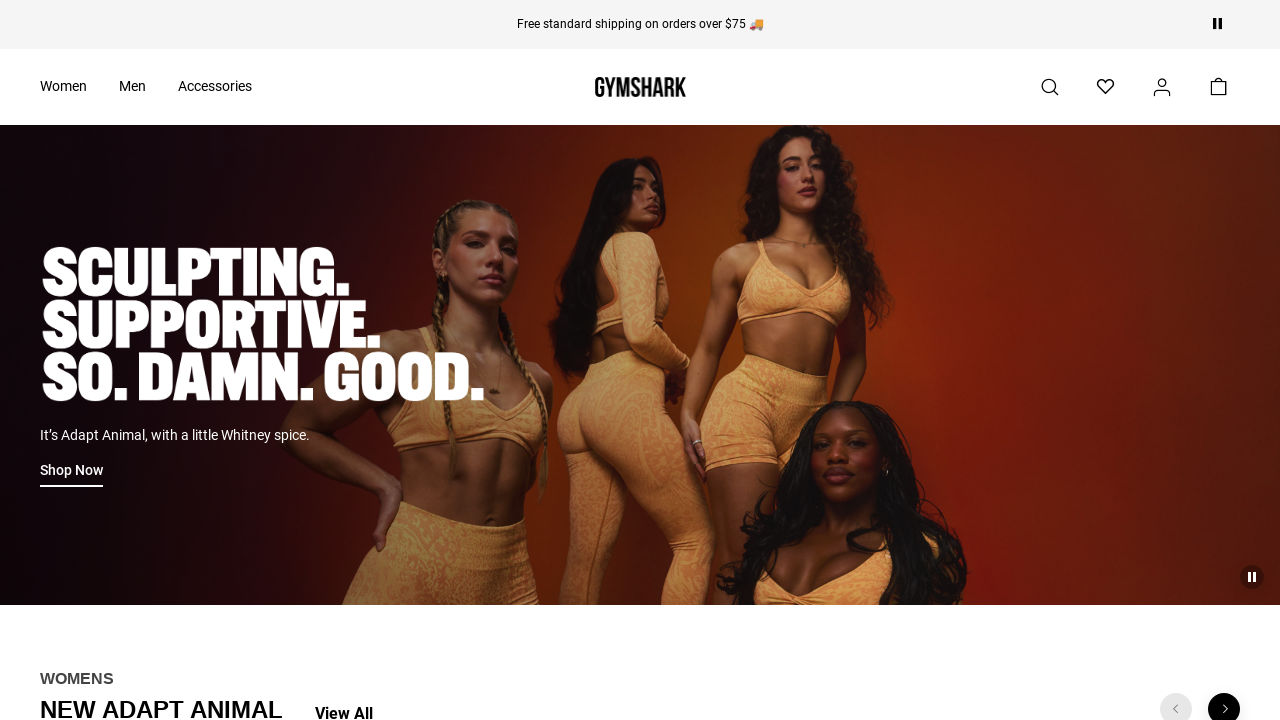

Retrieved href attribute from footer link 4: https://support.gymshark.com/en-US/category/orders-and-delivery
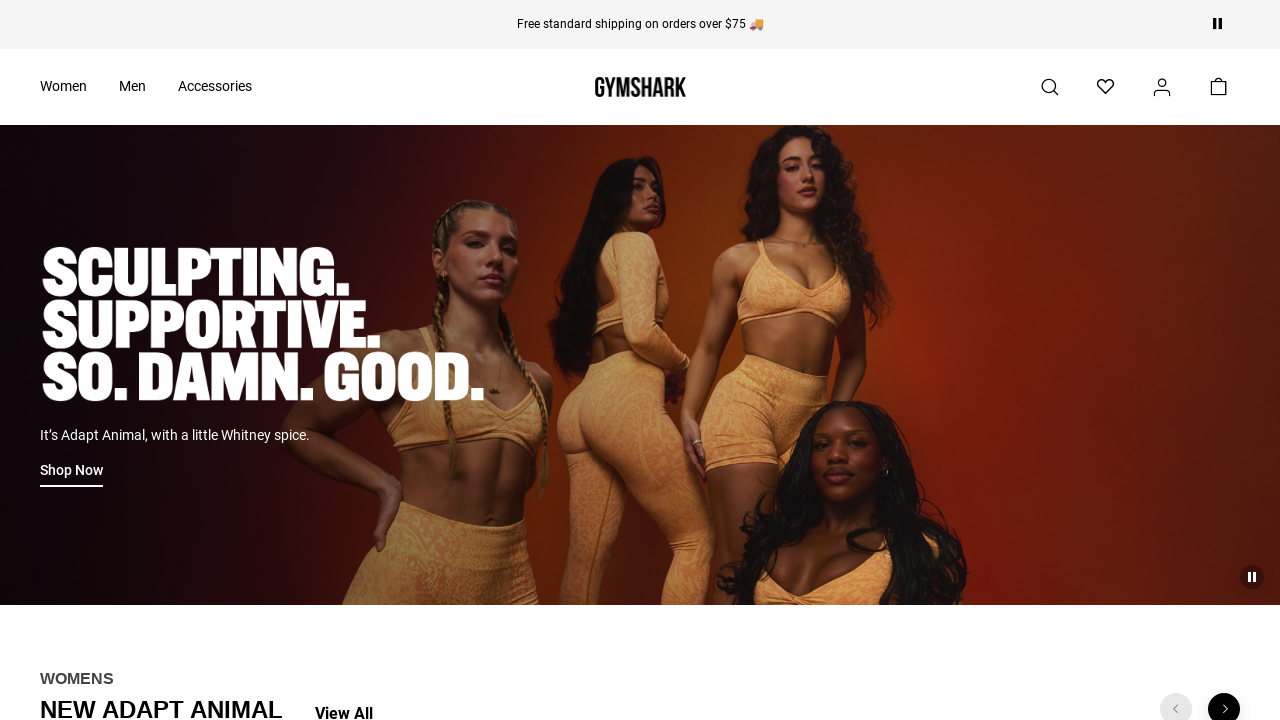

Verified footer link 4 has valid href attribute
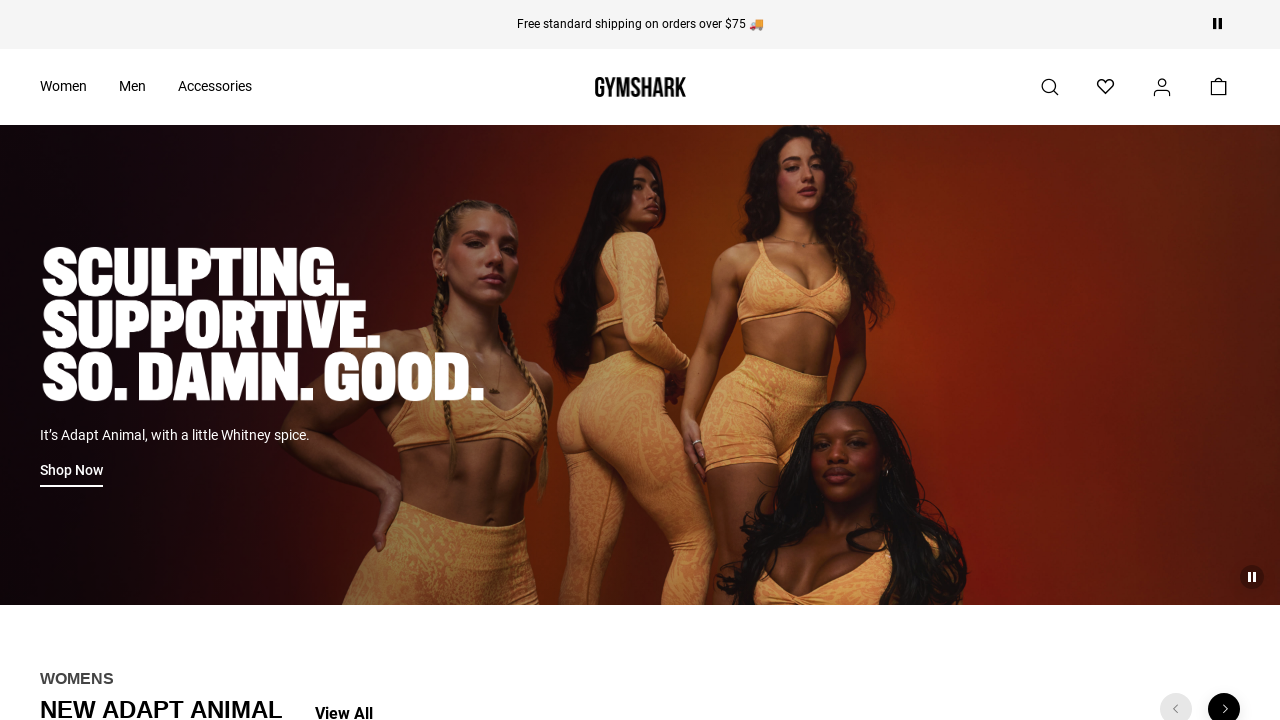

Selected footer link 5
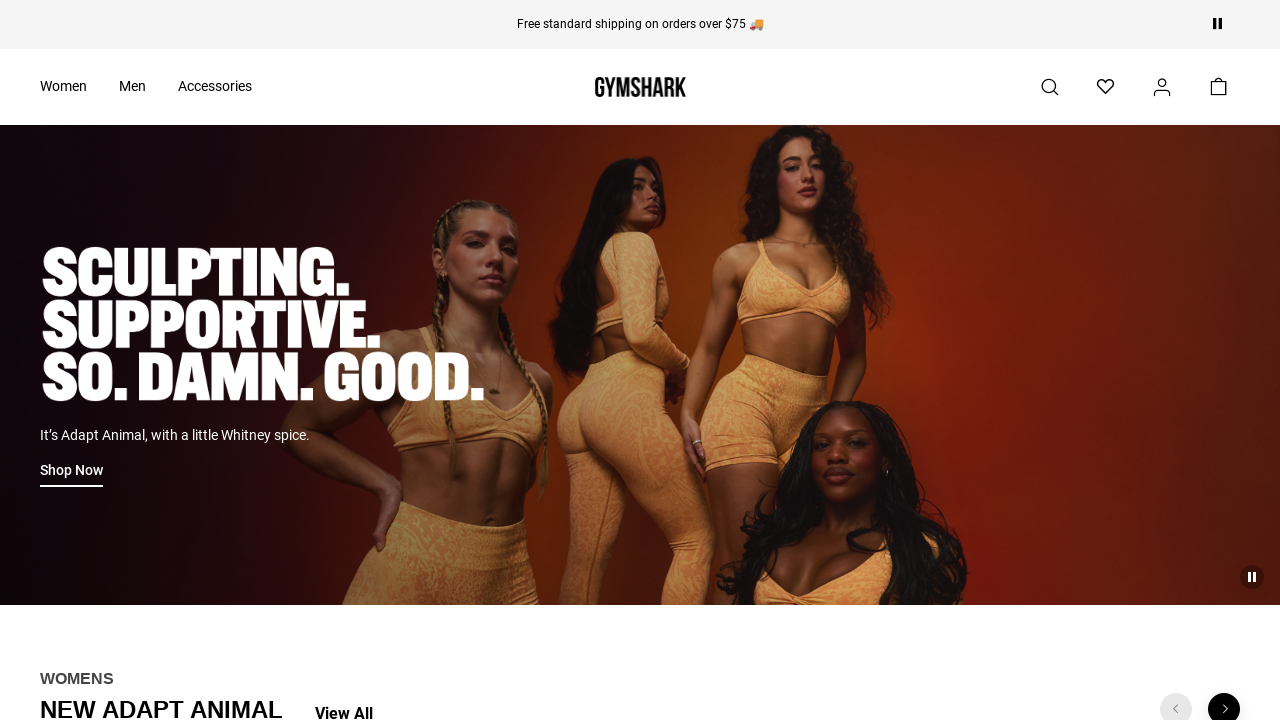

Retrieved href attribute from footer link 5: https://www.gymshark.com/pages/submit-a-fake
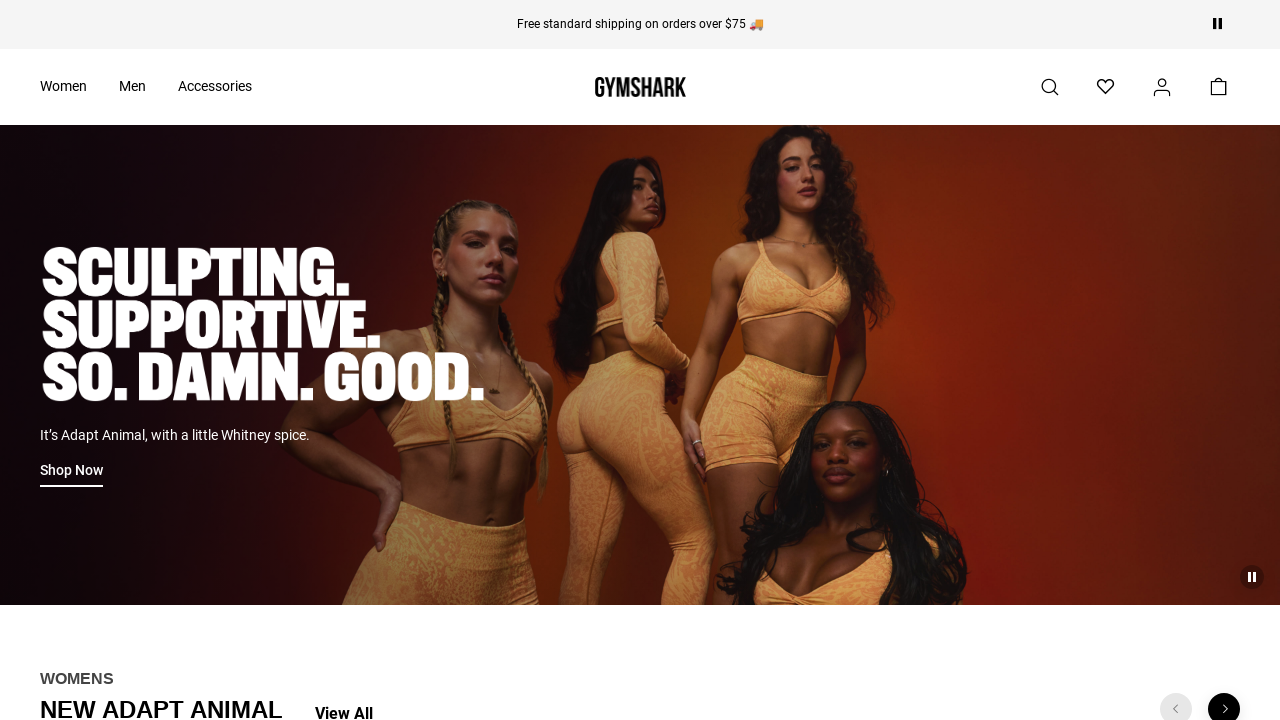

Verified footer link 5 has valid href attribute
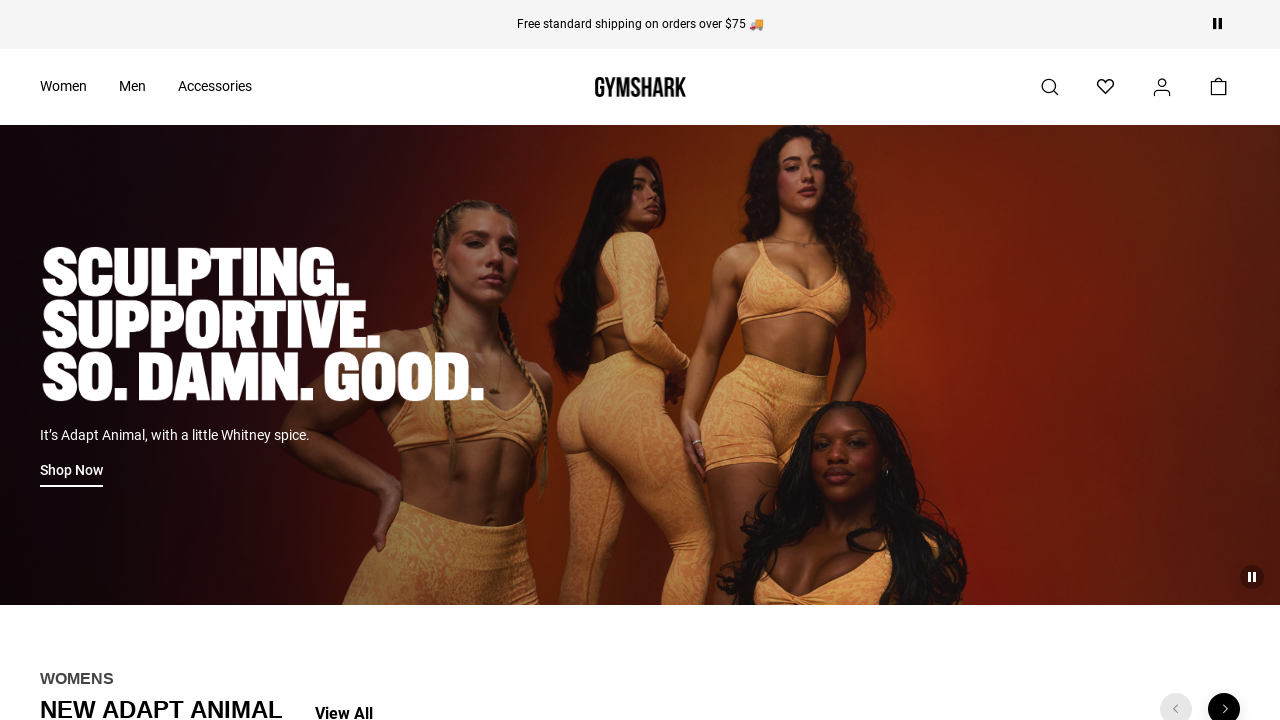

Selected footer link 6
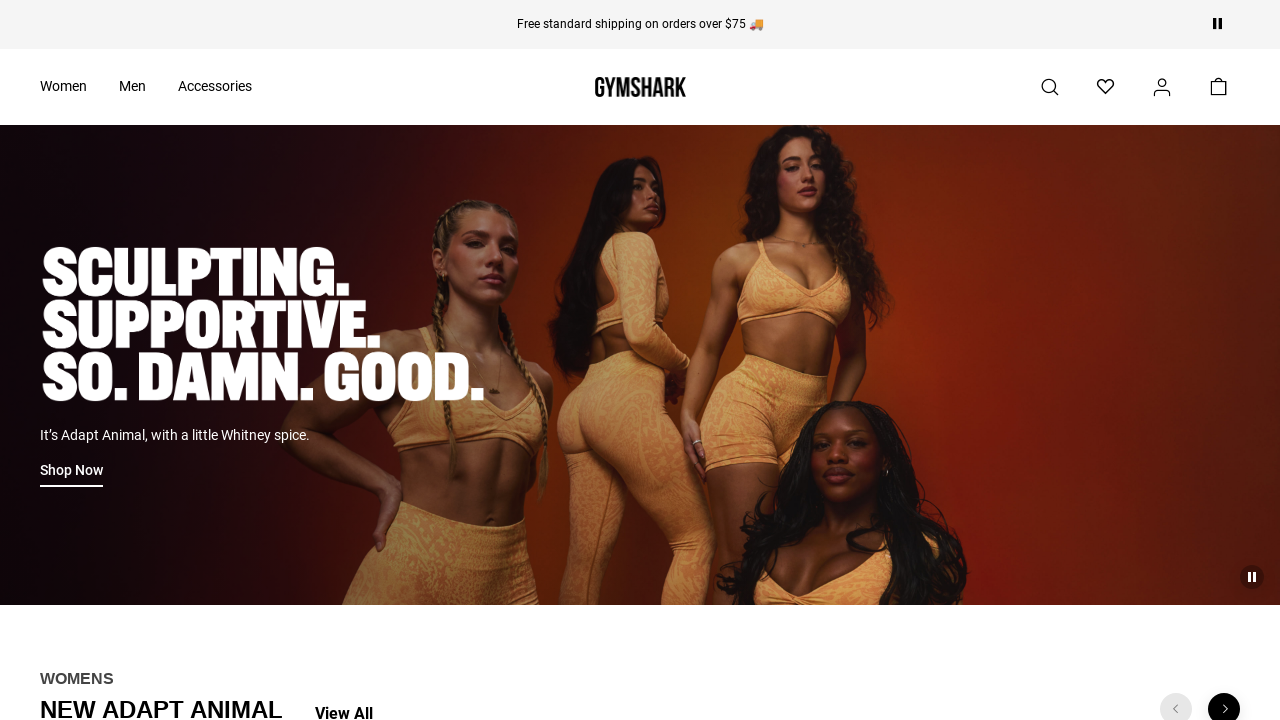

Retrieved href attribute from footer link 6: https://support.gymshark.com/en-US
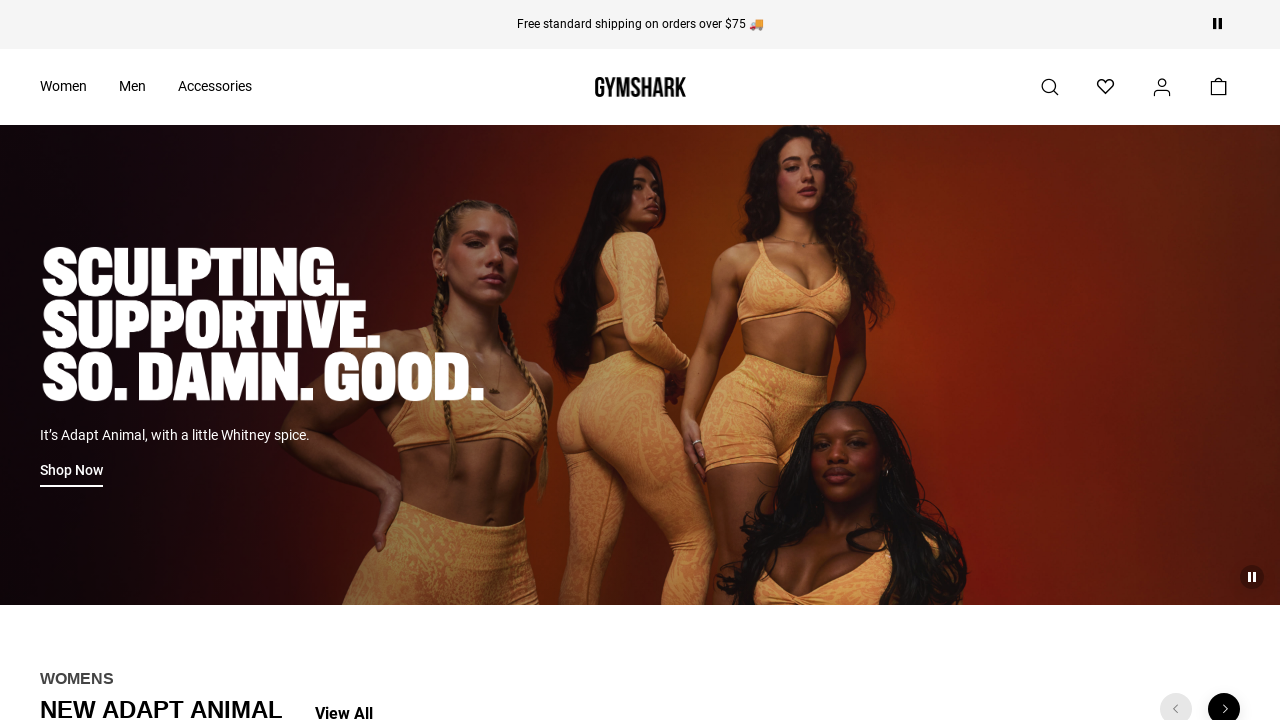

Verified footer link 6 has valid href attribute
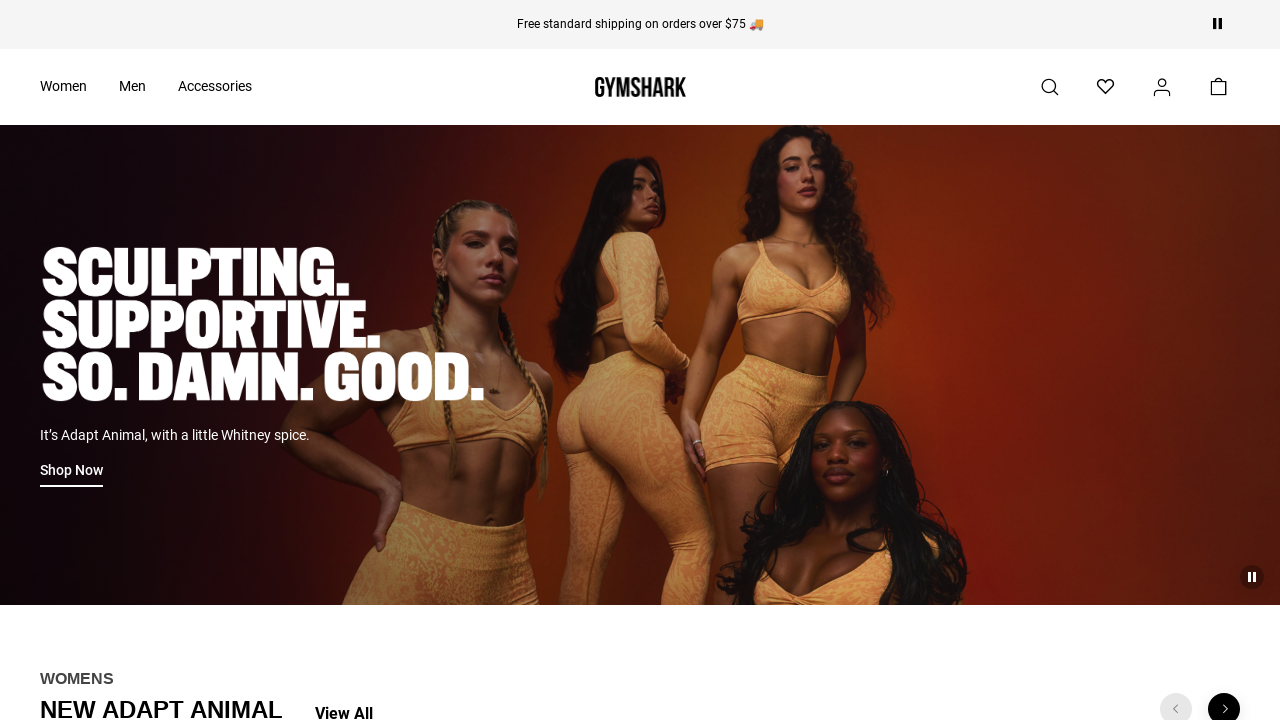

Selected footer link 7
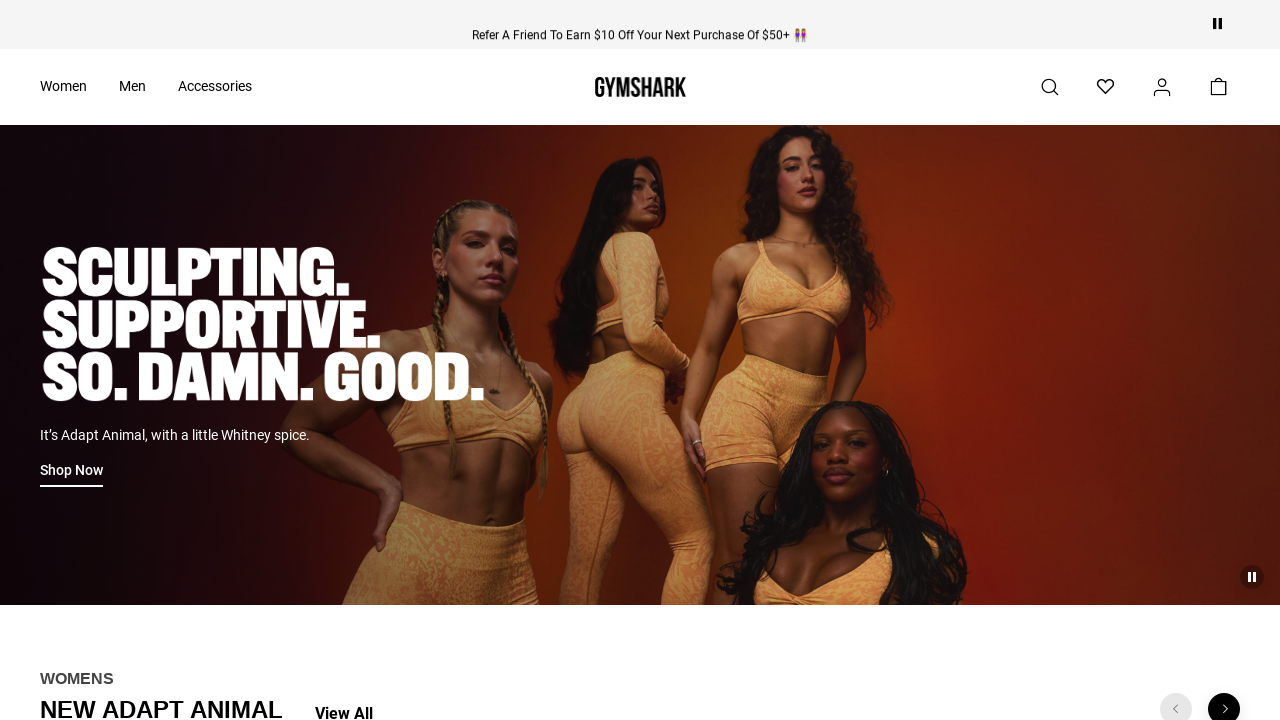

Retrieved href attribute from footer link 7: https://support.gymshark.com/en-US/article/delivery-information
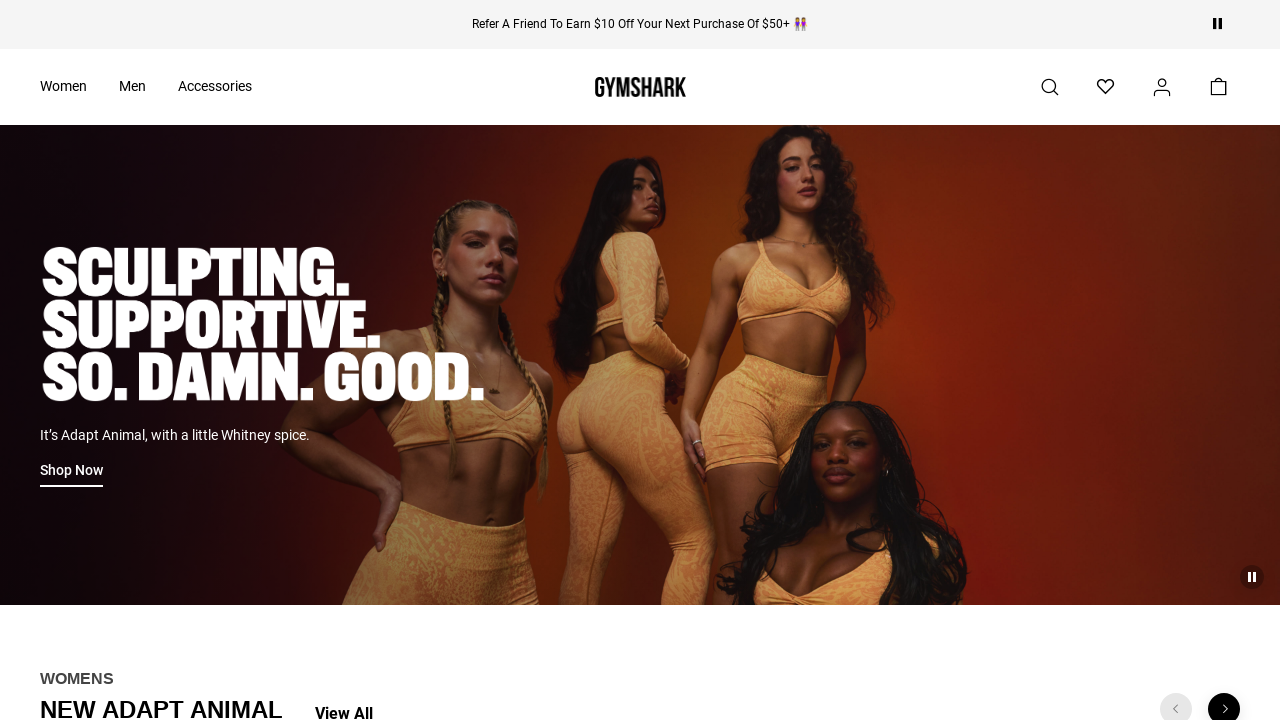

Verified footer link 7 has valid href attribute
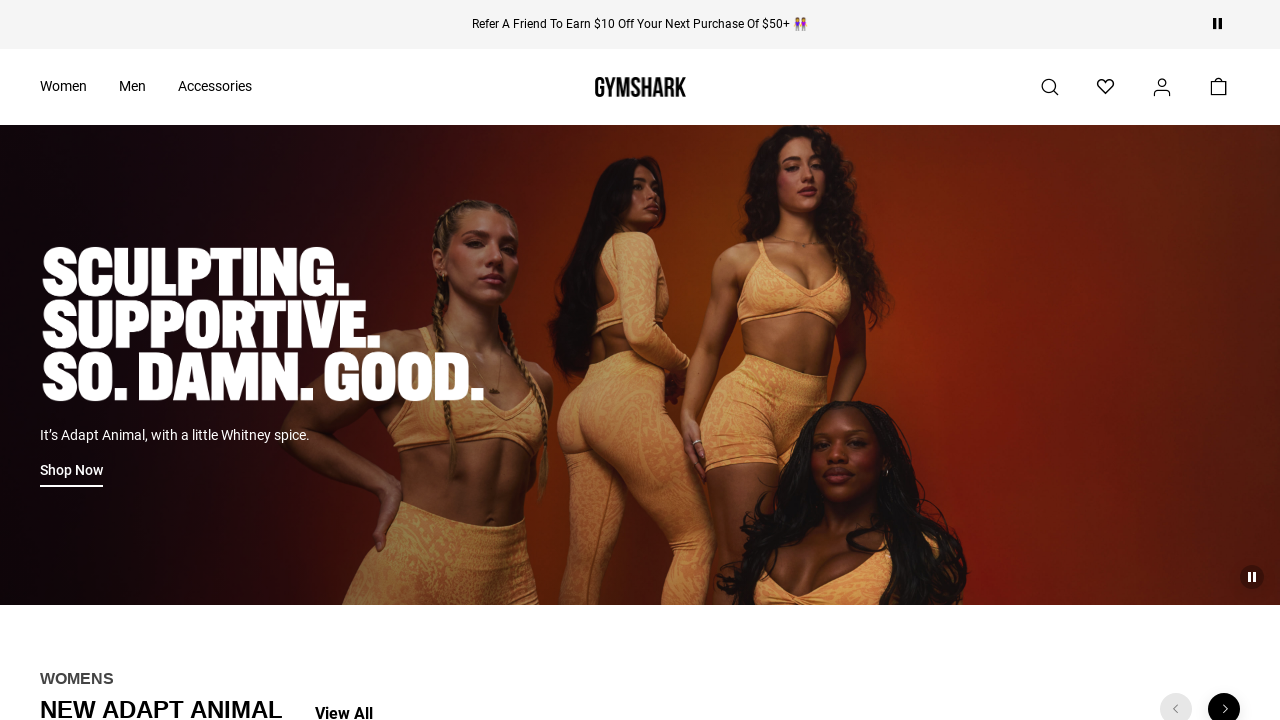

Selected footer link 8
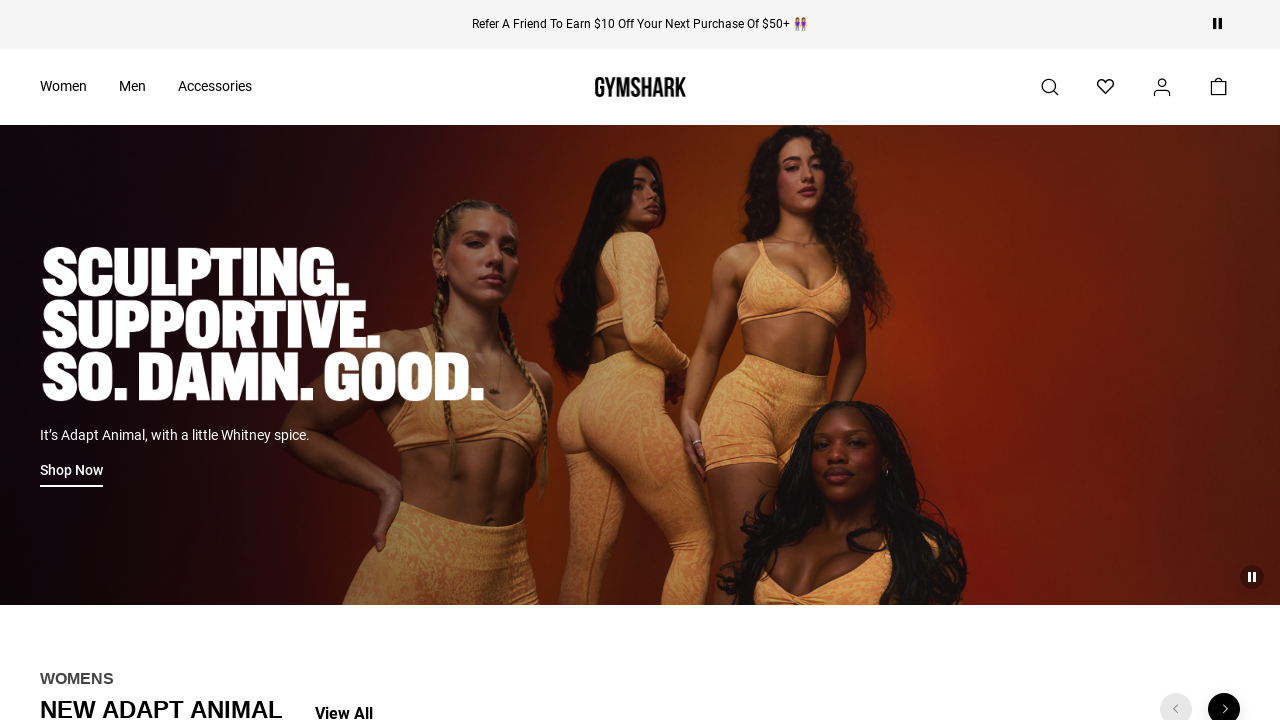

Retrieved href attribute from footer link 8: https://support.gymshark.com/en-US/article/returns-policy
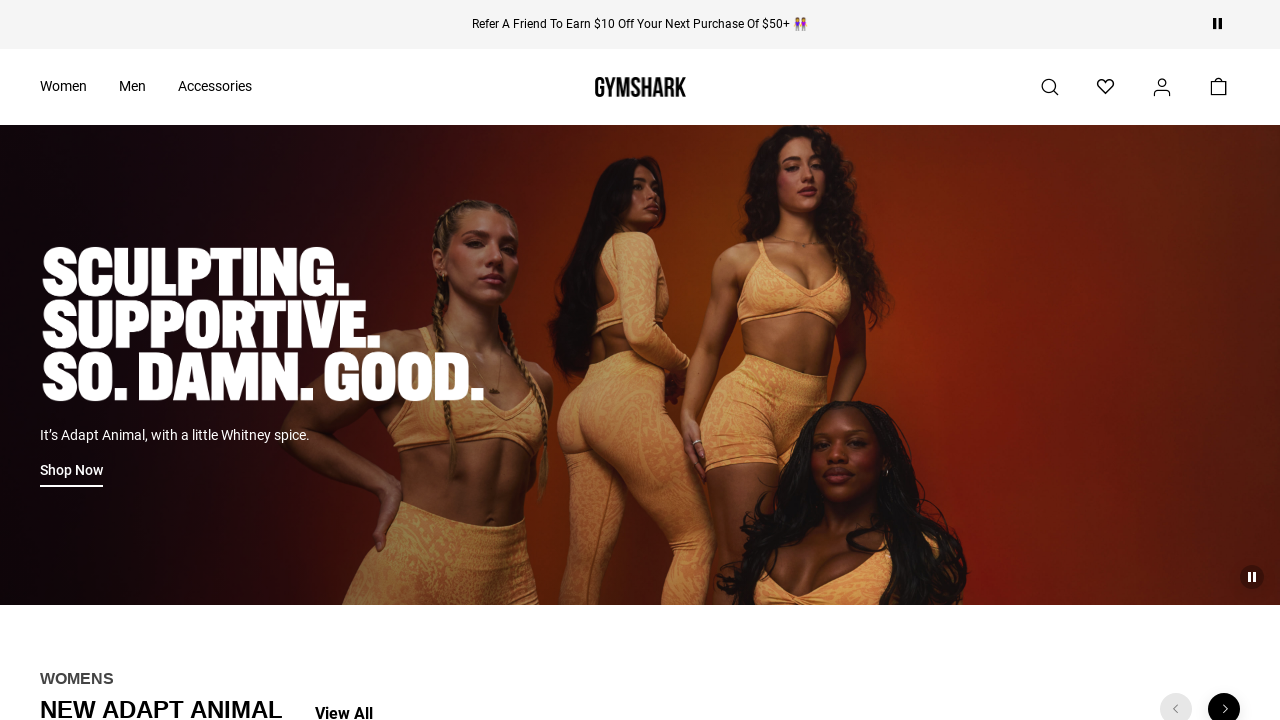

Verified footer link 8 has valid href attribute
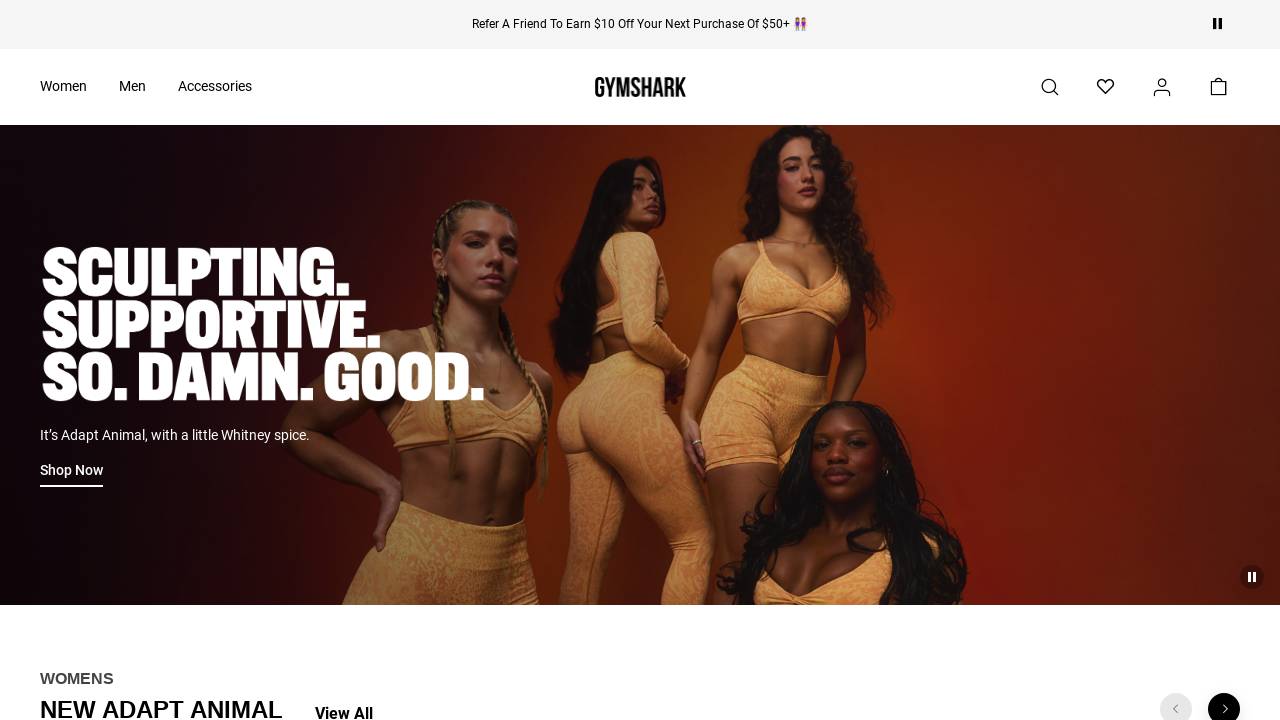

Selected footer link 9
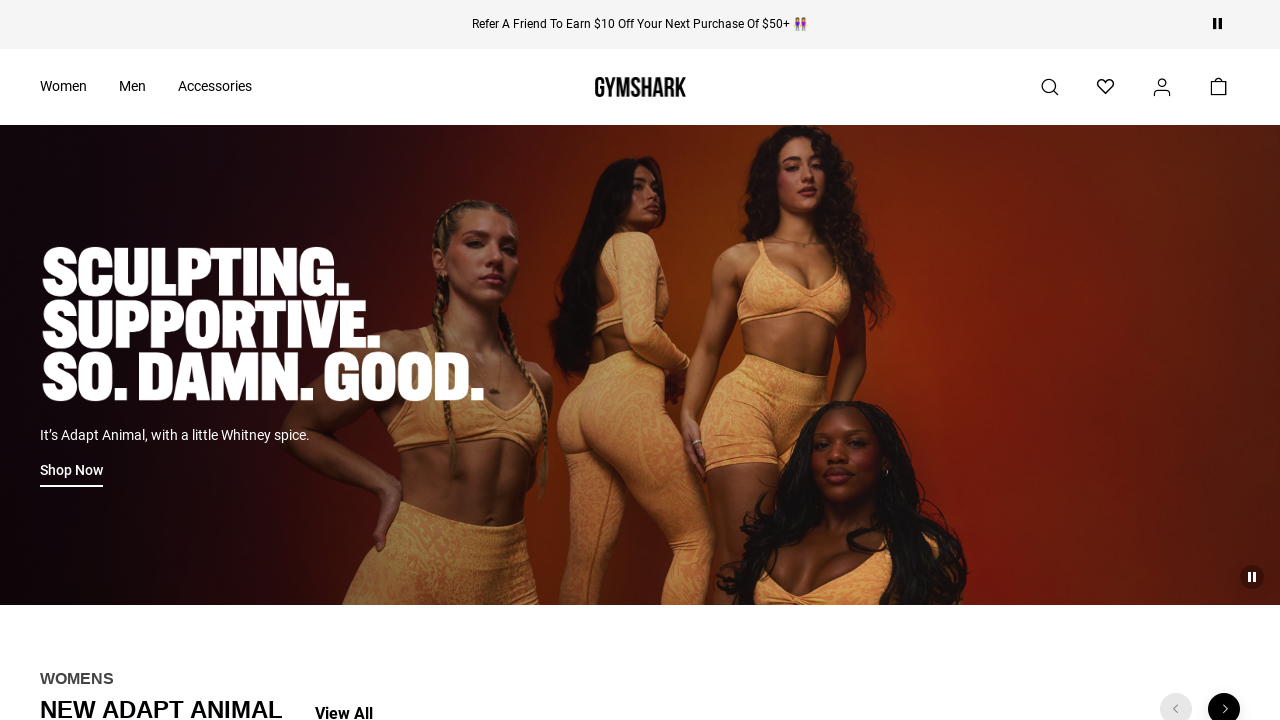

Retrieved href attribute from footer link 9: https://us-gymshark.happyreturns.com/
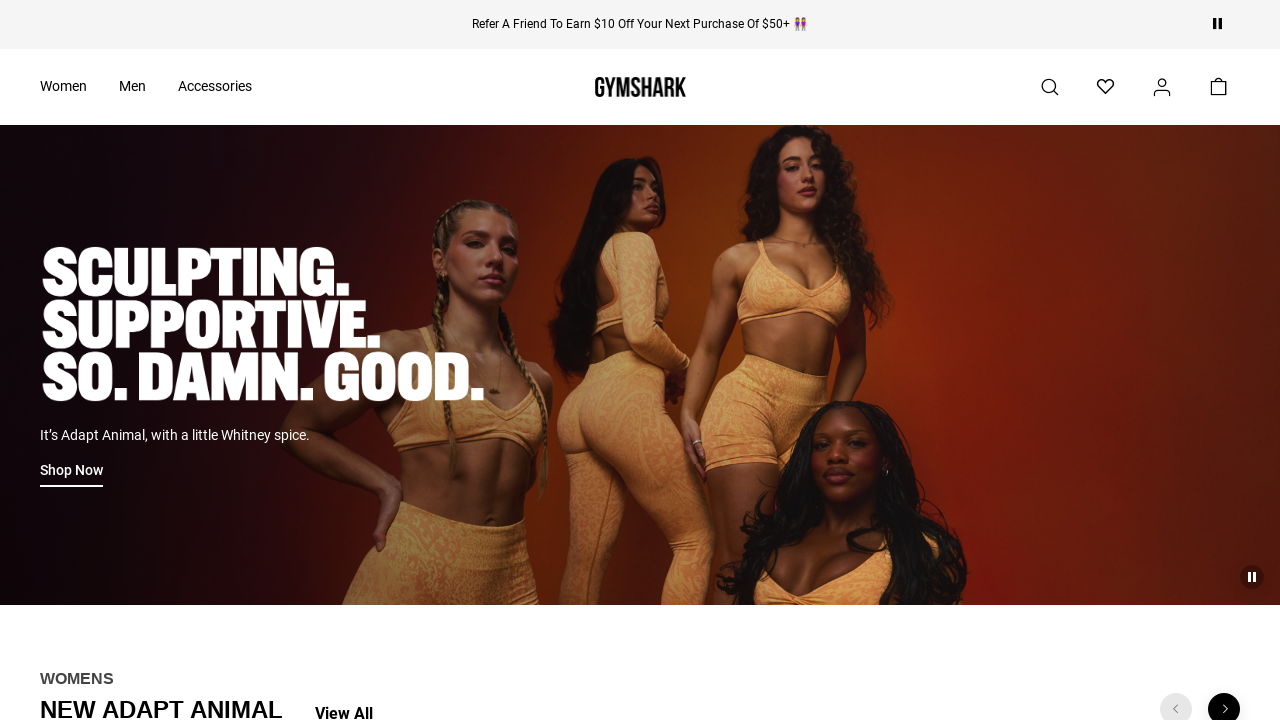

Verified footer link 9 has valid href attribute
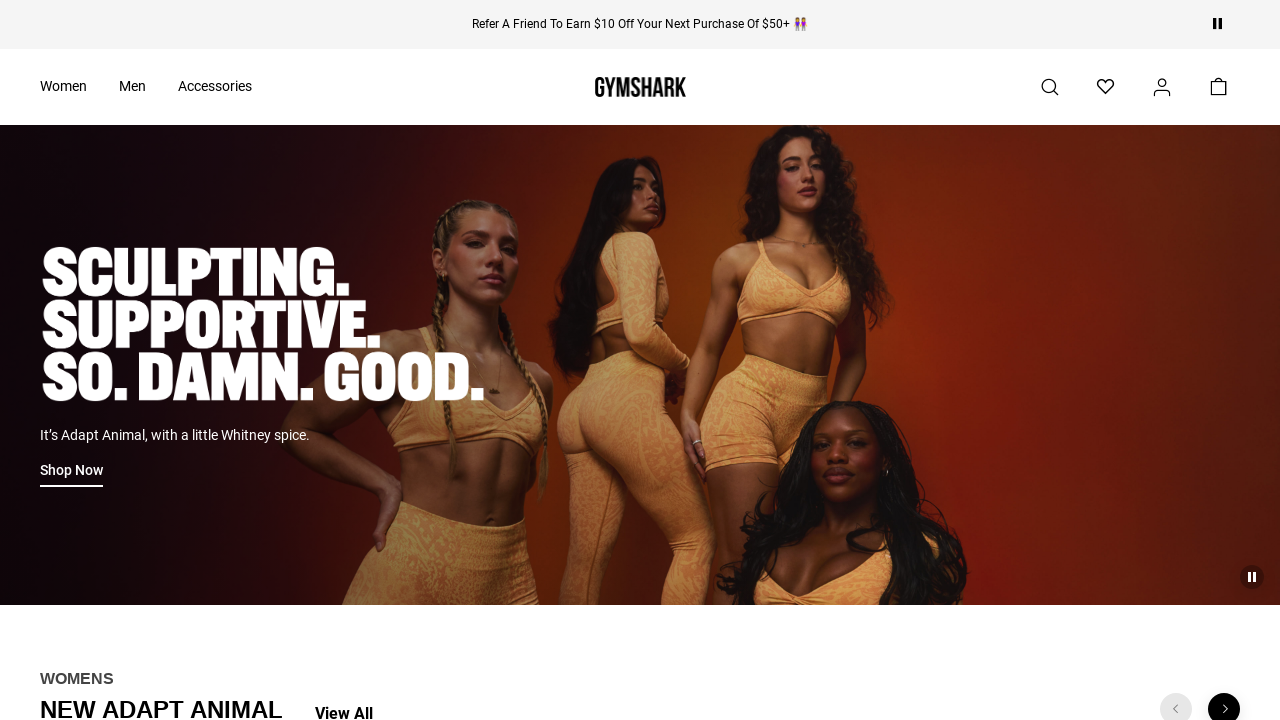

Selected footer link 10
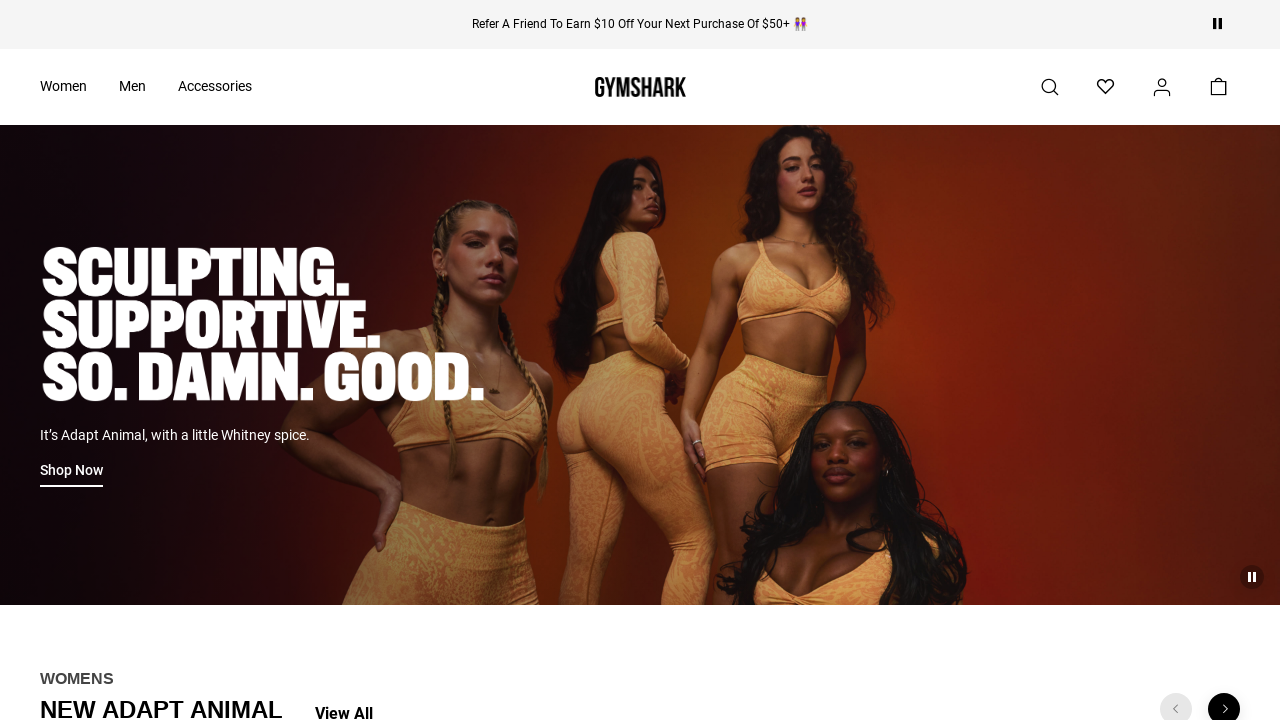

Retrieved href attribute from footer link 10: https://support.gymshark.com/en-US/category/orders-and-delivery
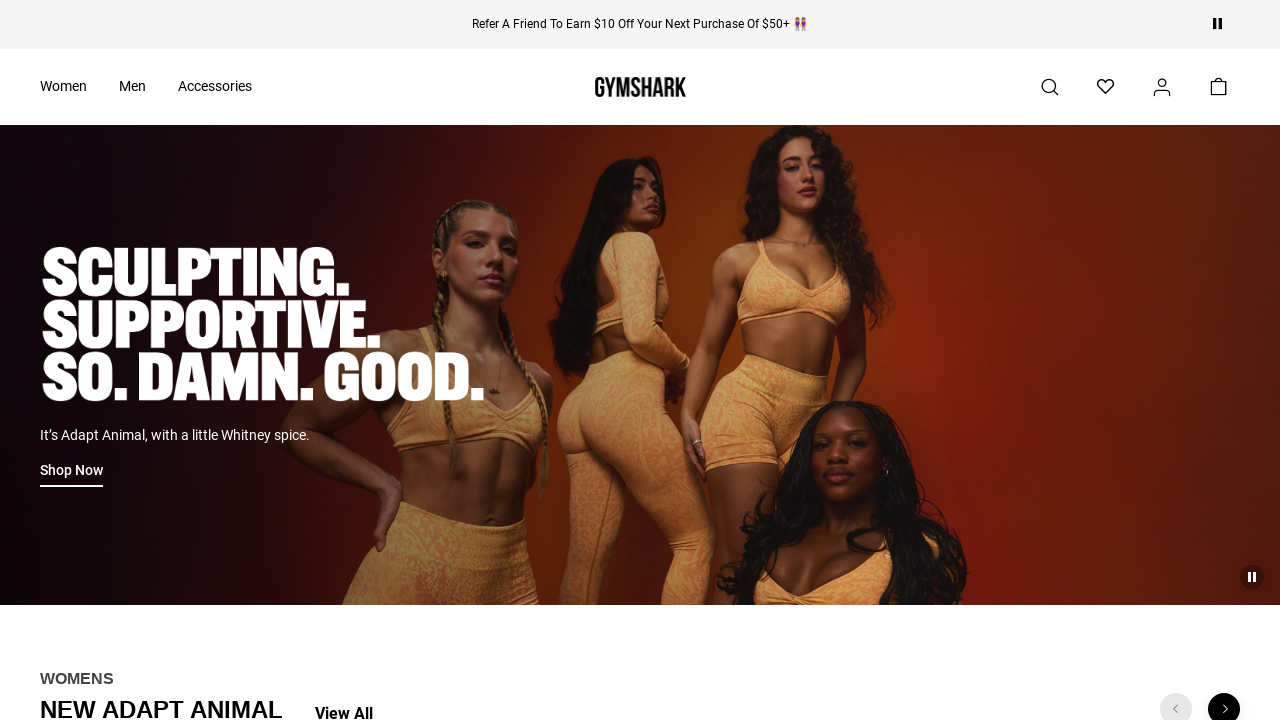

Verified footer link 10 has valid href attribute
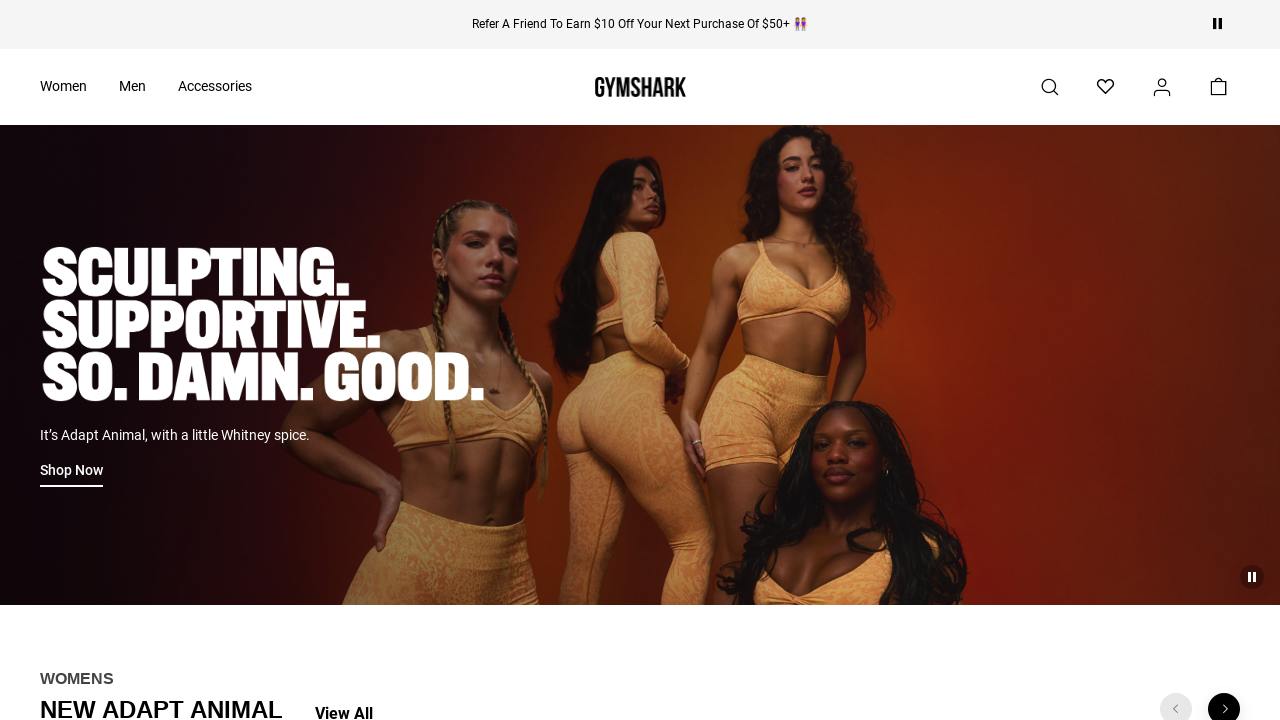

Selected footer link 11
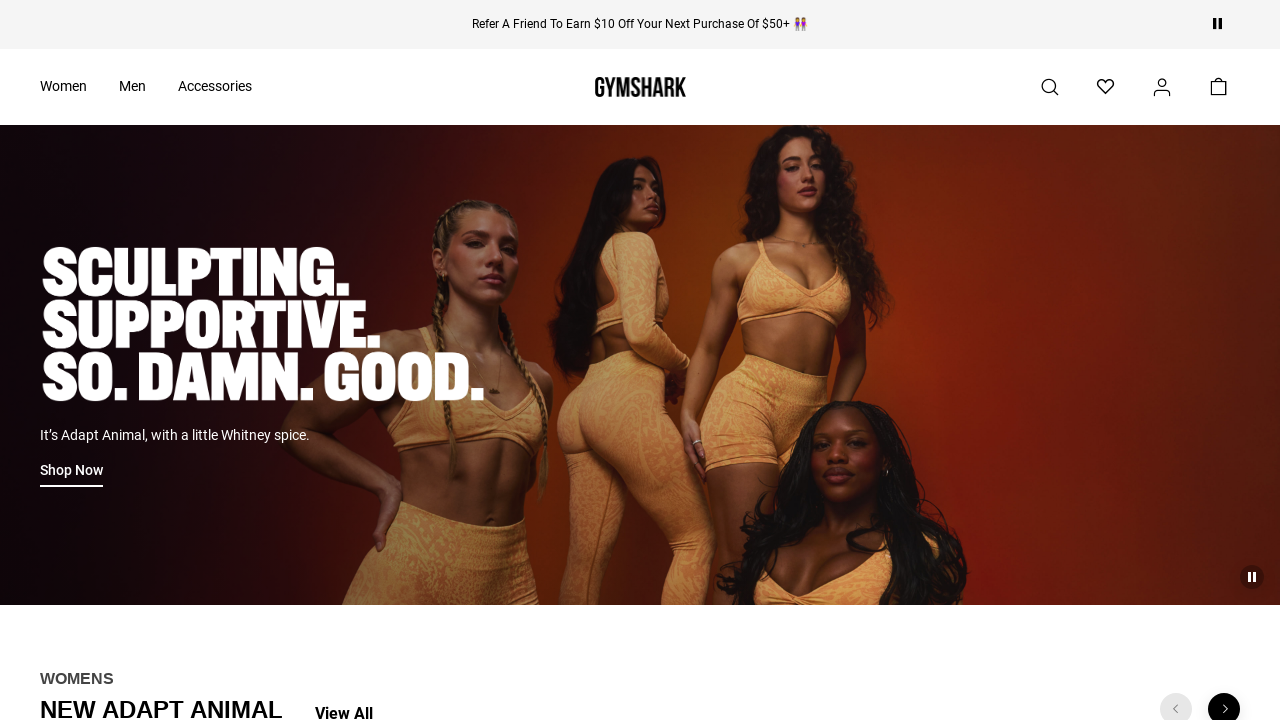

Retrieved href attribute from footer link 11: https://www.gymshark.com/pages/submit-a-fake
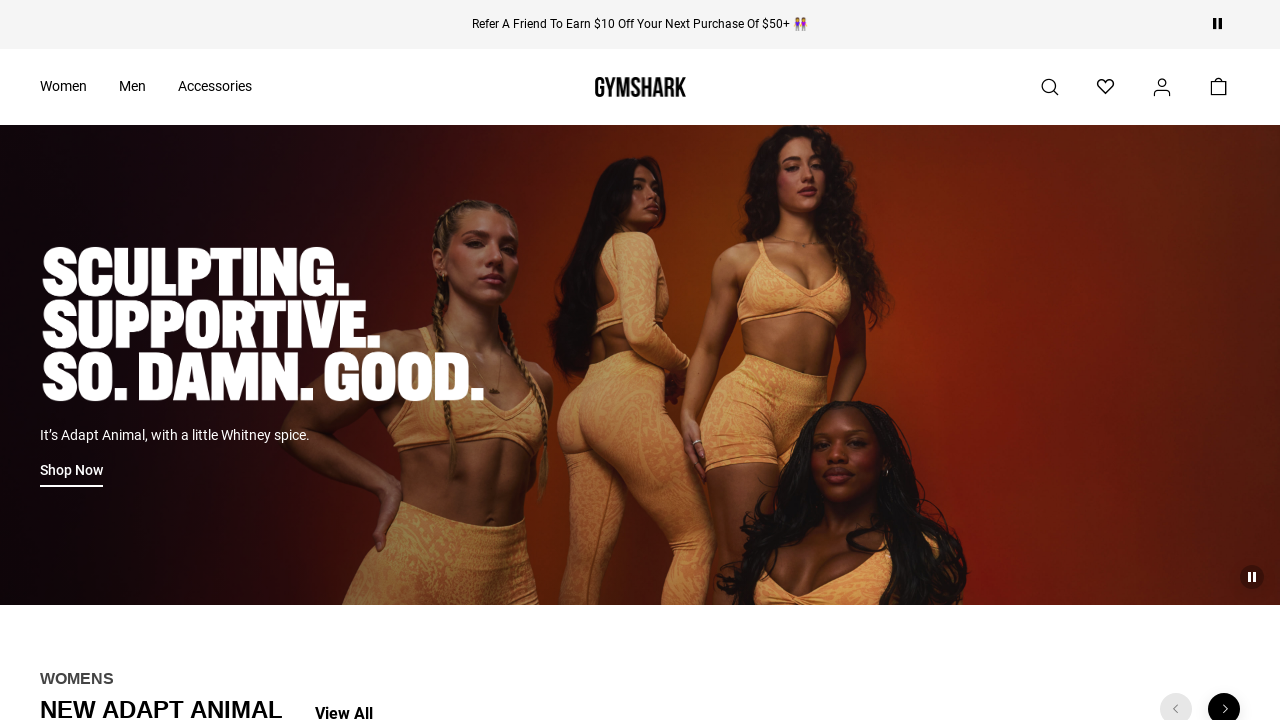

Verified footer link 11 has valid href attribute
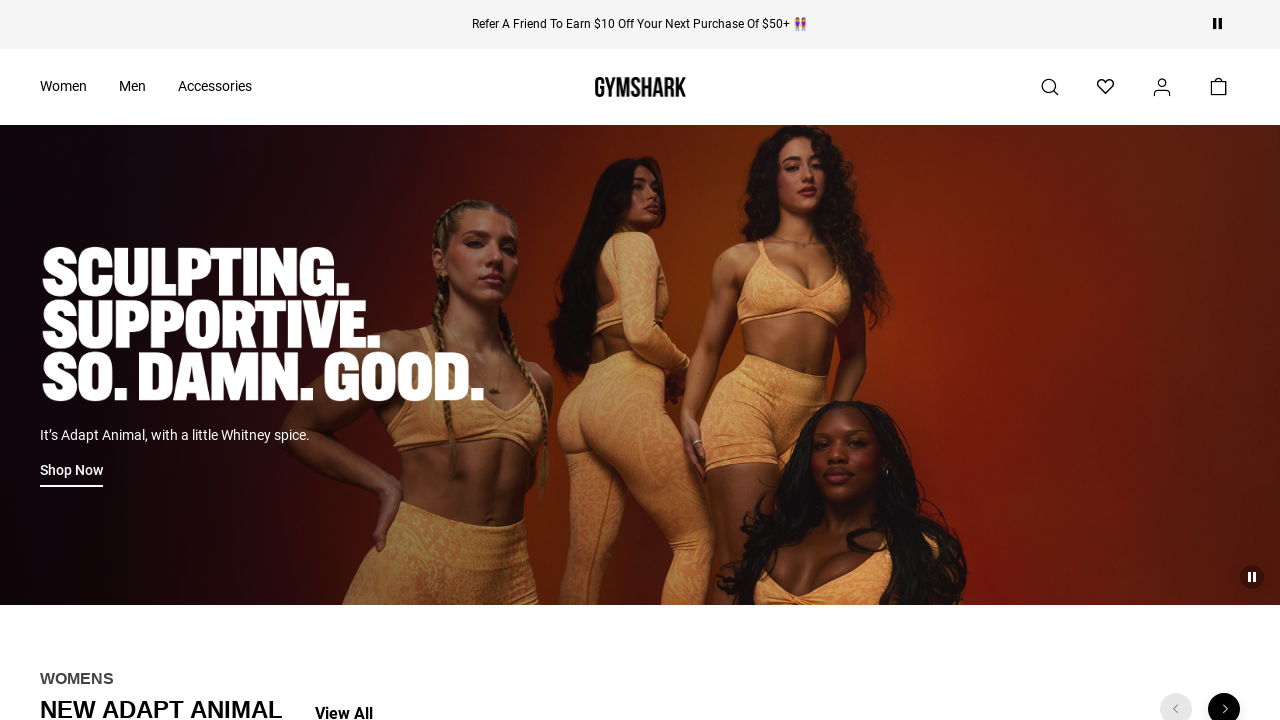

Selected footer link 12
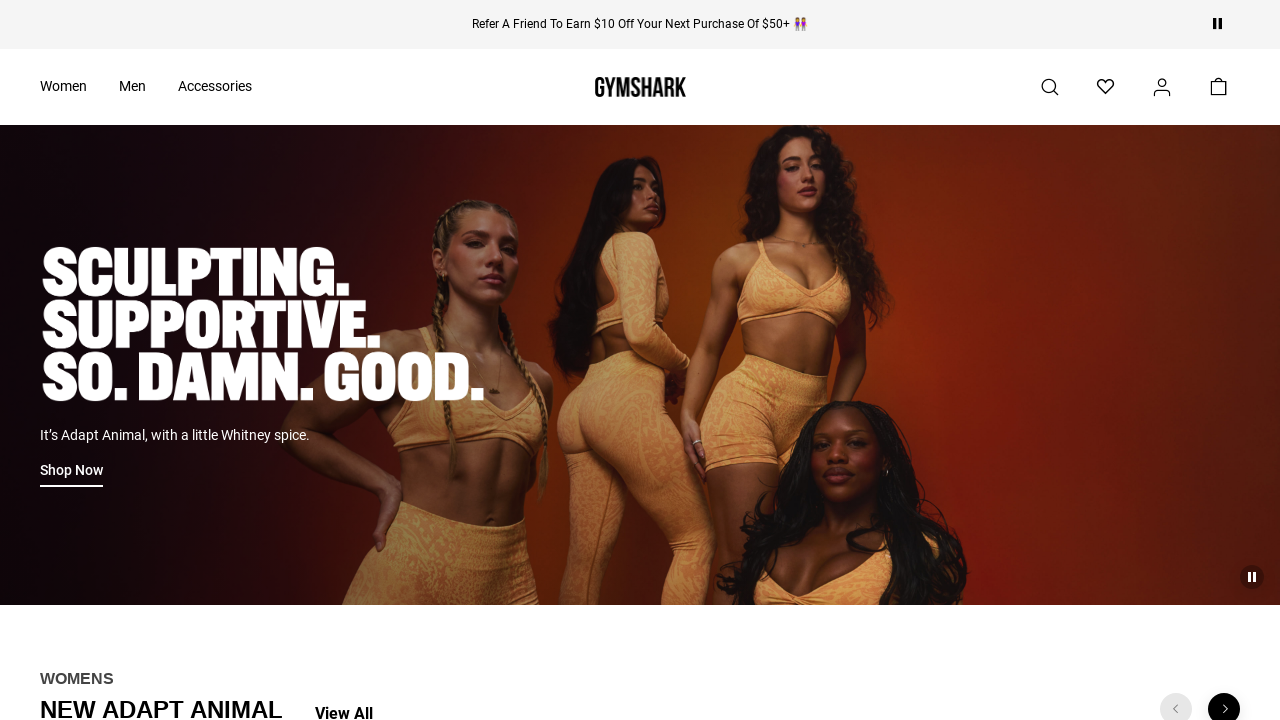

Retrieved href attribute from footer link 12: /account/login
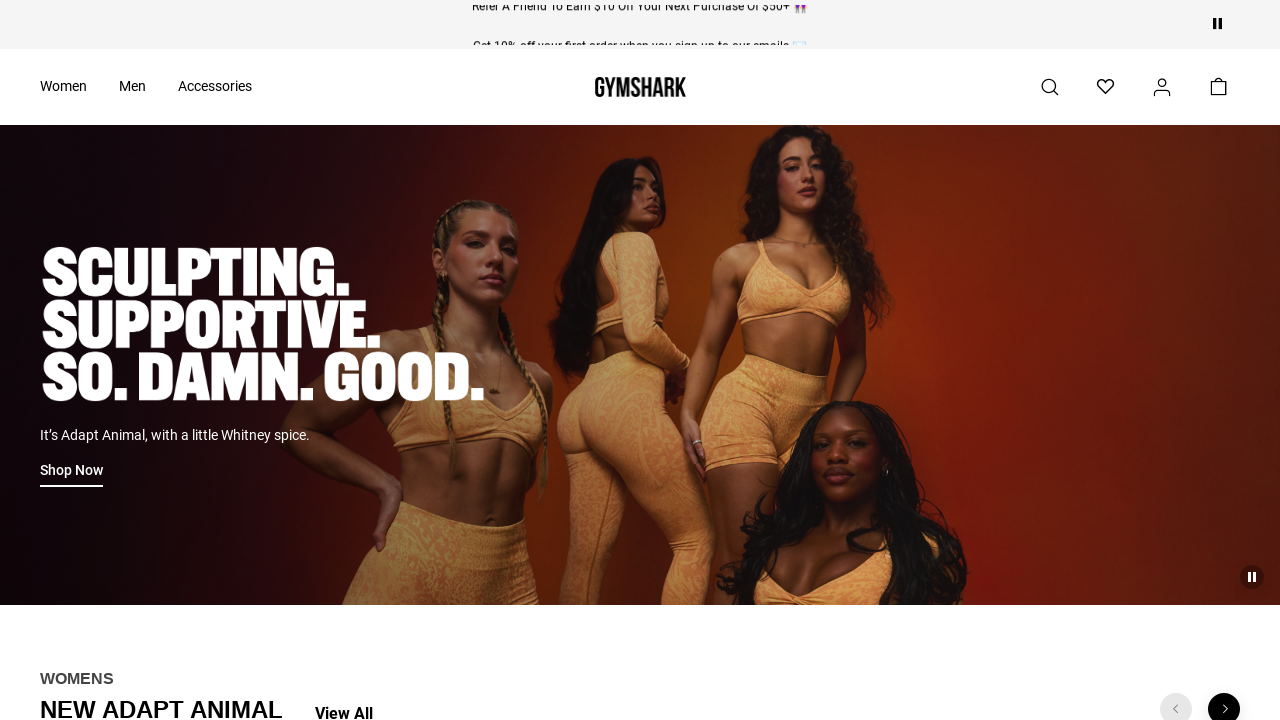

Verified footer link 12 has valid href attribute
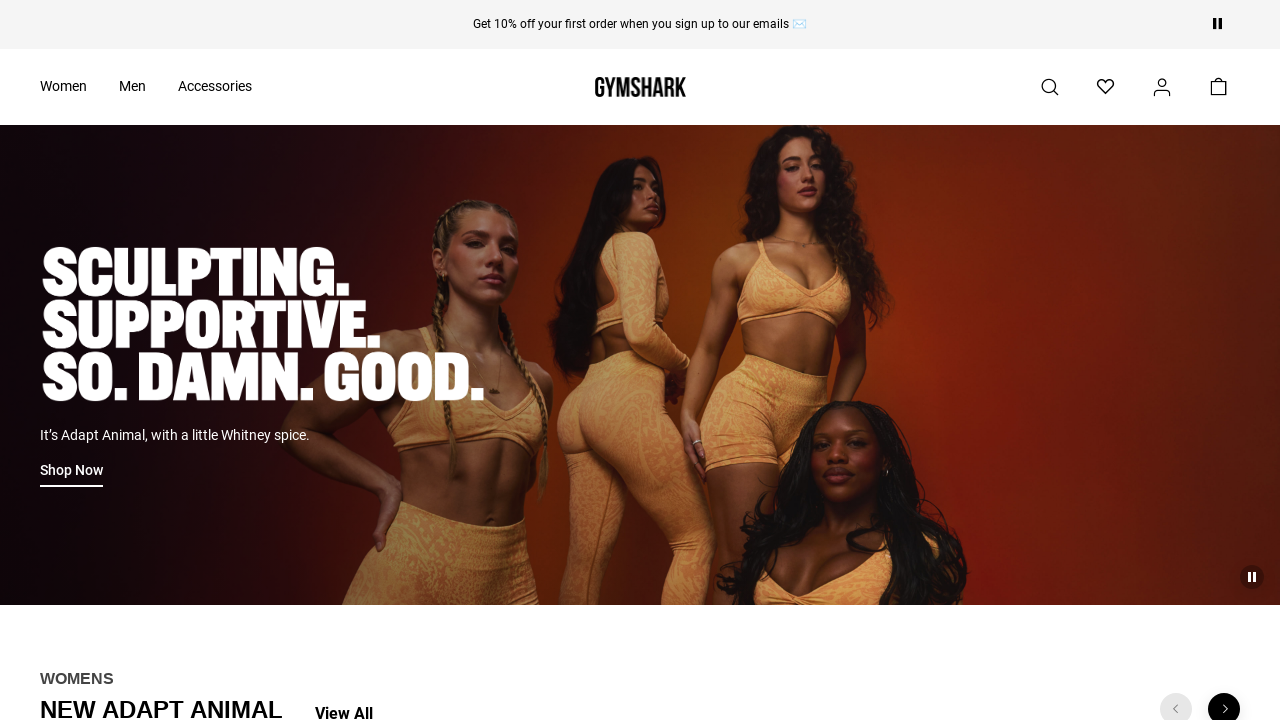

Selected footer link 13
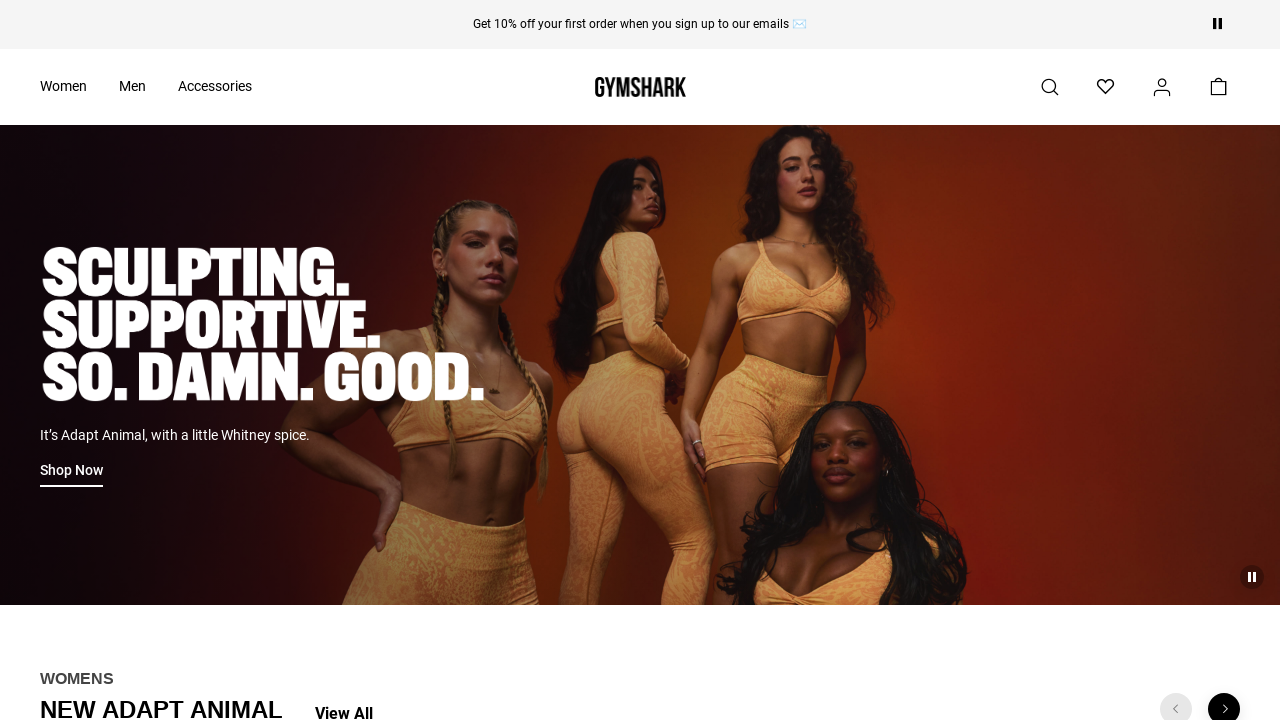

Retrieved href attribute from footer link 13: /account/register
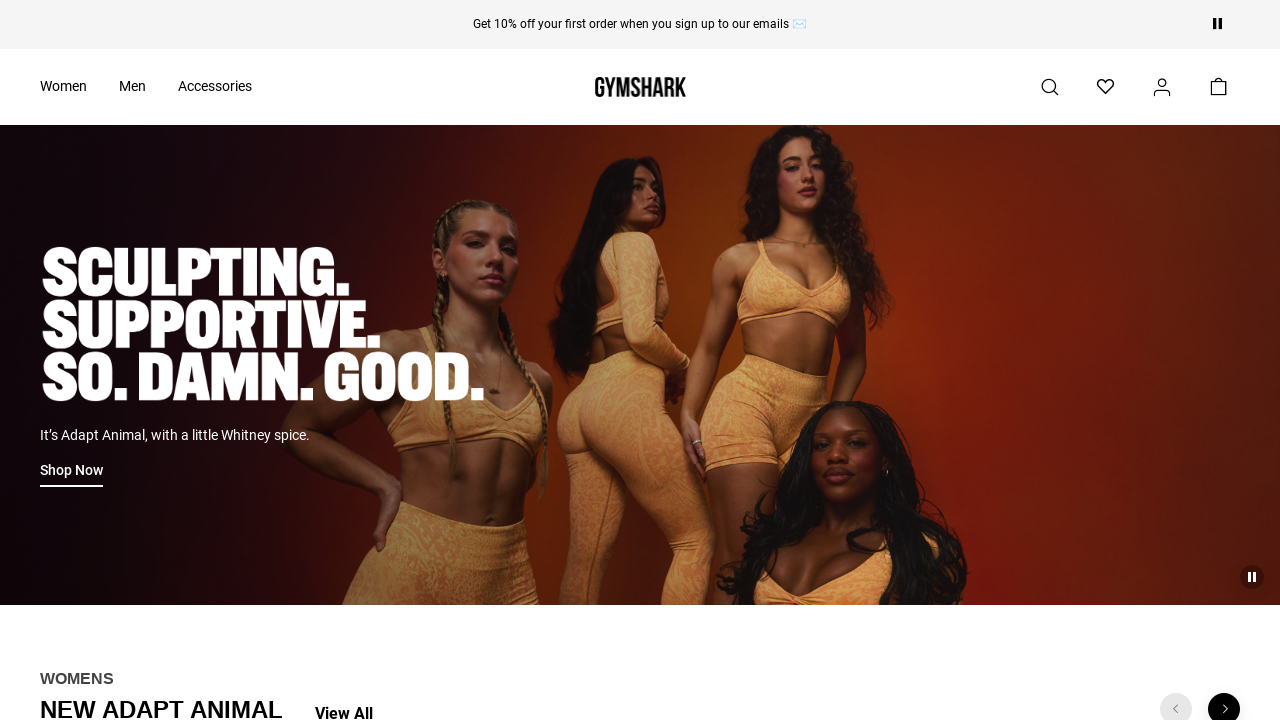

Verified footer link 13 has valid href attribute
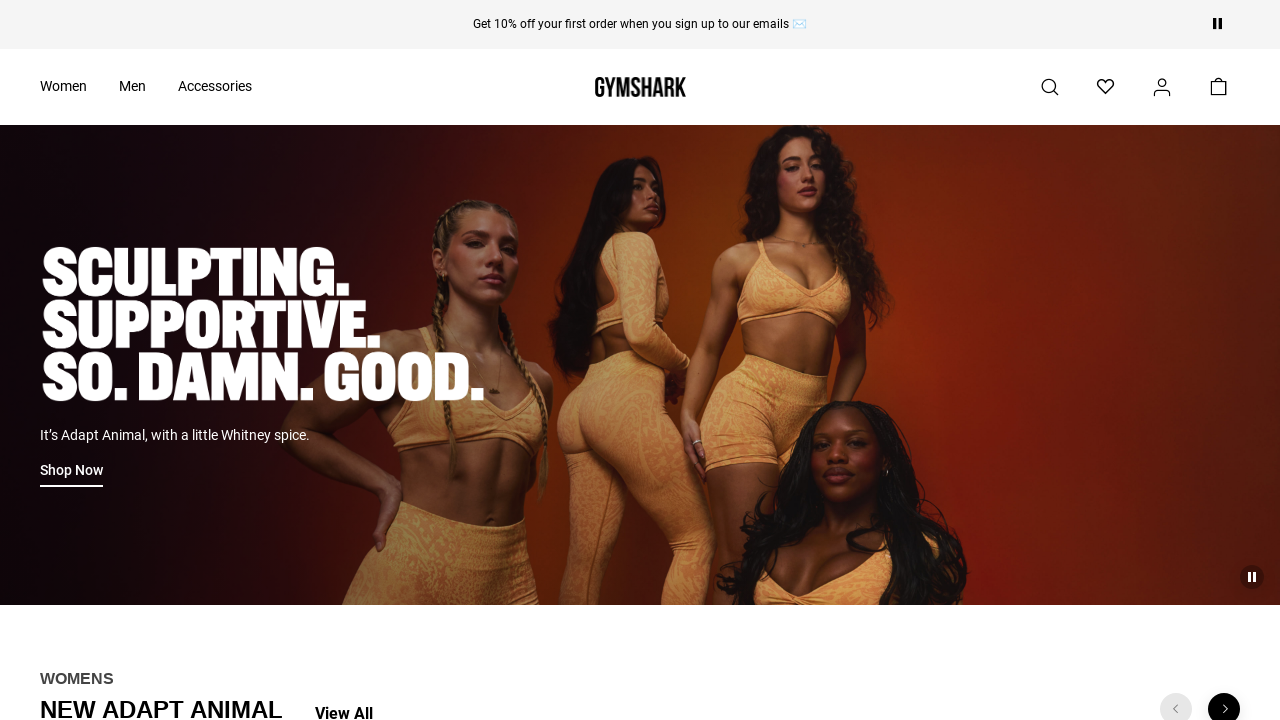

Selected footer link 14
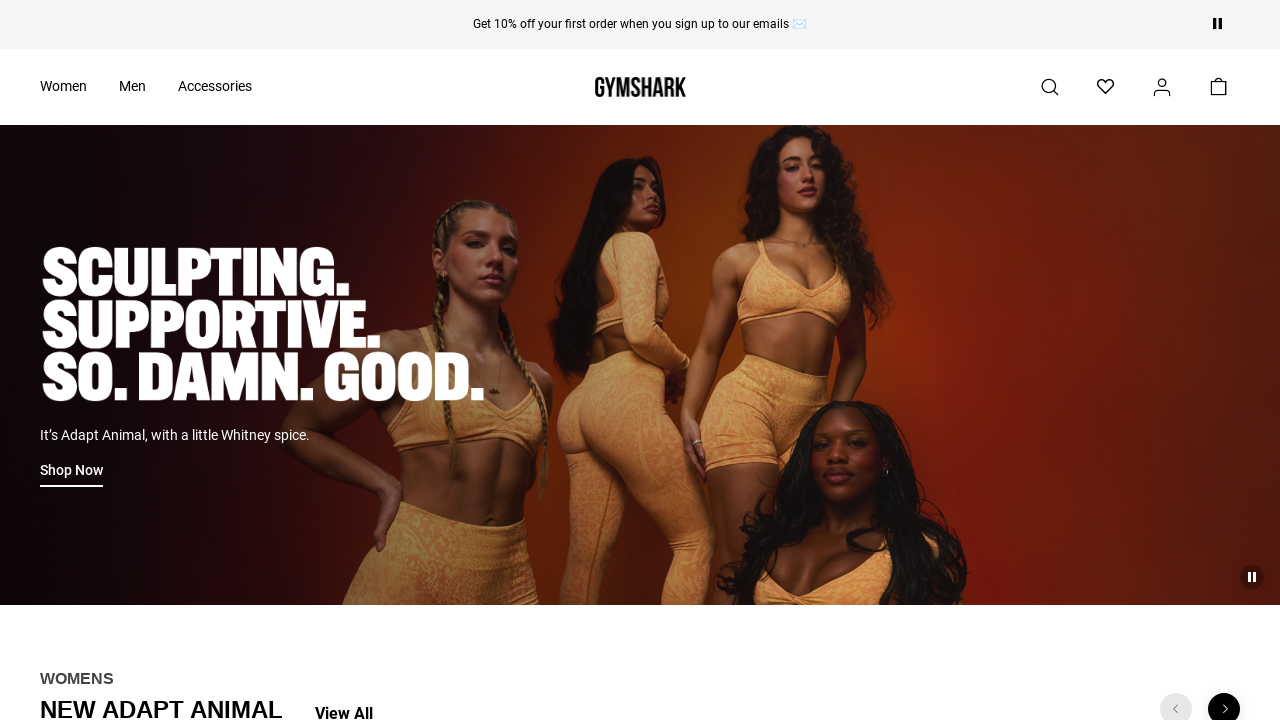

Retrieved href attribute from footer link 14: /account/login
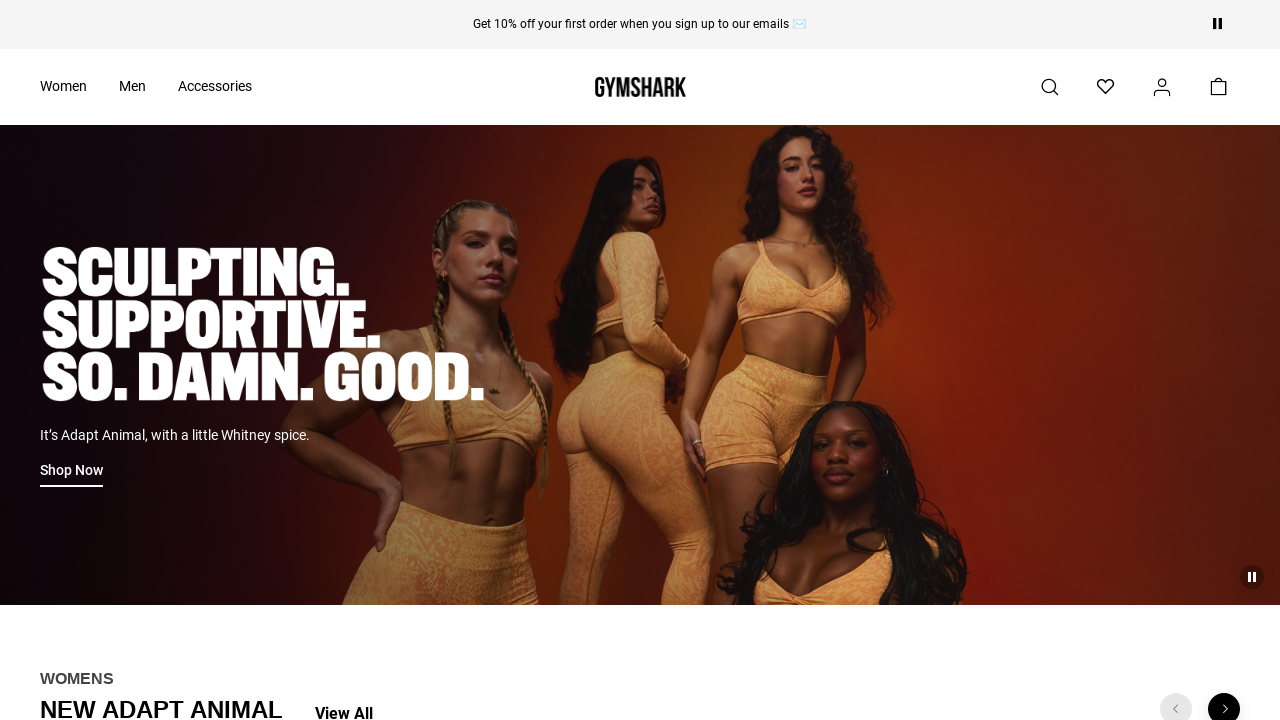

Verified footer link 14 has valid href attribute
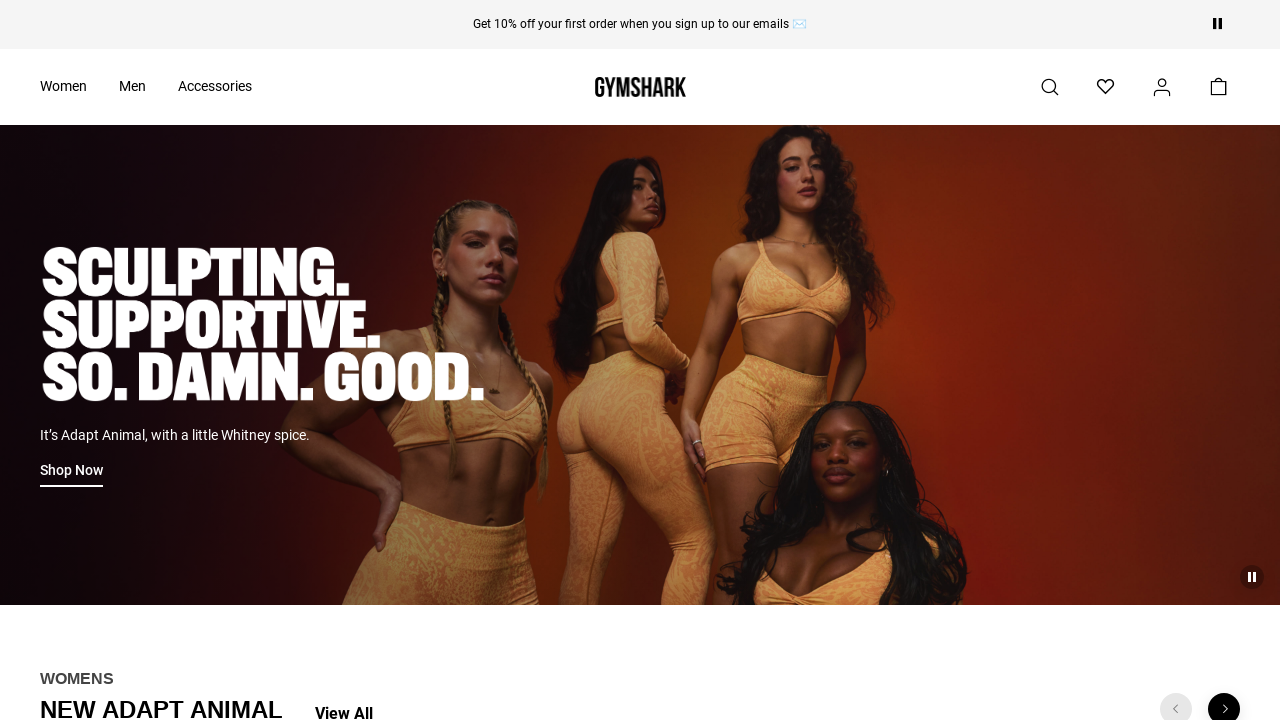

Selected footer link 15
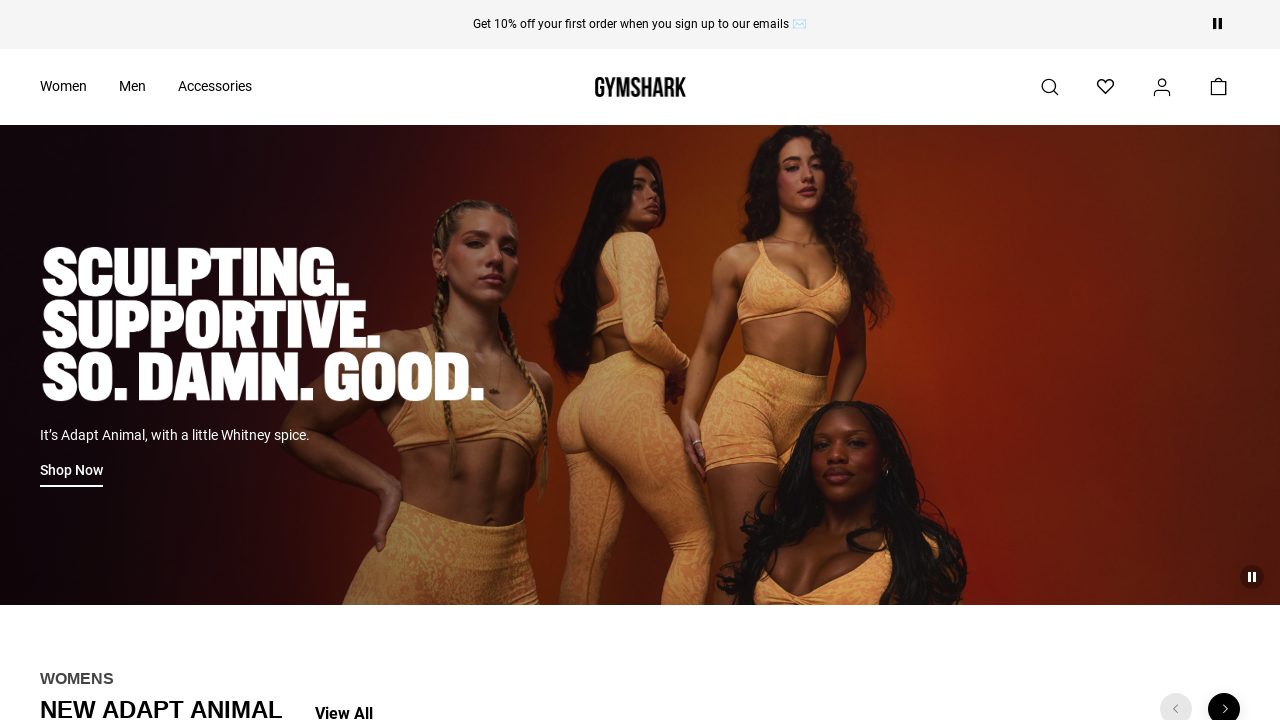

Retrieved href attribute from footer link 15: /account/register
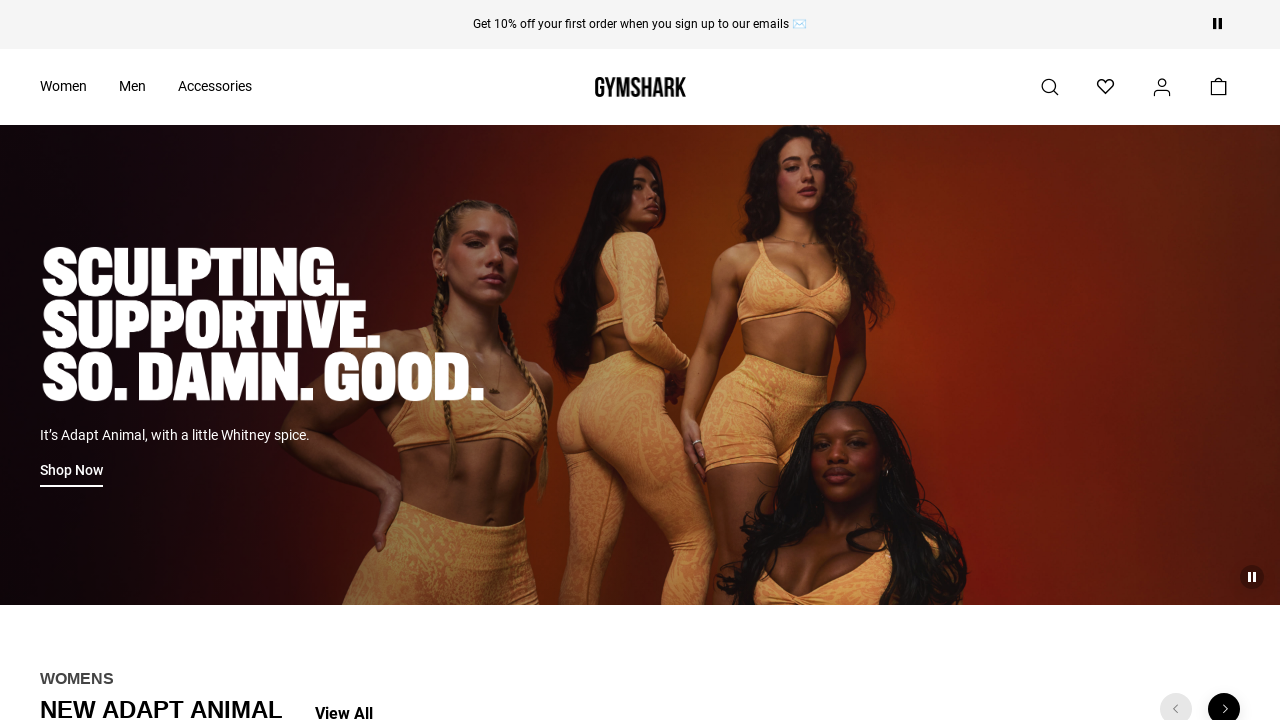

Verified footer link 15 has valid href attribute
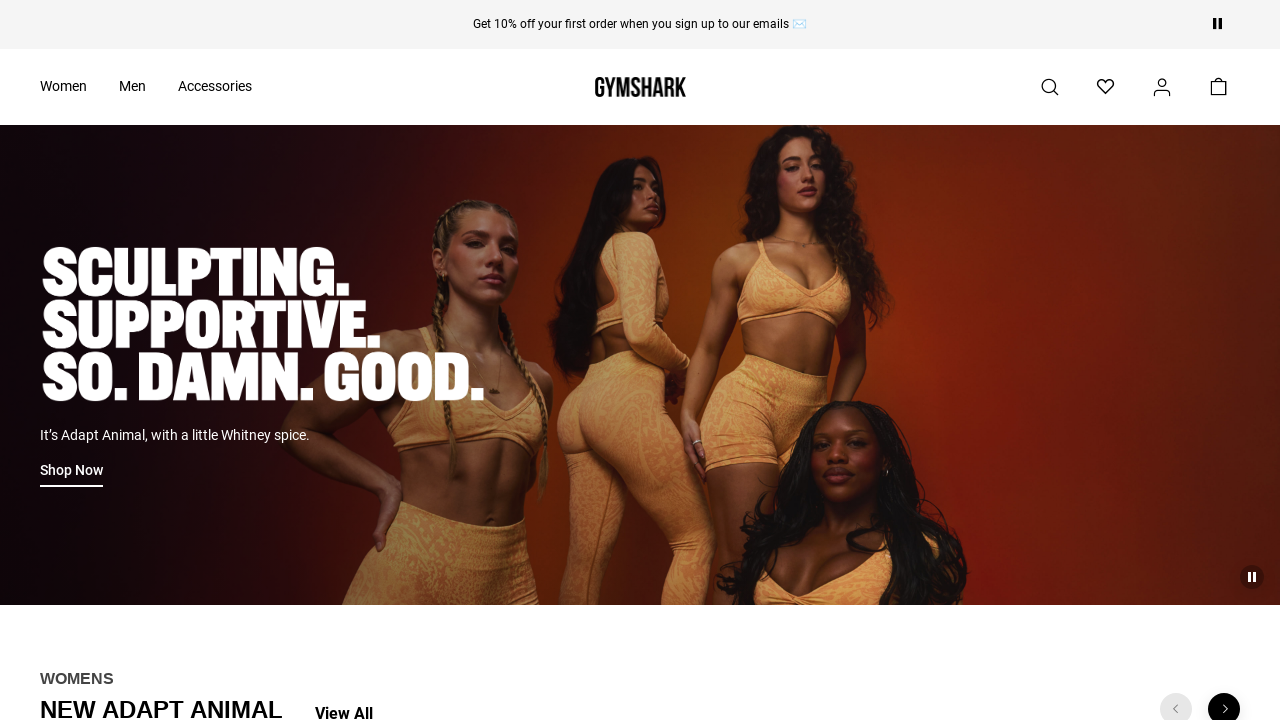

Selected footer link 16
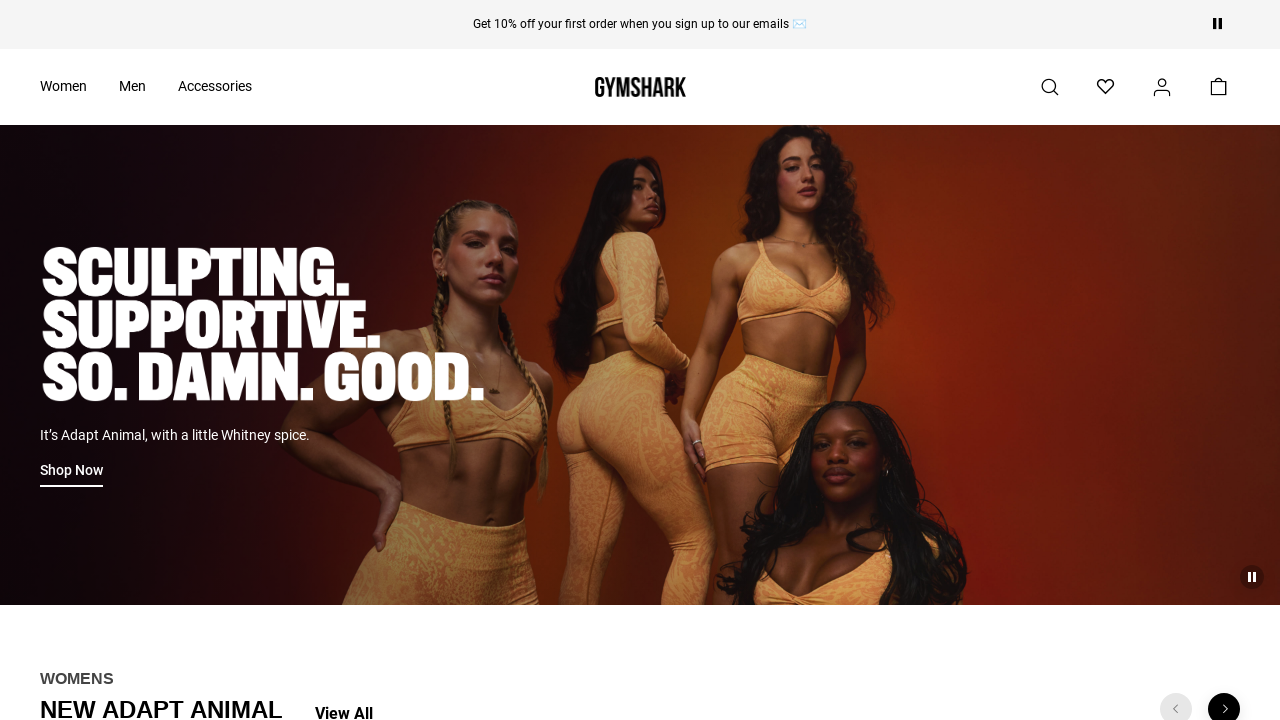

Retrieved href attribute from footer link 16: https://uk.gymshark.com/pages/stores
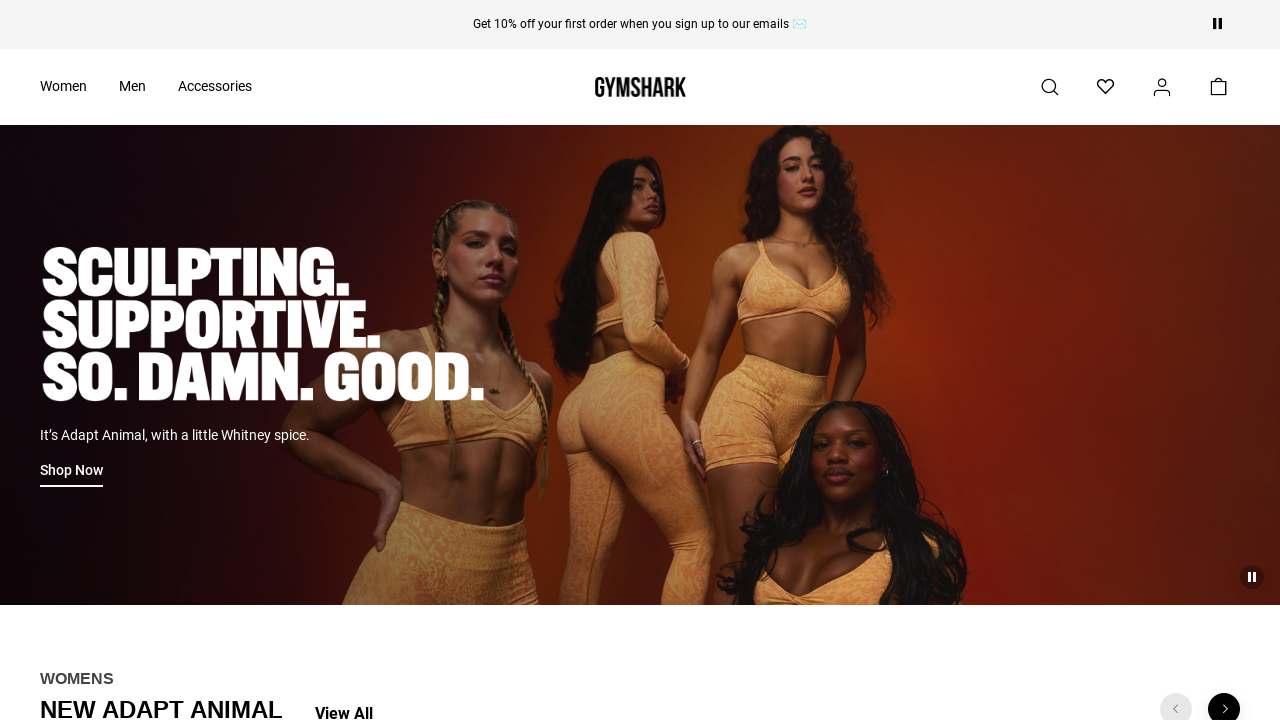

Verified footer link 16 has valid href attribute
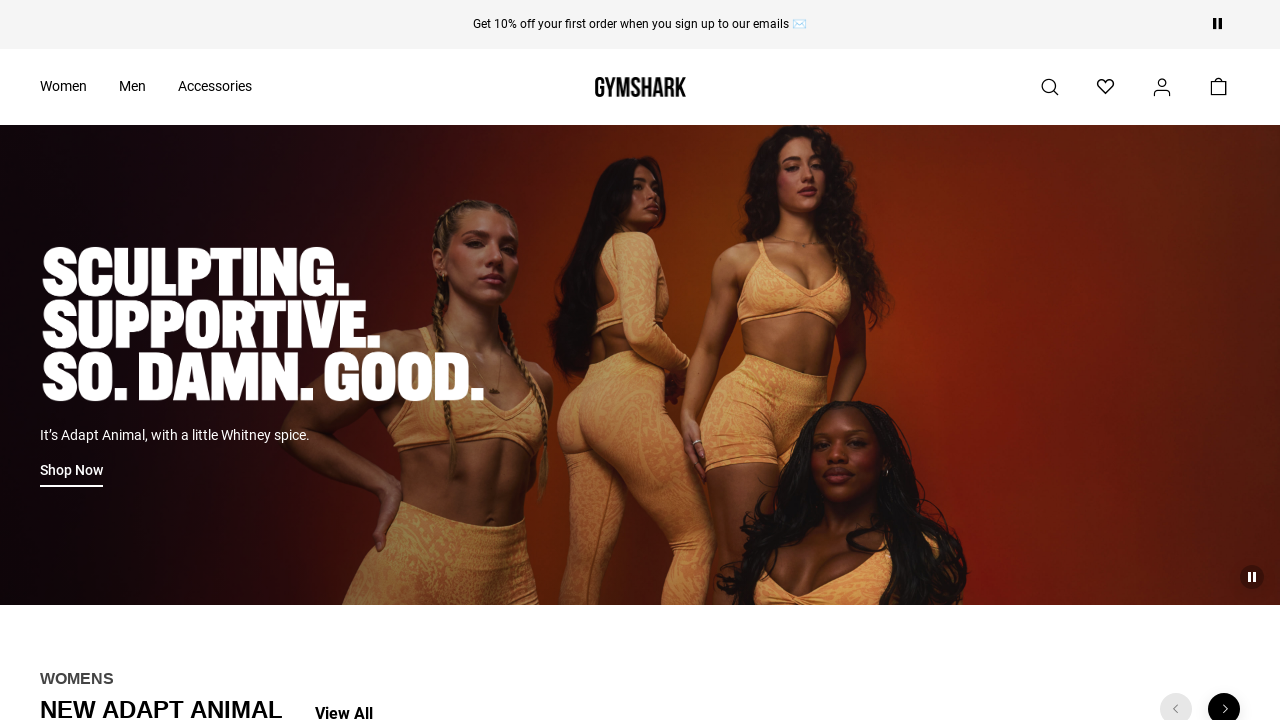

Selected footer link 17
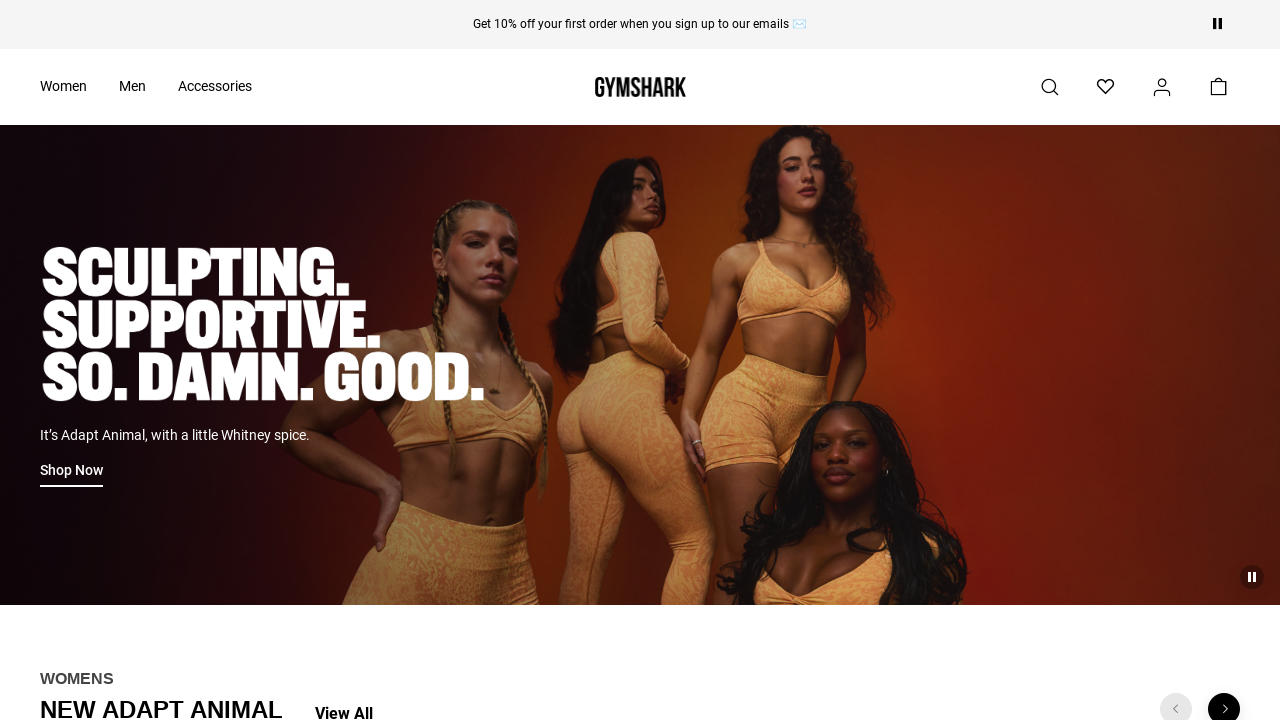

Retrieved href attribute from footer link 17: /pages/refer-a-friend?mm_situation=homepage_footer
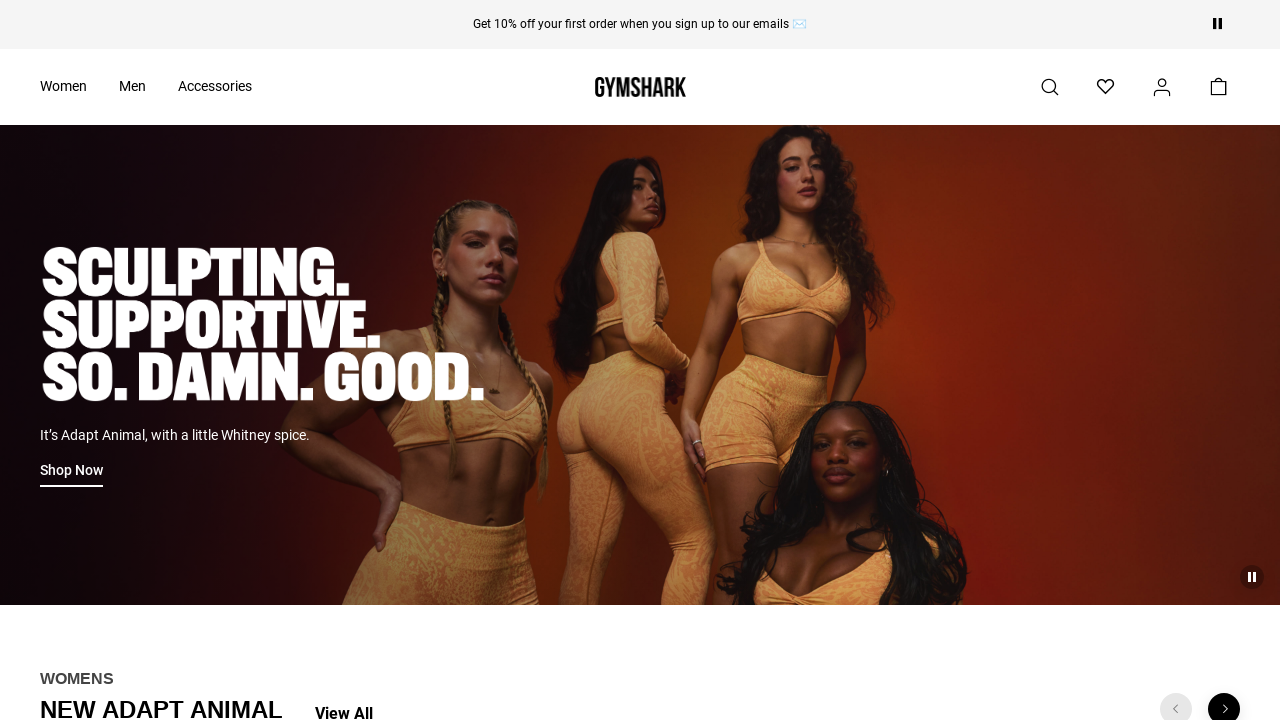

Verified footer link 17 has valid href attribute
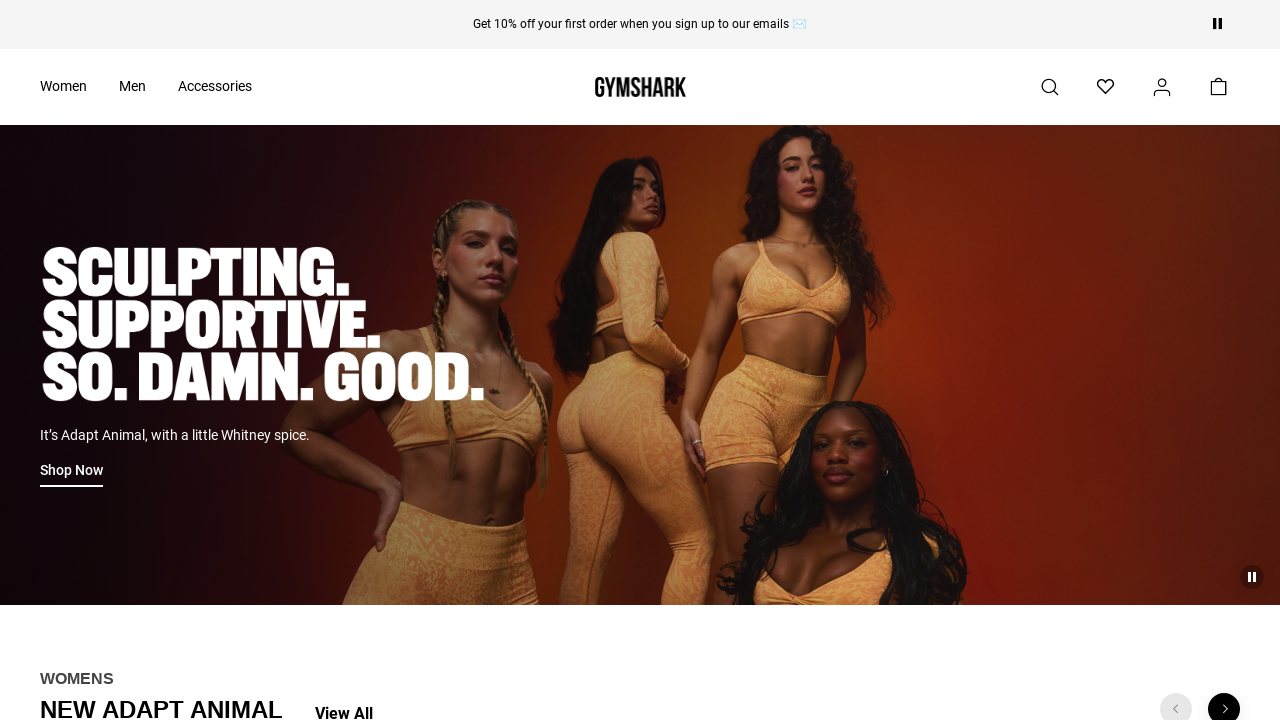

Selected footer link 18
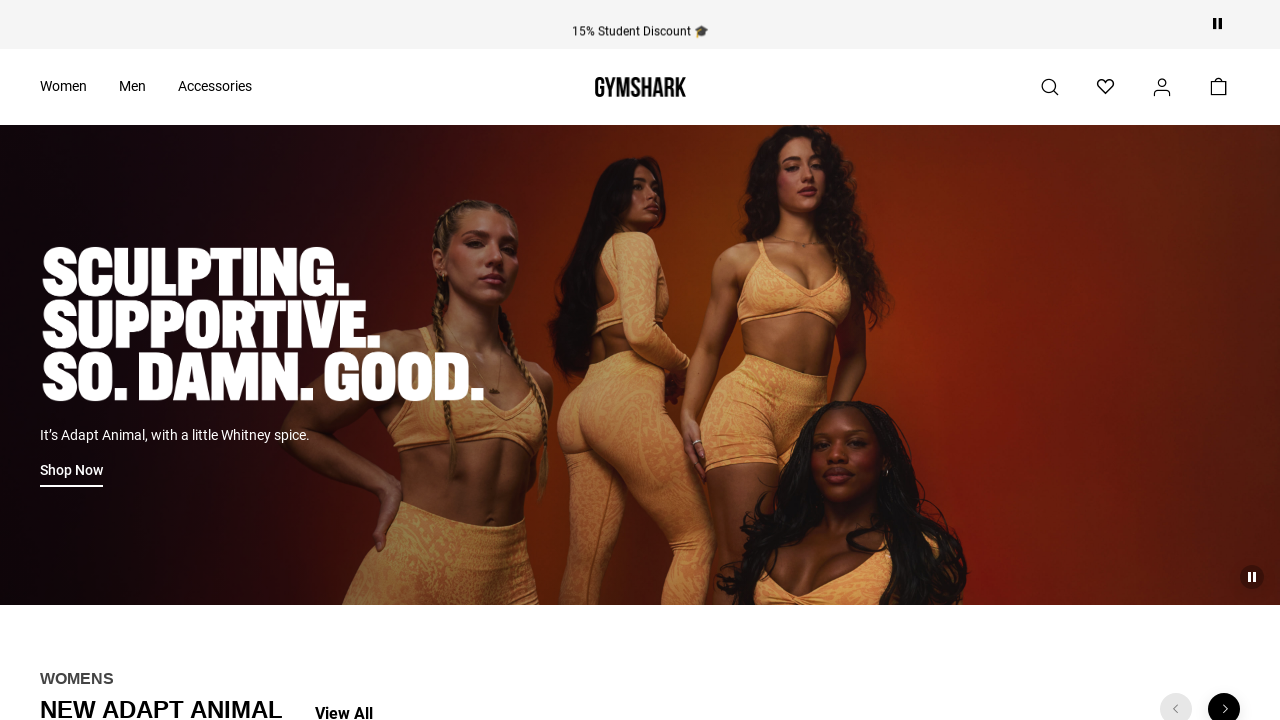

Retrieved href attribute from footer link 18: https://www.gymshark.com/blog
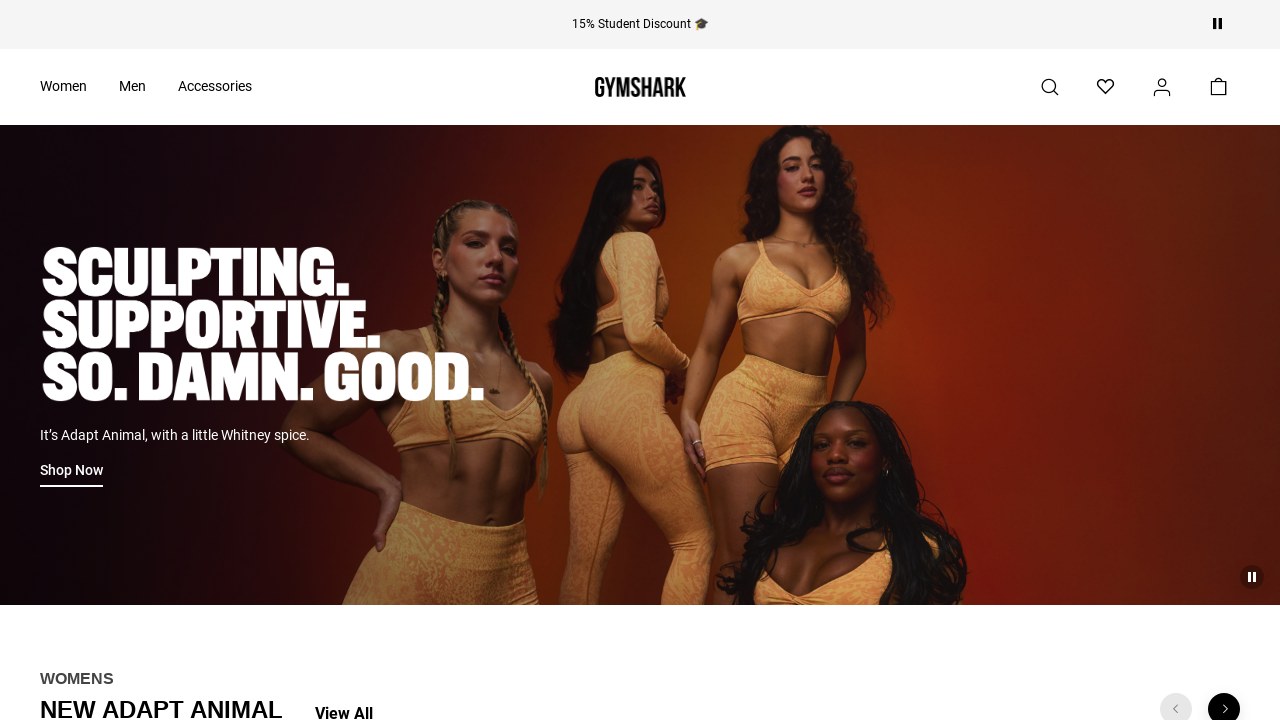

Verified footer link 18 has valid href attribute
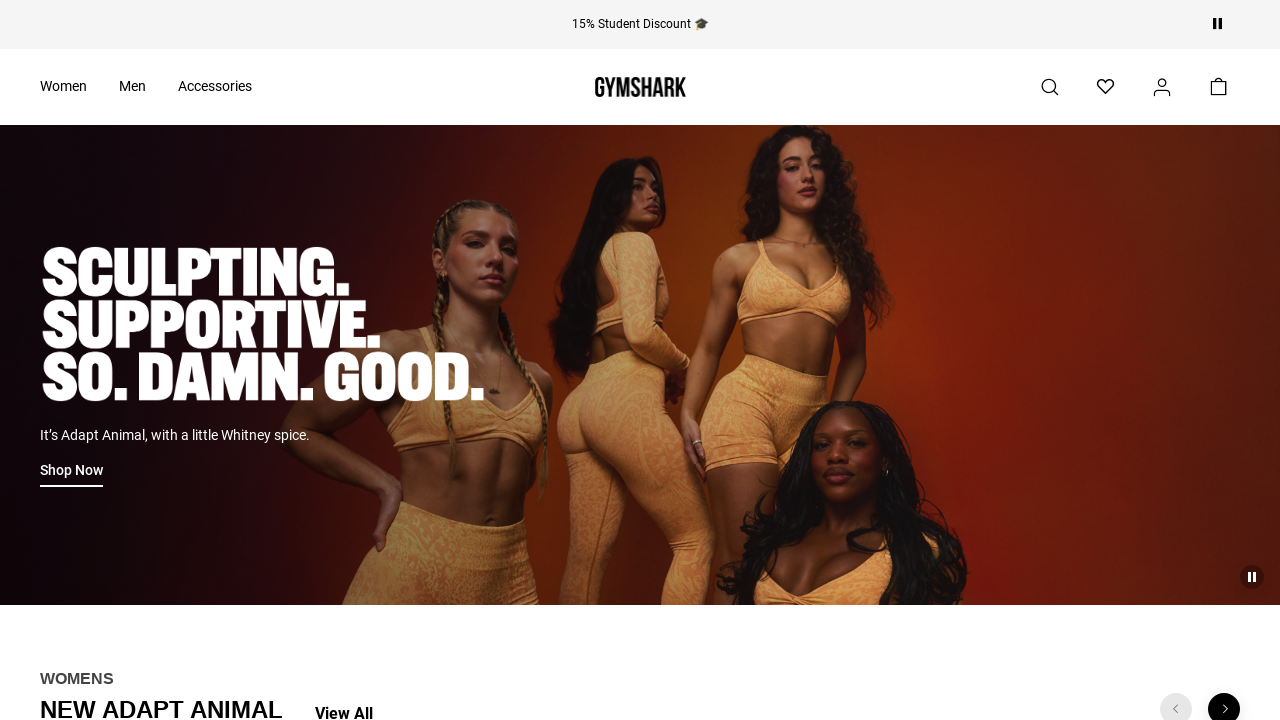

Selected footer link 19
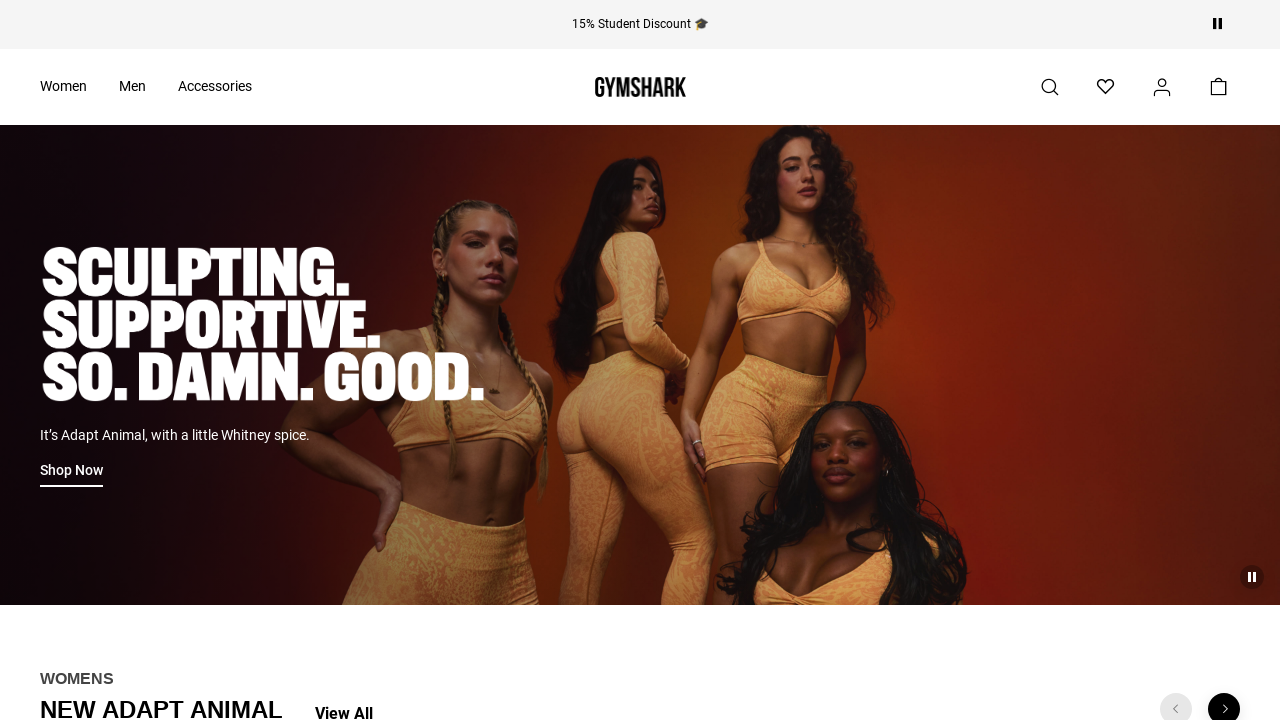

Retrieved href attribute from footer link 19: /pages/gymshark-loyalty
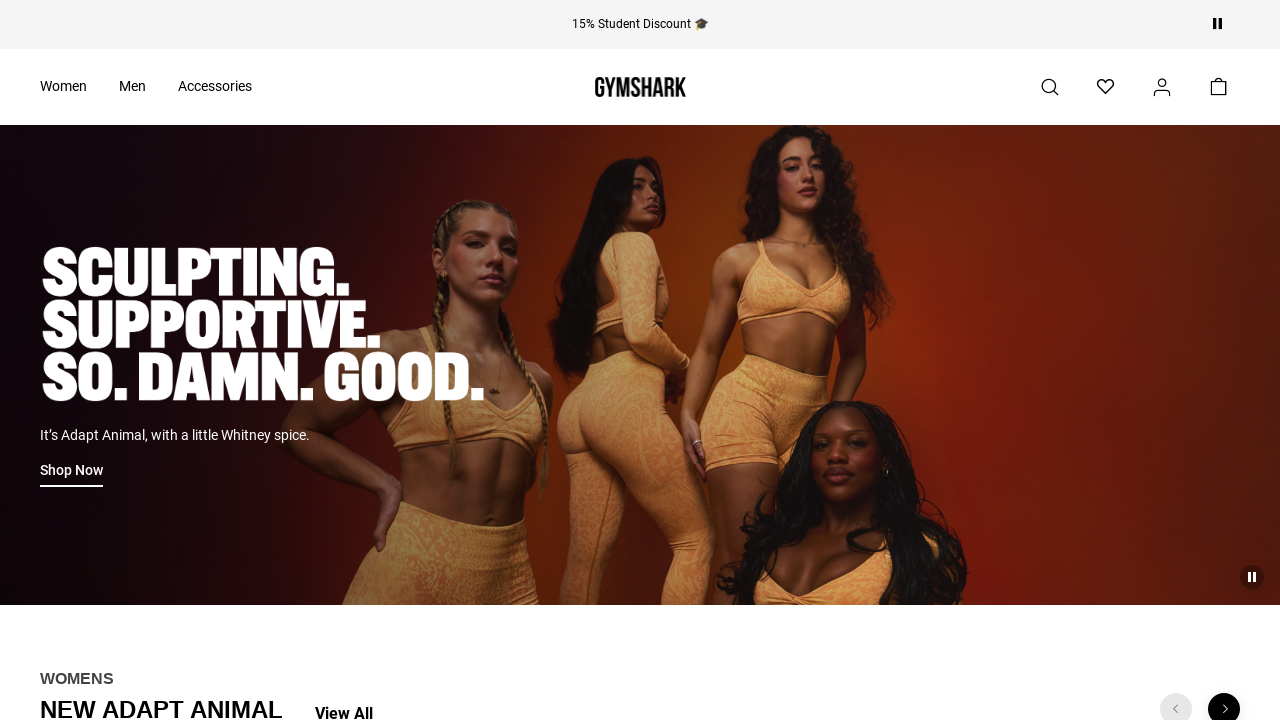

Verified footer link 19 has valid href attribute
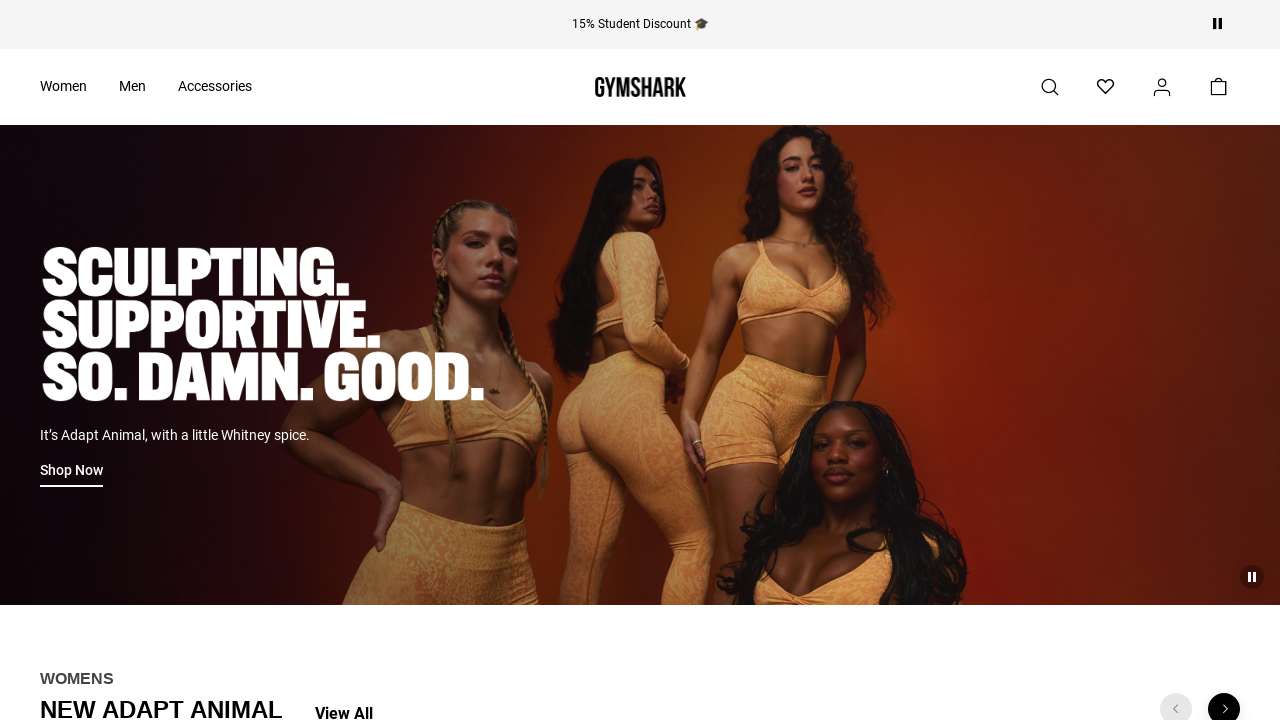

Selected footer link 20
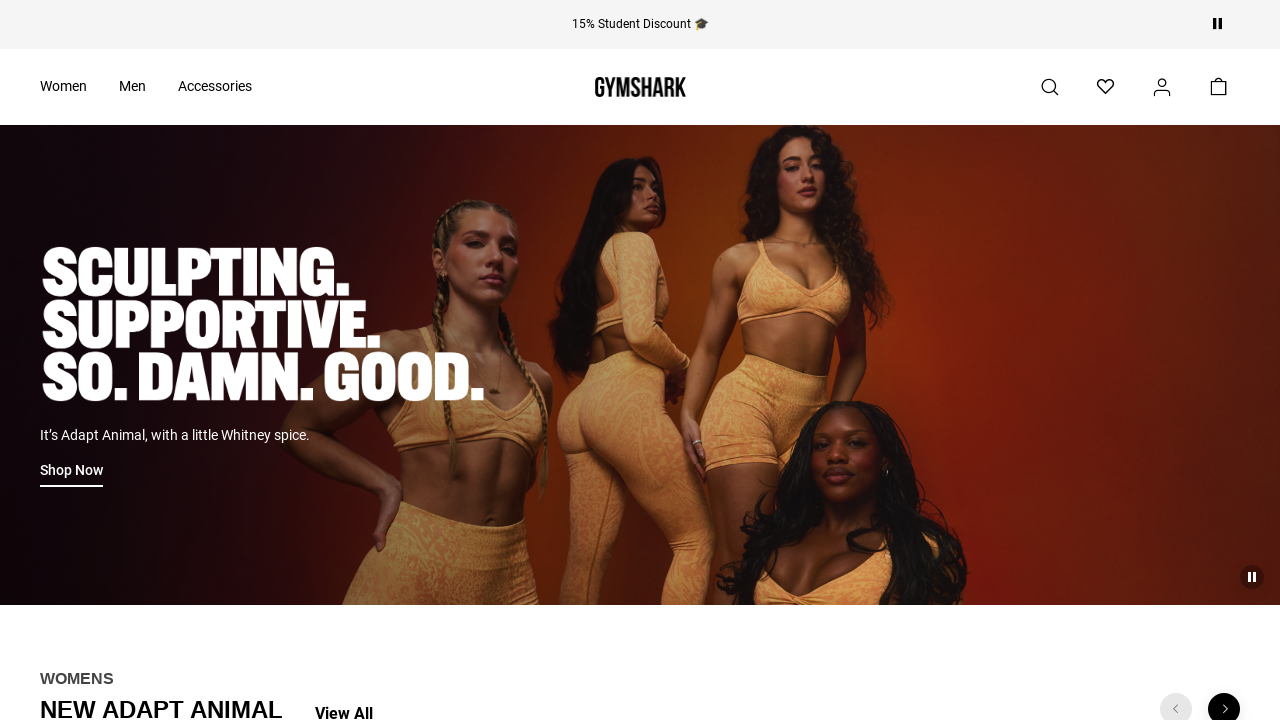

Retrieved href attribute from footer link 20: /pages/about-us
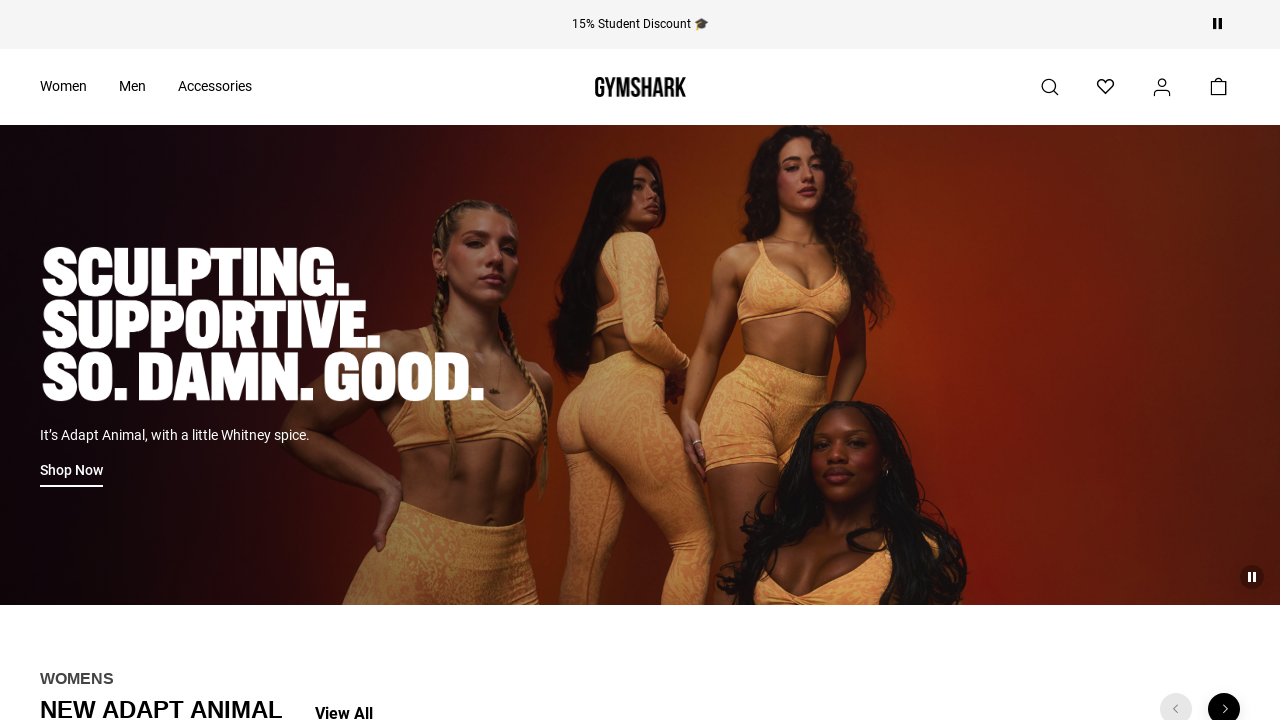

Verified footer link 20 has valid href attribute
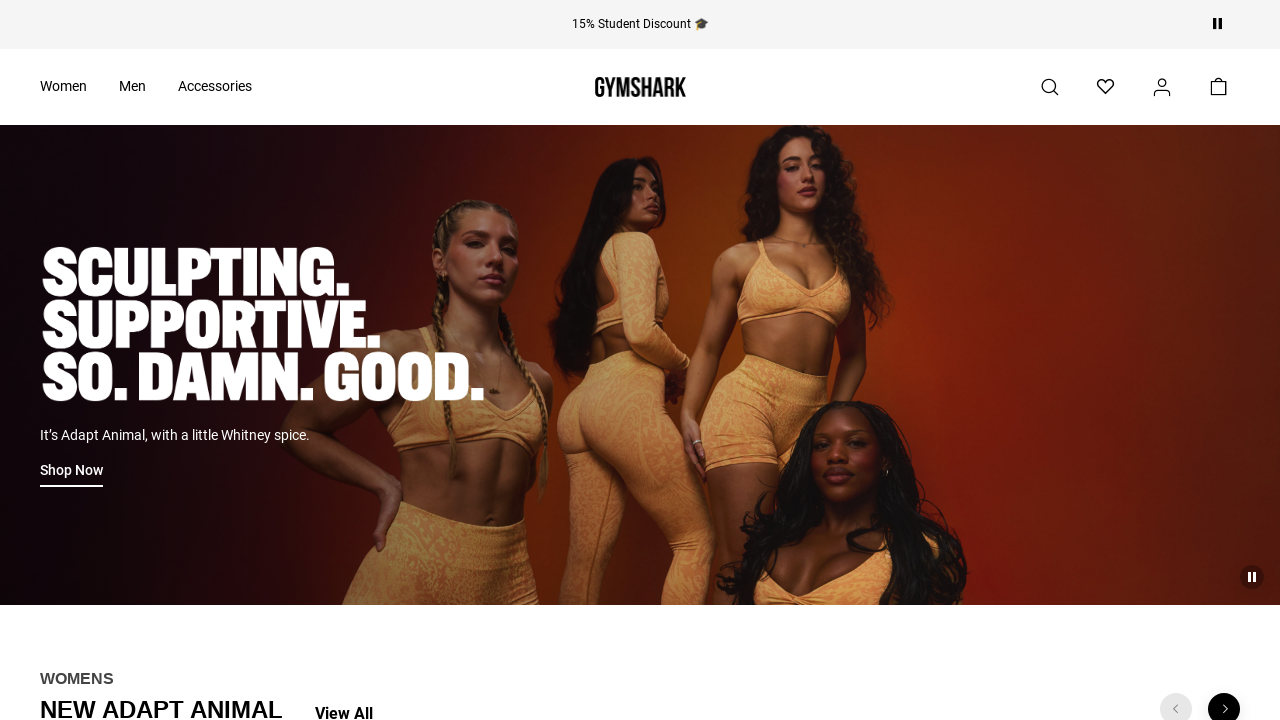

Selected footer link 21
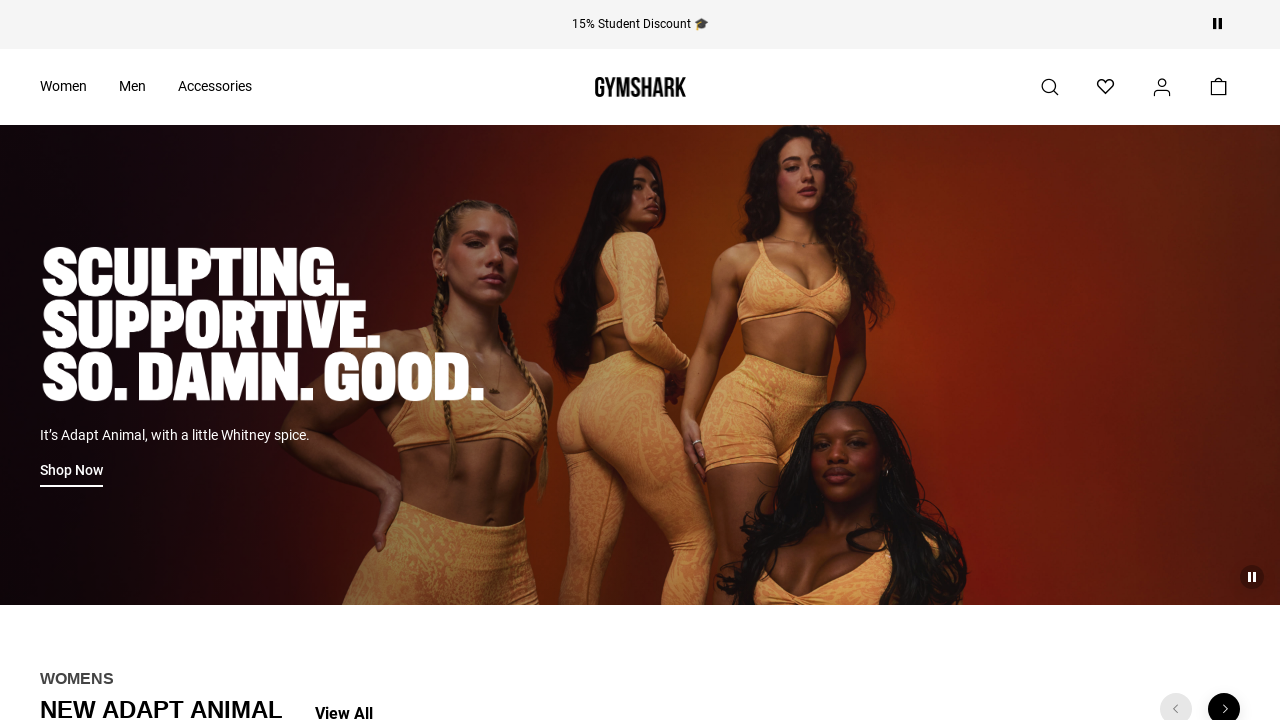

Retrieved href attribute from footer link 21: https://careers.gymshark.com/
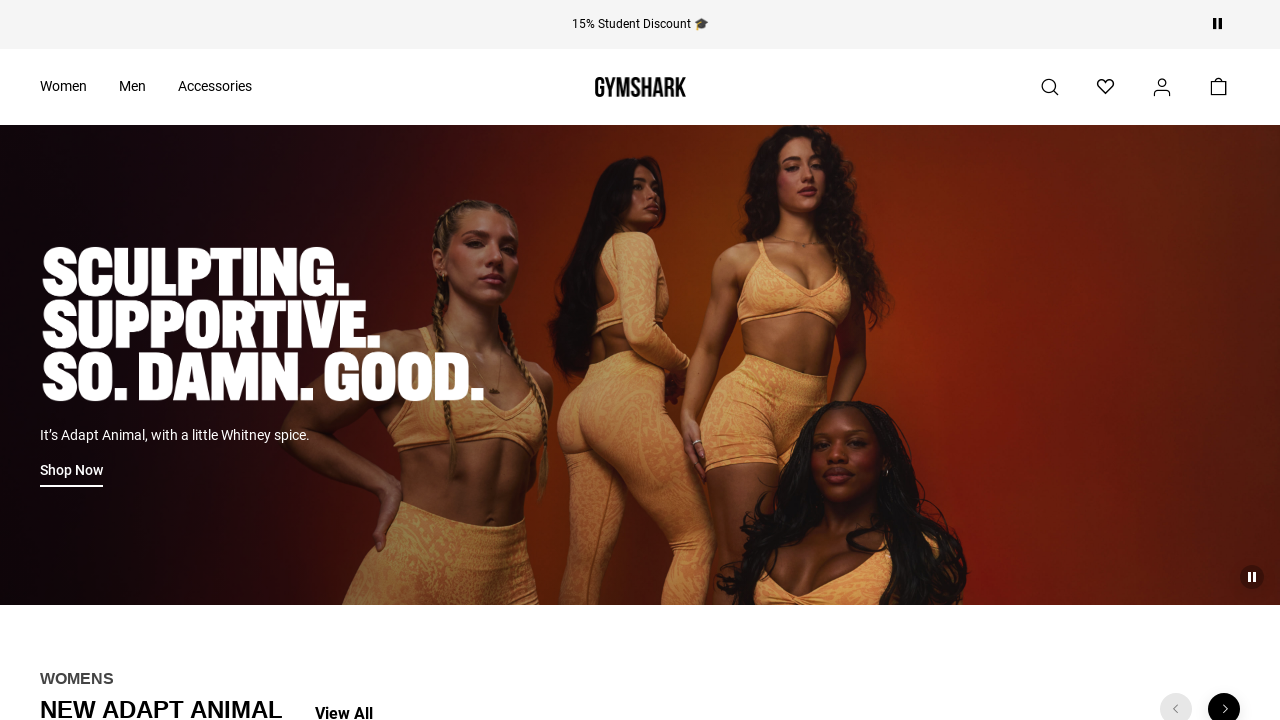

Verified footer link 21 has valid href attribute
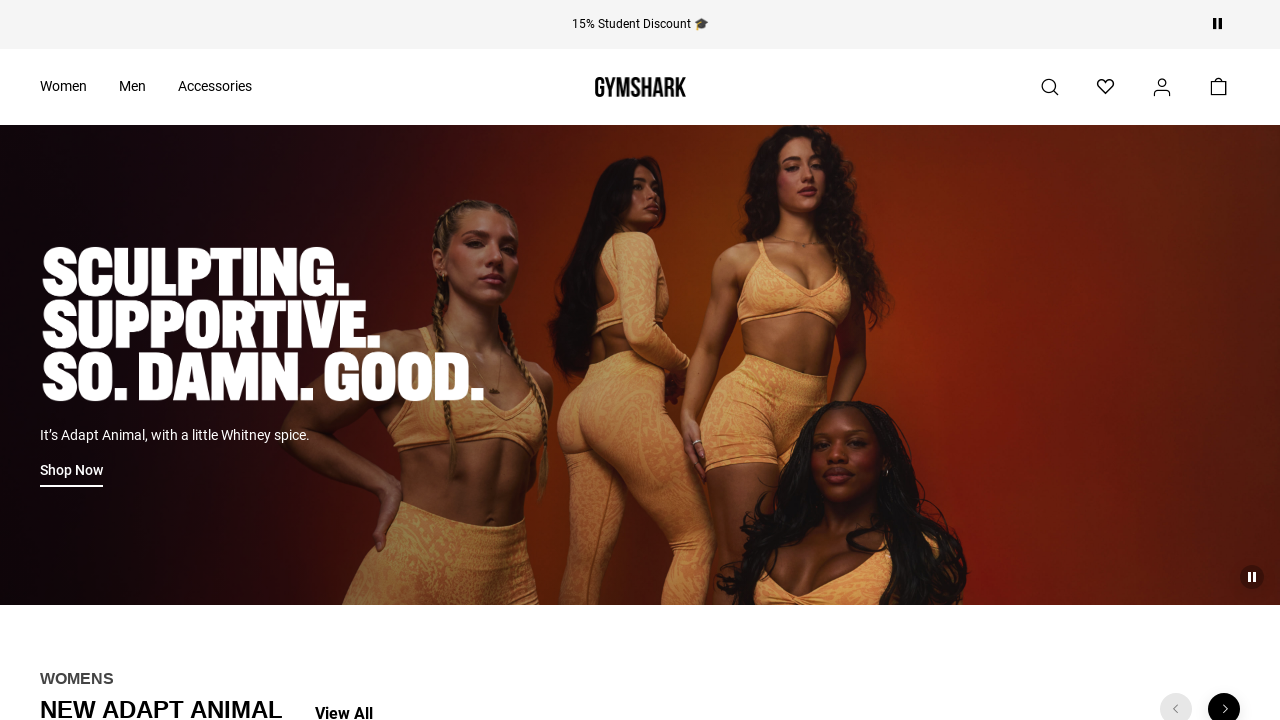

Selected footer link 22
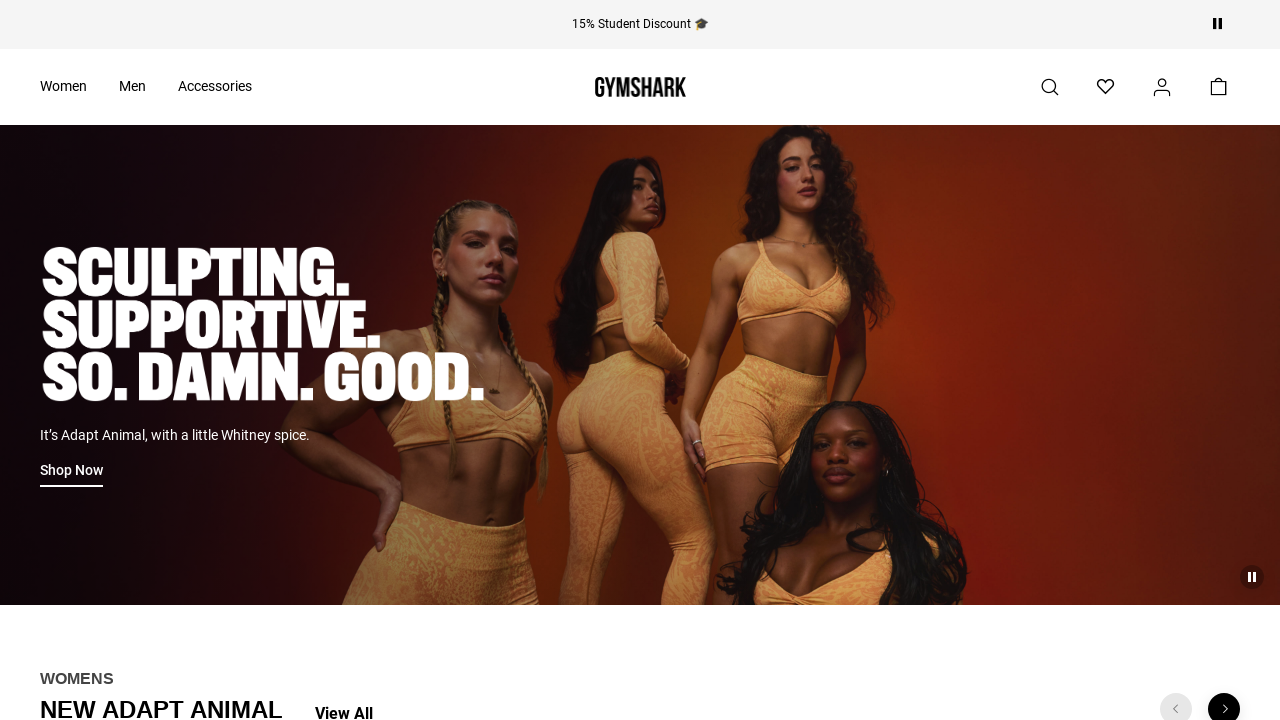

Retrieved href attribute from footer link 22: /pages/studentbeans
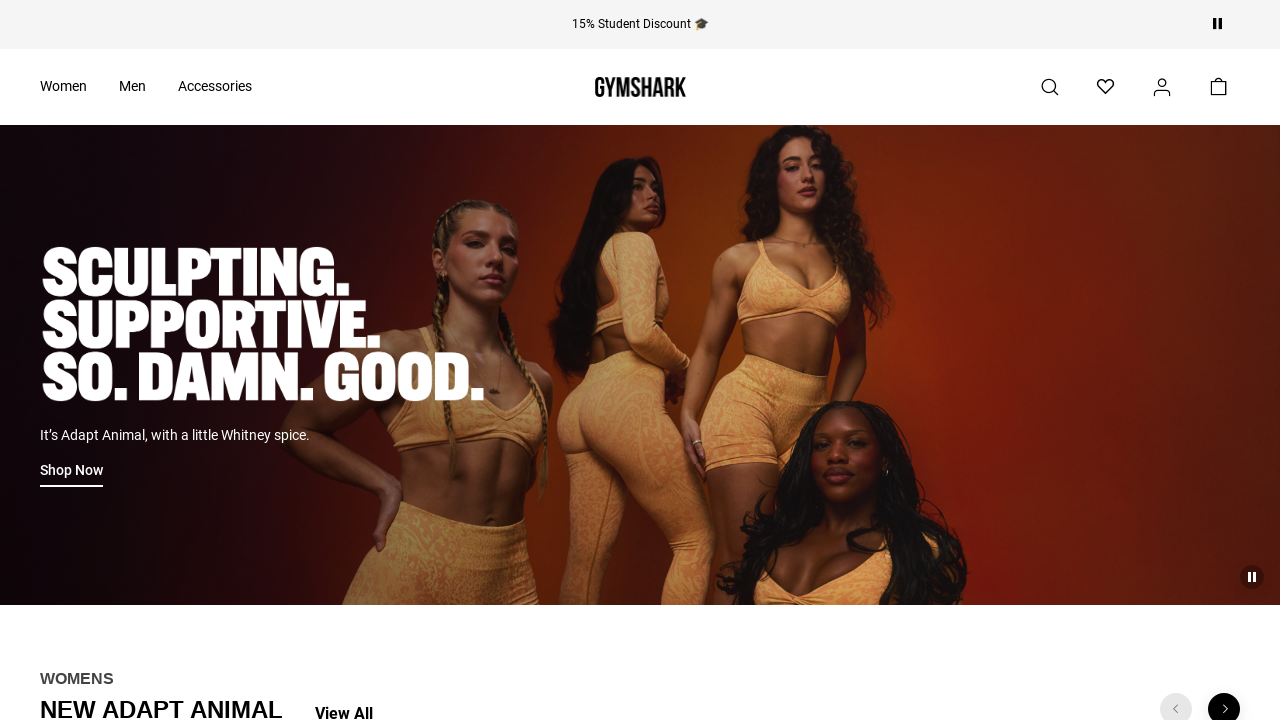

Verified footer link 22 has valid href attribute
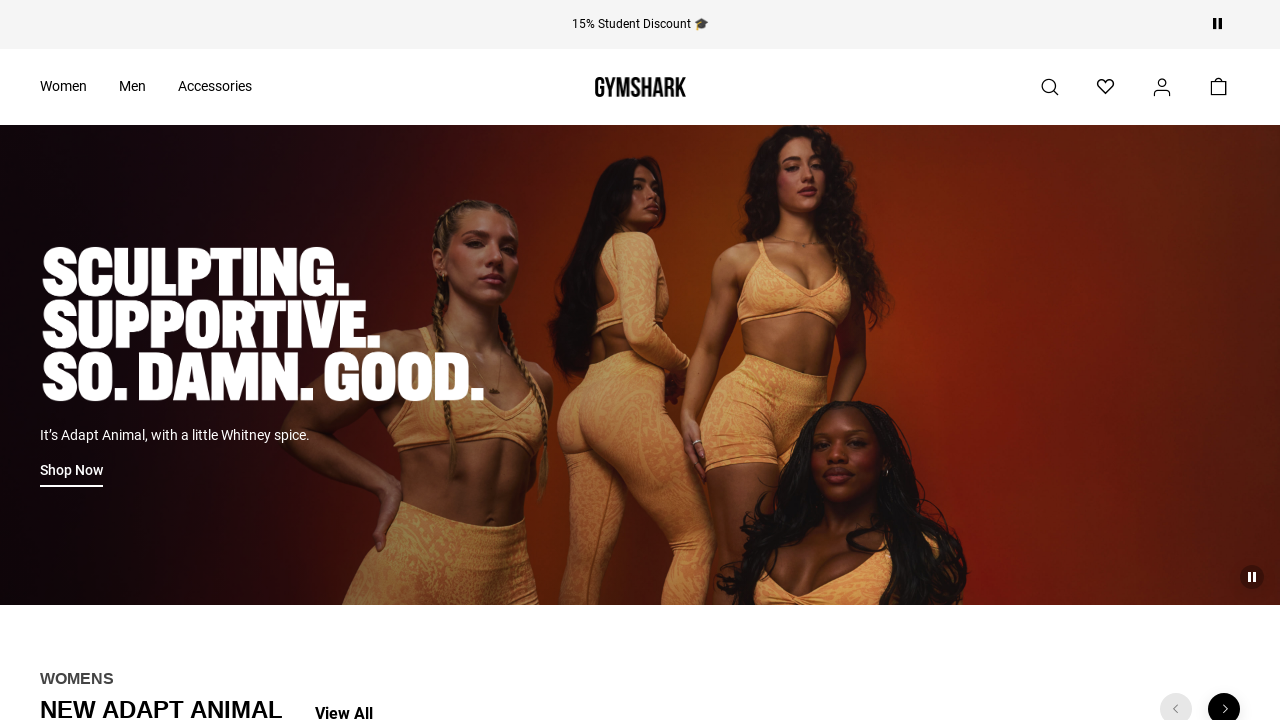

Selected footer link 23
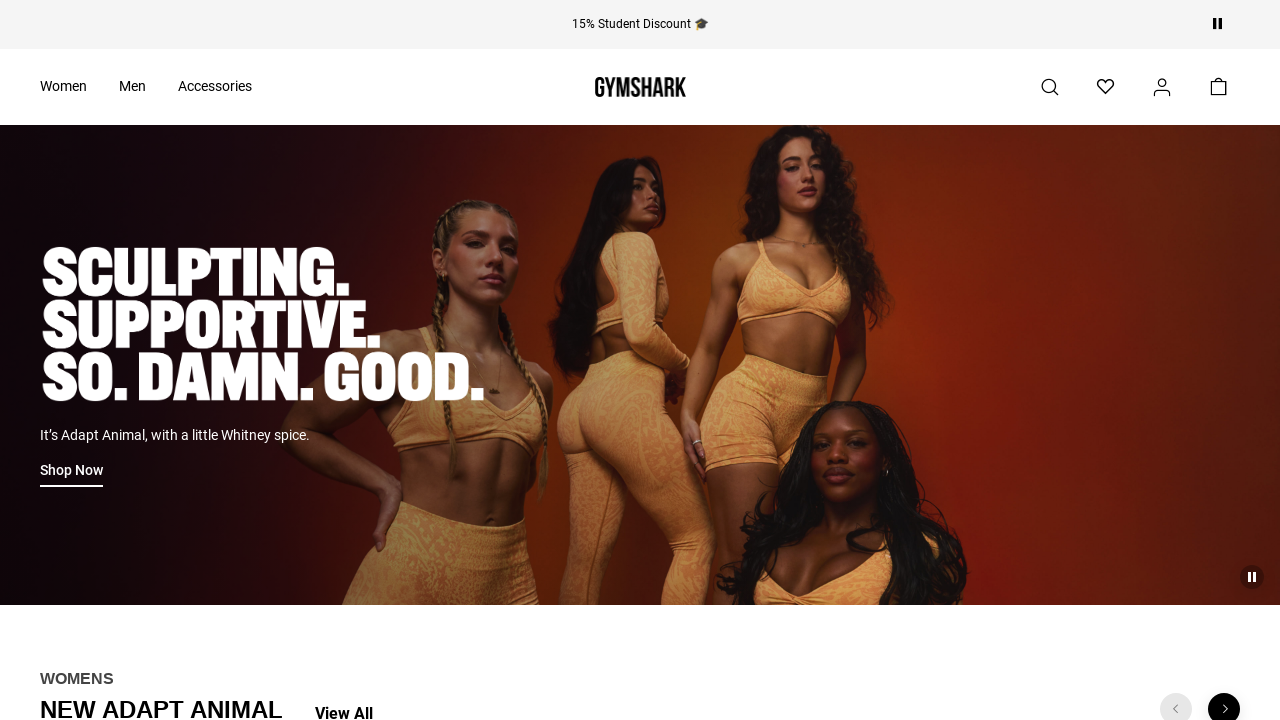

Retrieved href attribute from footer link 23: /blog/article/the-gymshark-training-app-for-ios-and-android
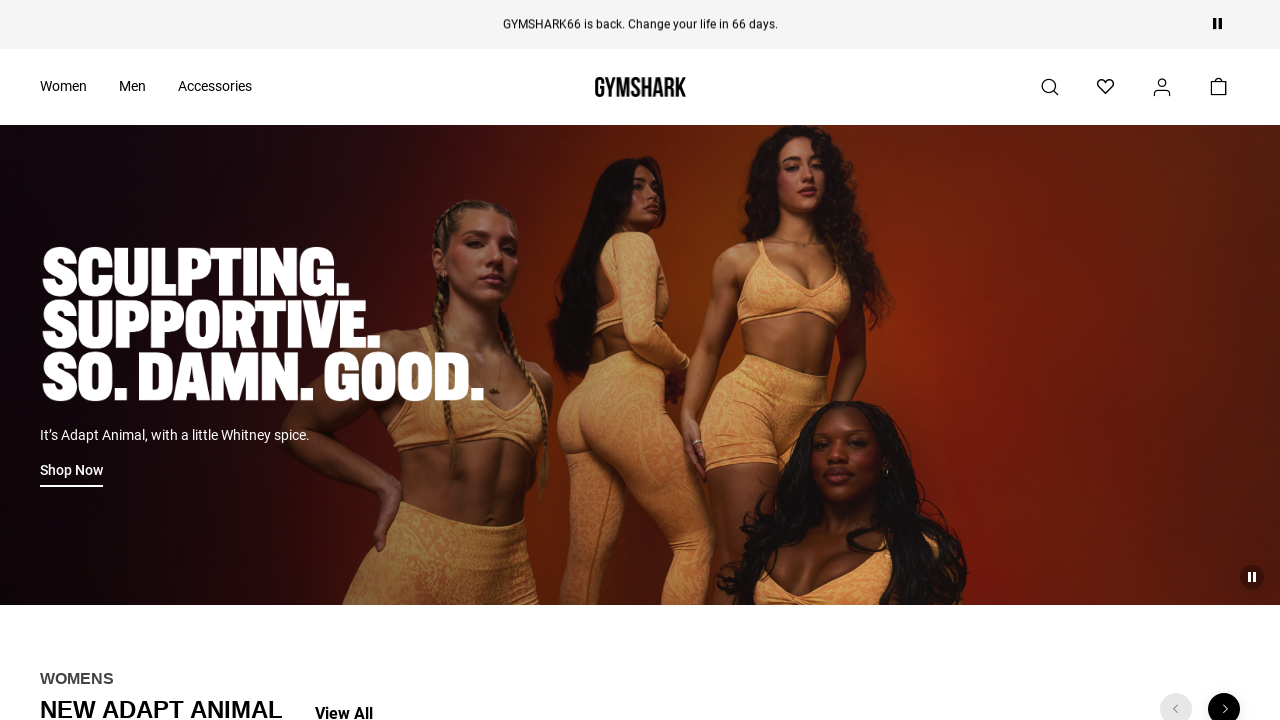

Verified footer link 23 has valid href attribute
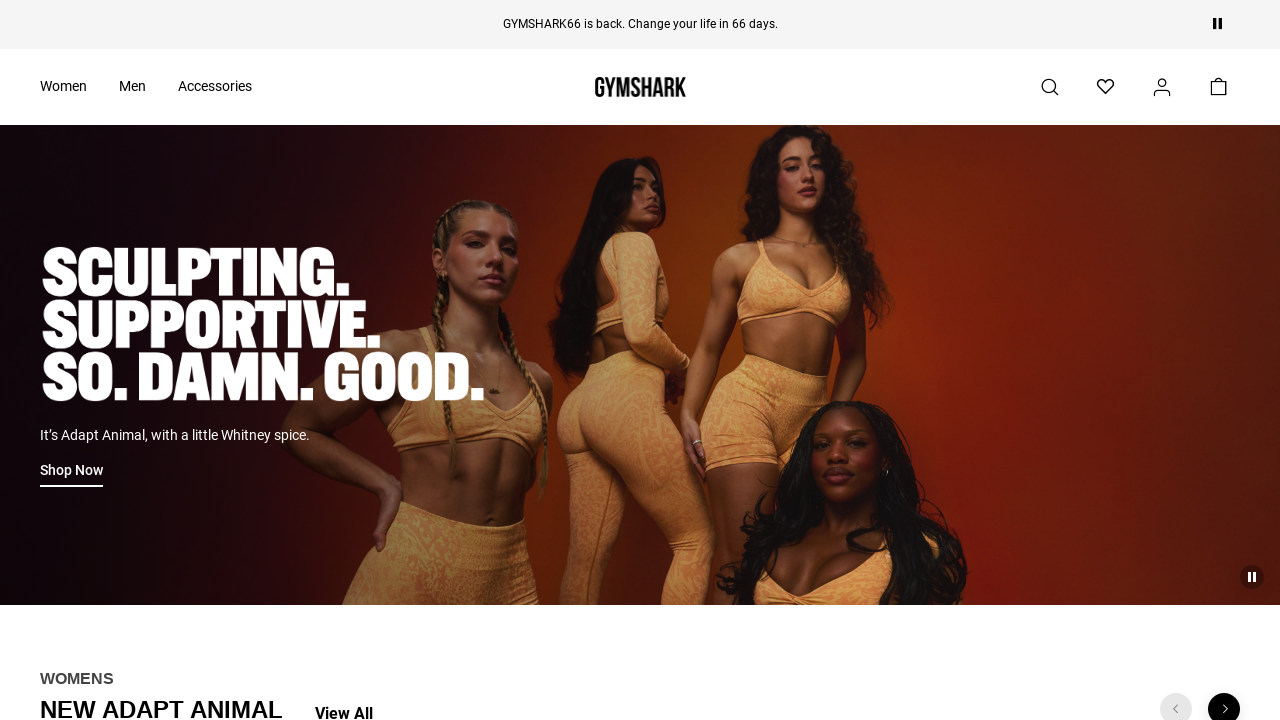

Selected footer link 24
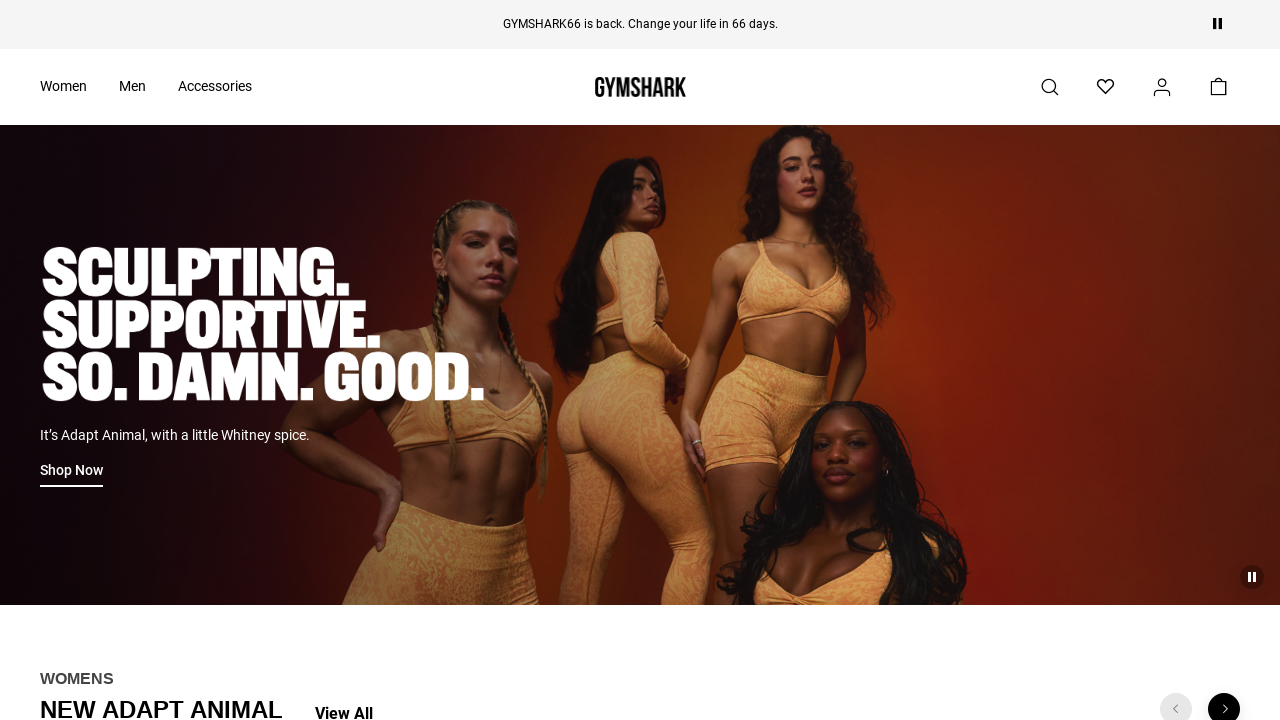

Retrieved href attribute from footer link 24: https://www.veteransadvantage.com/offers/gymshark-honors-you-10-off
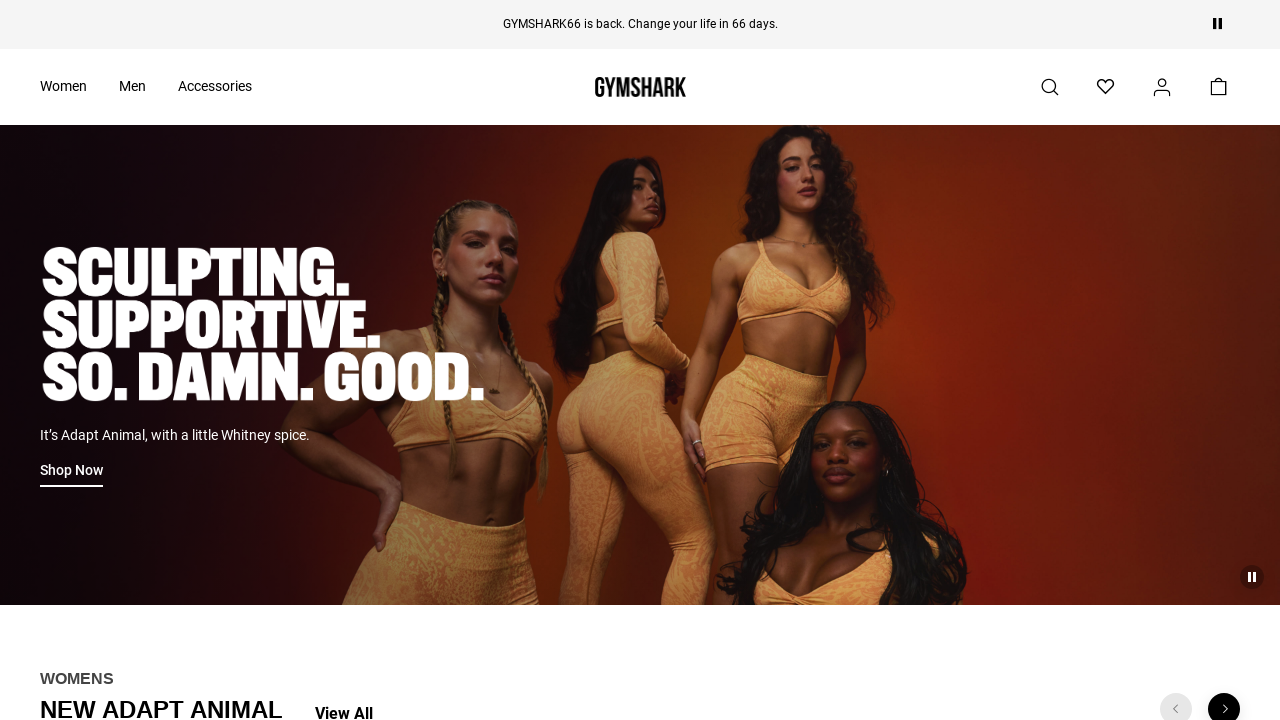

Verified footer link 24 has valid href attribute
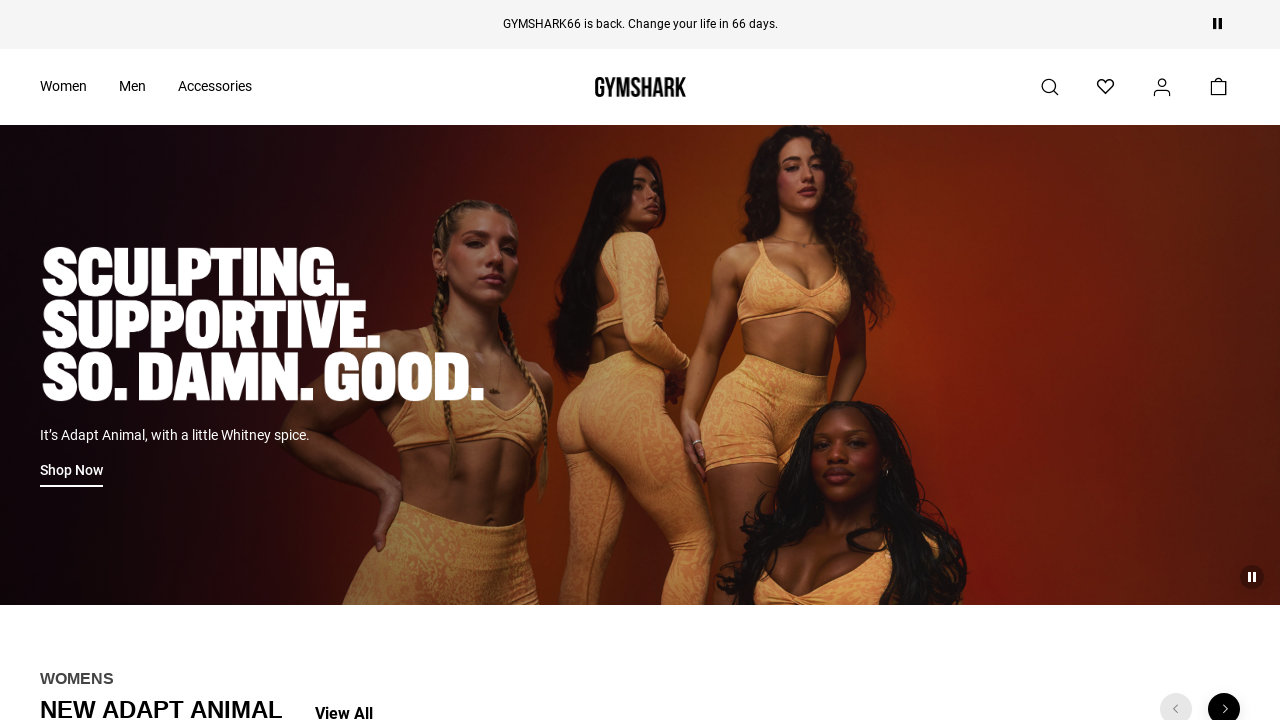

Selected footer link 25
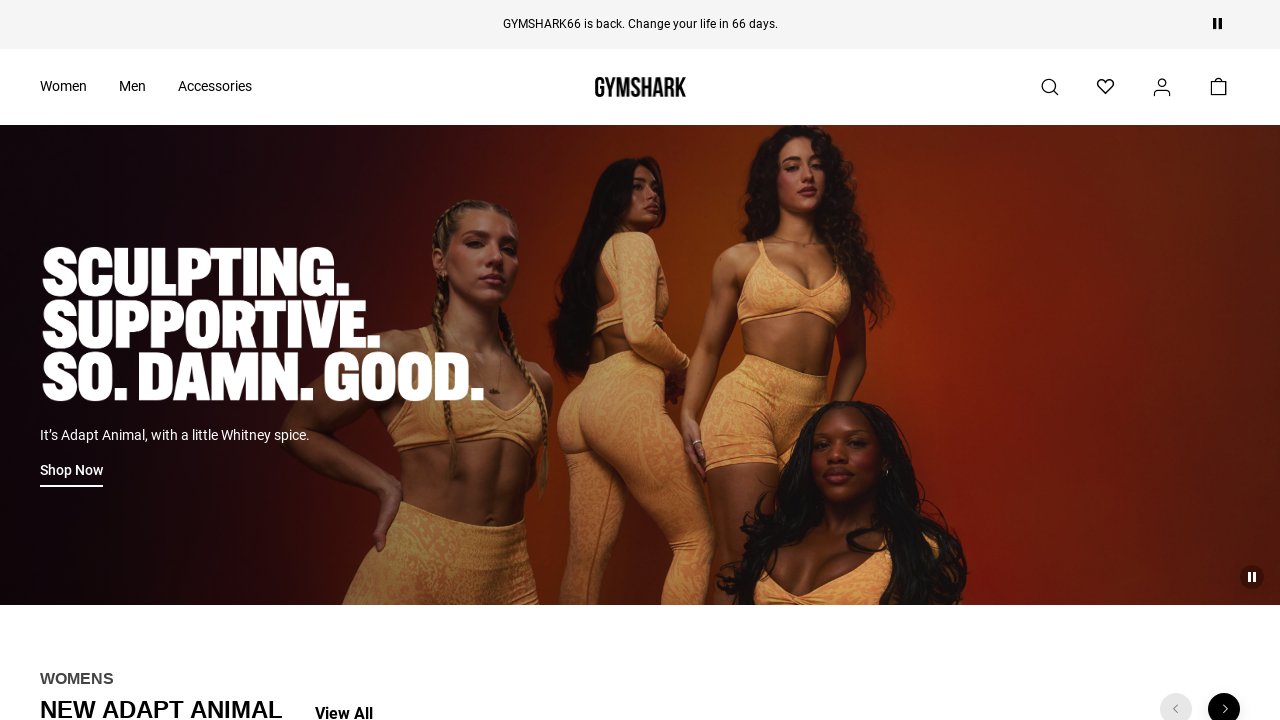

Retrieved href attribute from footer link 25: /pages/commitment-to-accessibility
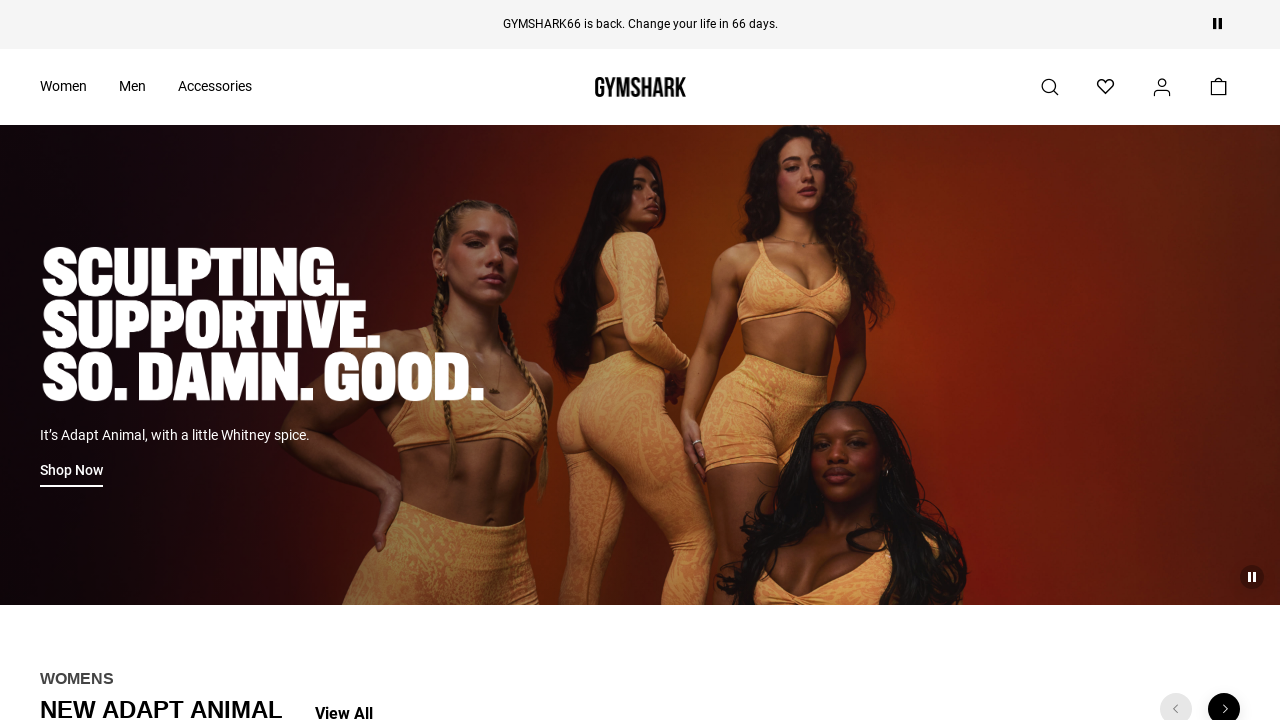

Verified footer link 25 has valid href attribute
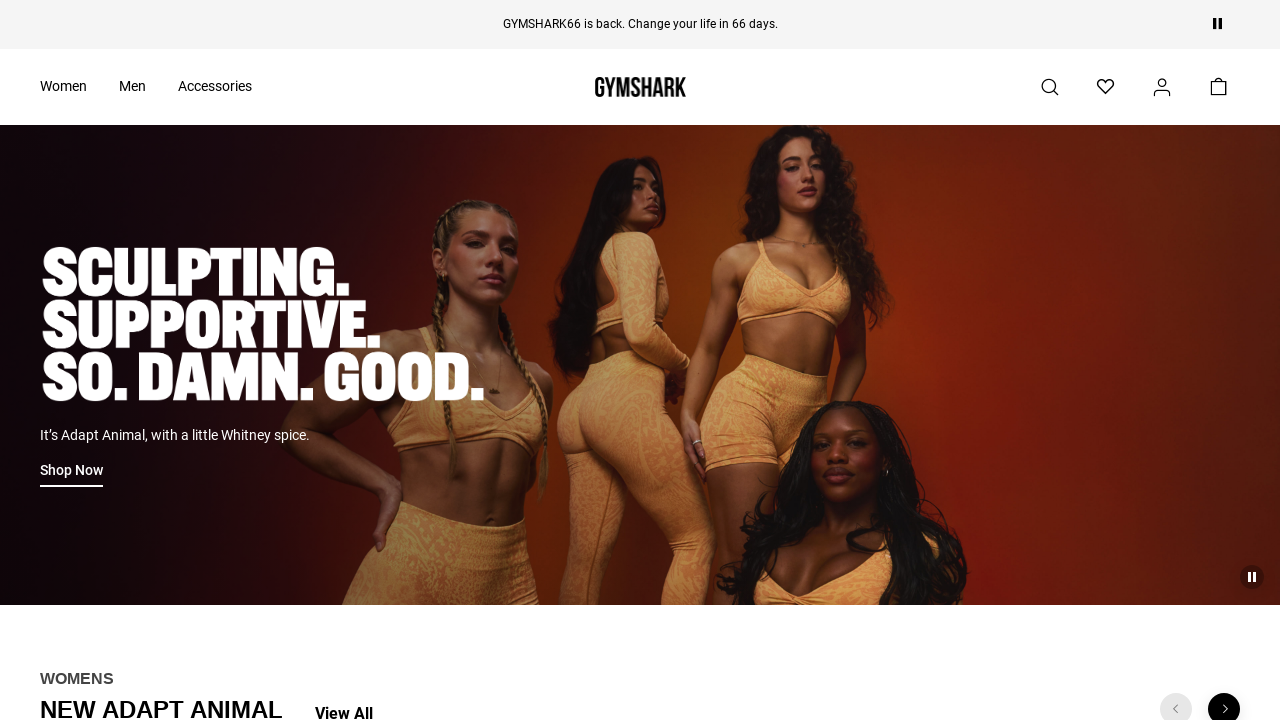

Selected footer link 26
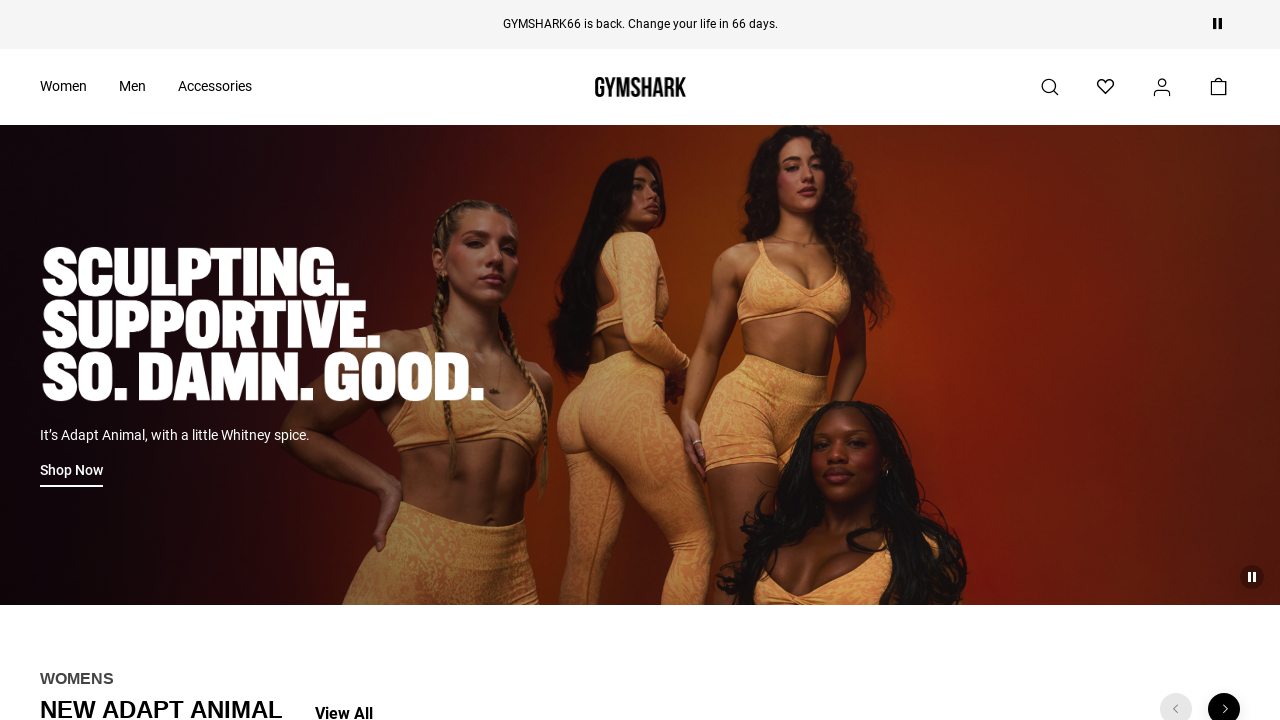

Retrieved href attribute from footer link 26: /pages/gymshark-factory-list
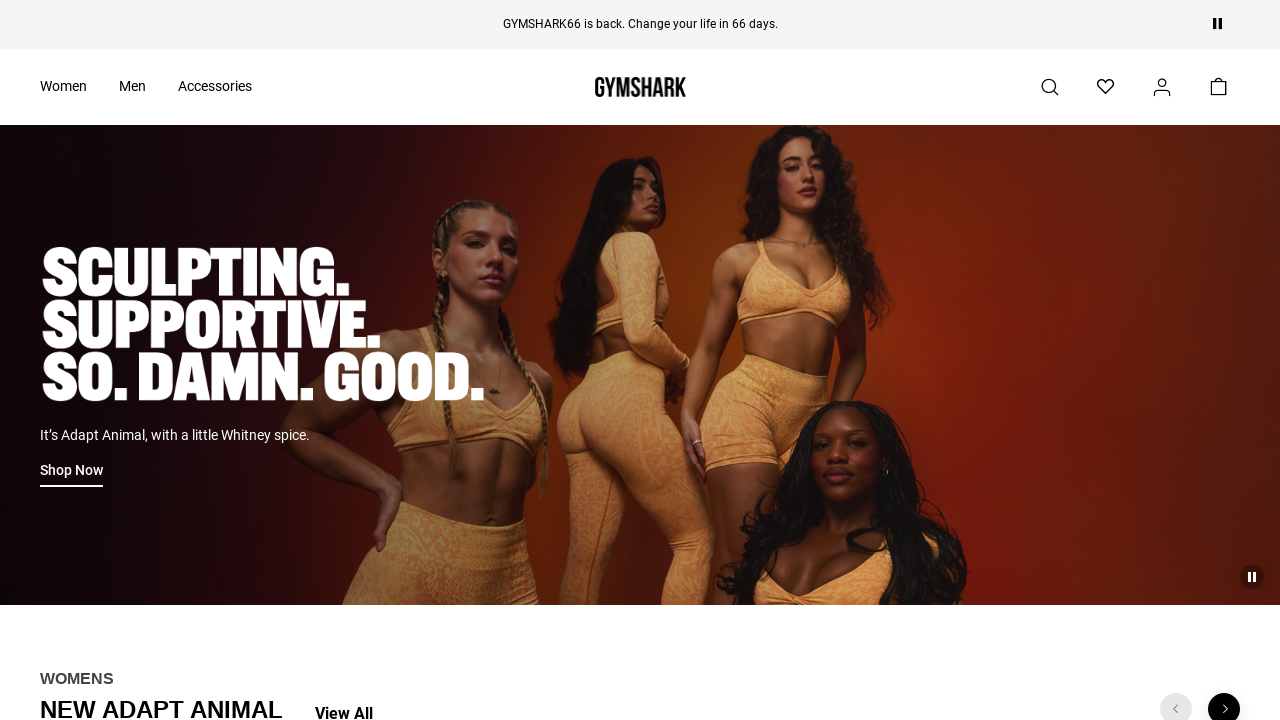

Verified footer link 26 has valid href attribute
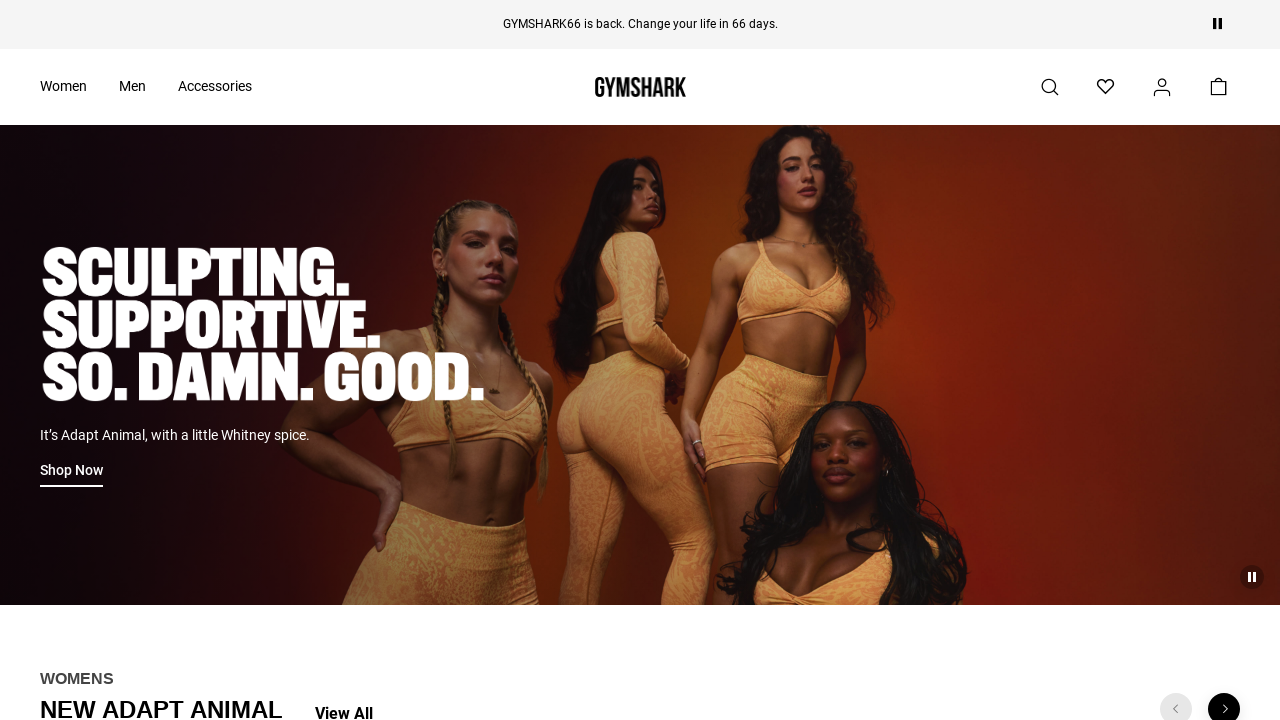

Selected footer link 27
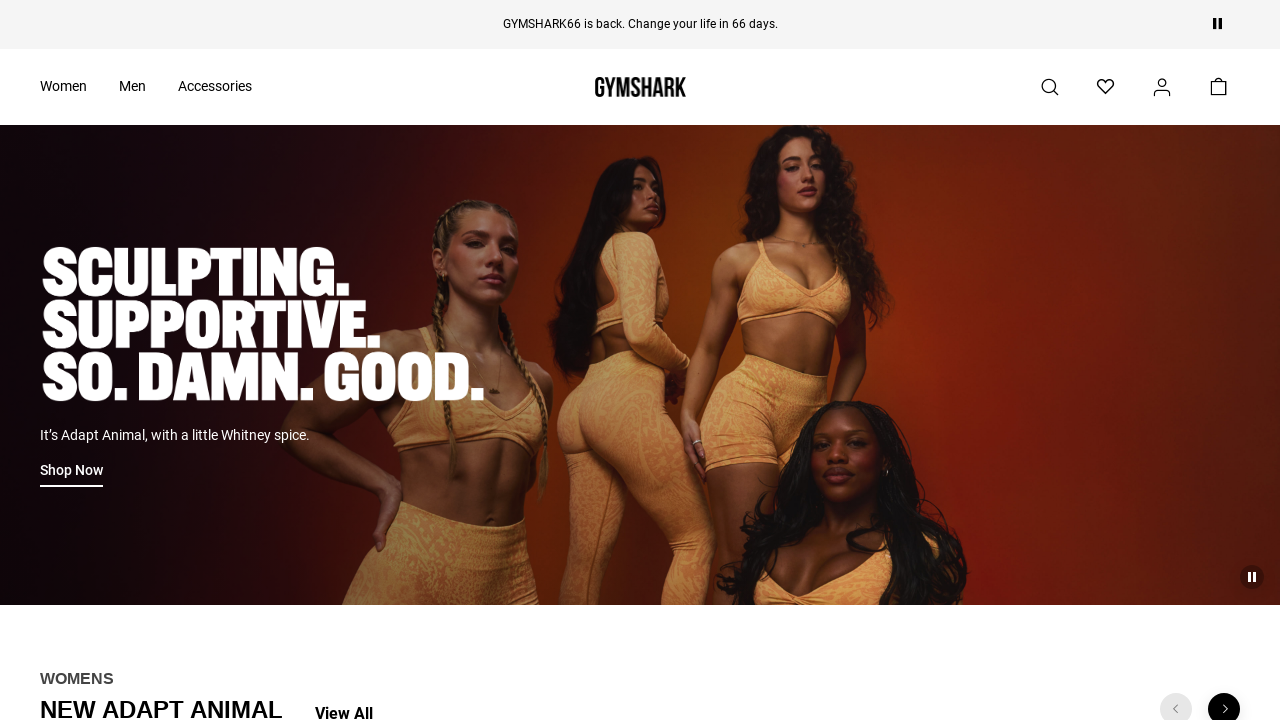

Retrieved href attribute from footer link 27: /pages/sustainability
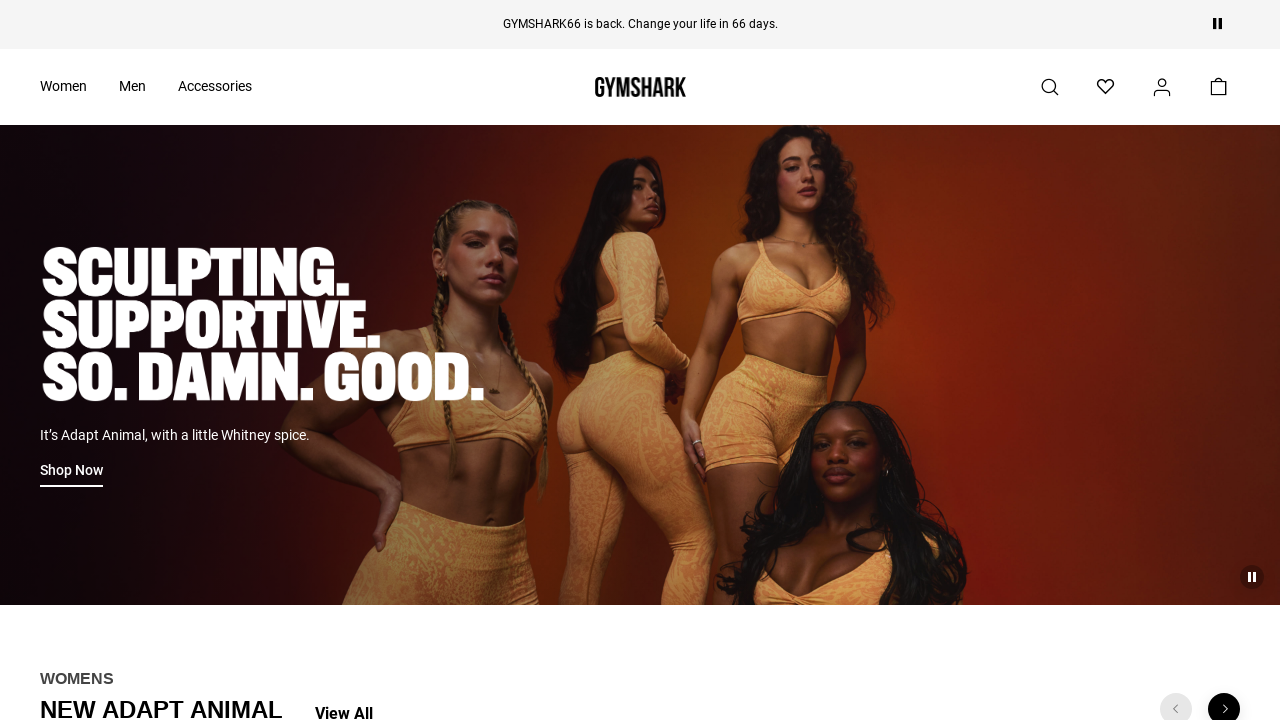

Verified footer link 27 has valid href attribute
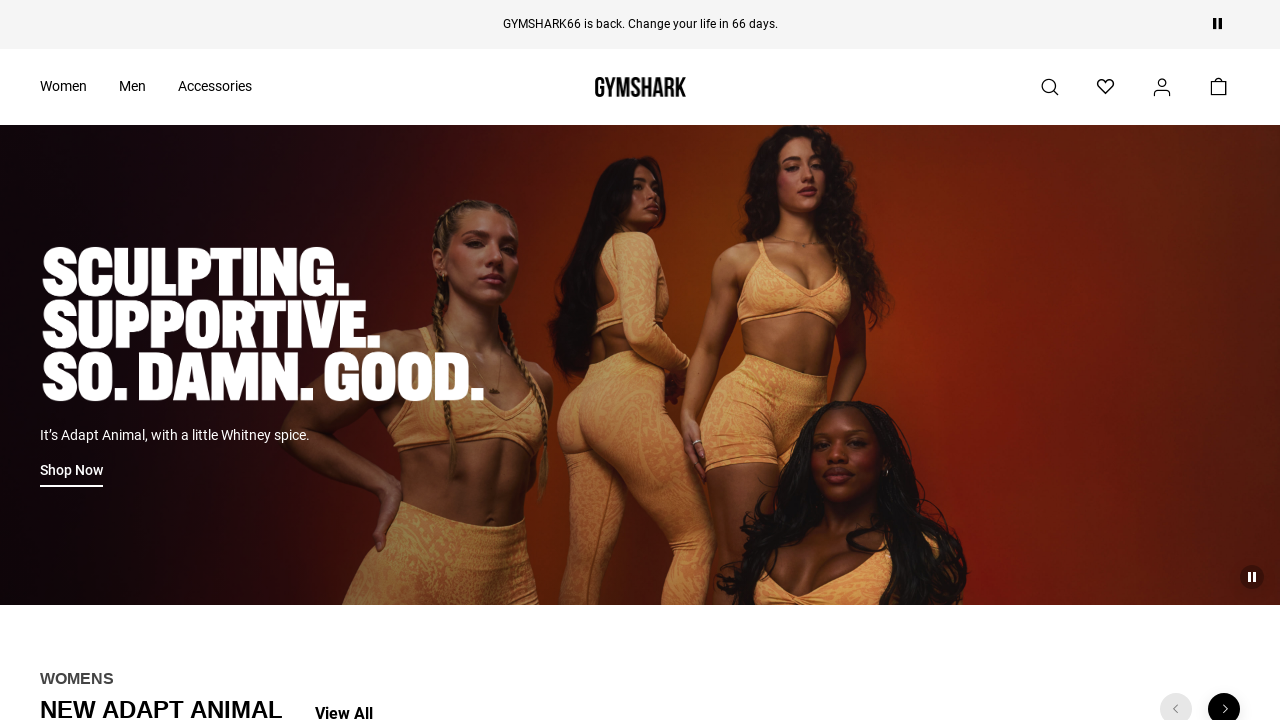

Selected footer link 28
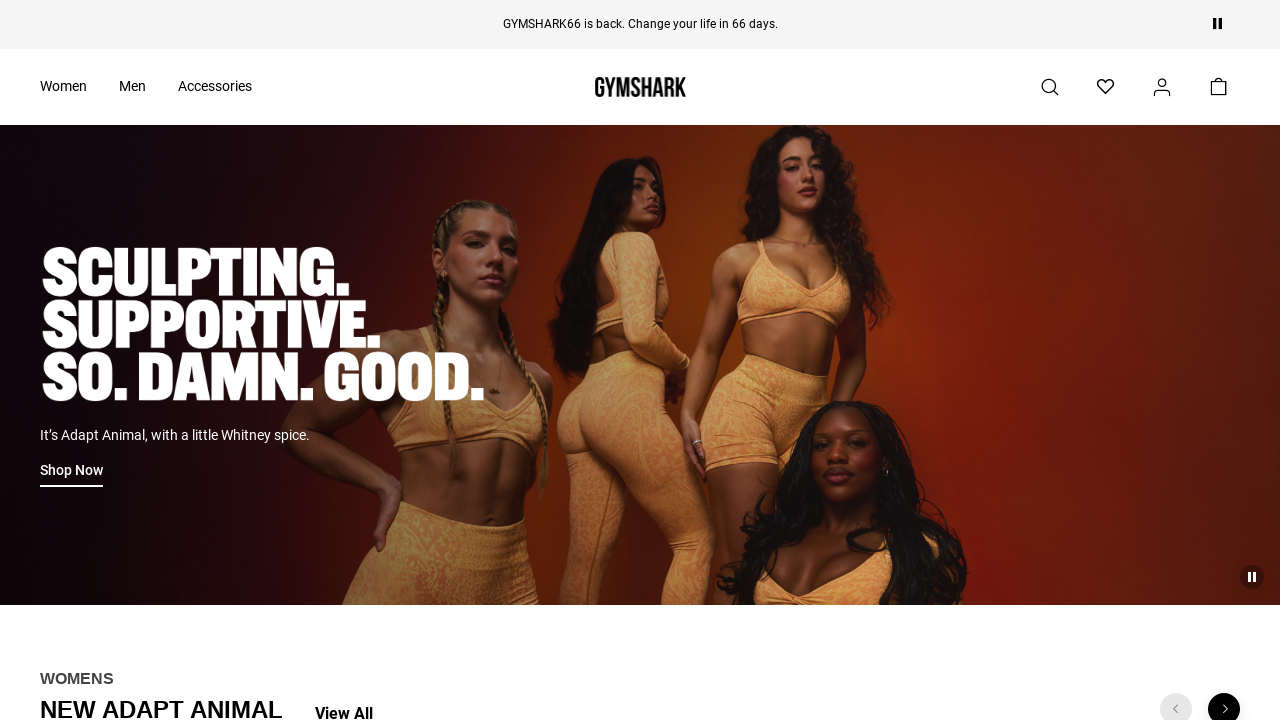

Retrieved href attribute from footer link 28: https://uk.gymshark.com/pages/stores
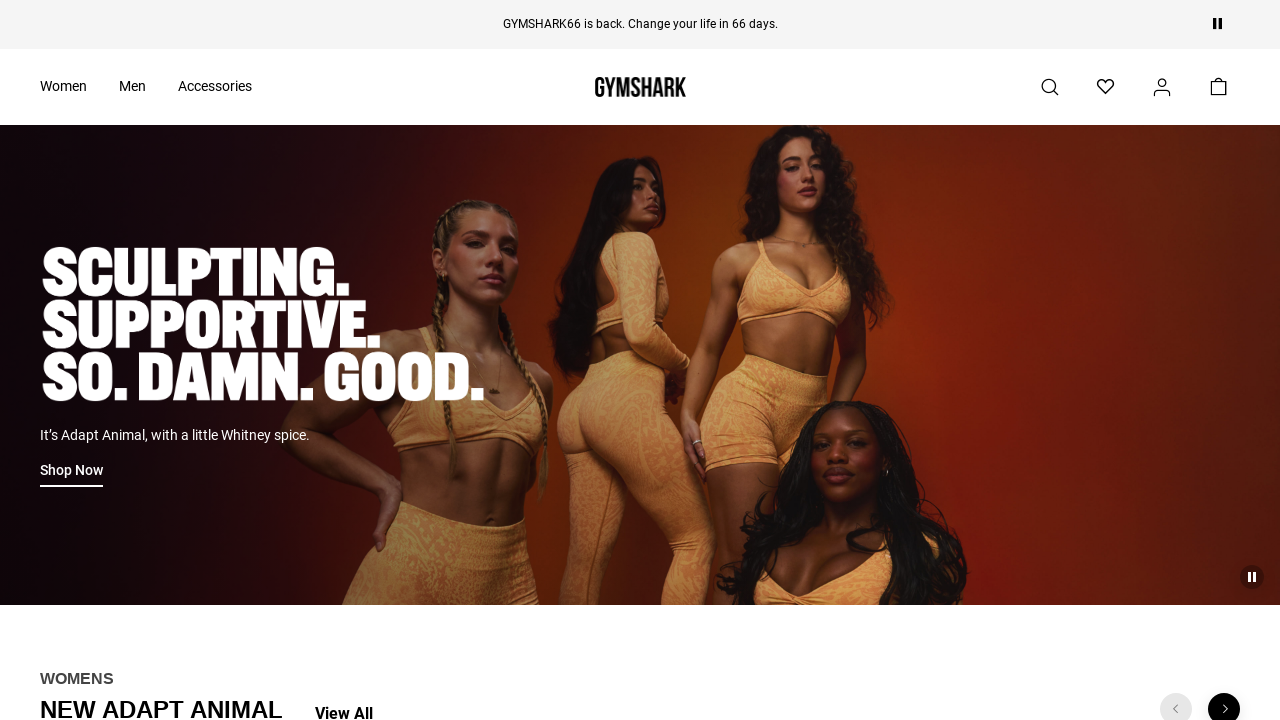

Verified footer link 28 has valid href attribute
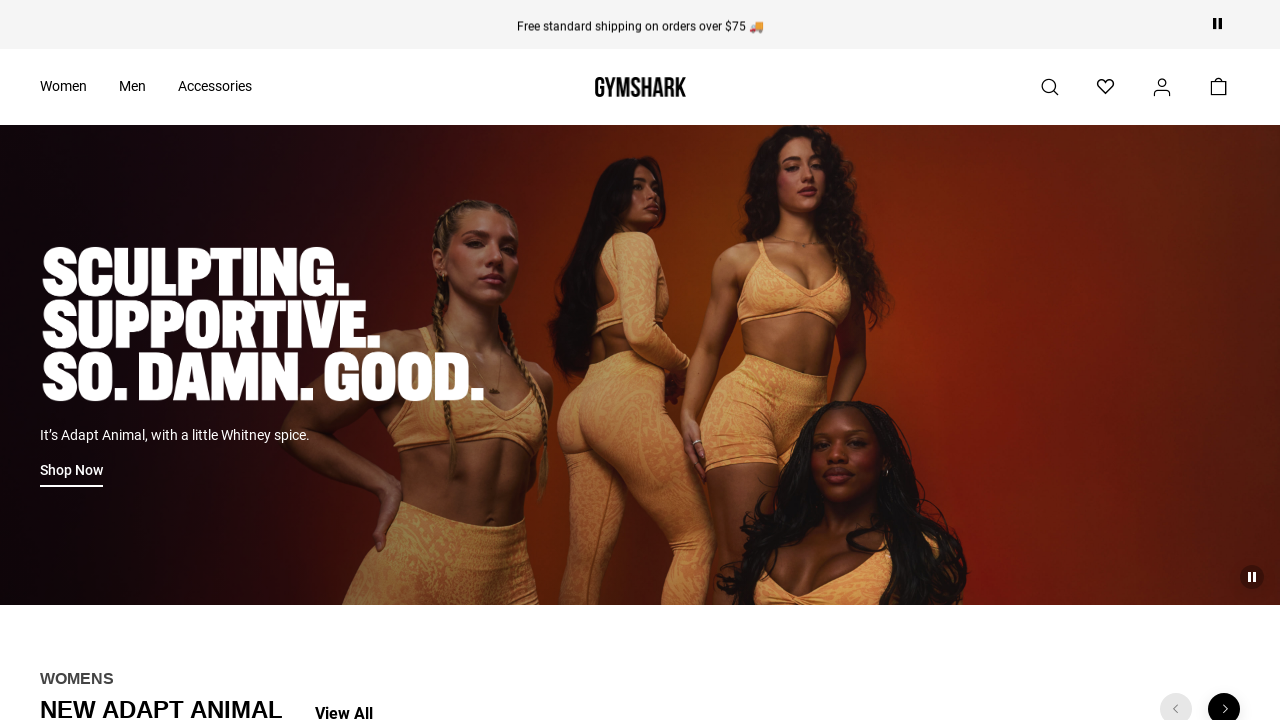

Selected footer link 29
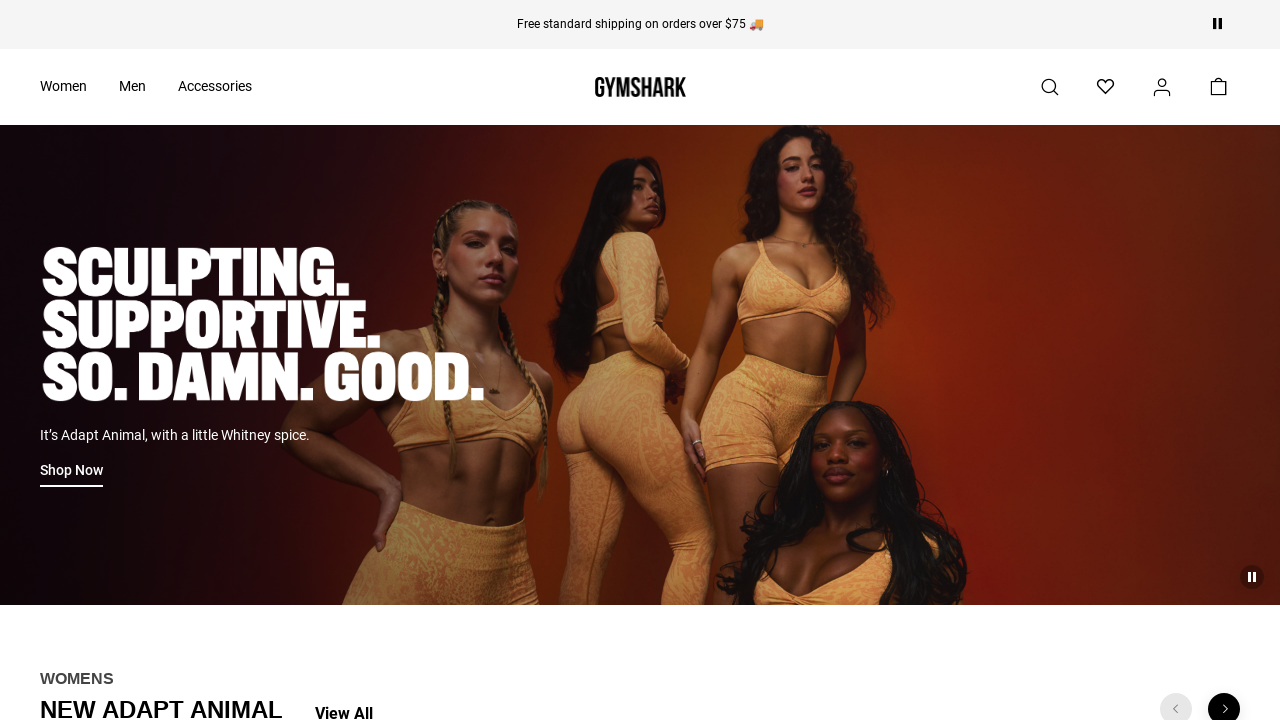

Retrieved href attribute from footer link 29: /pages/refer-a-friend?mm_situation=homepage_footer
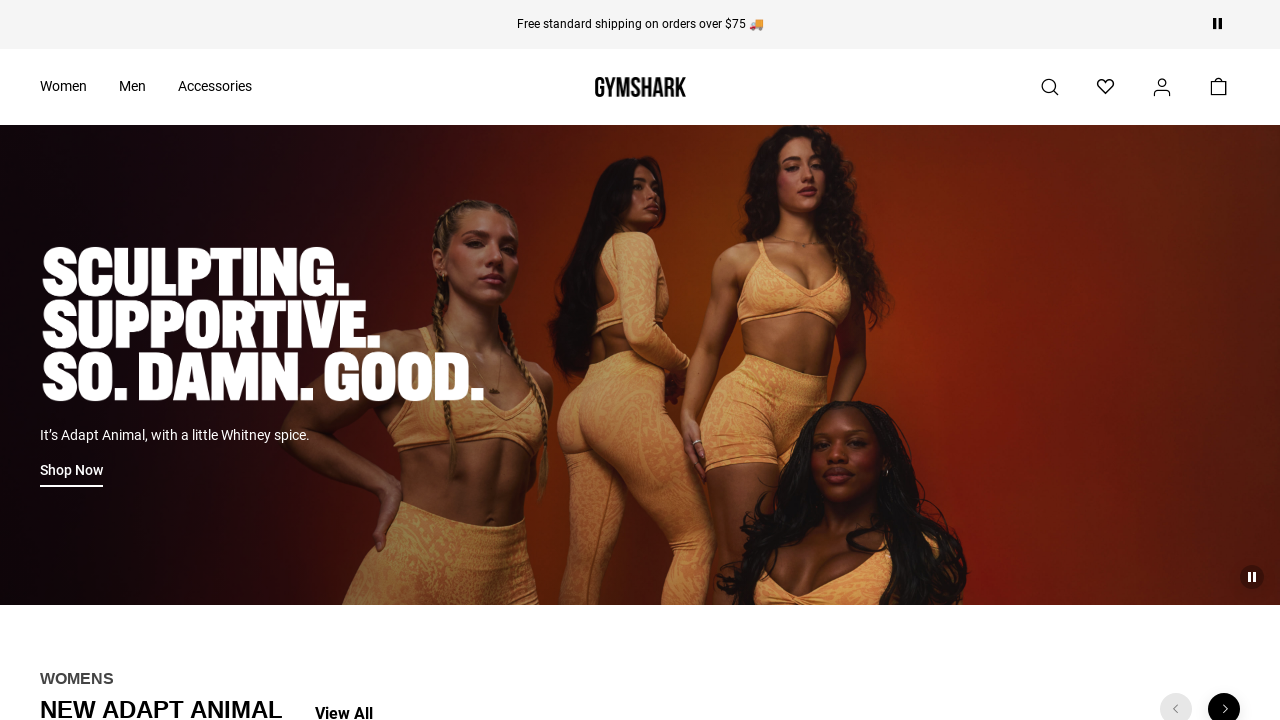

Verified footer link 29 has valid href attribute
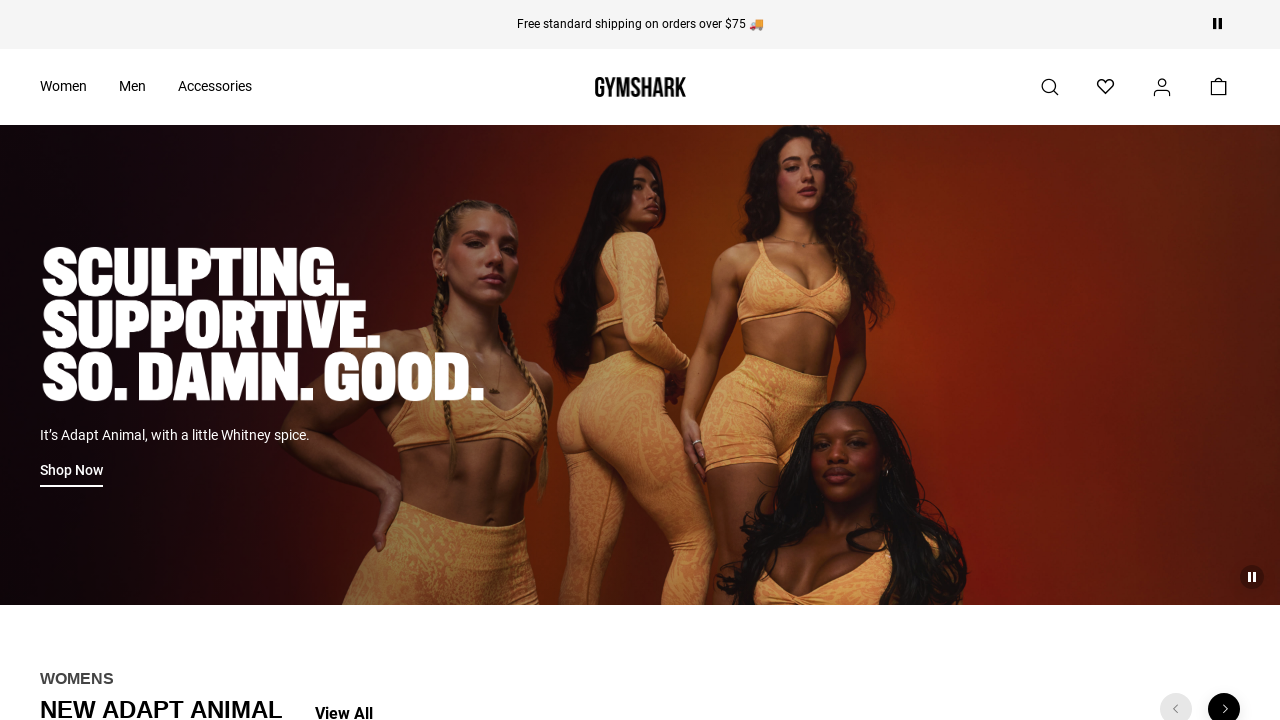

Selected footer link 30
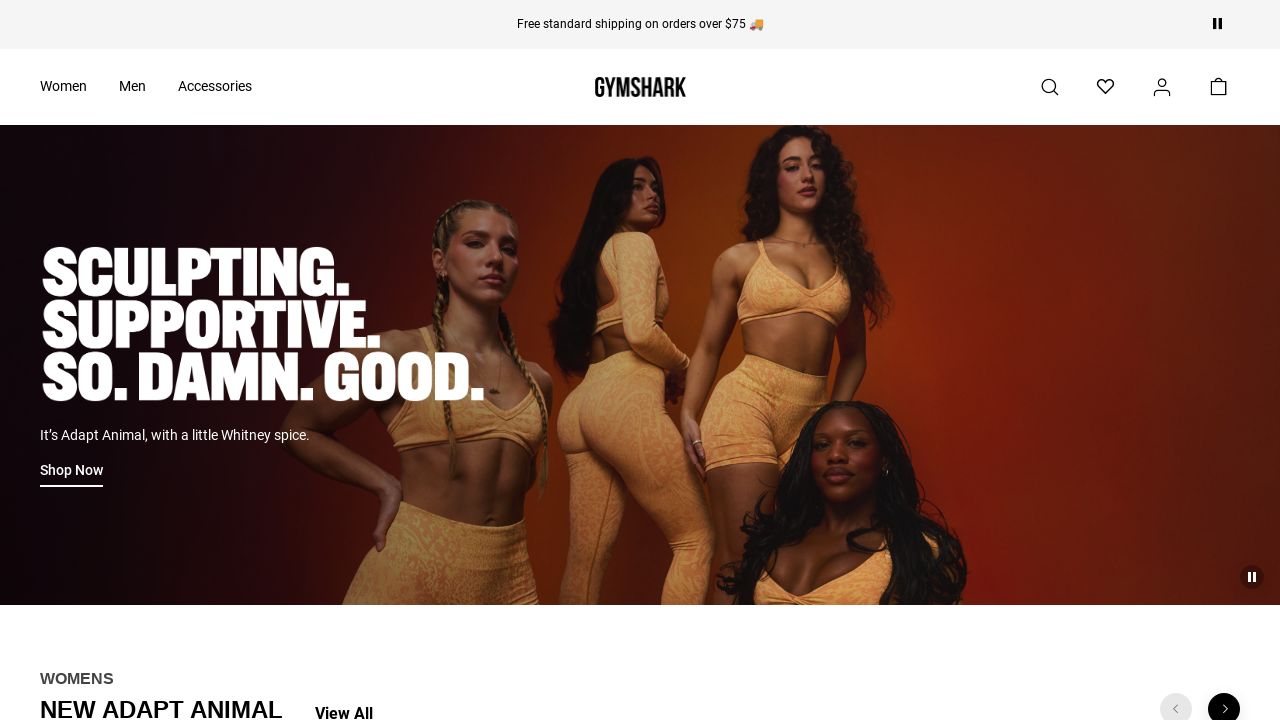

Retrieved href attribute from footer link 30: https://www.gymshark.com/blog
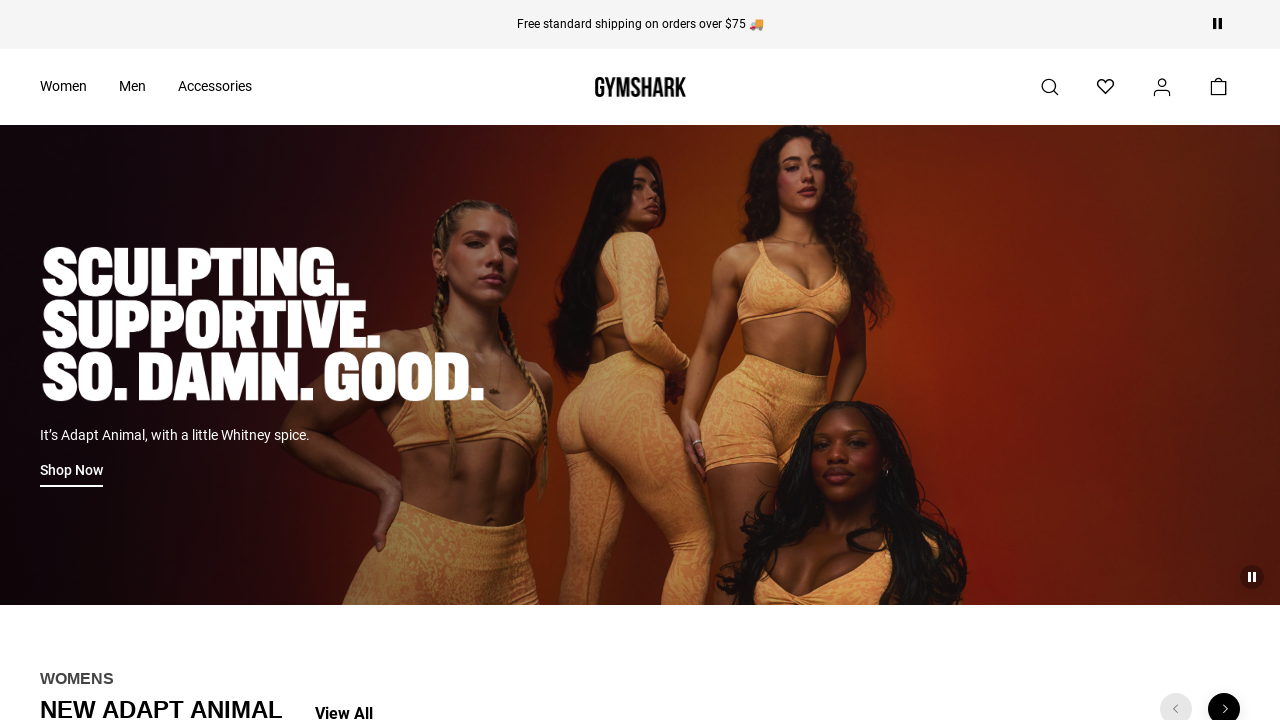

Verified footer link 30 has valid href attribute
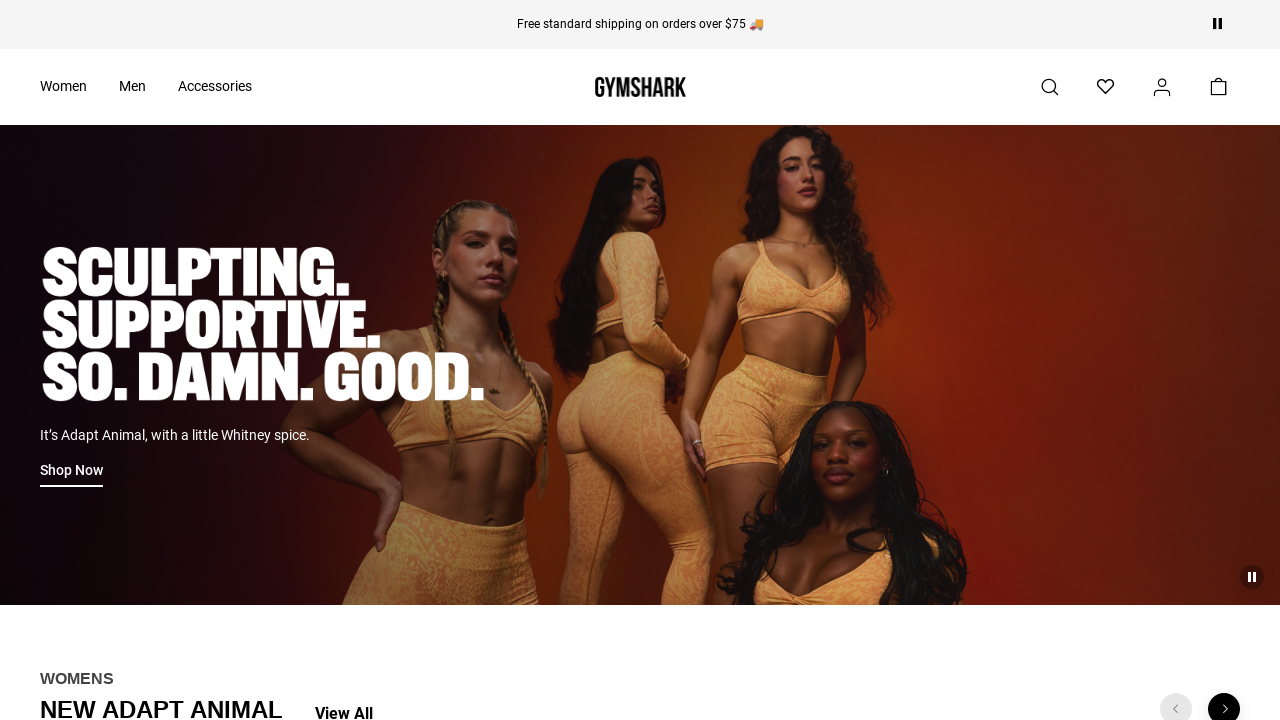

Selected footer link 31
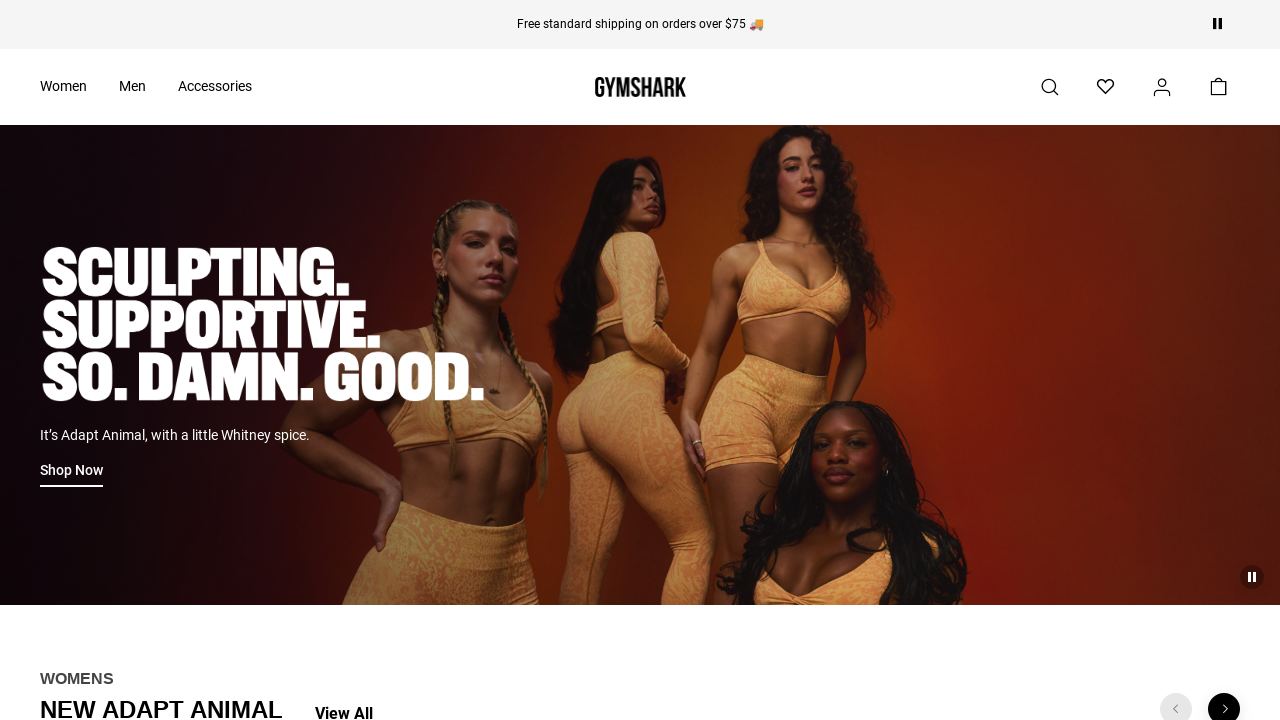

Retrieved href attribute from footer link 31: /pages/gymshark-loyalty
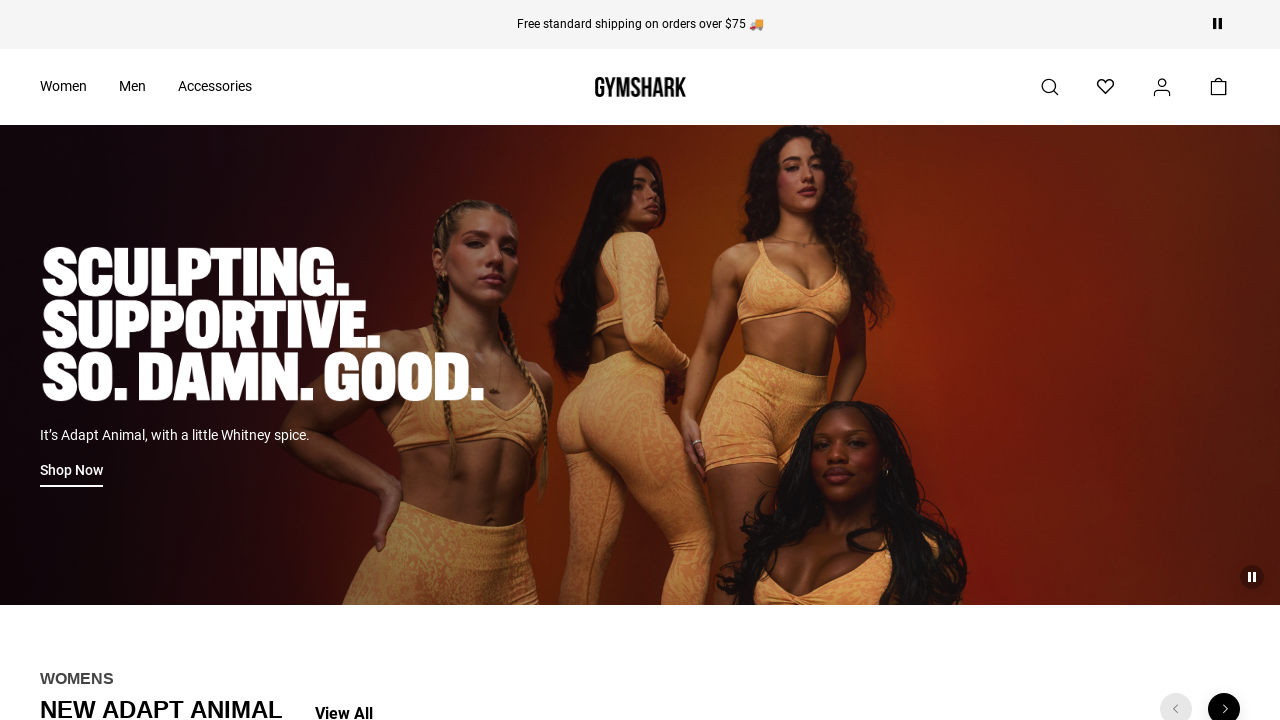

Verified footer link 31 has valid href attribute
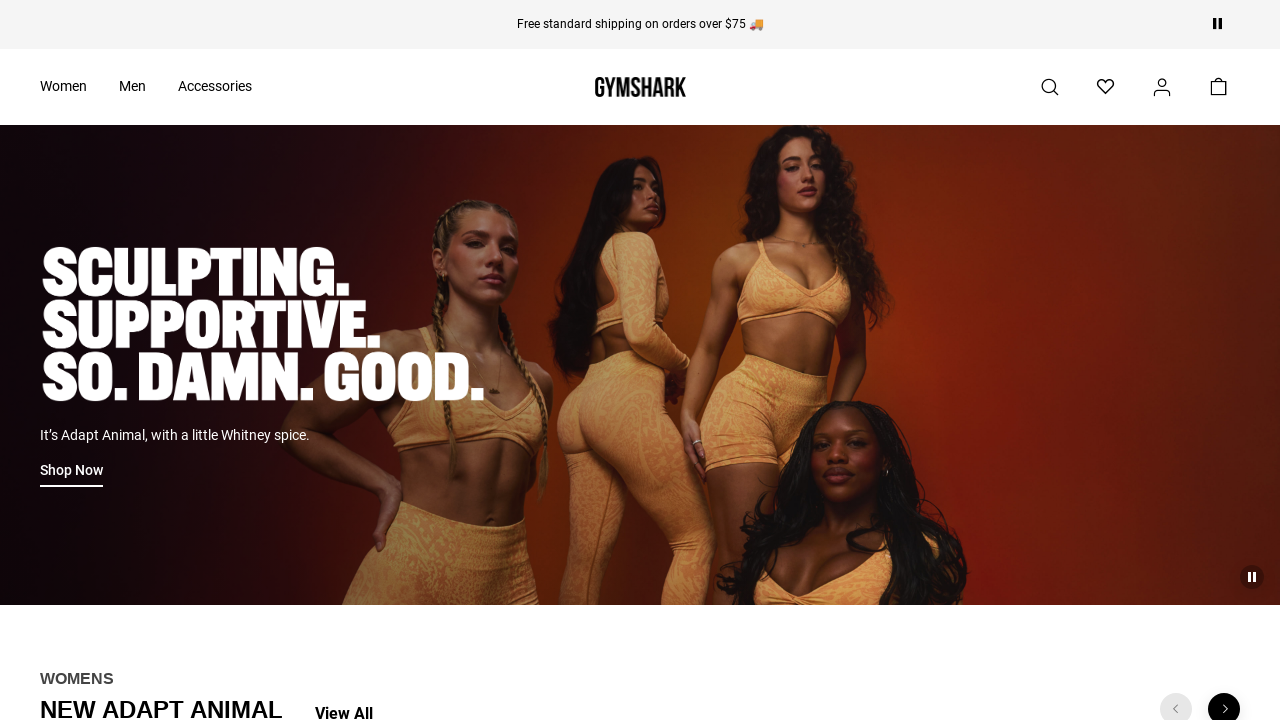

Selected footer link 32
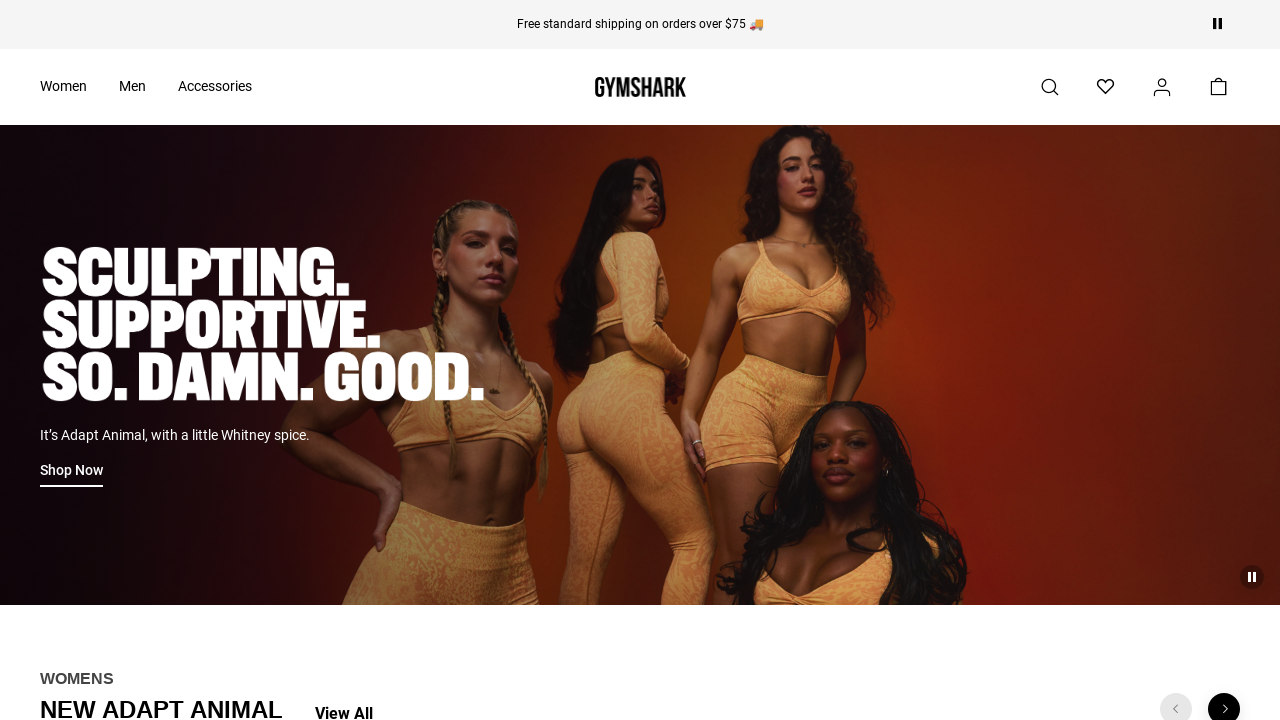

Retrieved href attribute from footer link 32: /pages/about-us
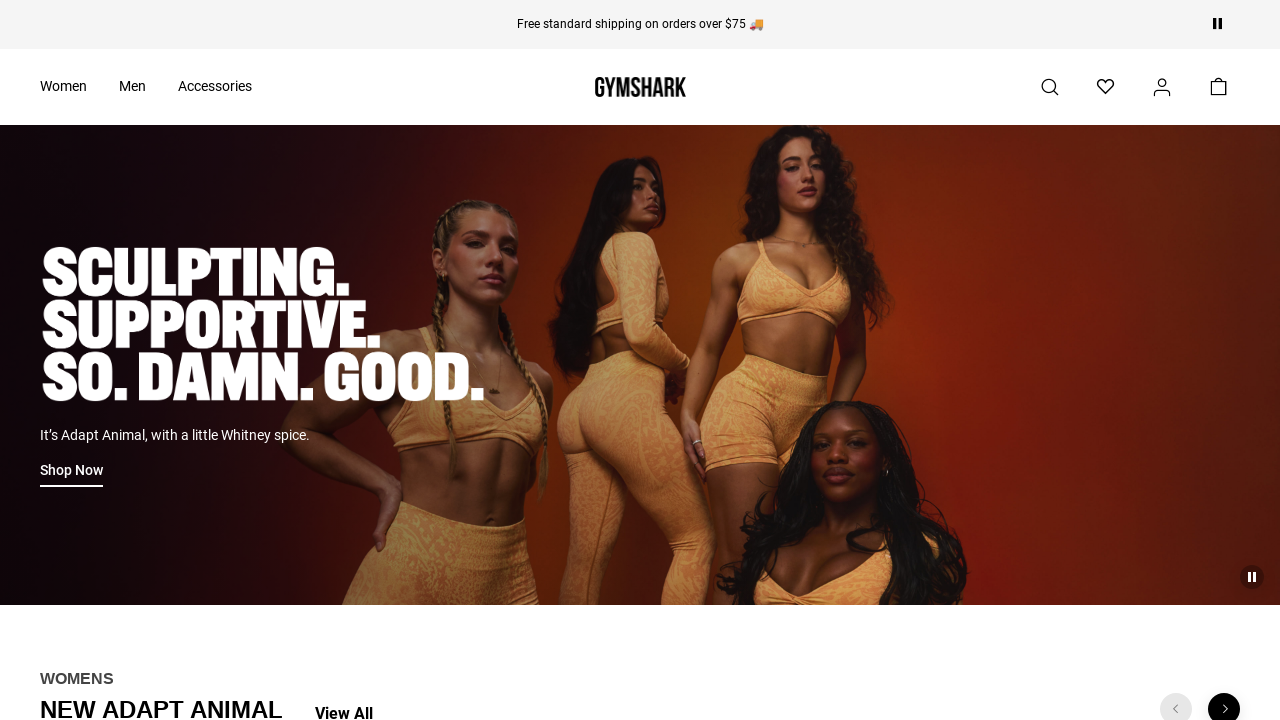

Verified footer link 32 has valid href attribute
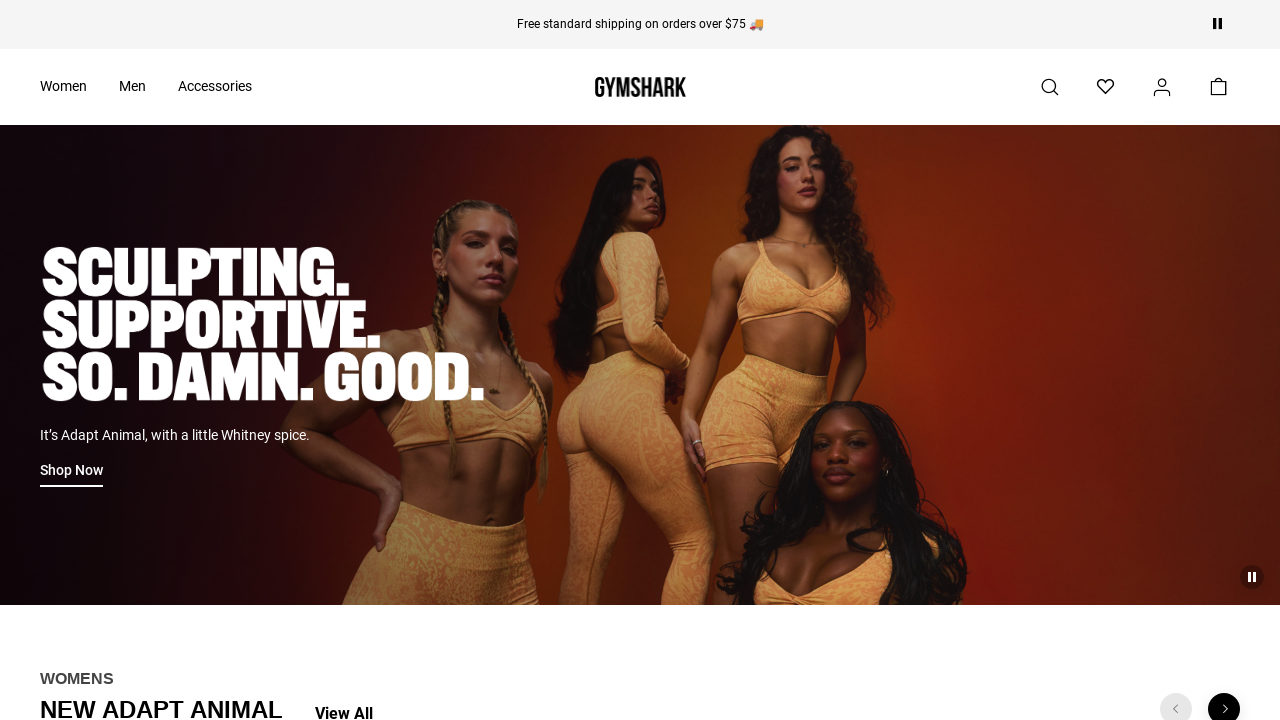

Selected footer link 33
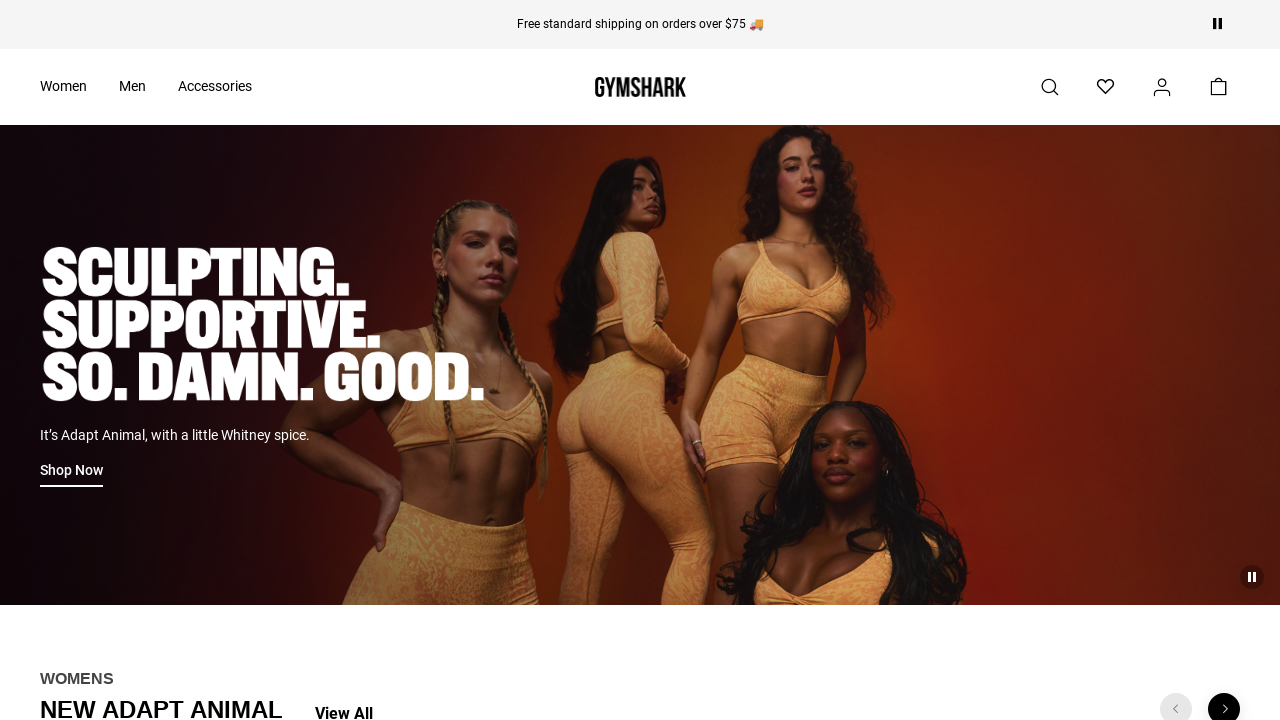

Retrieved href attribute from footer link 33: https://careers.gymshark.com/
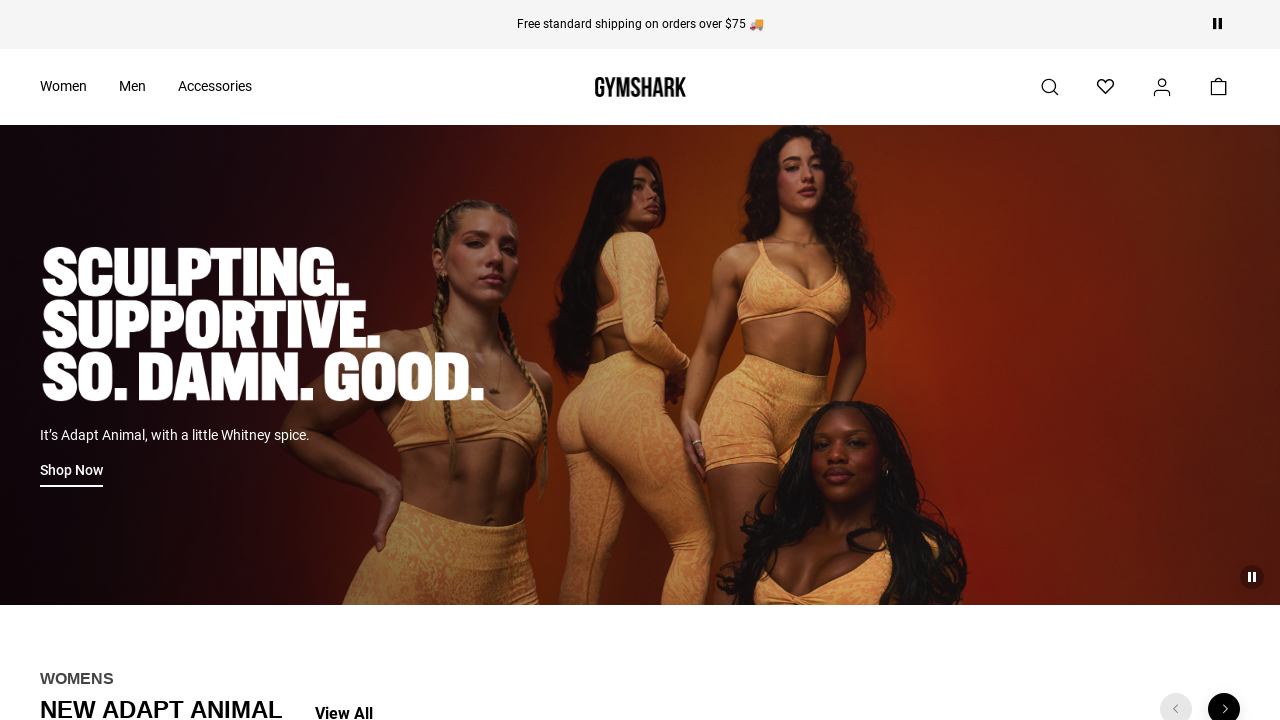

Verified footer link 33 has valid href attribute
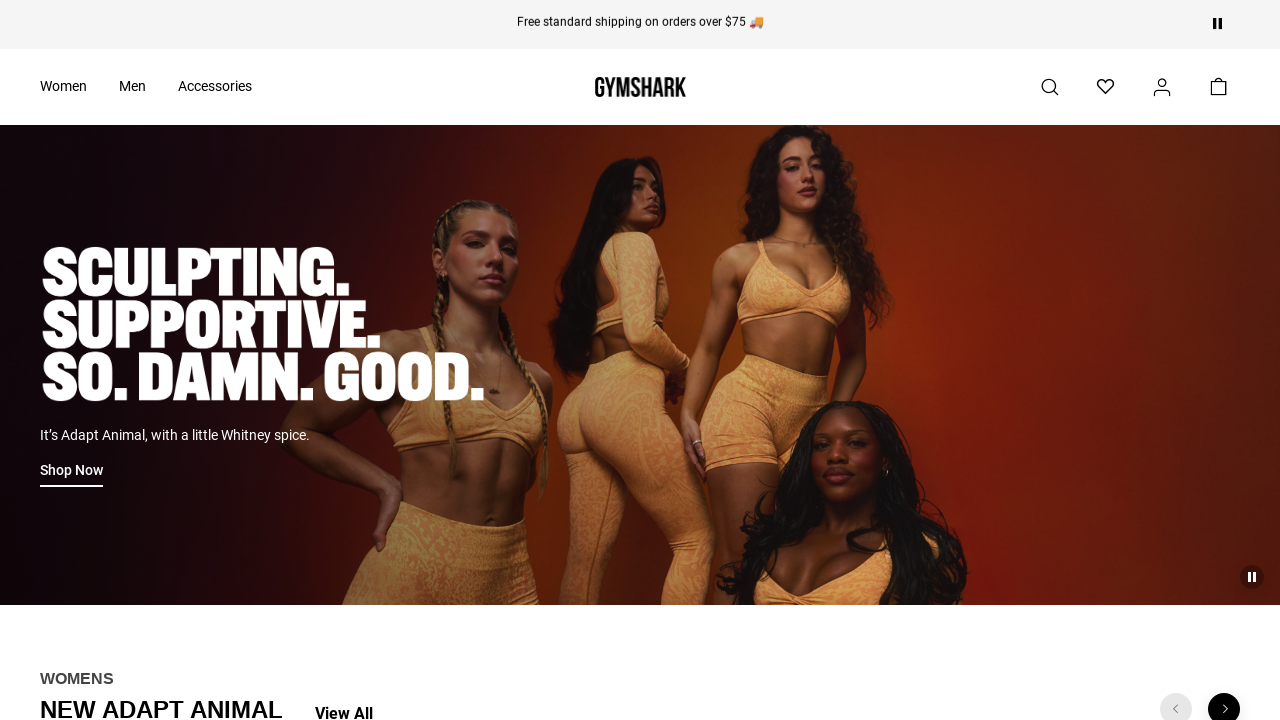

Selected footer link 34
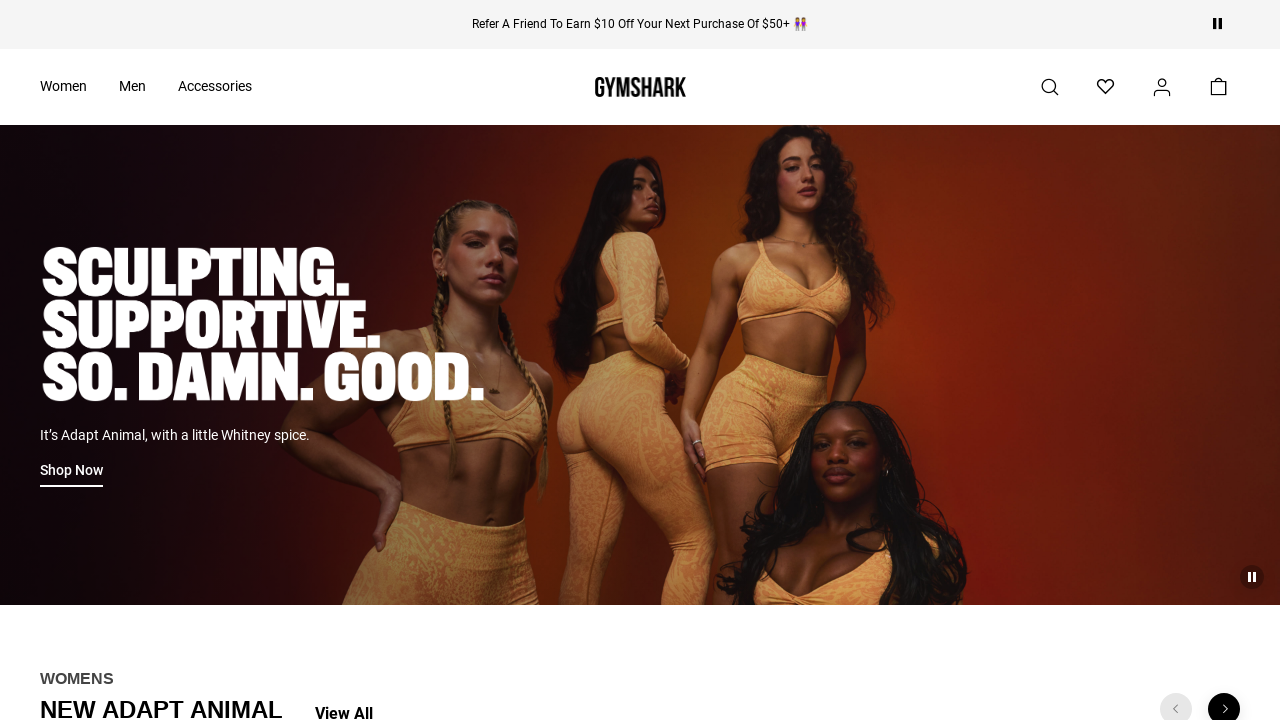

Retrieved href attribute from footer link 34: /pages/studentbeans
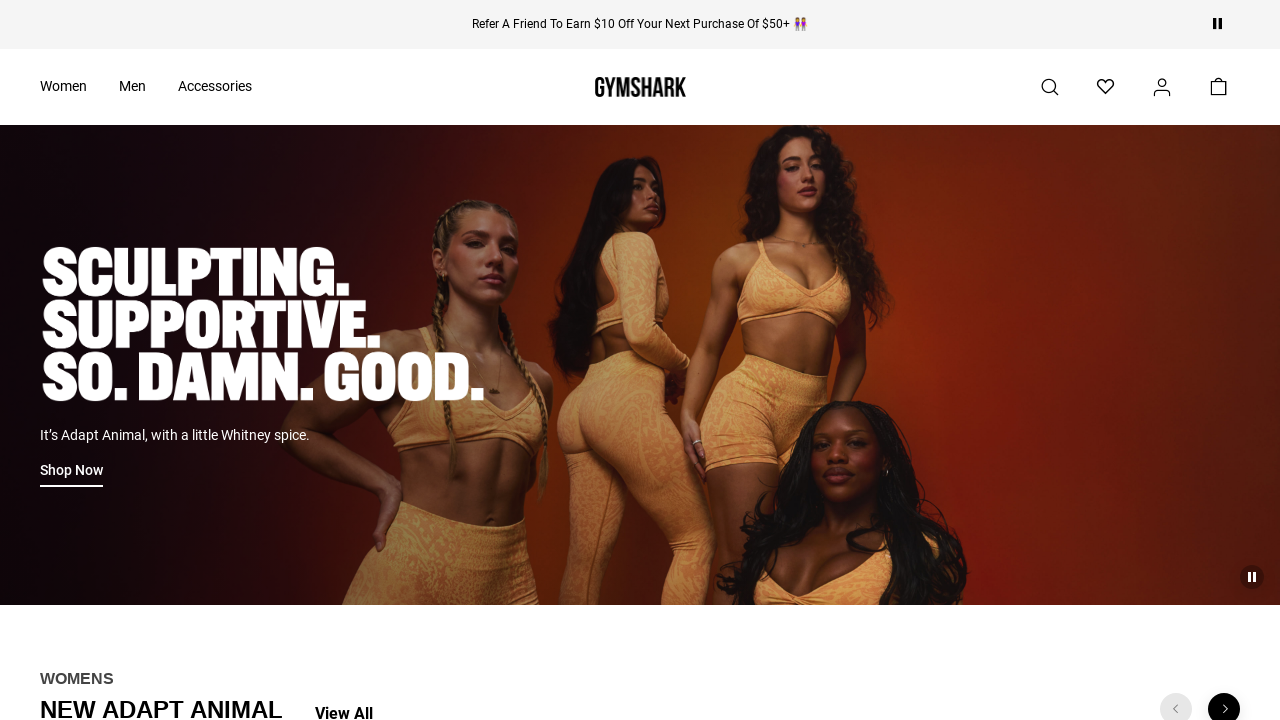

Verified footer link 34 has valid href attribute
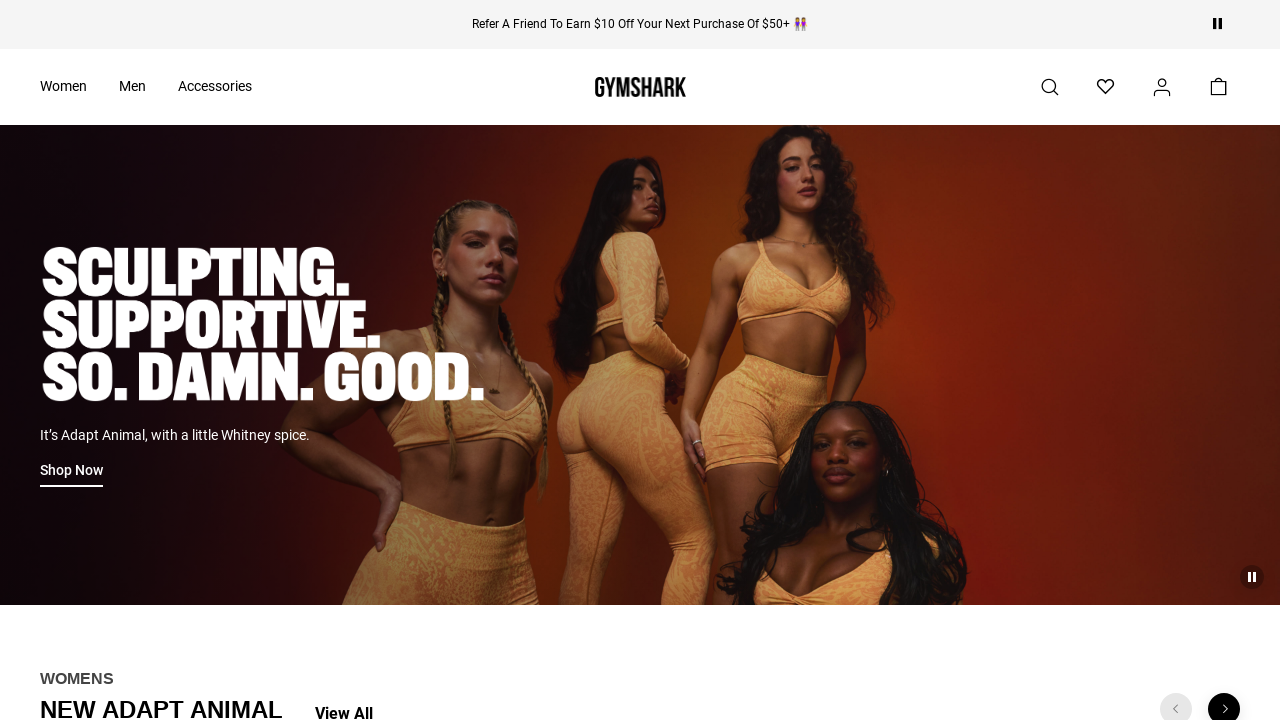

Selected footer link 35
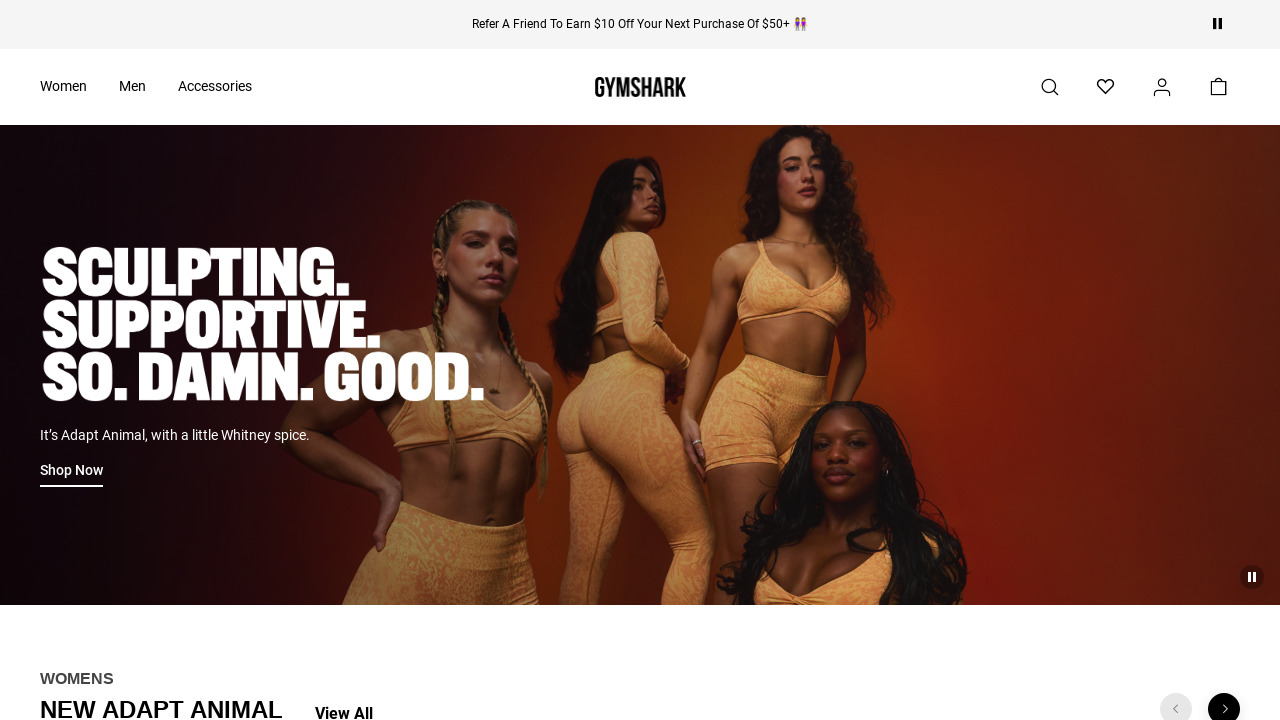

Retrieved href attribute from footer link 35: /blog/article/the-gymshark-training-app-for-ios-and-android
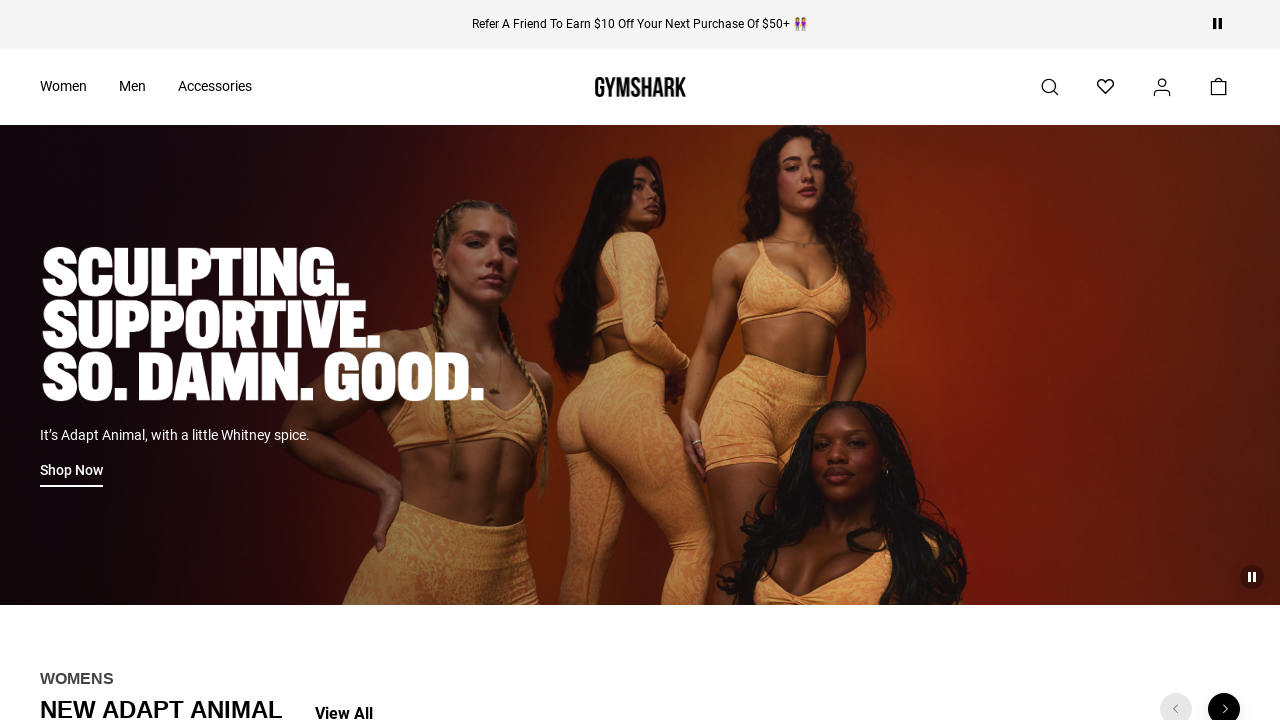

Verified footer link 35 has valid href attribute
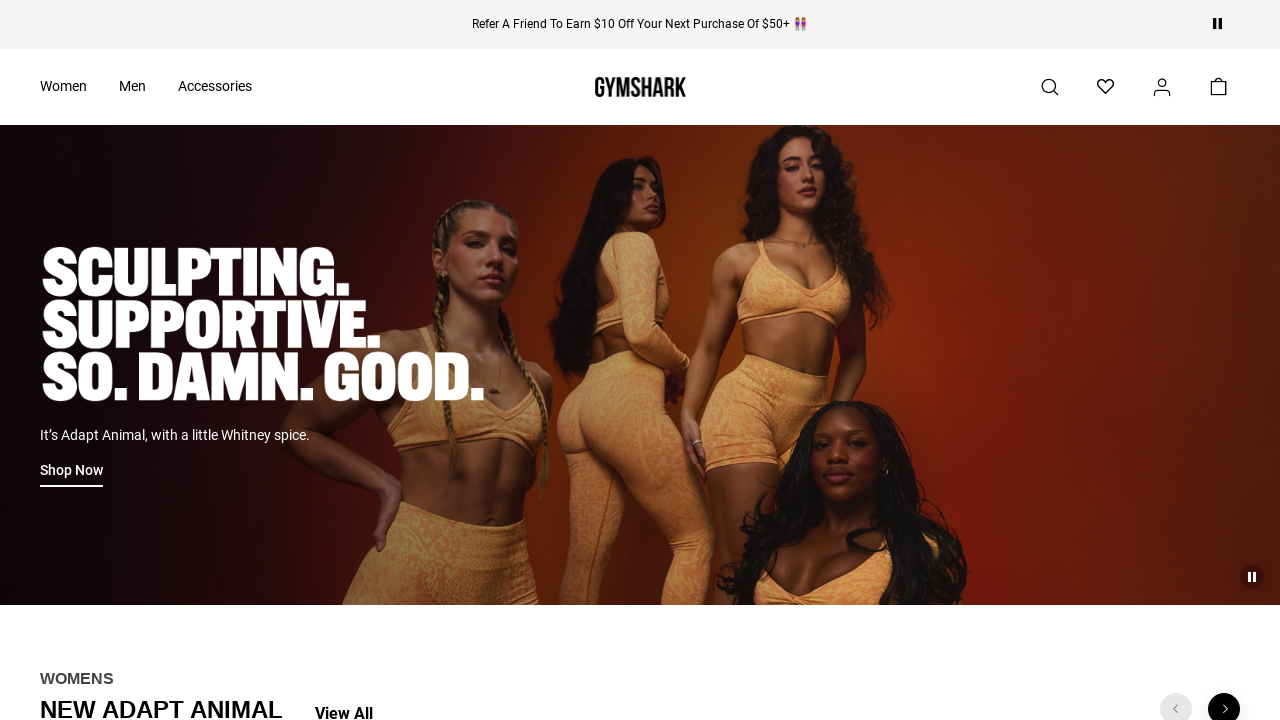

Selected footer link 36
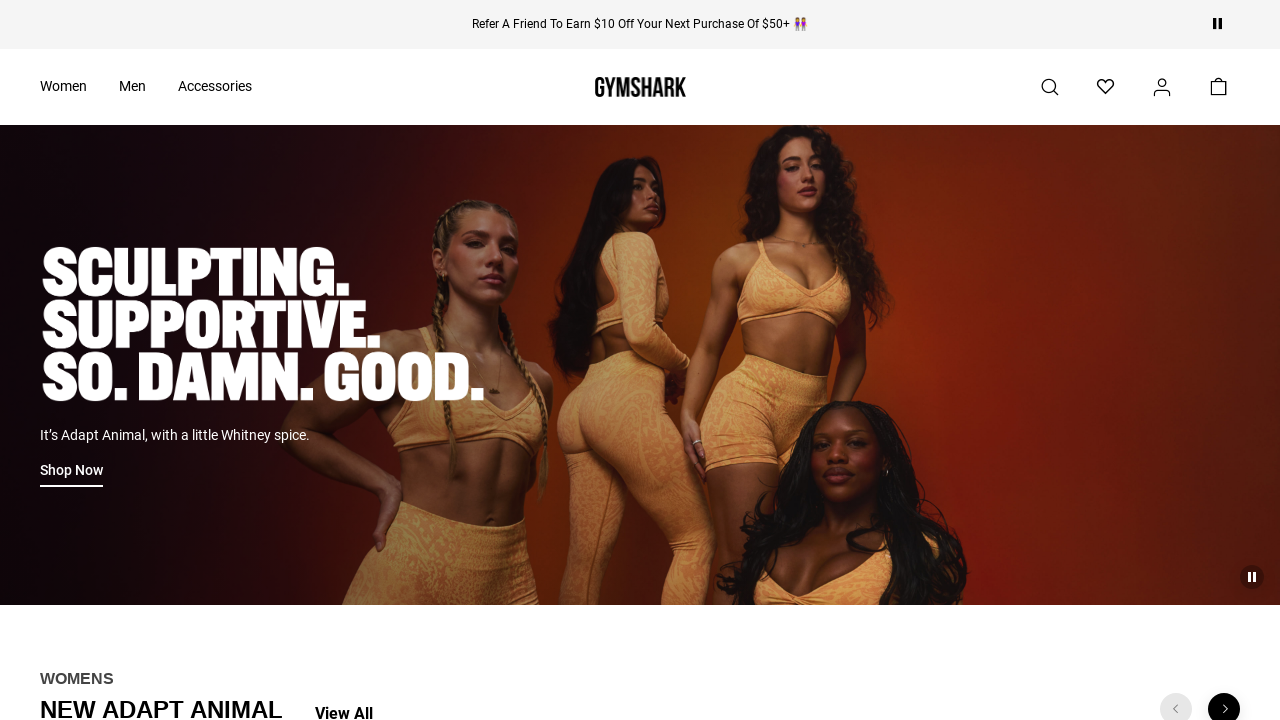

Retrieved href attribute from footer link 36: https://www.veteransadvantage.com/offers/gymshark-honors-you-10-off
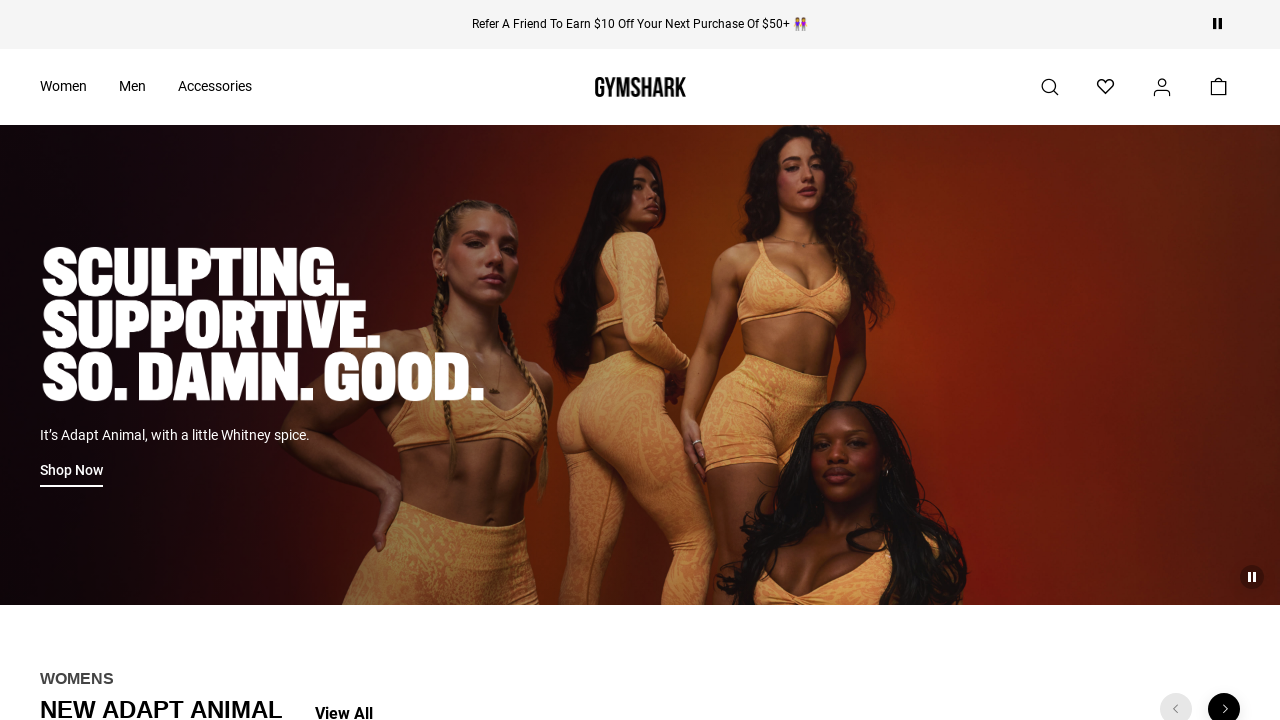

Verified footer link 36 has valid href attribute
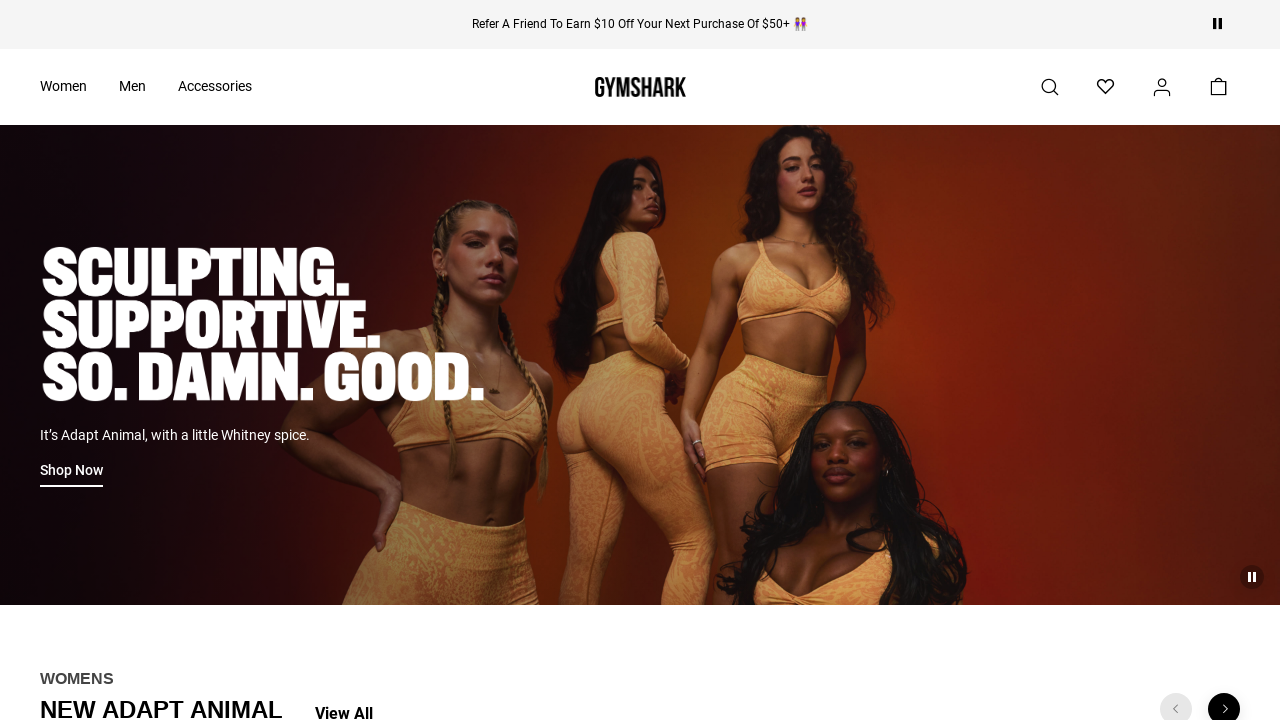

Selected footer link 37
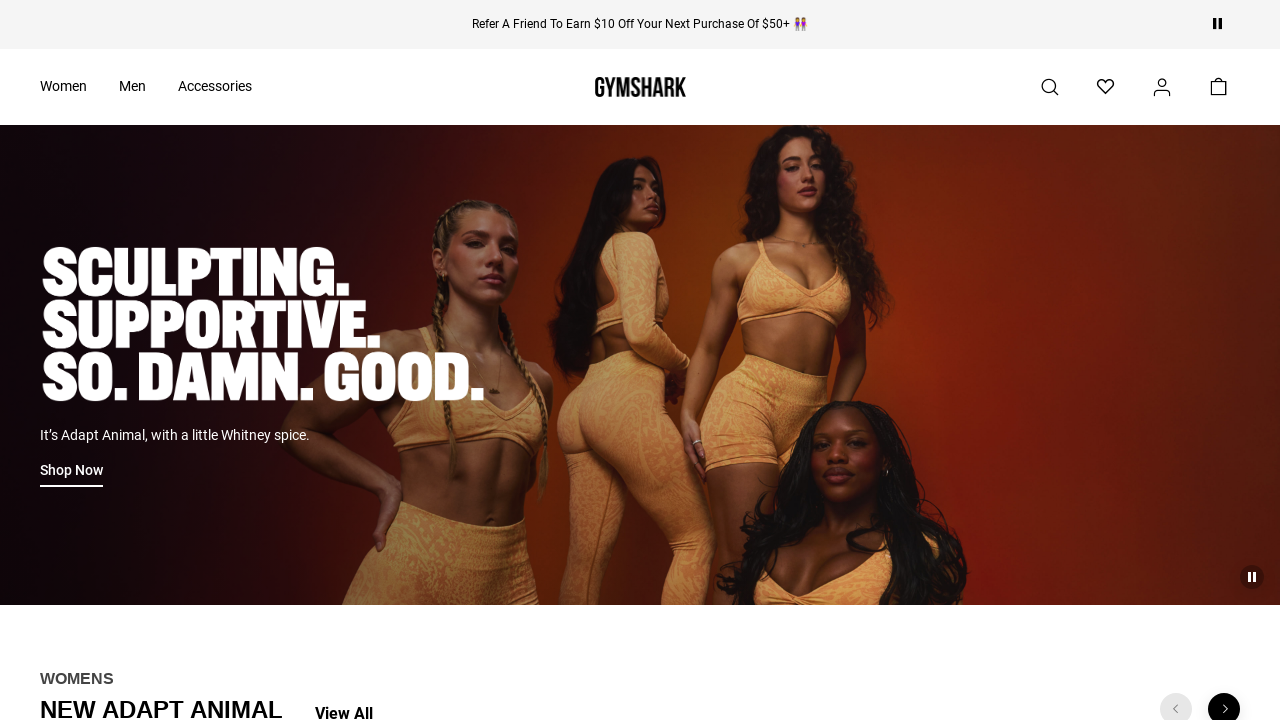

Retrieved href attribute from footer link 37: /pages/commitment-to-accessibility
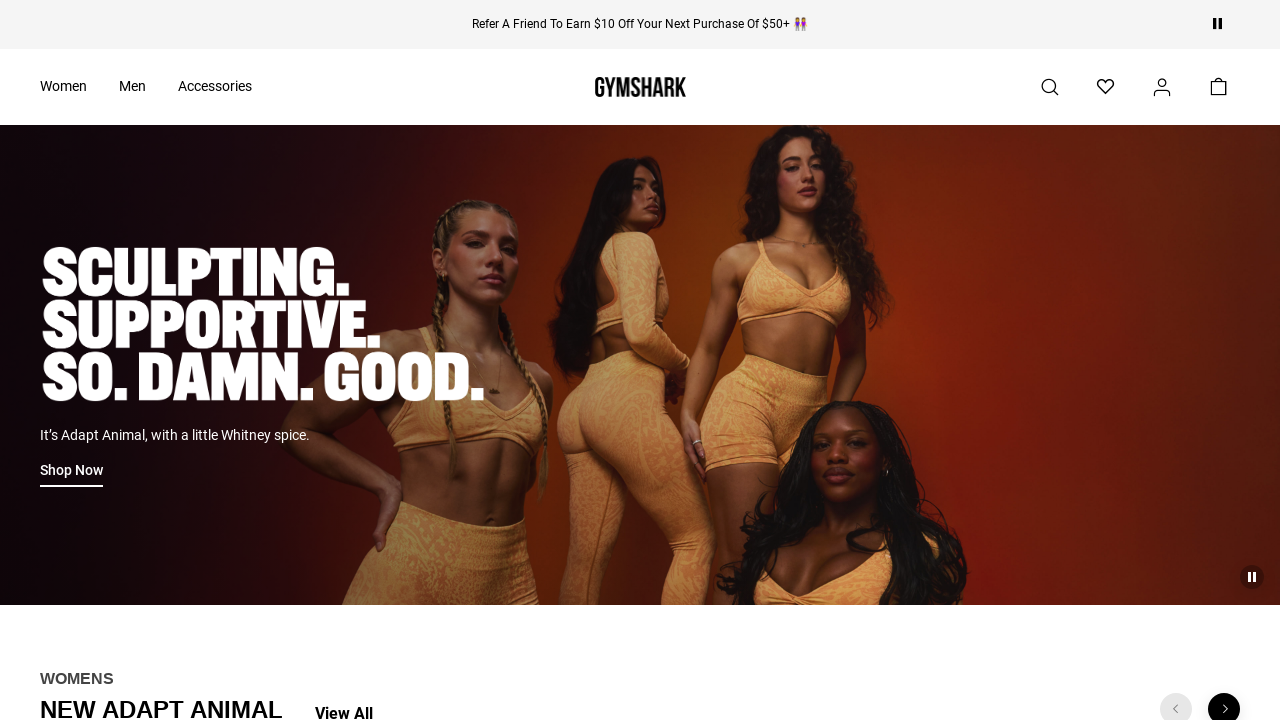

Verified footer link 37 has valid href attribute
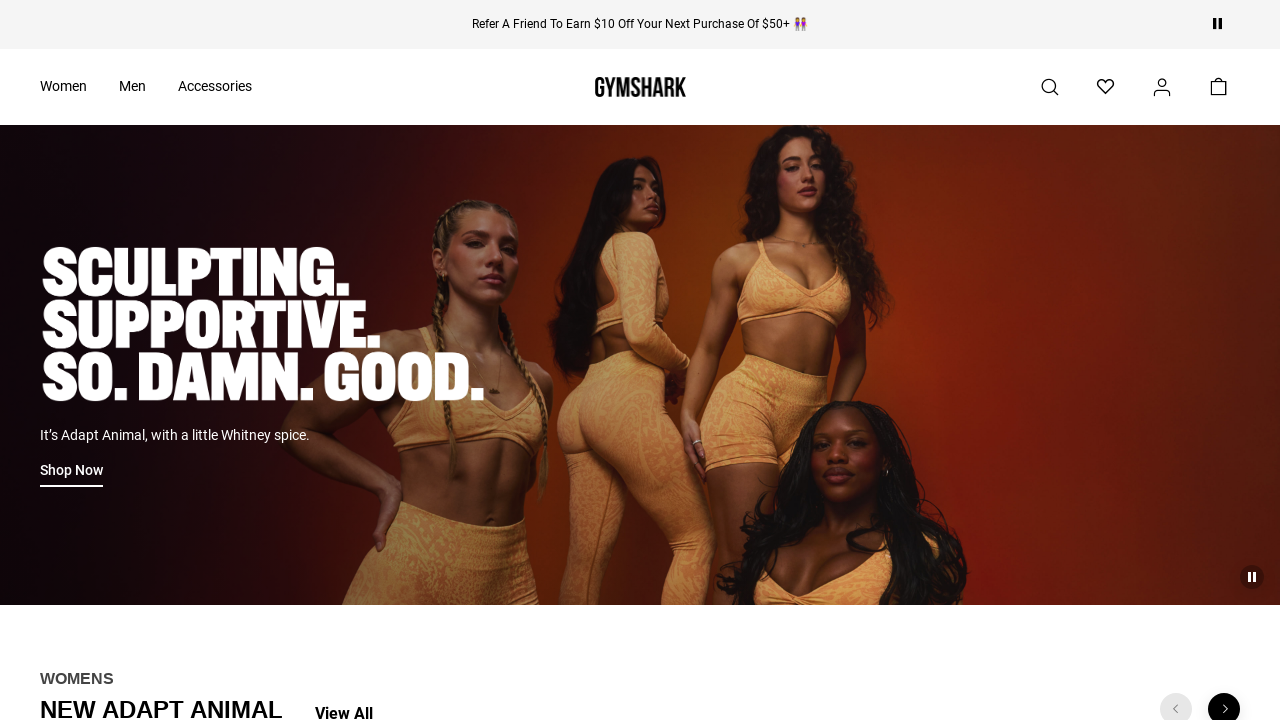

Selected footer link 38
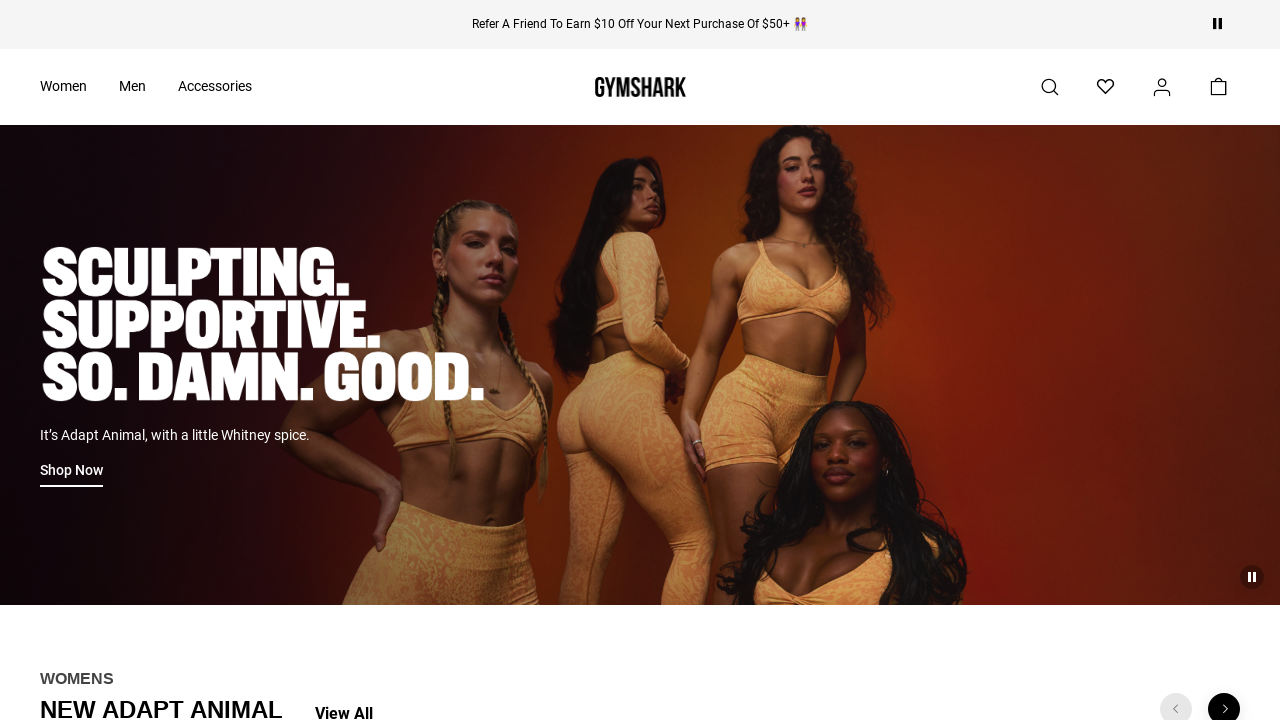

Retrieved href attribute from footer link 38: /pages/gymshark-factory-list
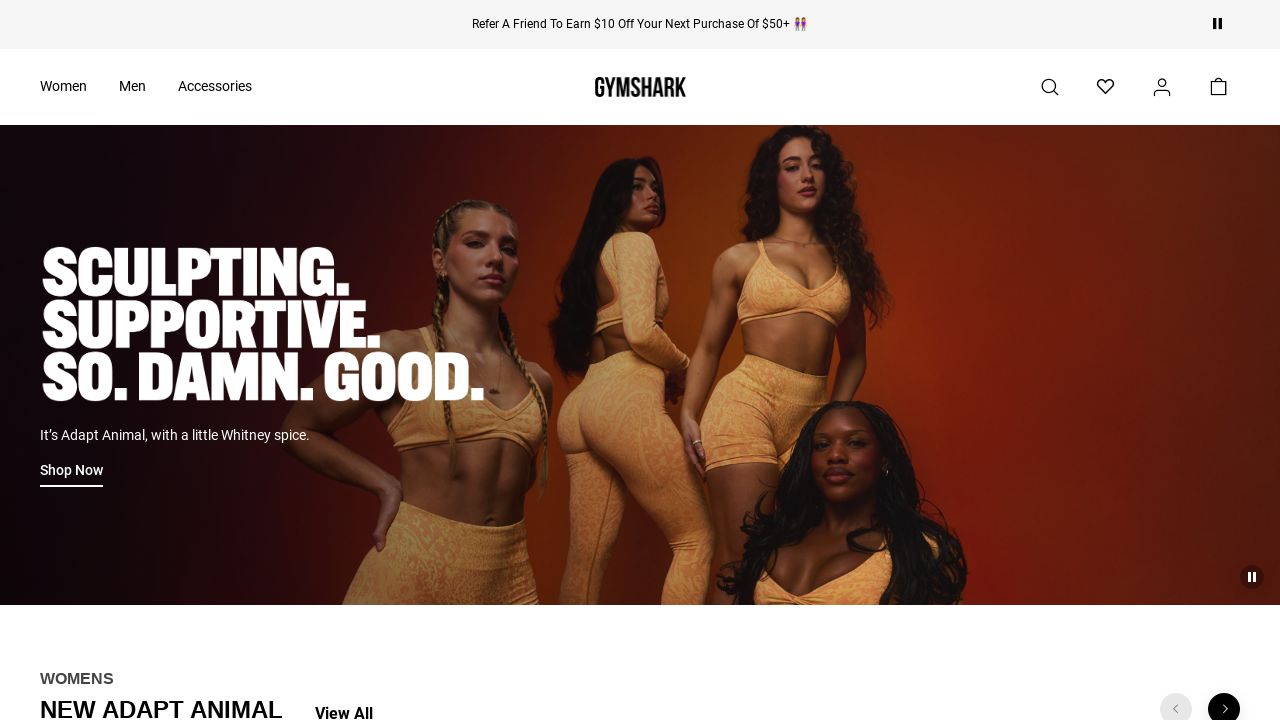

Verified footer link 38 has valid href attribute
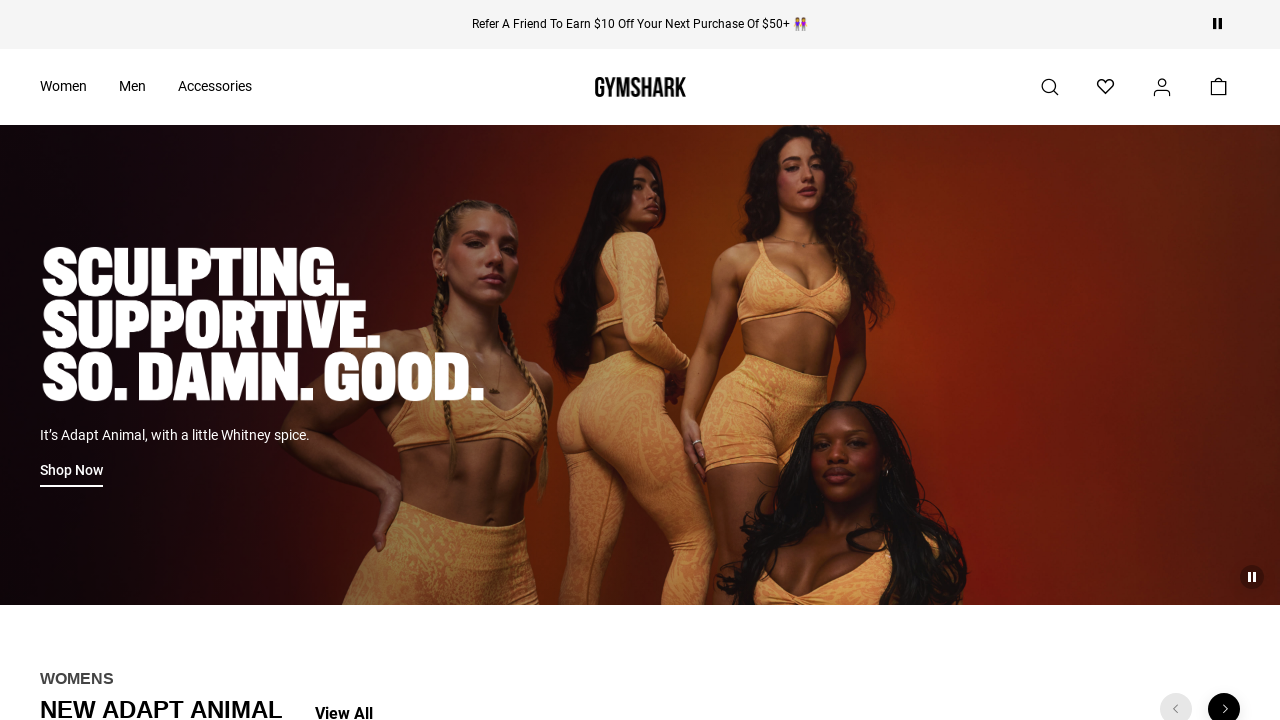

Selected footer link 39
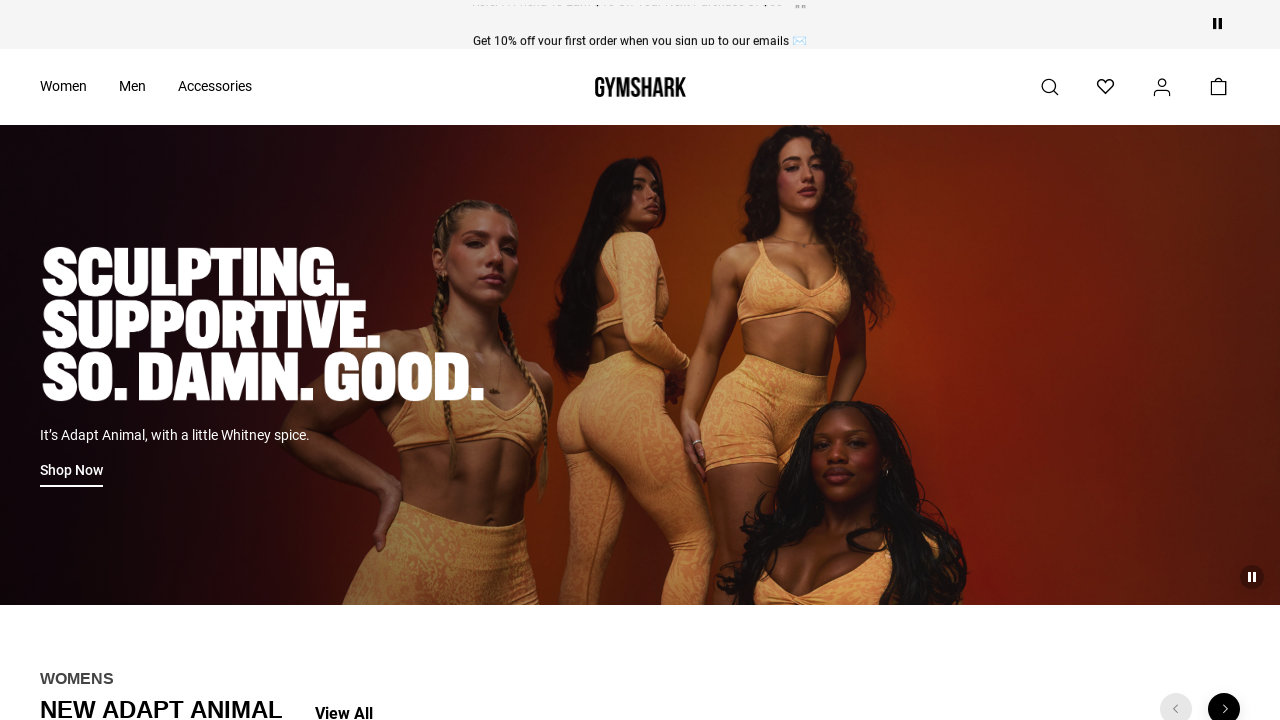

Retrieved href attribute from footer link 39: /pages/sustainability
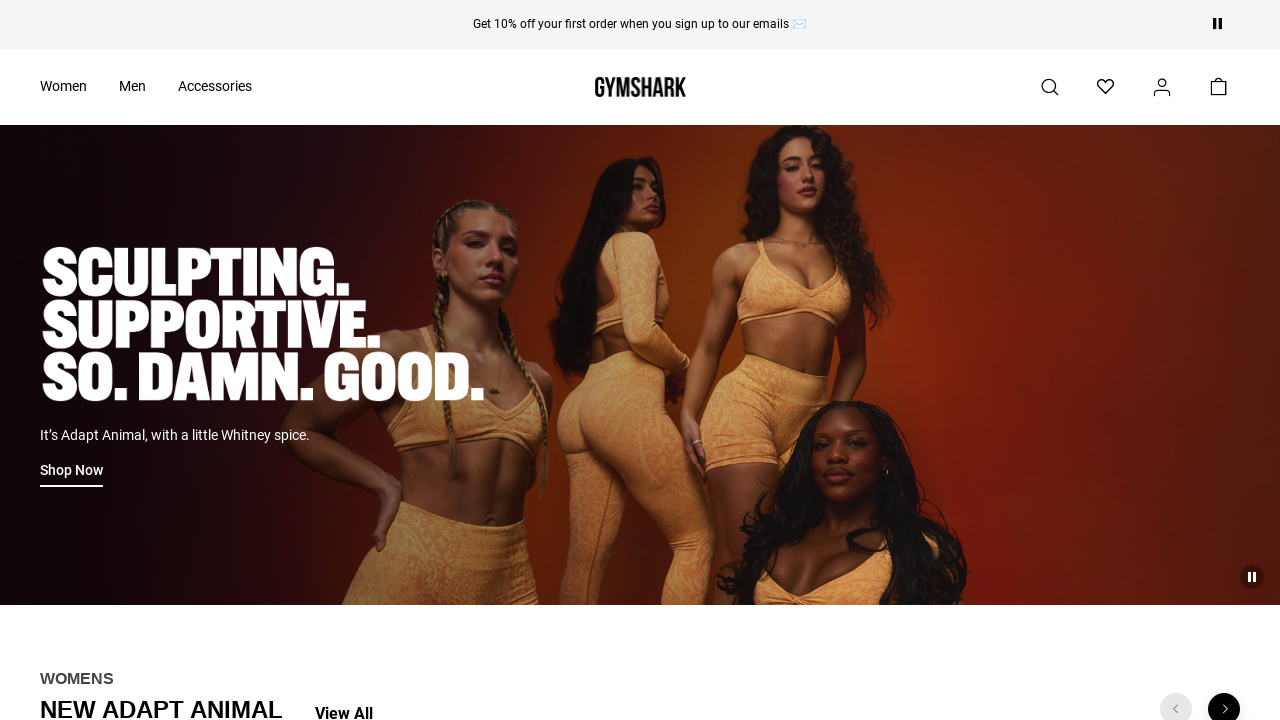

Verified footer link 39 has valid href attribute
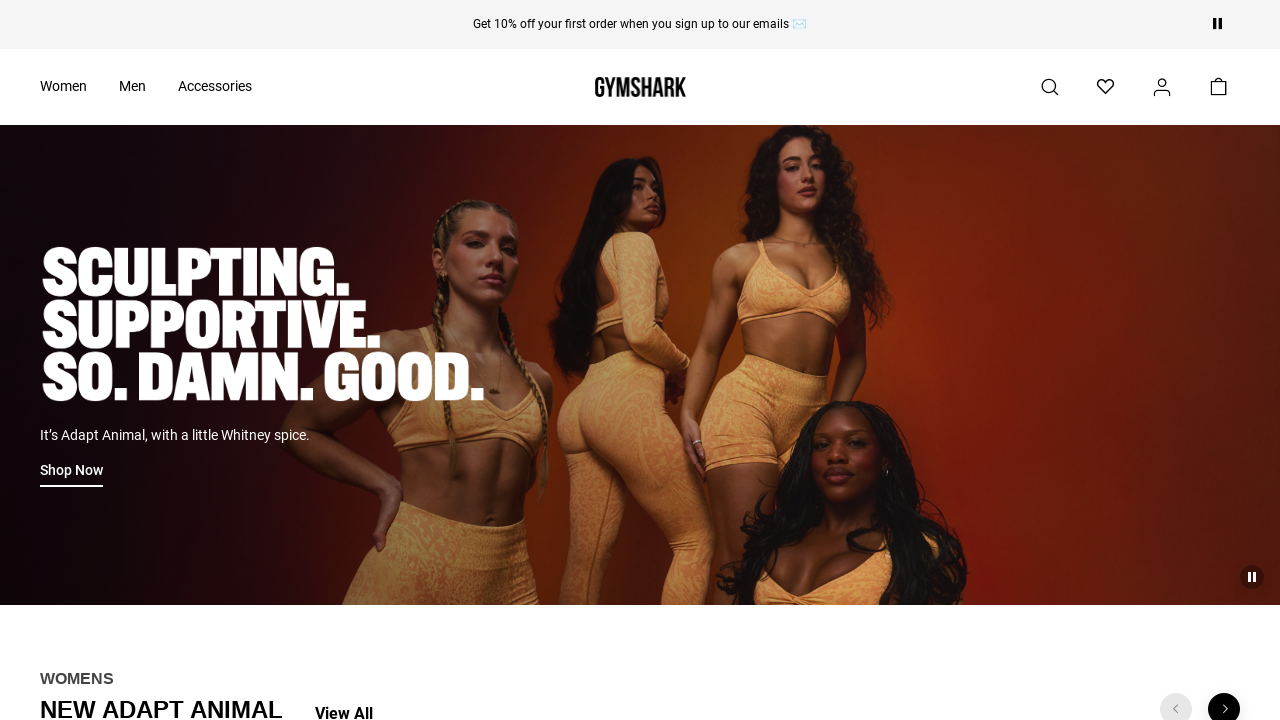

Selected footer link 40
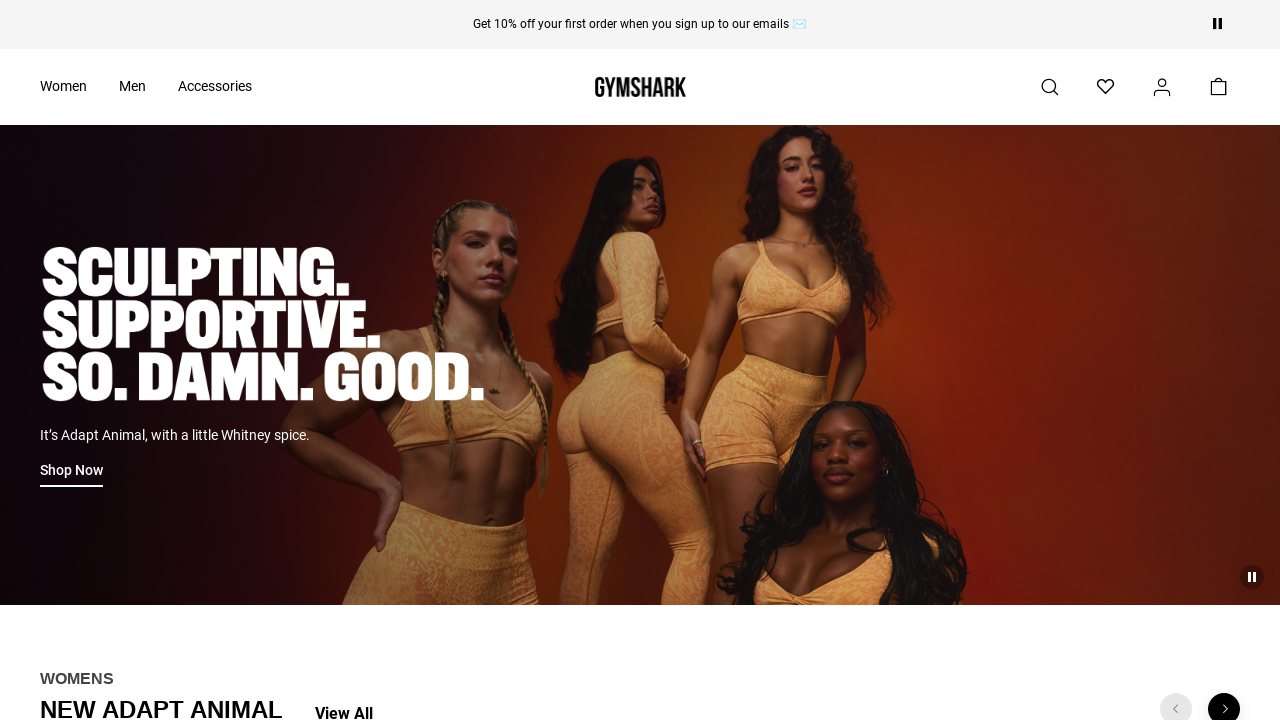

Retrieved href attribute from footer link 40: /blog
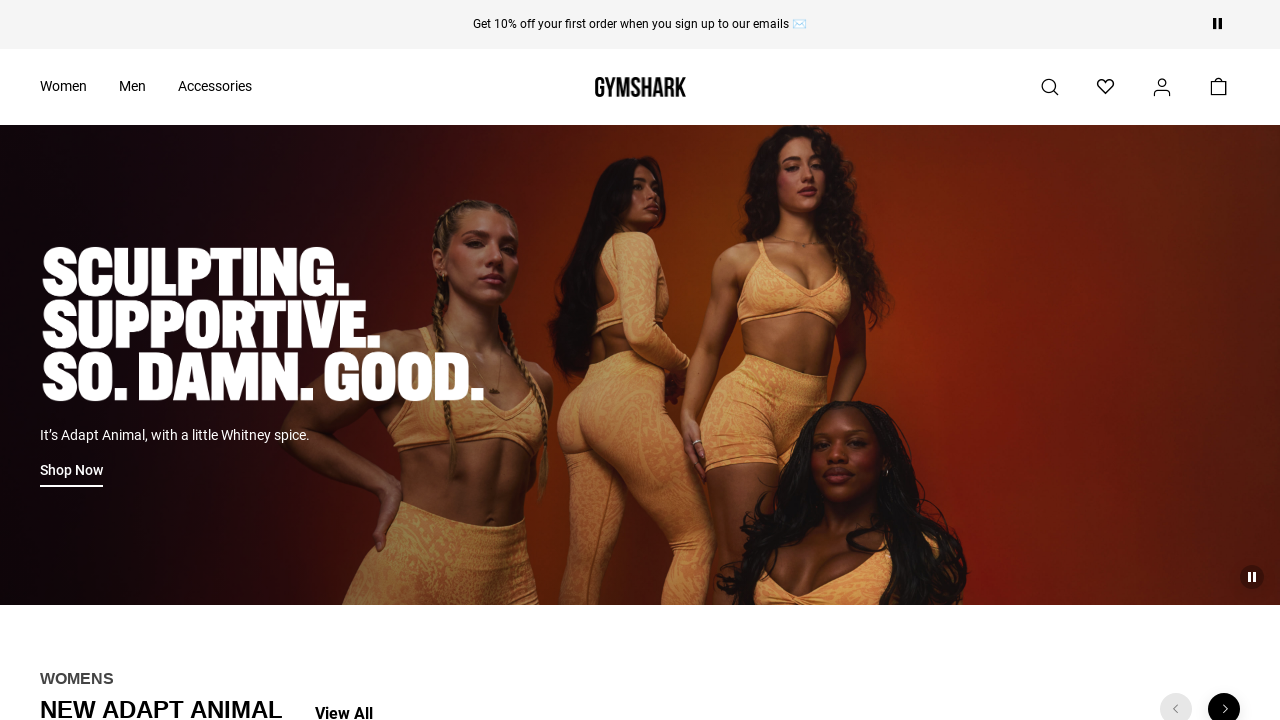

Verified footer link 40 has valid href attribute
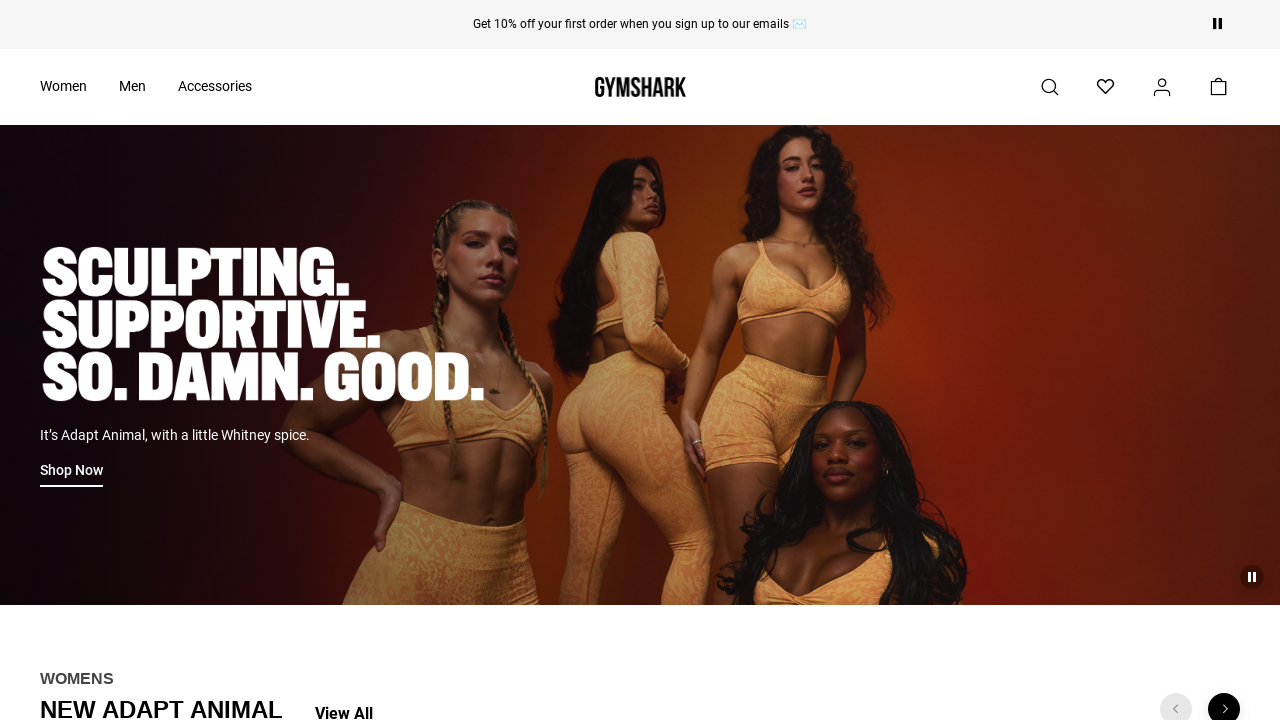

Selected footer link 41
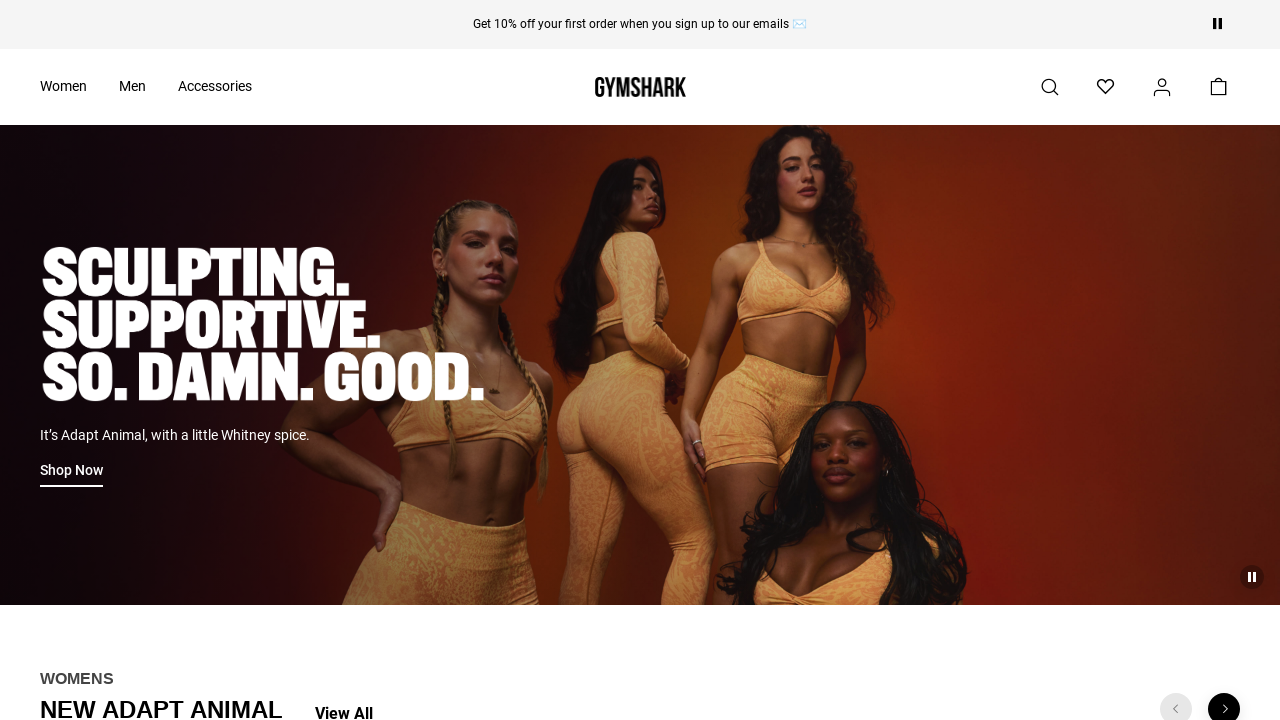

Retrieved href attribute from footer link 41: /pages/studentbeans
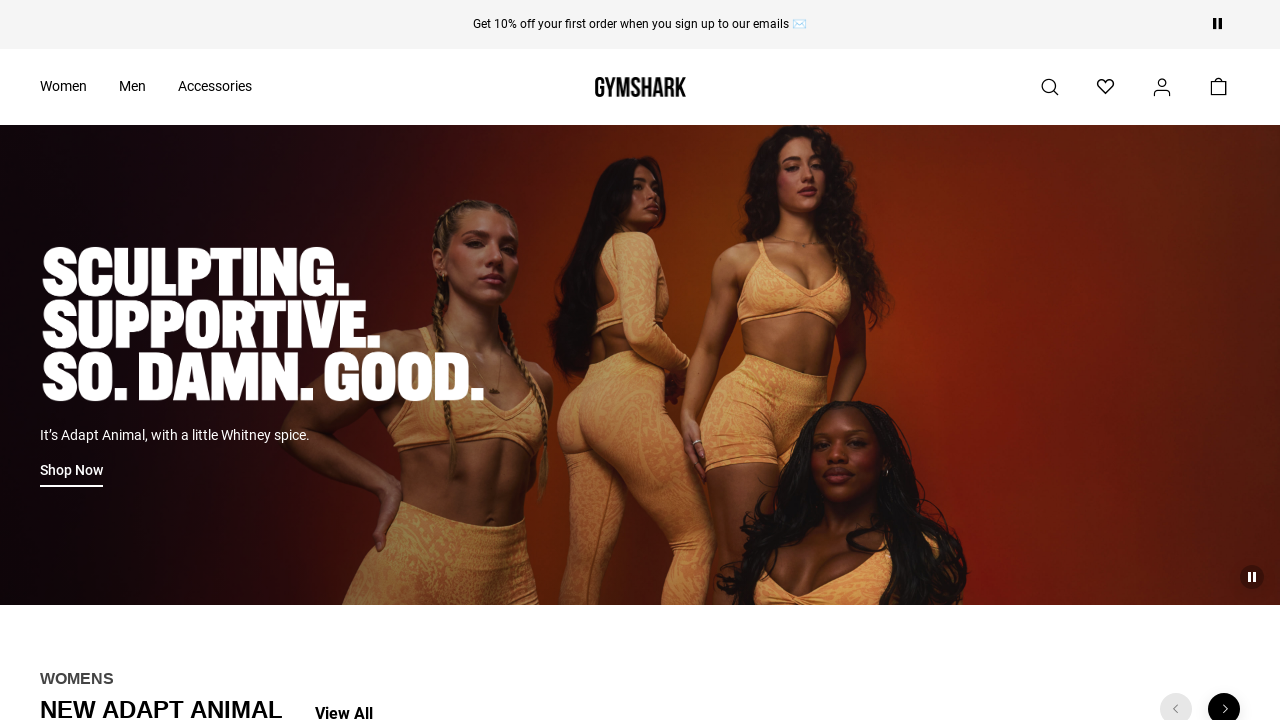

Verified footer link 41 has valid href attribute
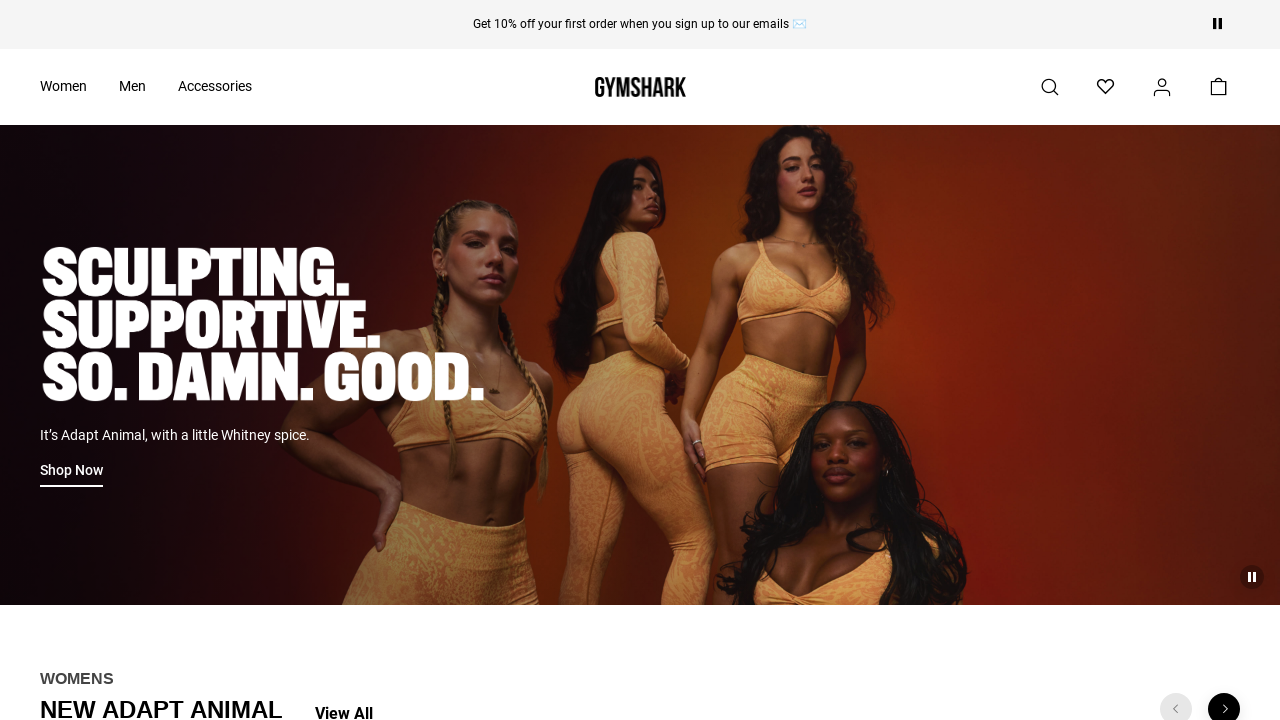

Selected footer link 42
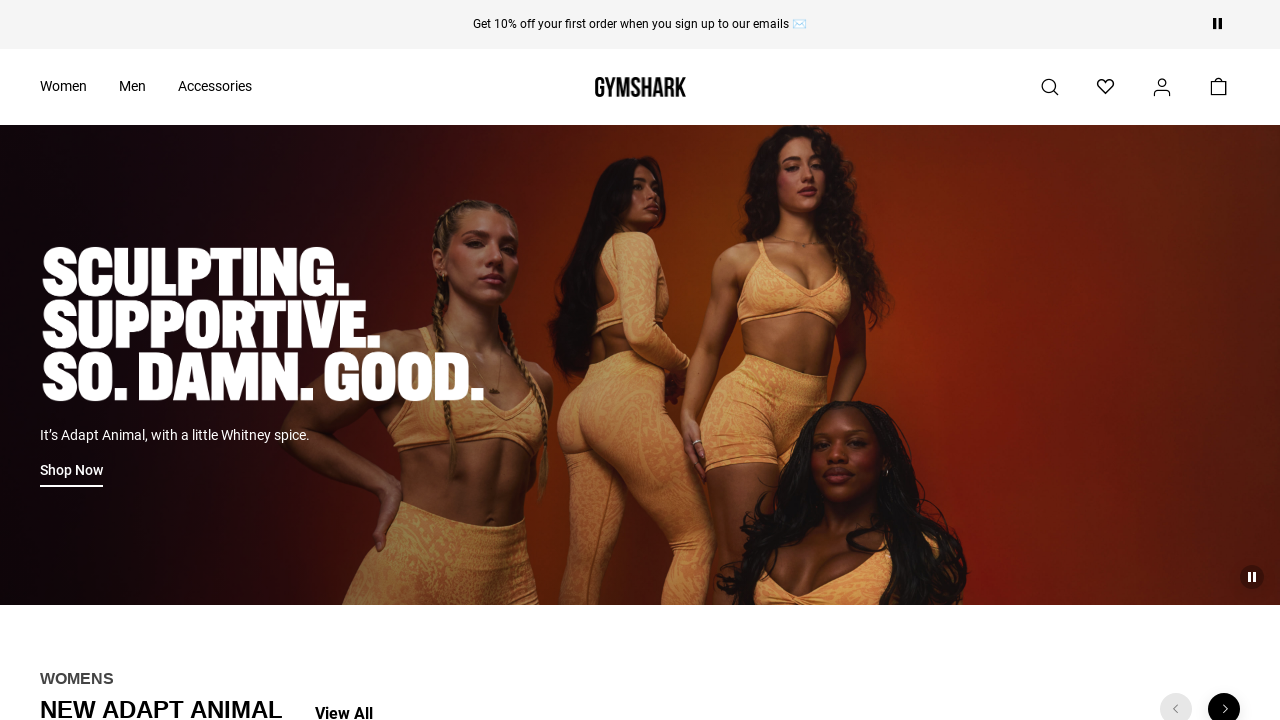

Retrieved href attribute from footer link 42: https://support.gymshark.com/en/articles/11184354-klarna
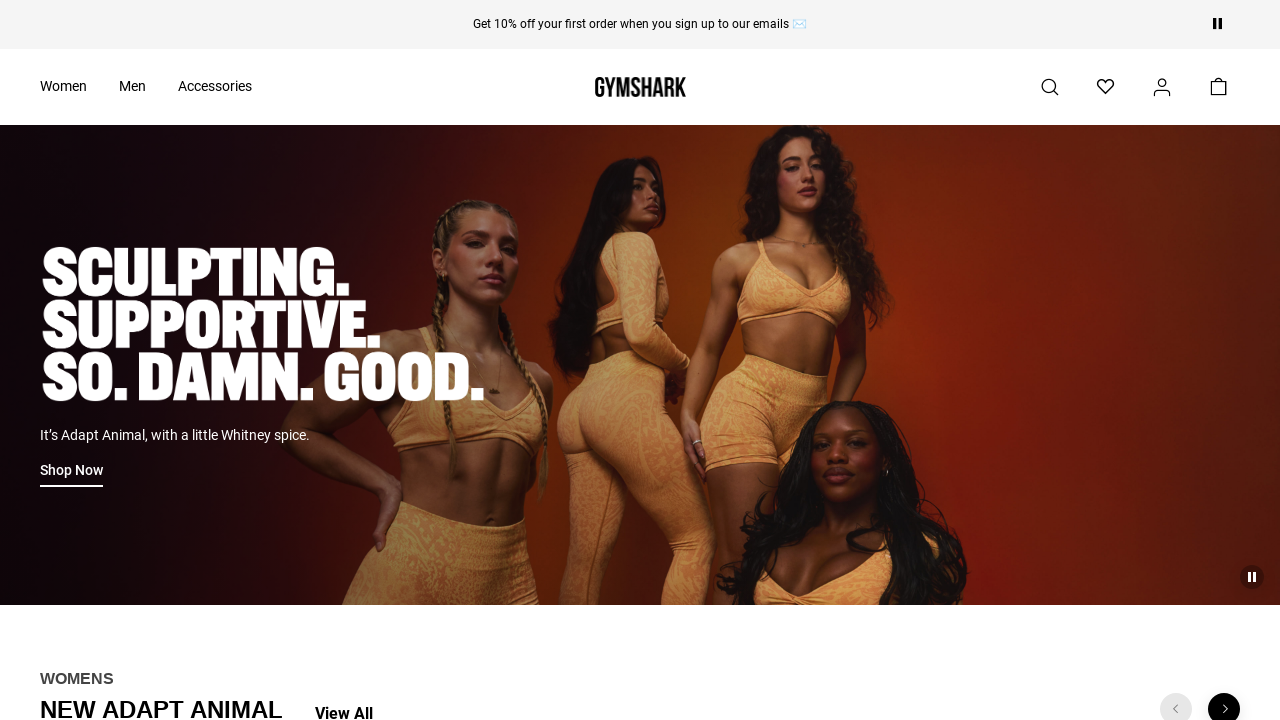

Verified footer link 42 has valid href attribute
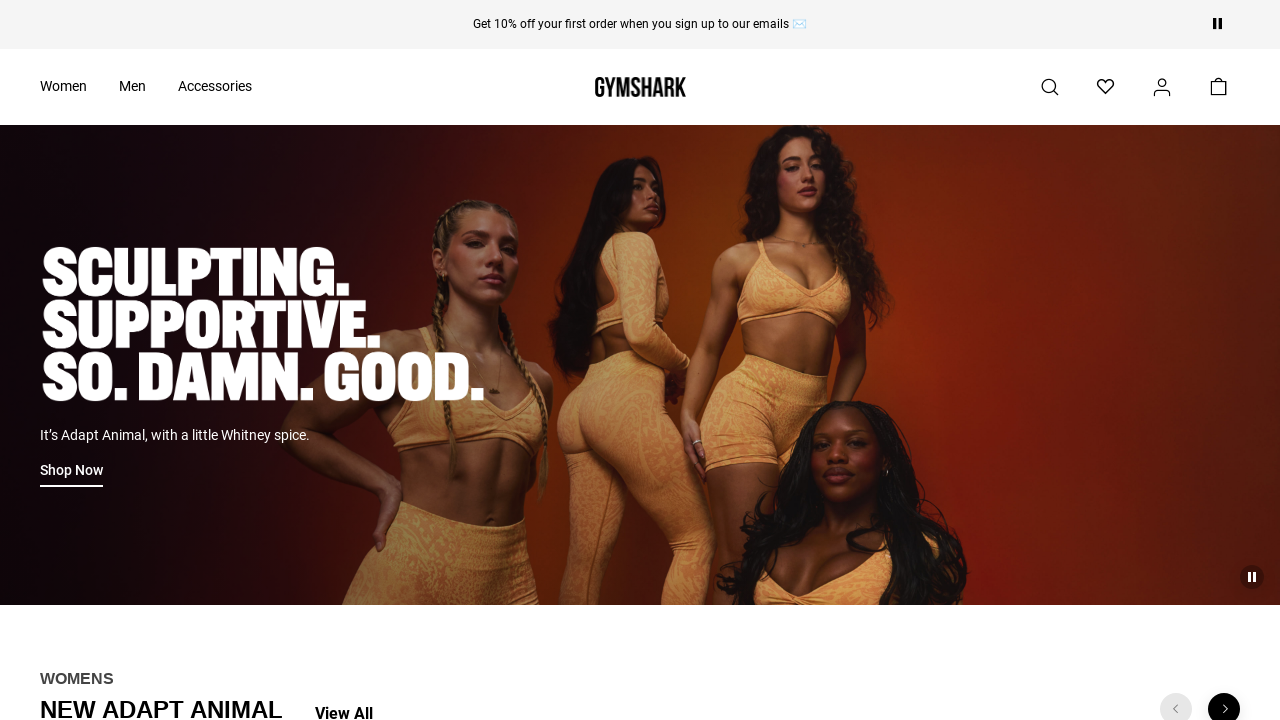

Selected footer link 43
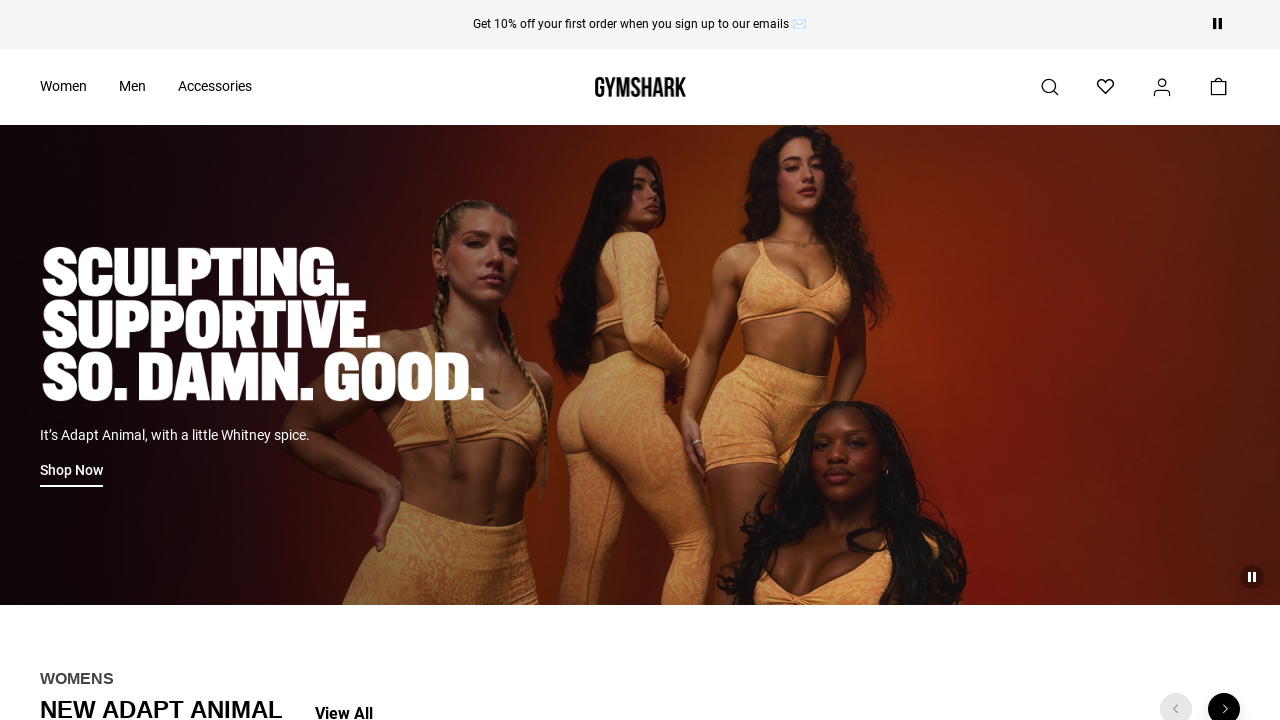

Retrieved href attribute from footer link 43: https://support.gymshark.com/en/articles/11184158-afterpay
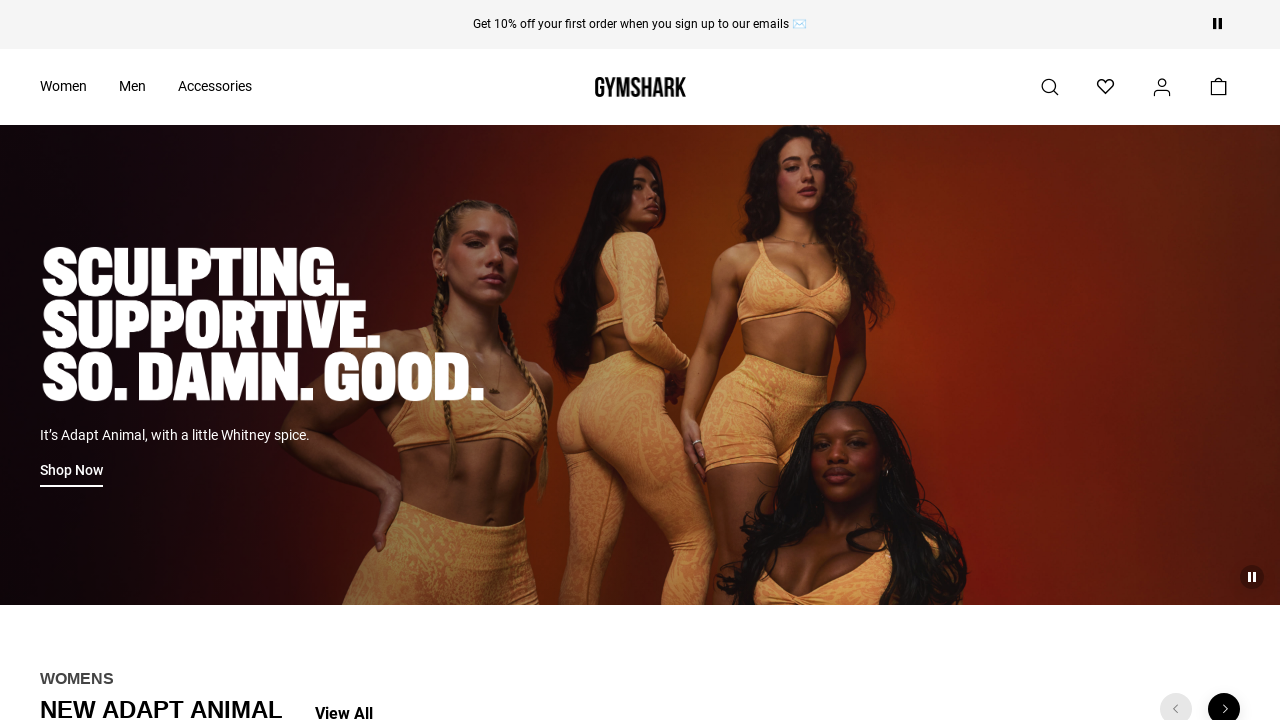

Verified footer link 43 has valid href attribute
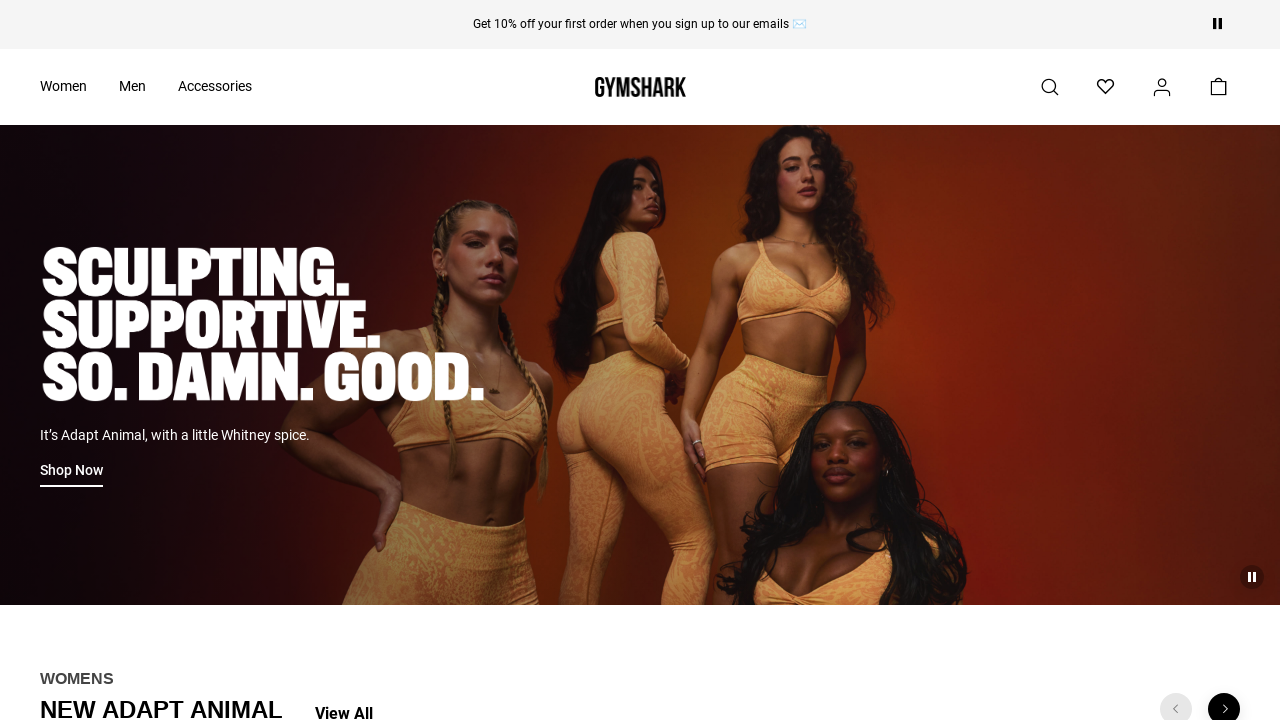

Selected footer link 44
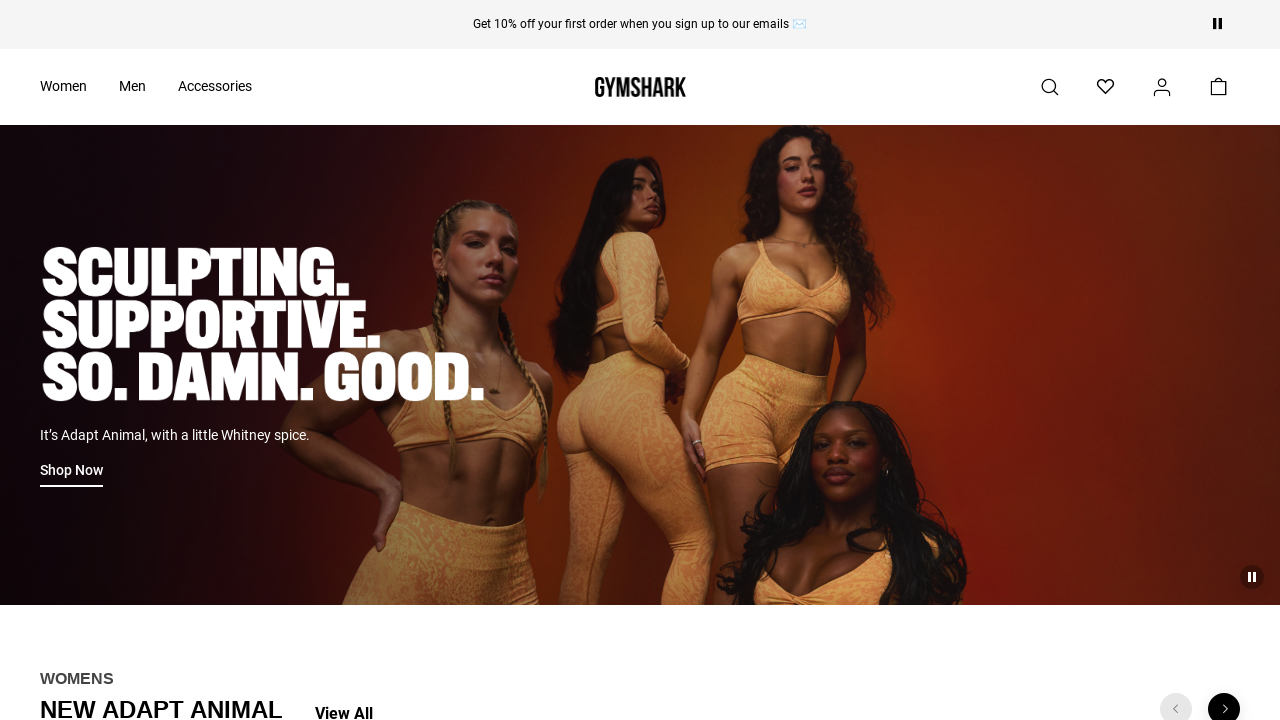

Retrieved href attribute from footer link 44: https://discord.gg/gymshark
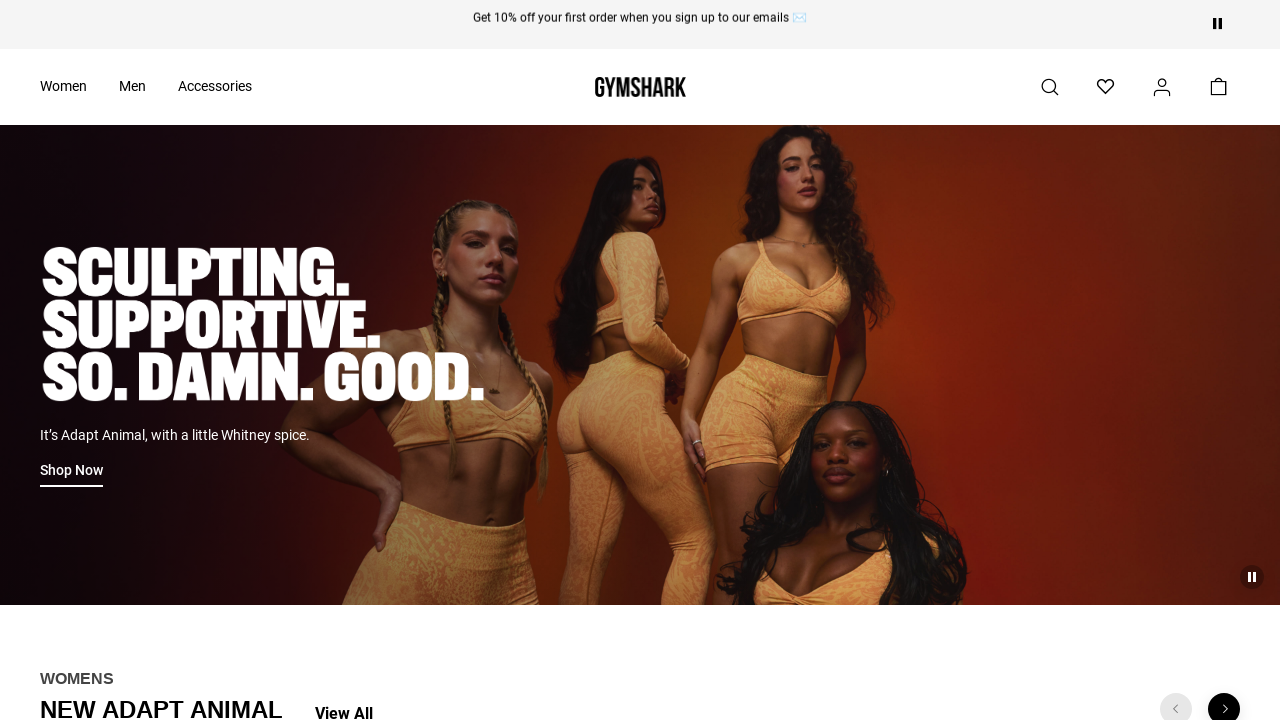

Verified footer link 44 has valid href attribute
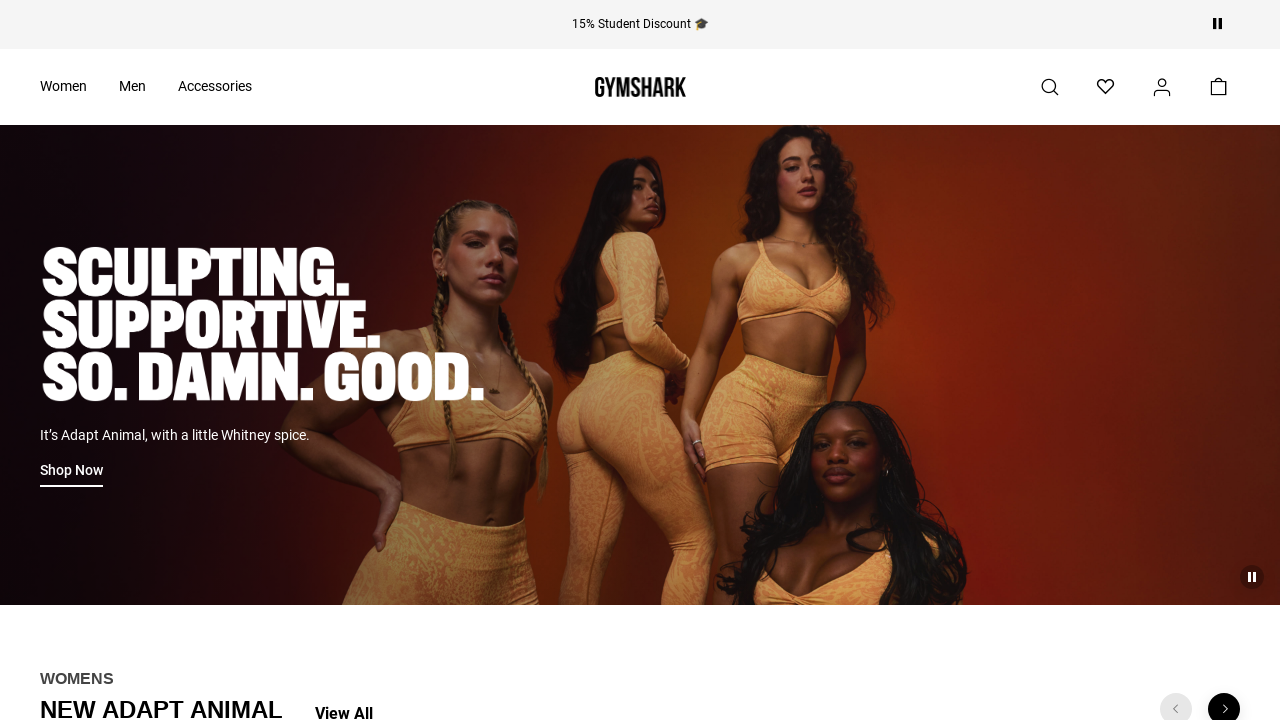

Selected footer link 45
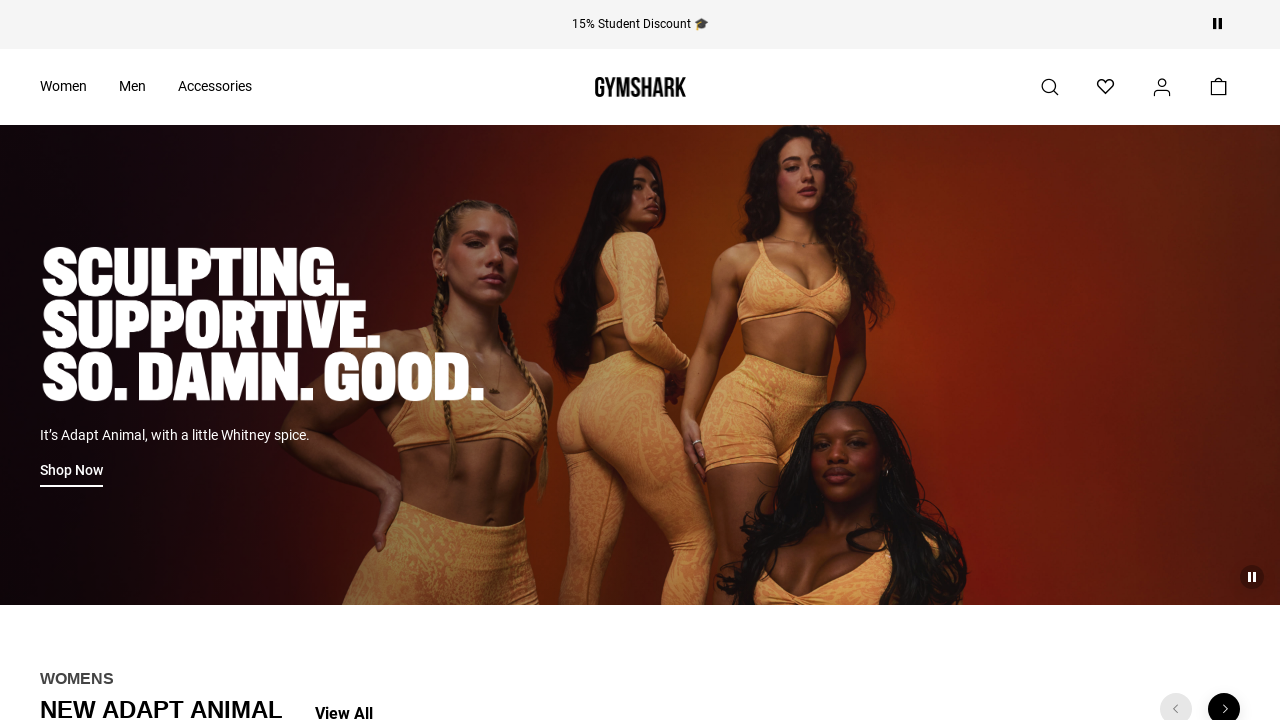

Retrieved href attribute from footer link 45: https://www.facebook.com/GymShark
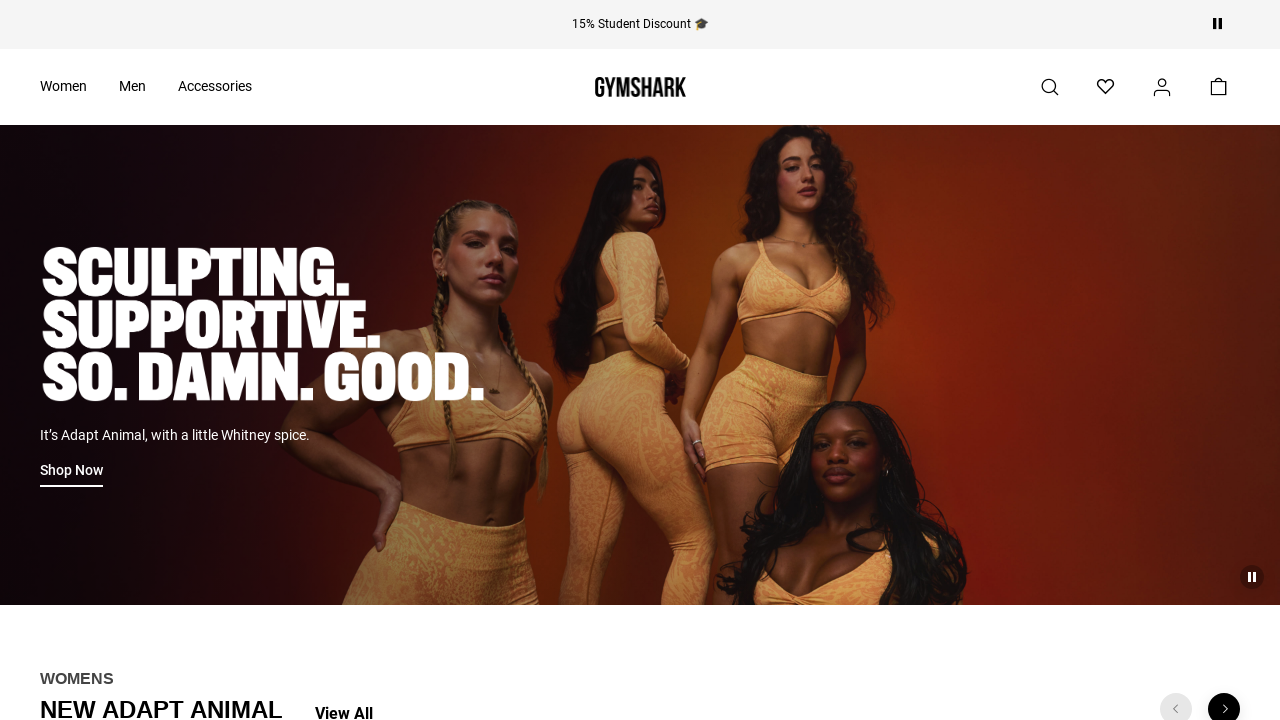

Verified footer link 45 has valid href attribute
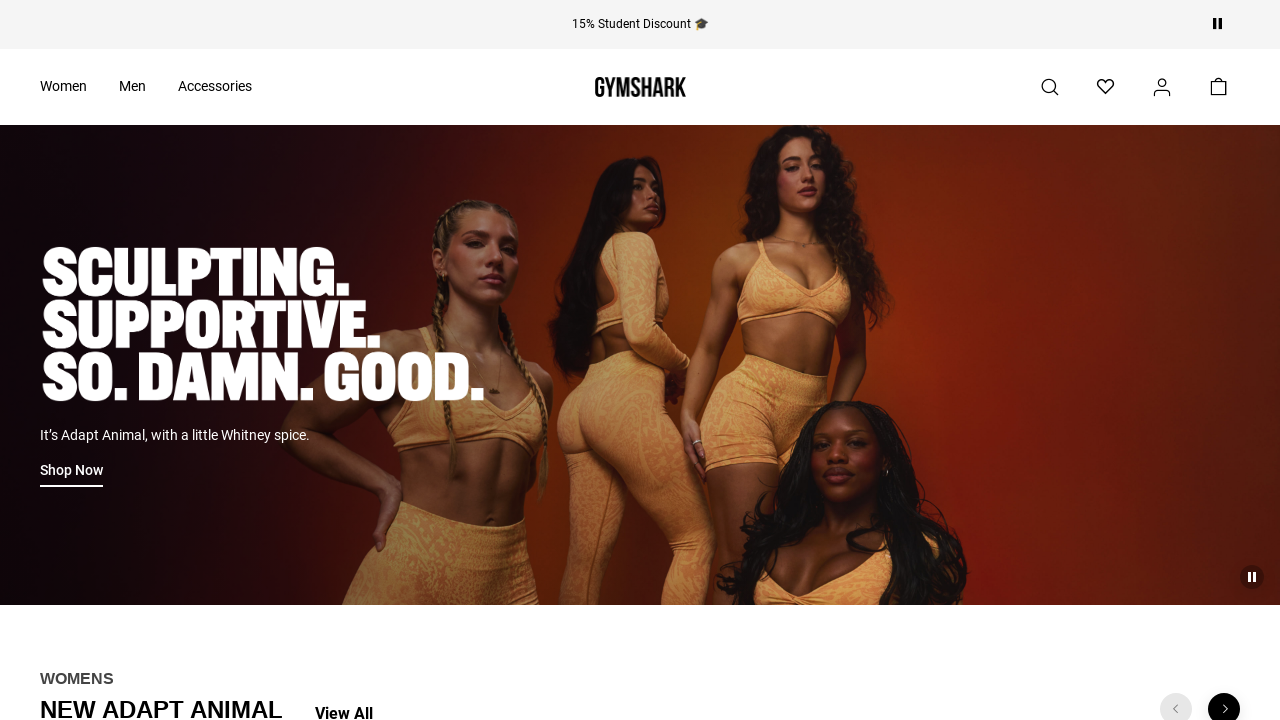

Selected footer link 46
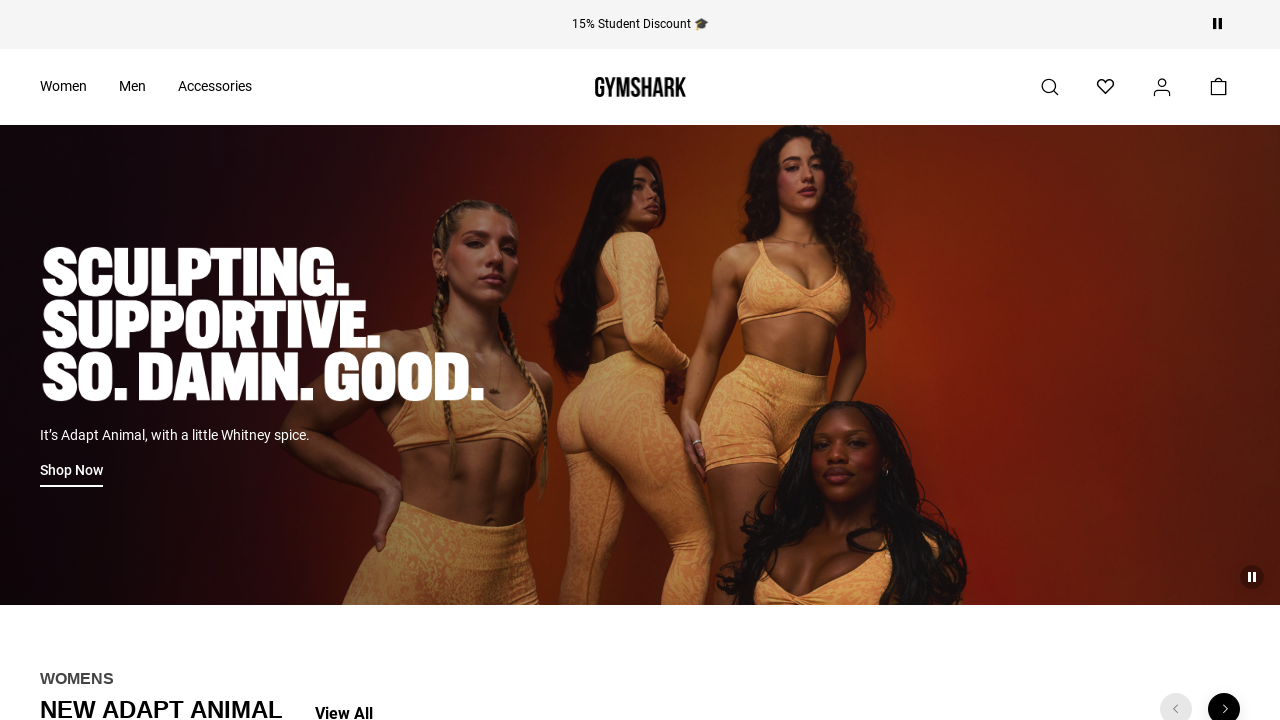

Retrieved href attribute from footer link 46: https://www.pinterest.com/gymshark
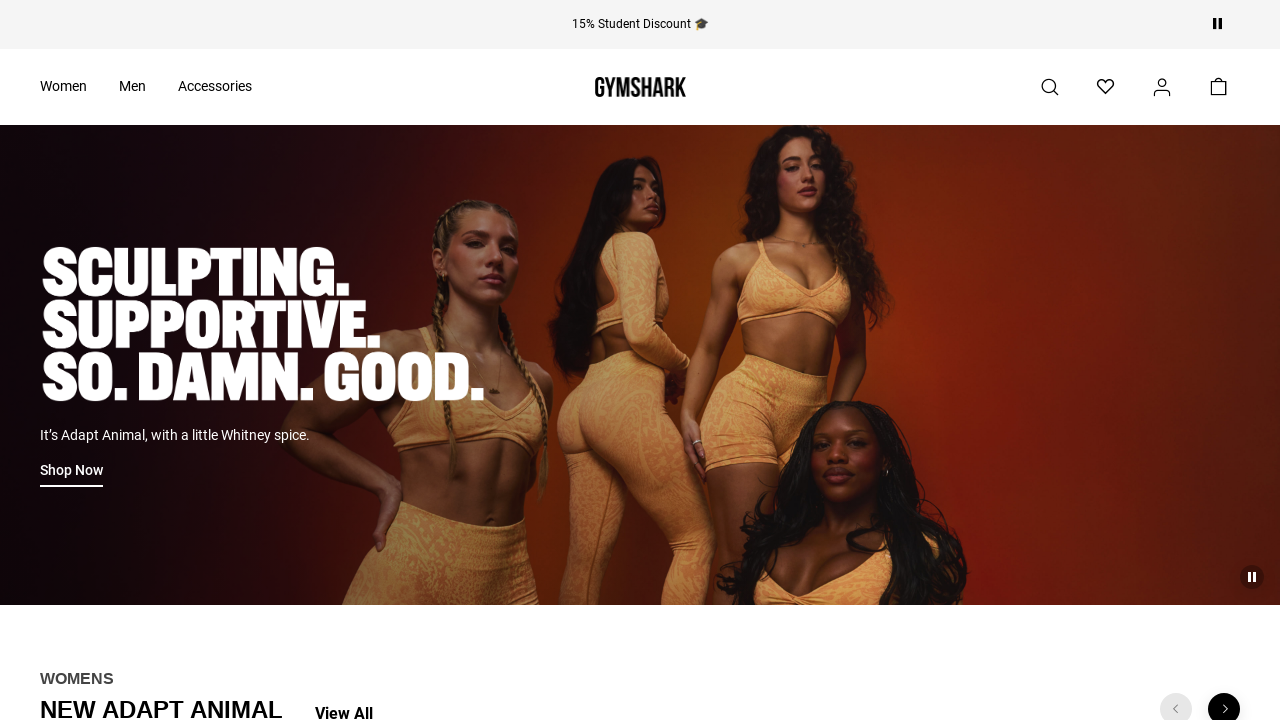

Verified footer link 46 has valid href attribute
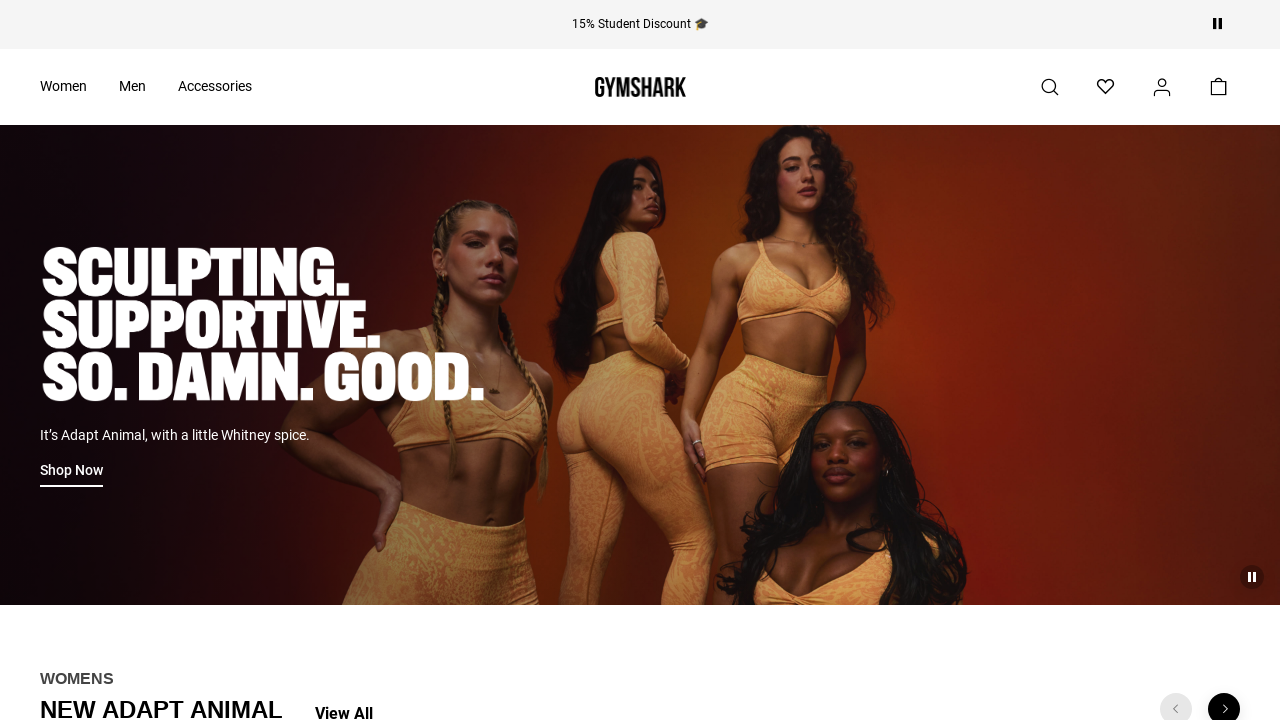

Selected footer link 47
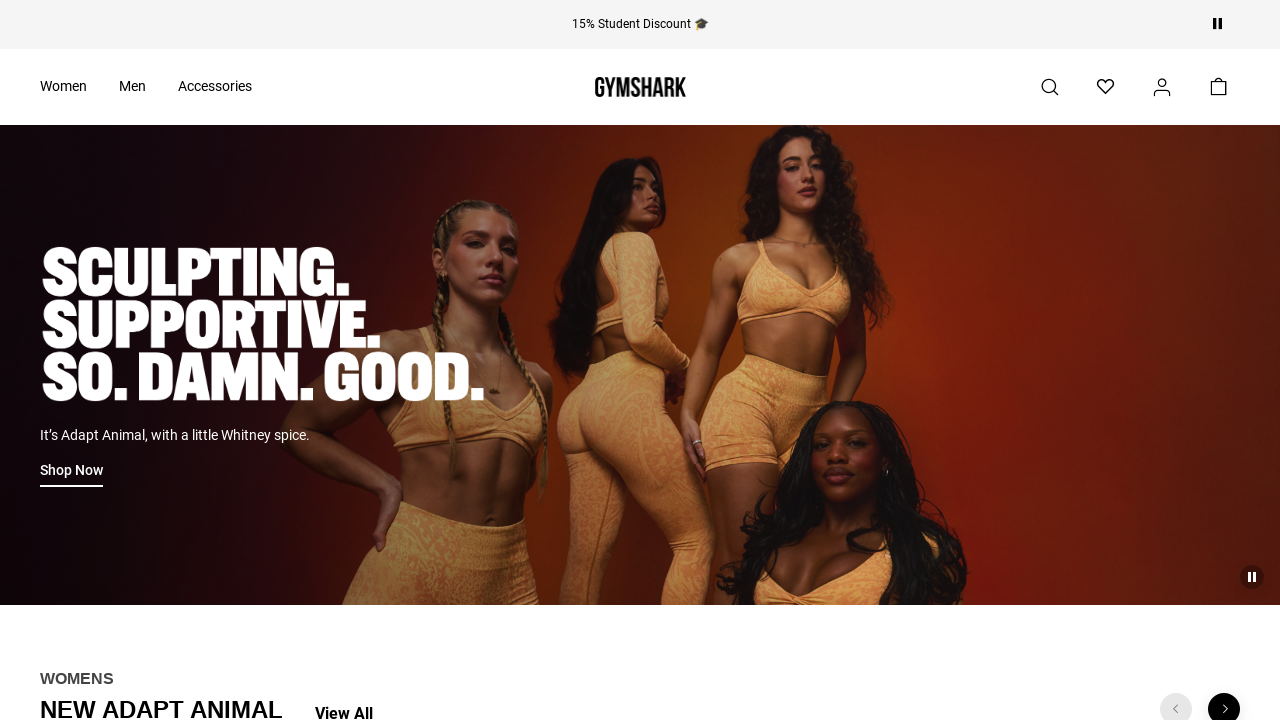

Retrieved href attribute from footer link 47: https://www.youtube.com/user/GymSharkTV
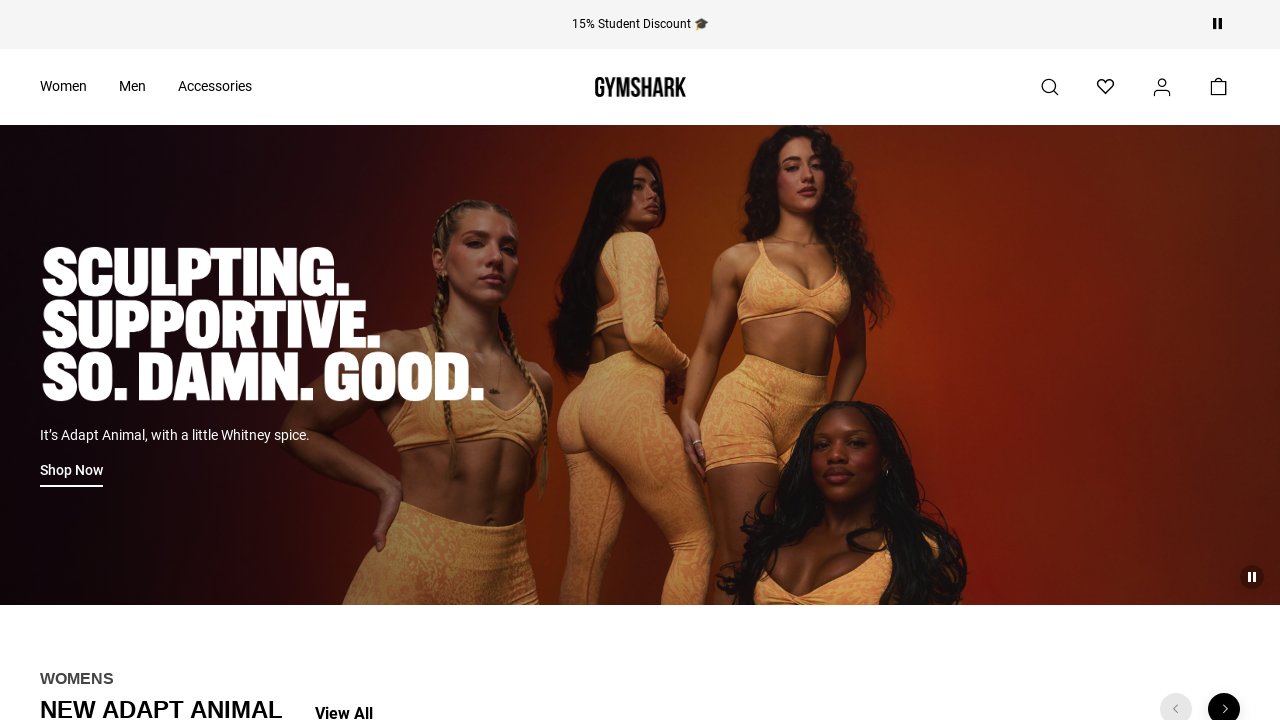

Verified footer link 47 has valid href attribute
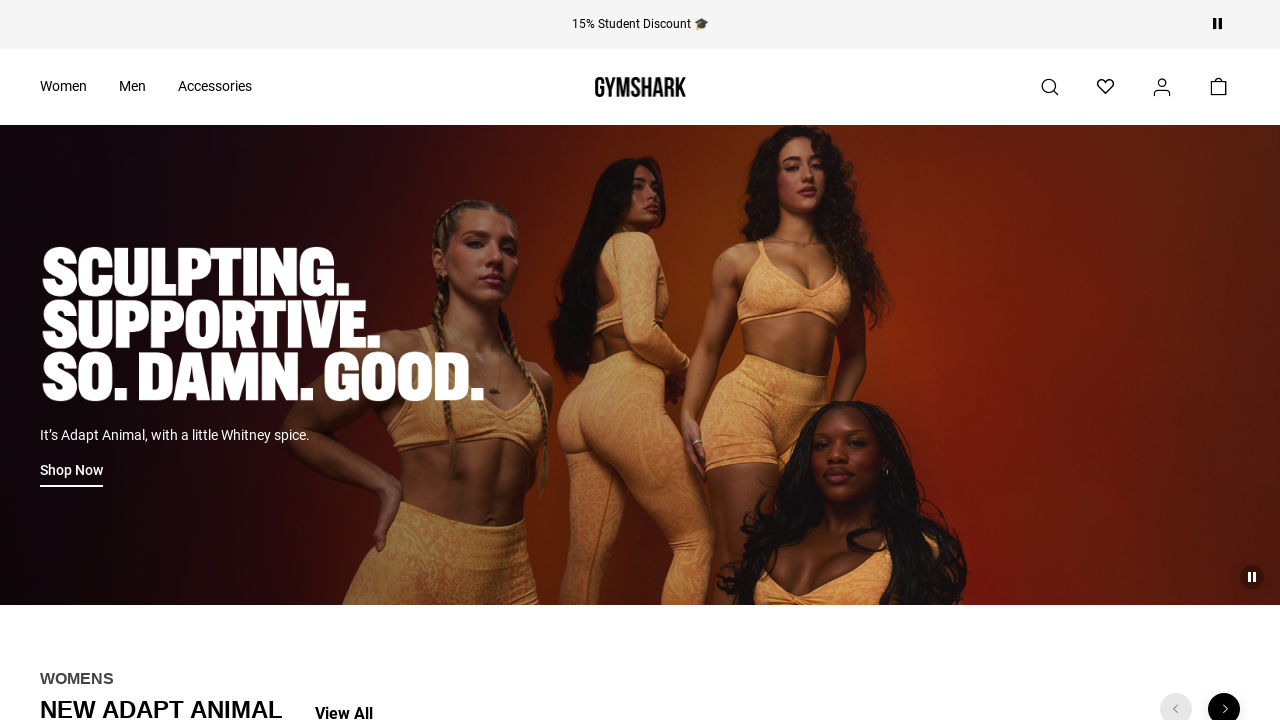

Selected footer link 48
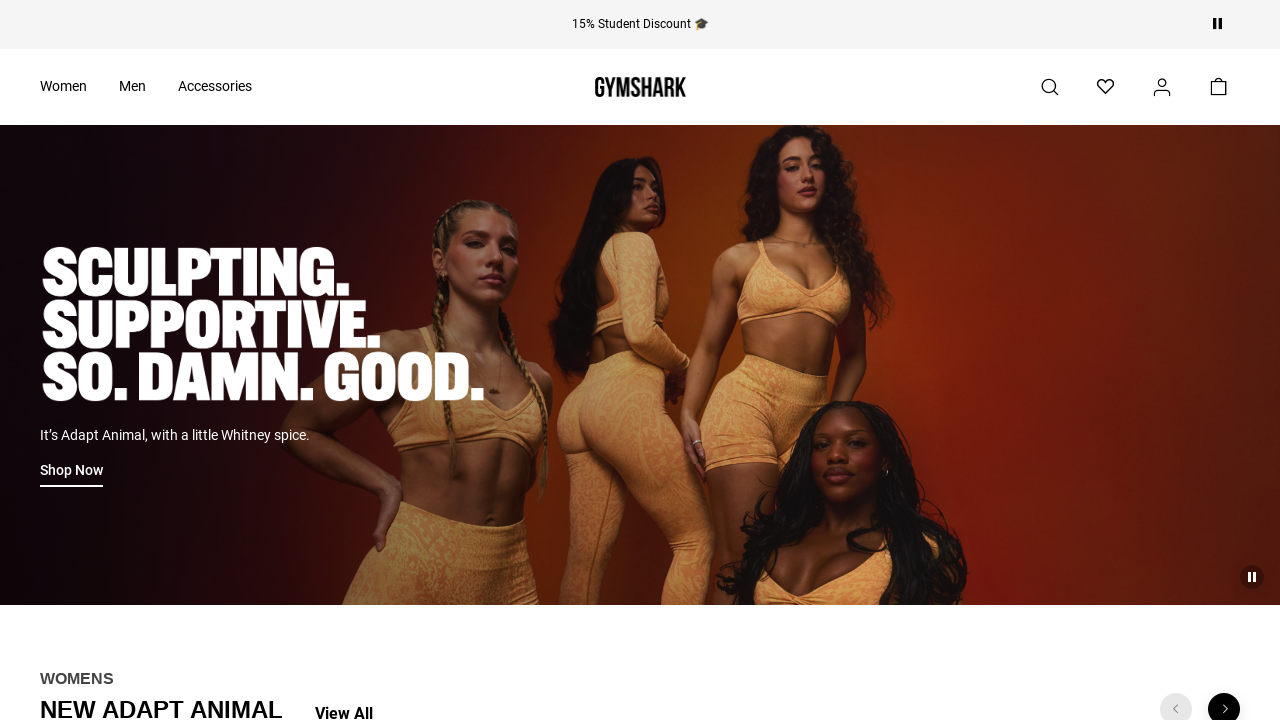

Retrieved href attribute from footer link 48: https://www.instagram.com/gymshark
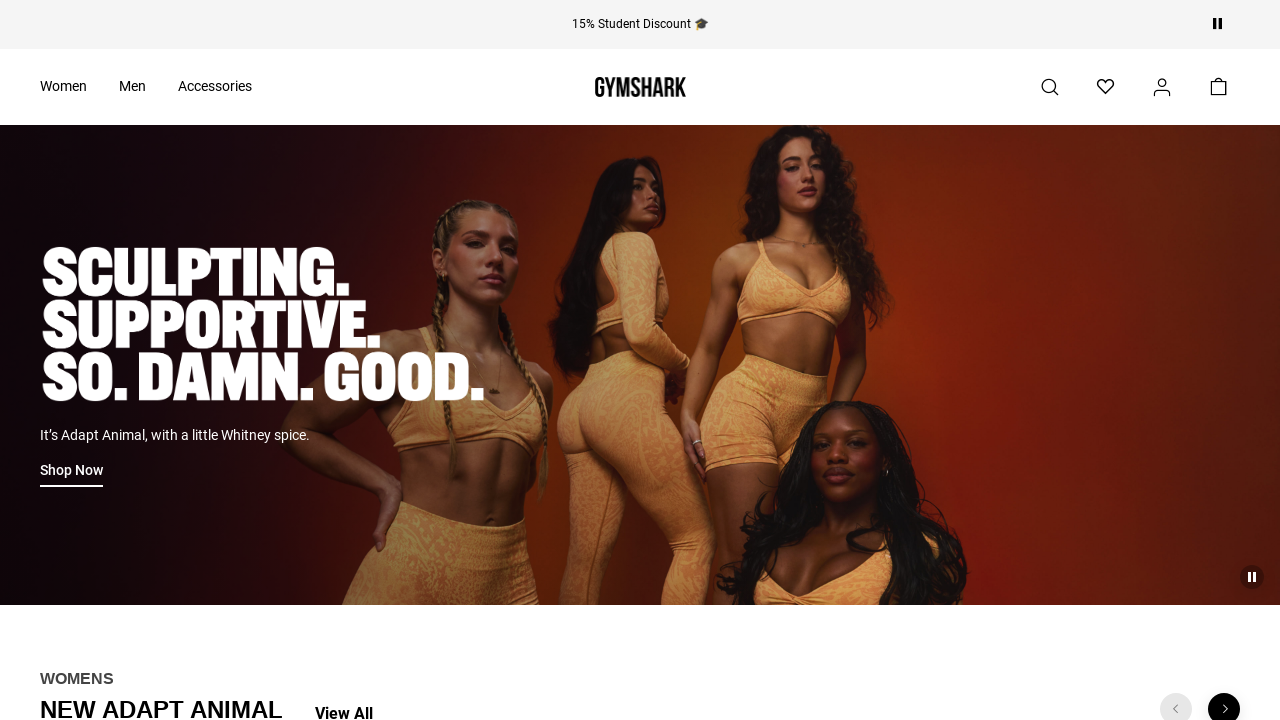

Verified footer link 48 has valid href attribute
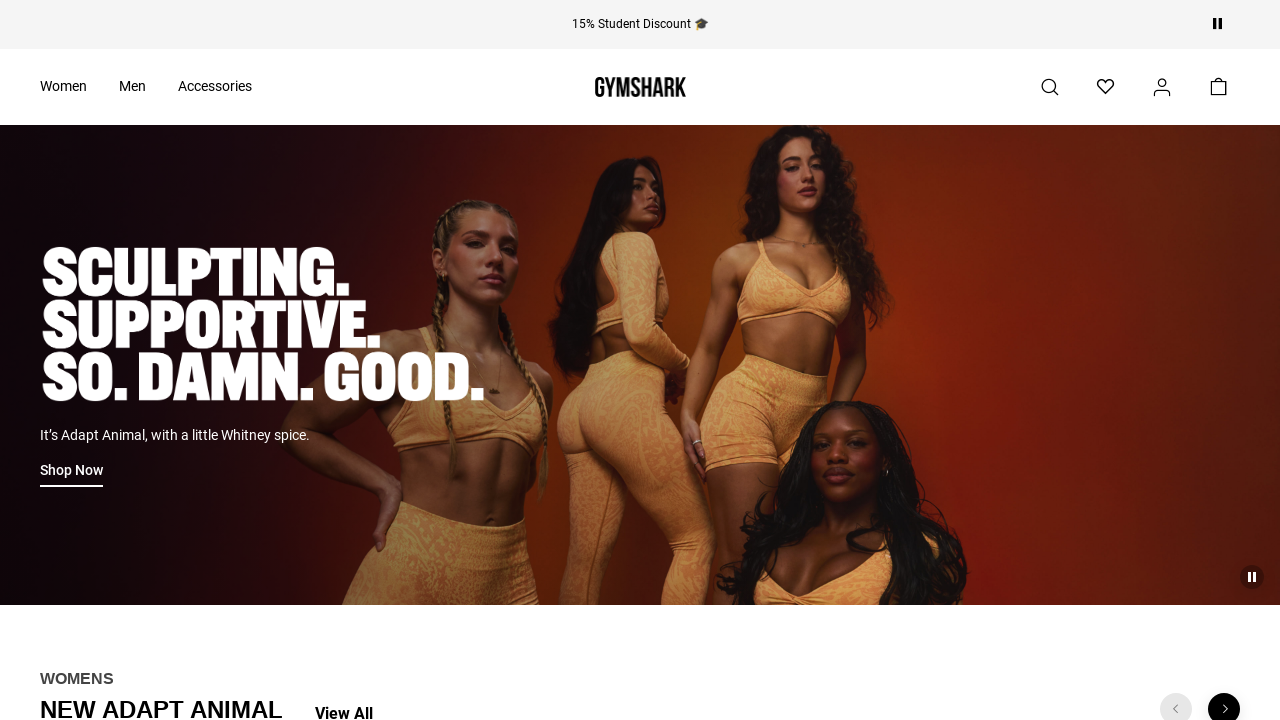

Selected footer link 49
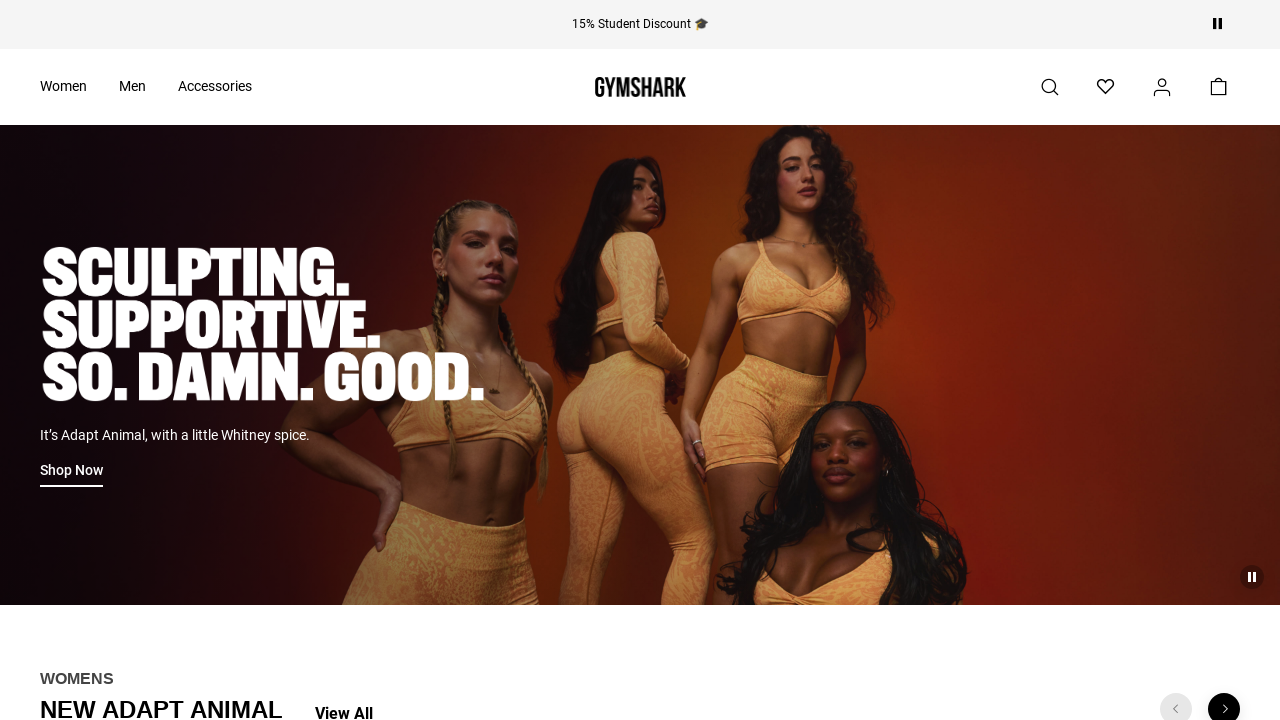

Retrieved href attribute from footer link 49: https://www.twitter.com/gymshark
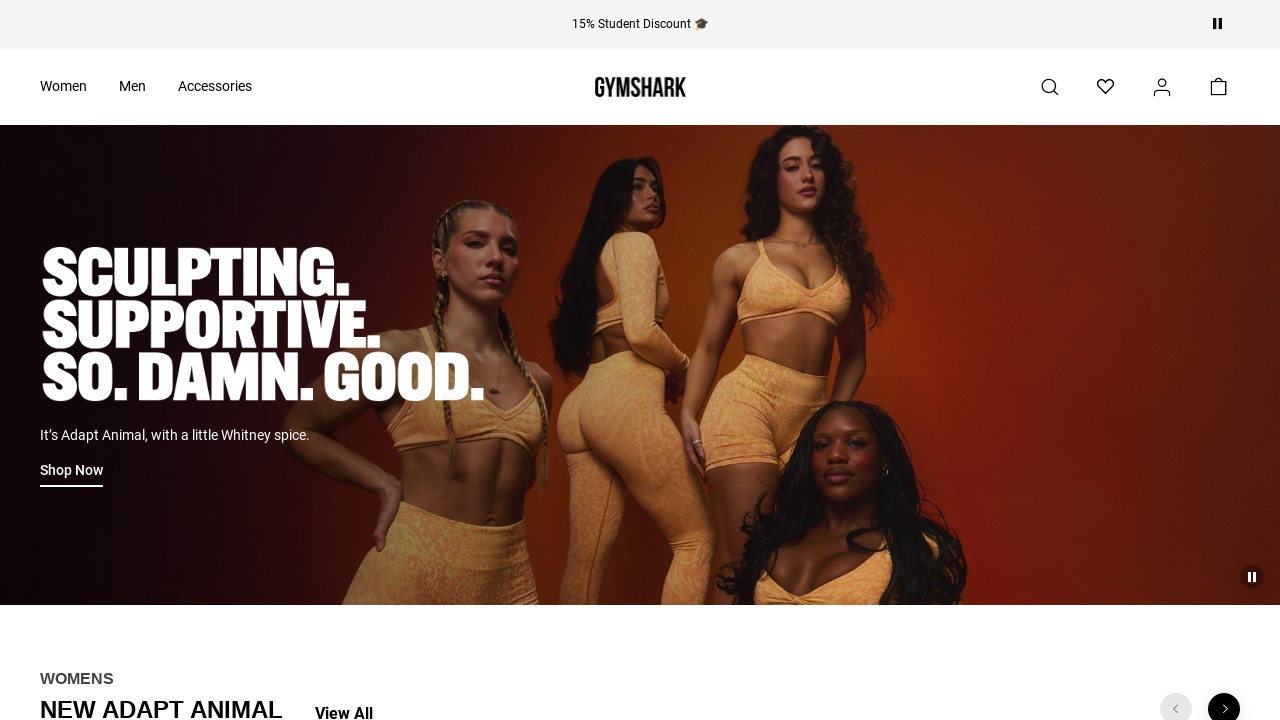

Verified footer link 49 has valid href attribute
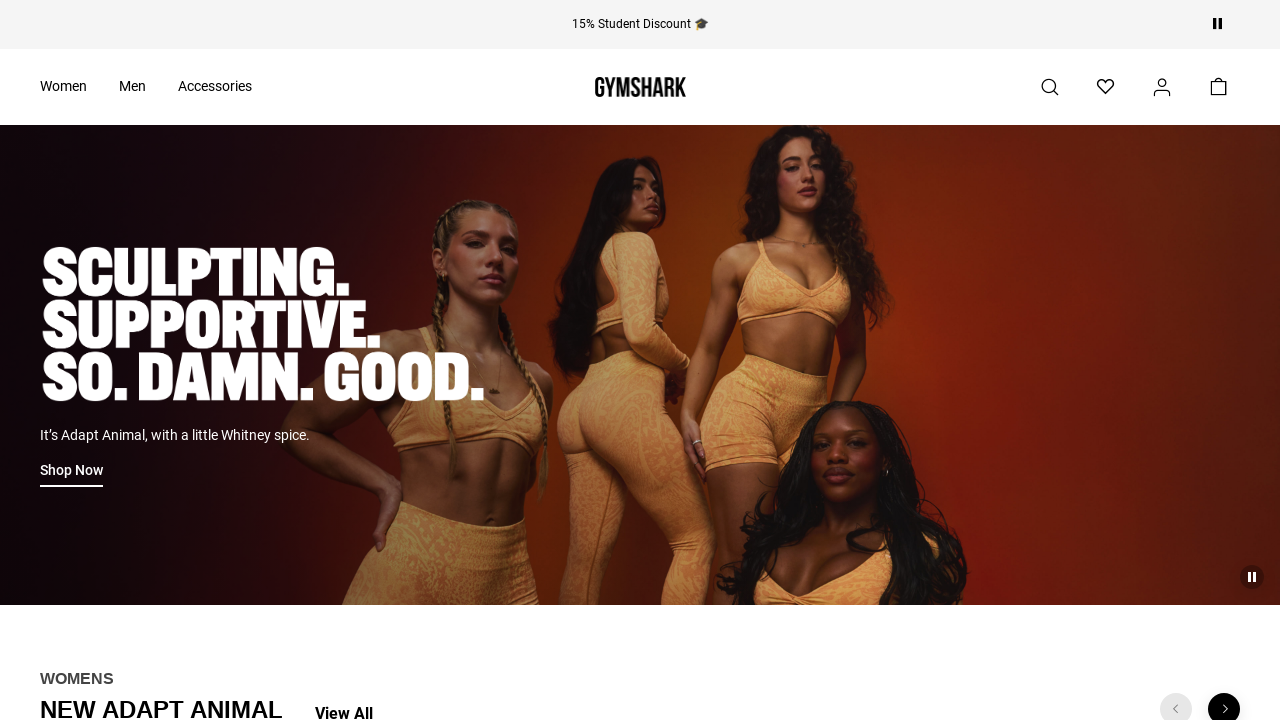

Selected footer link 50
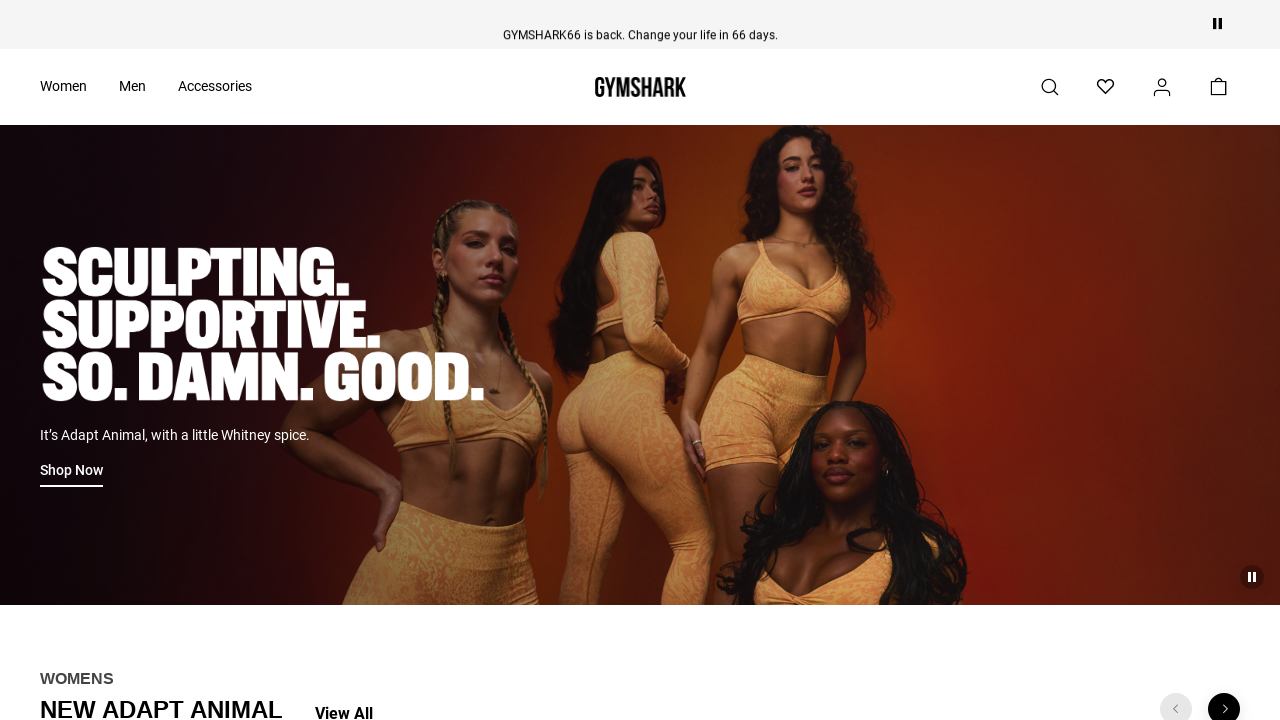

Retrieved href attribute from footer link 50: https://www.tiktok.com/@gymshark
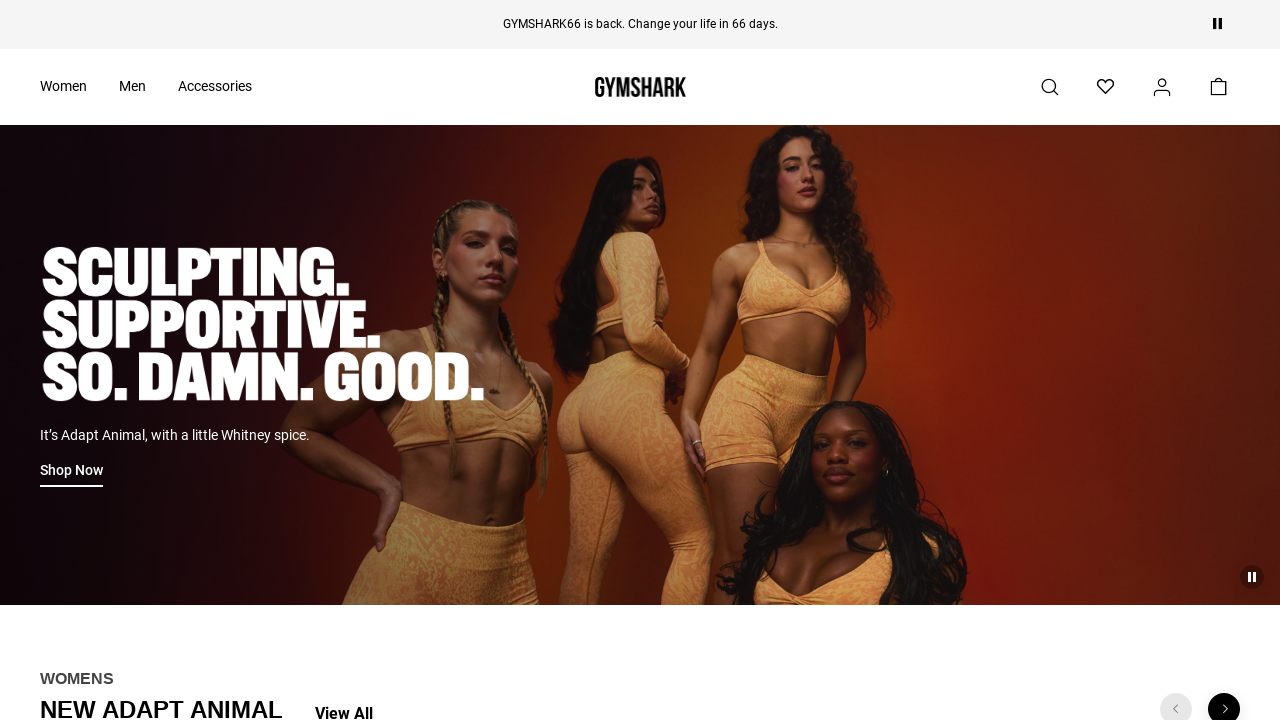

Verified footer link 50 has valid href attribute
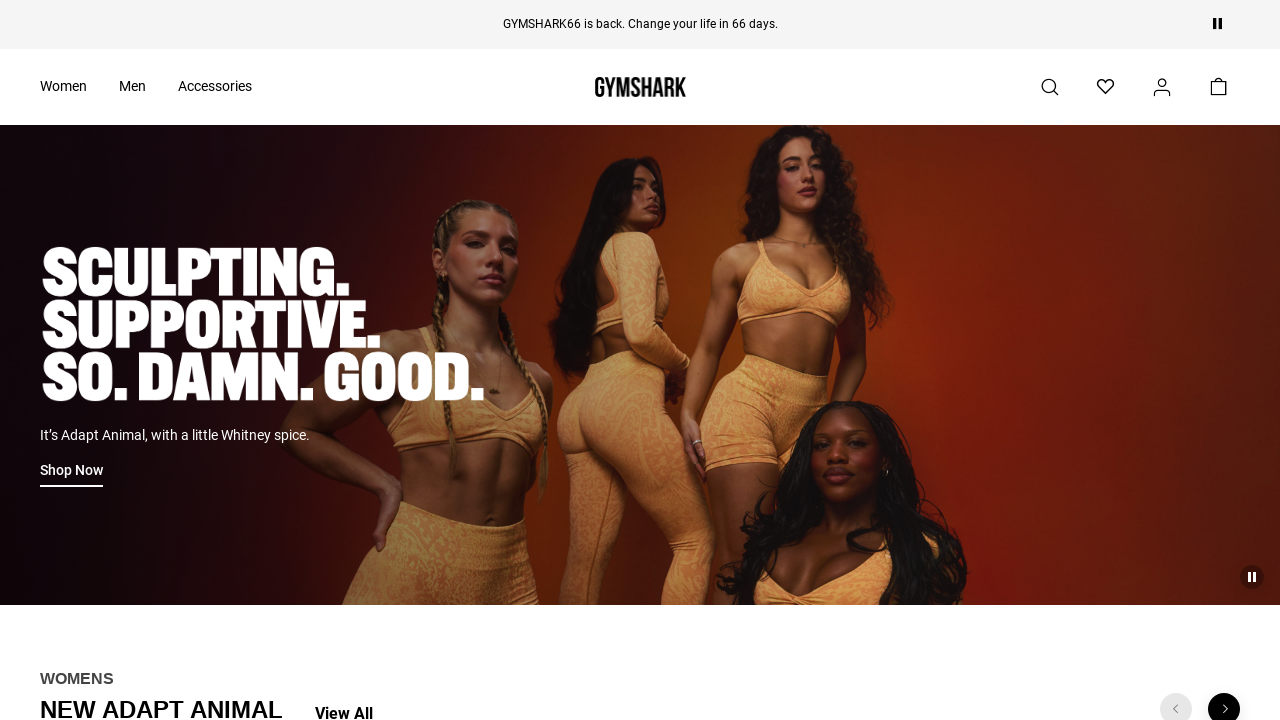

Selected footer link 51
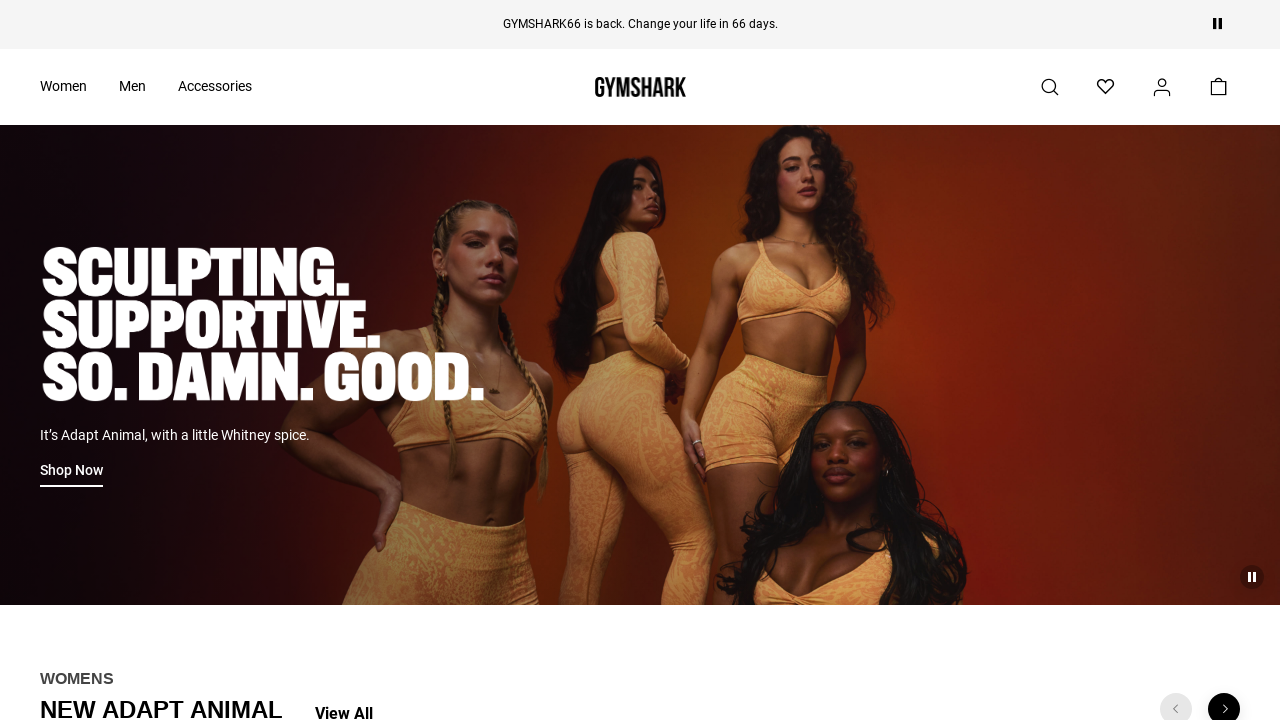

Retrieved href attribute from footer link 51: https://www.gymshark.com/pages/terms-and-conditions
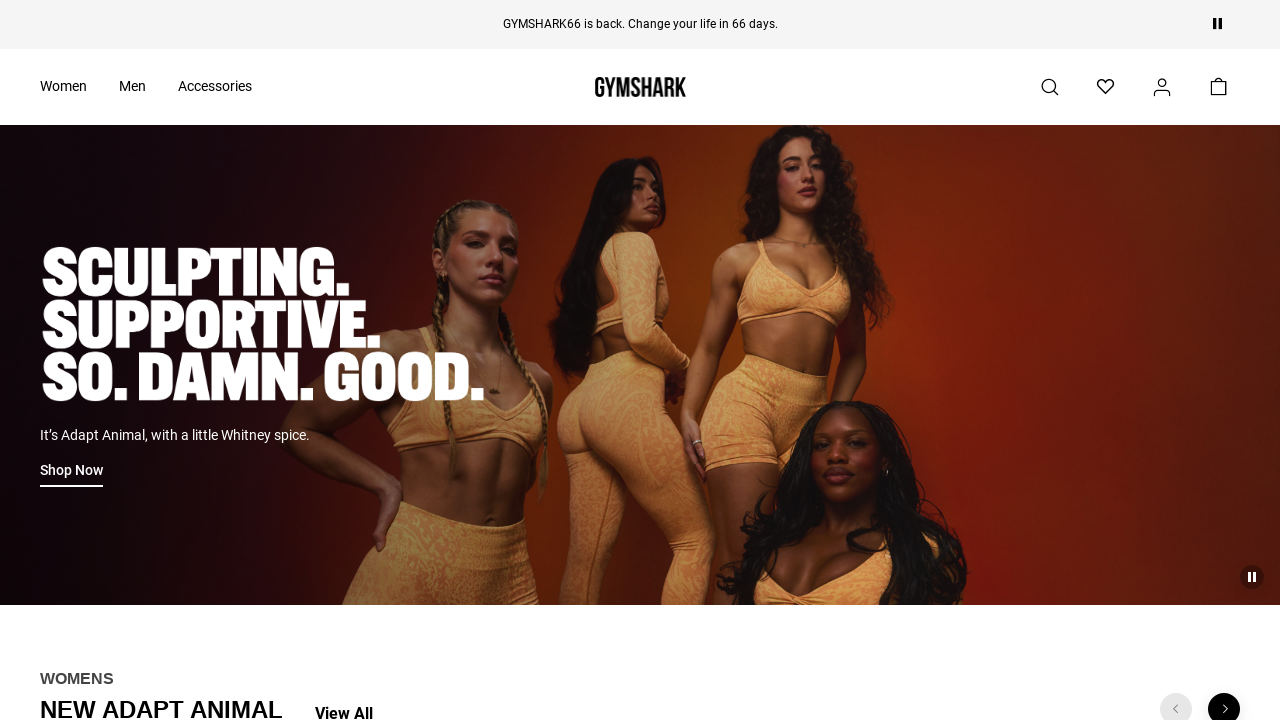

Verified footer link 51 has valid href attribute
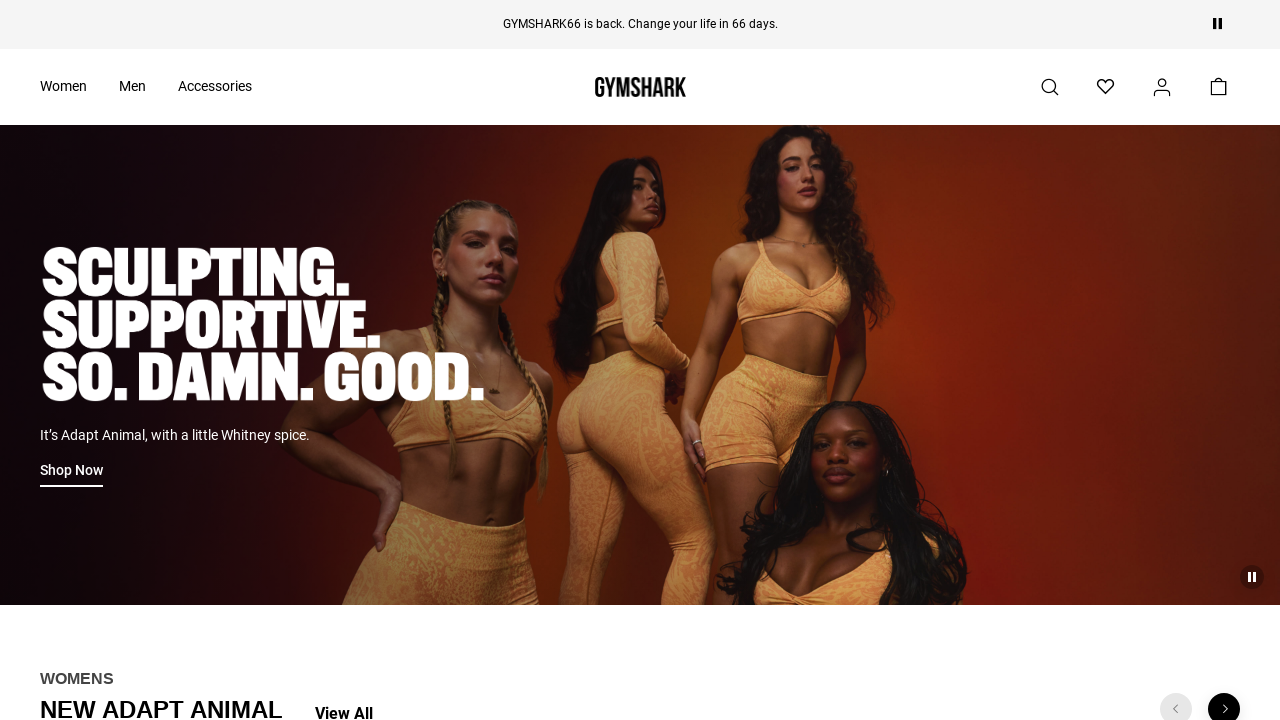

Selected footer link 52
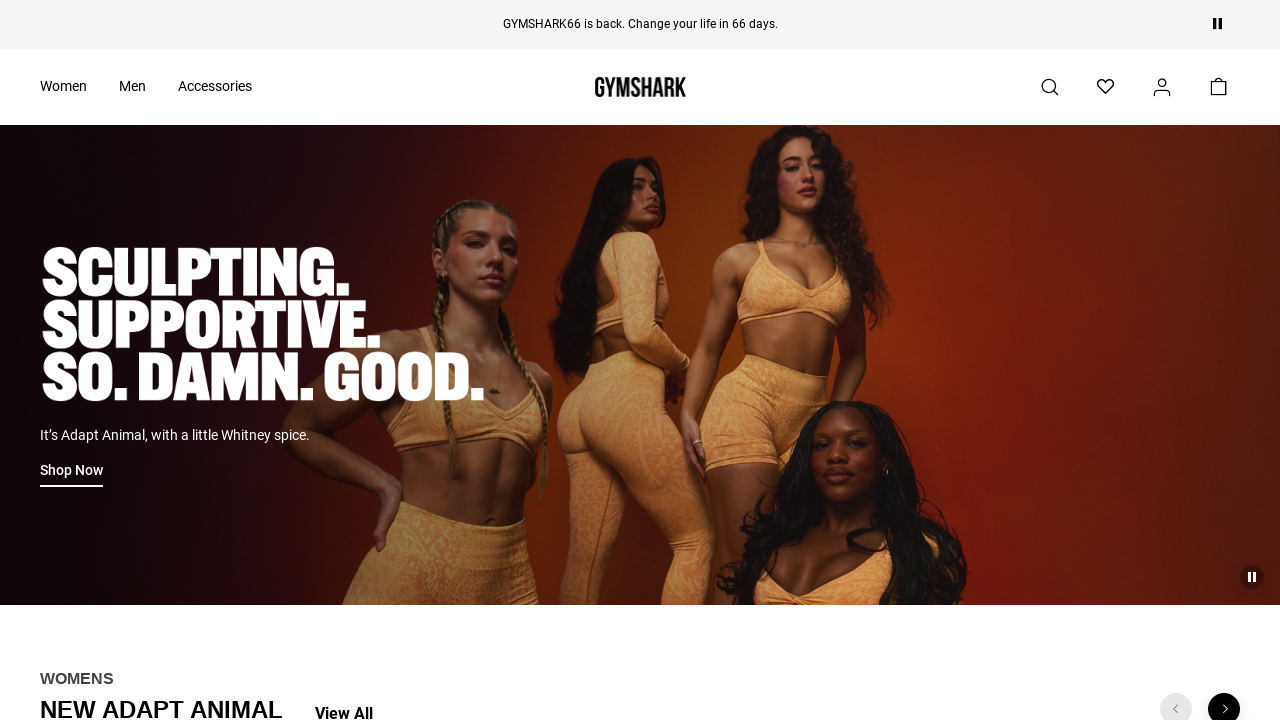

Retrieved href attribute from footer link 52: https://www.gymshark.com/pages/terms-of-use
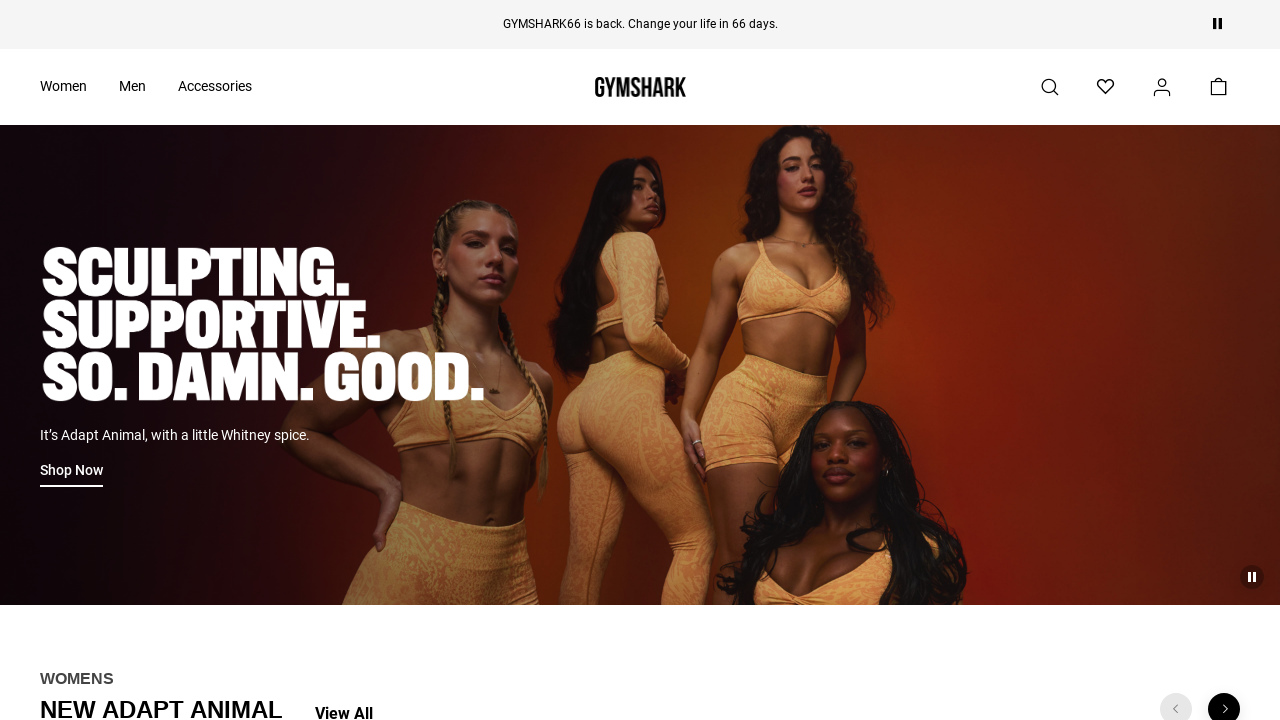

Verified footer link 52 has valid href attribute
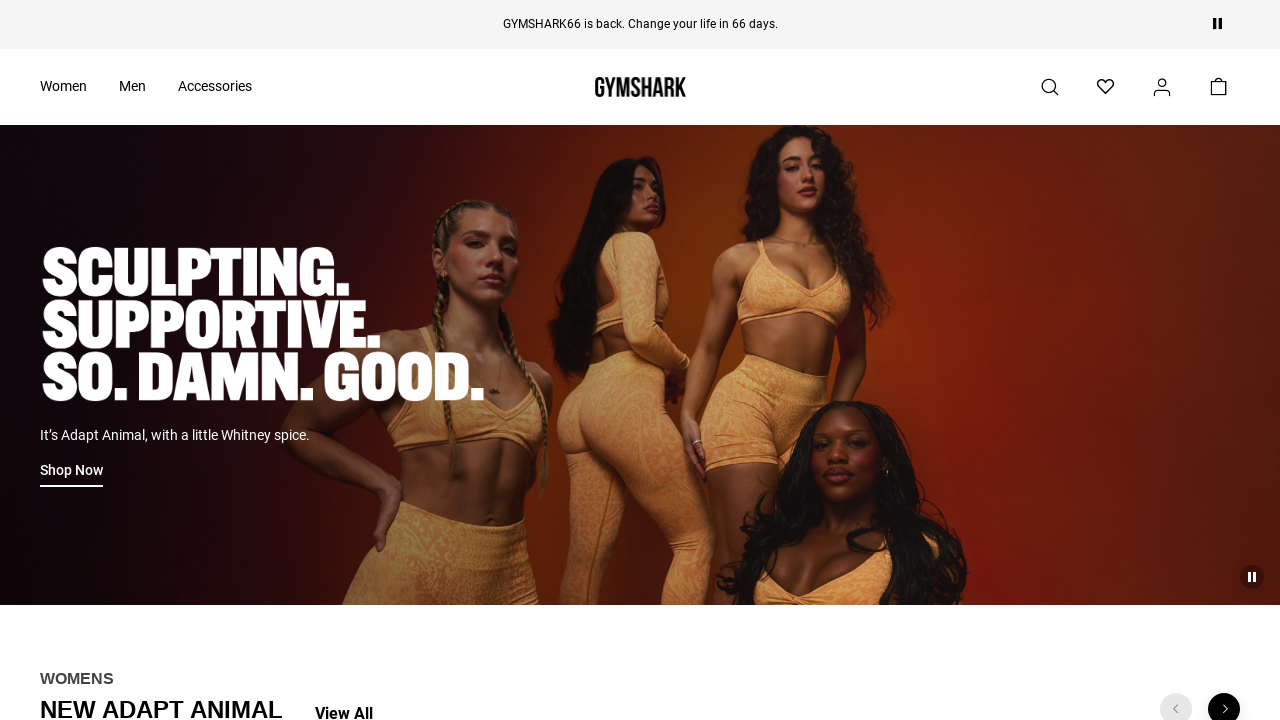

Selected footer link 53
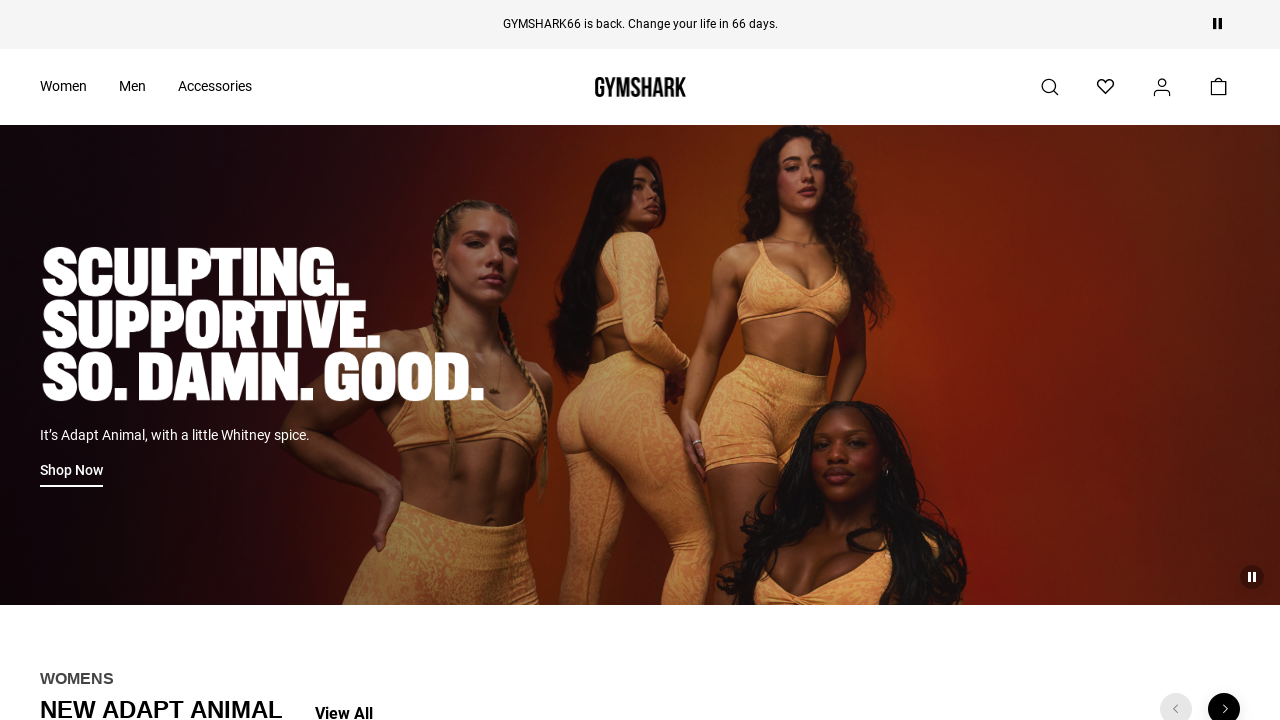

Retrieved href attribute from footer link 53: https://www.gymshark.com/pages/privacy-notice
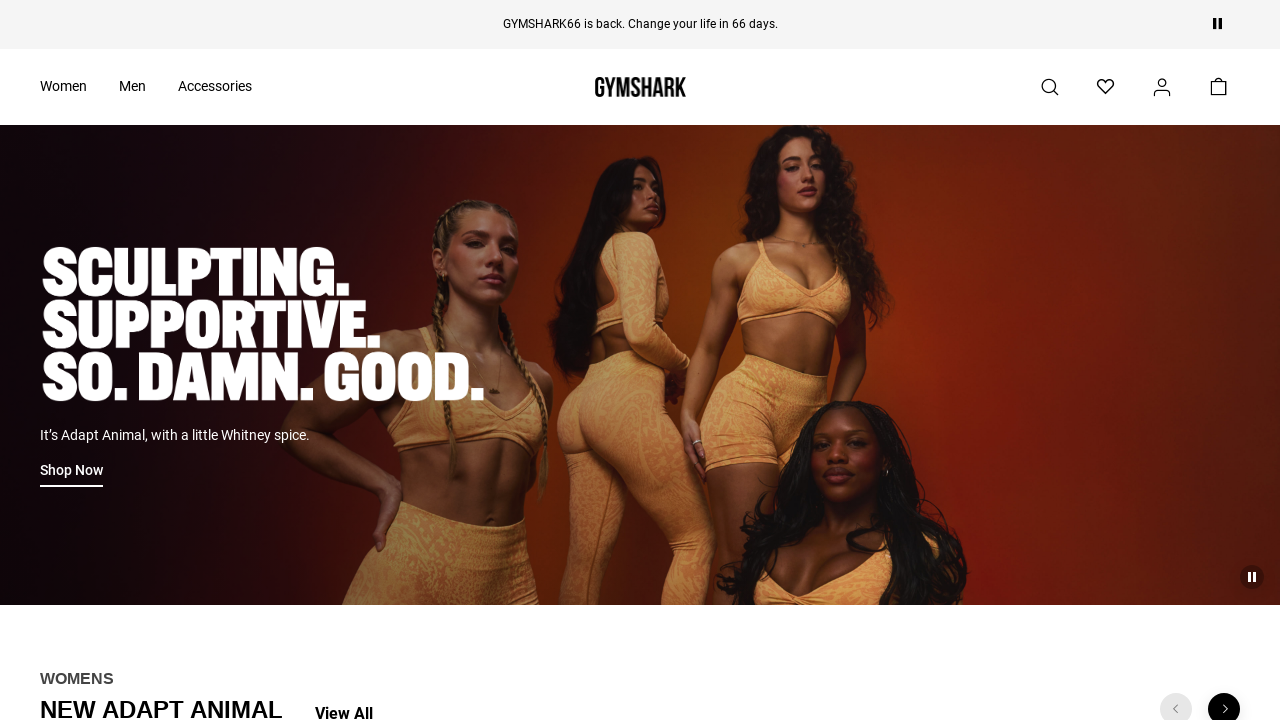

Verified footer link 53 has valid href attribute
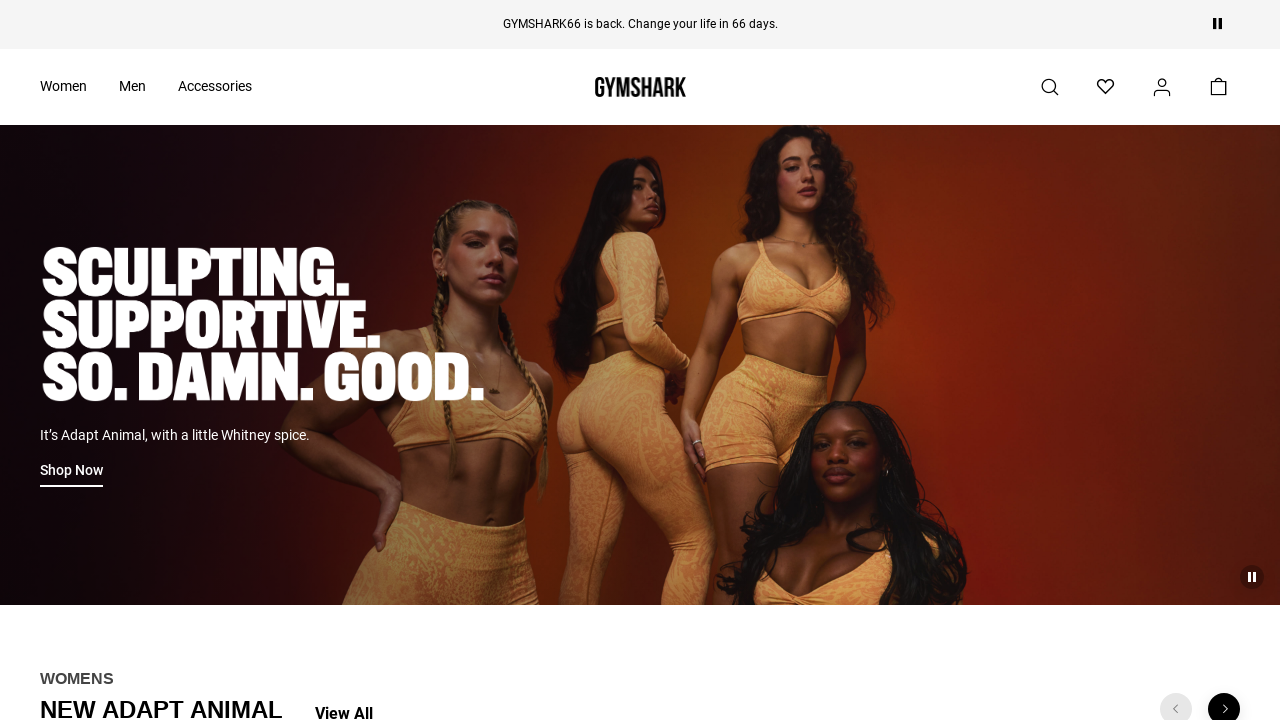

Selected footer link 54
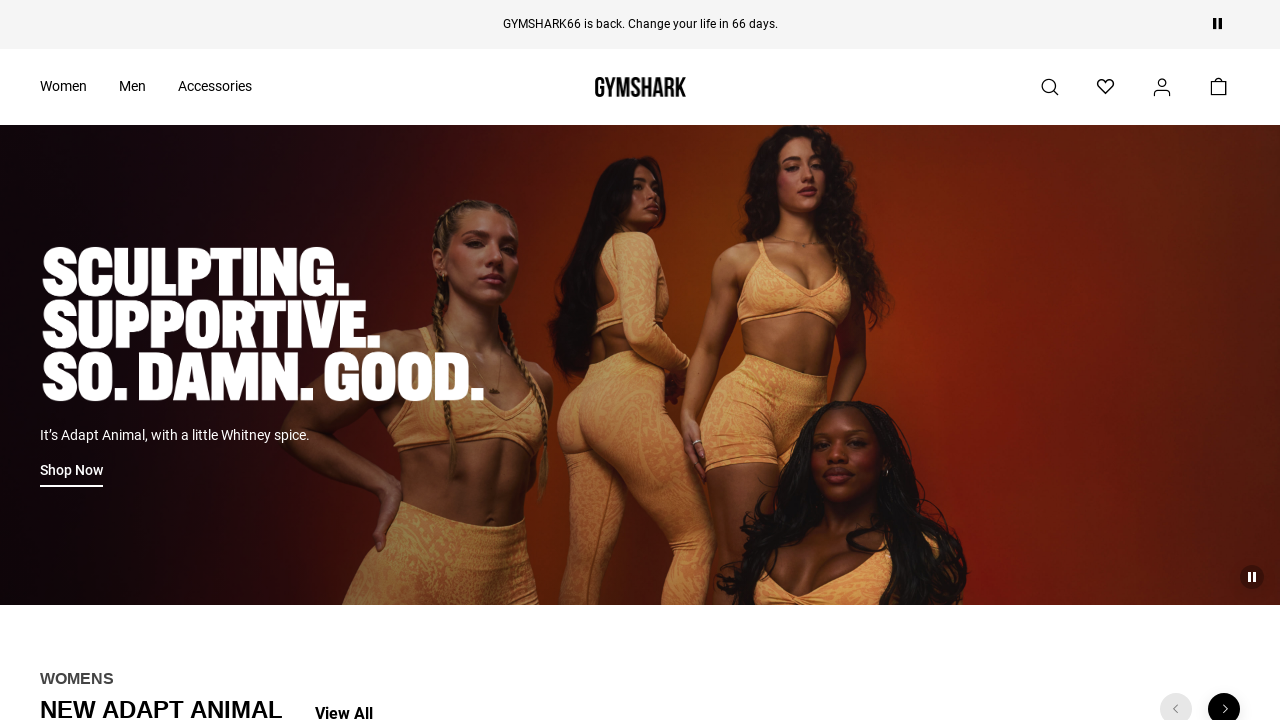

Retrieved href attribute from footer link 54: https://www.gymshark.com/pages/cookie-policy
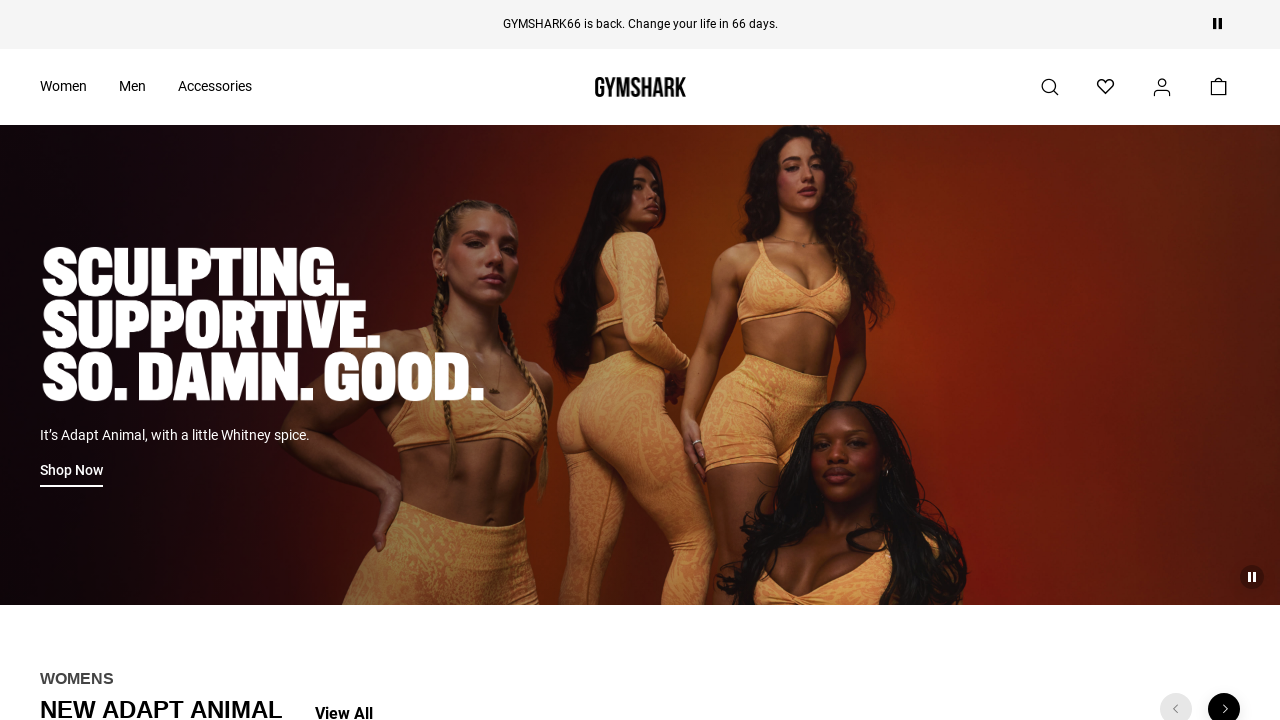

Verified footer link 54 has valid href attribute
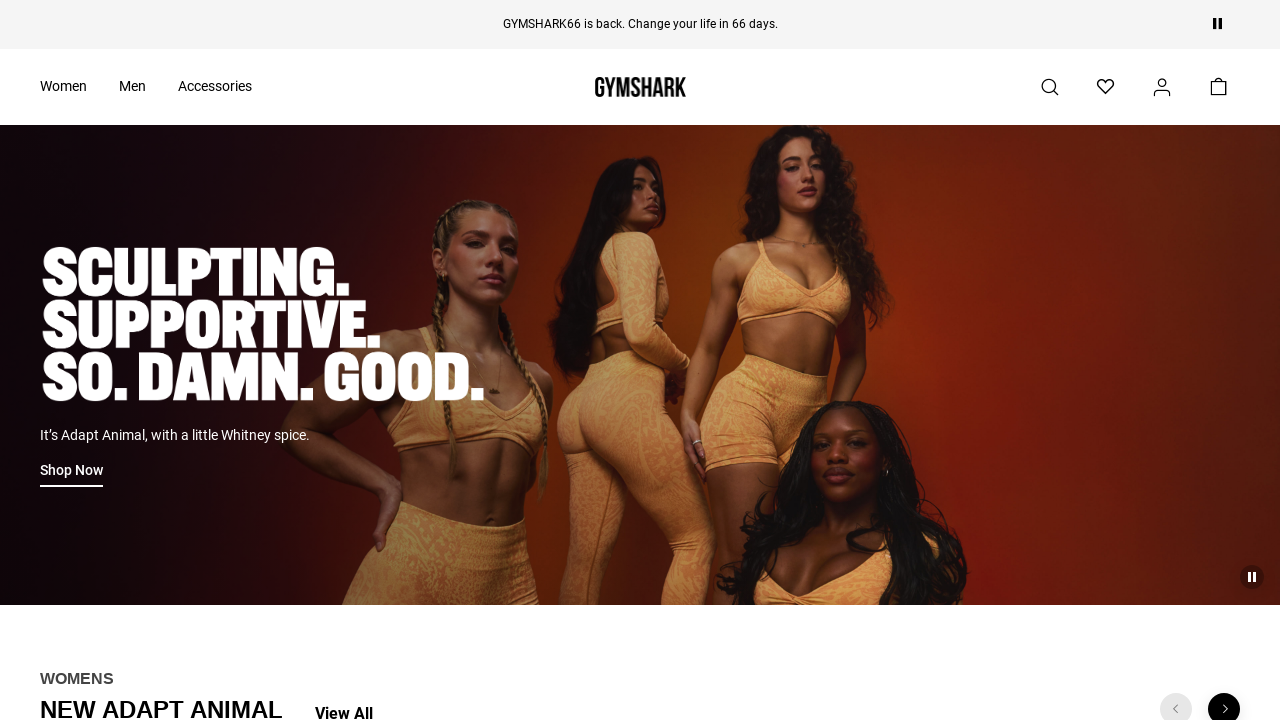

Selected footer link 55
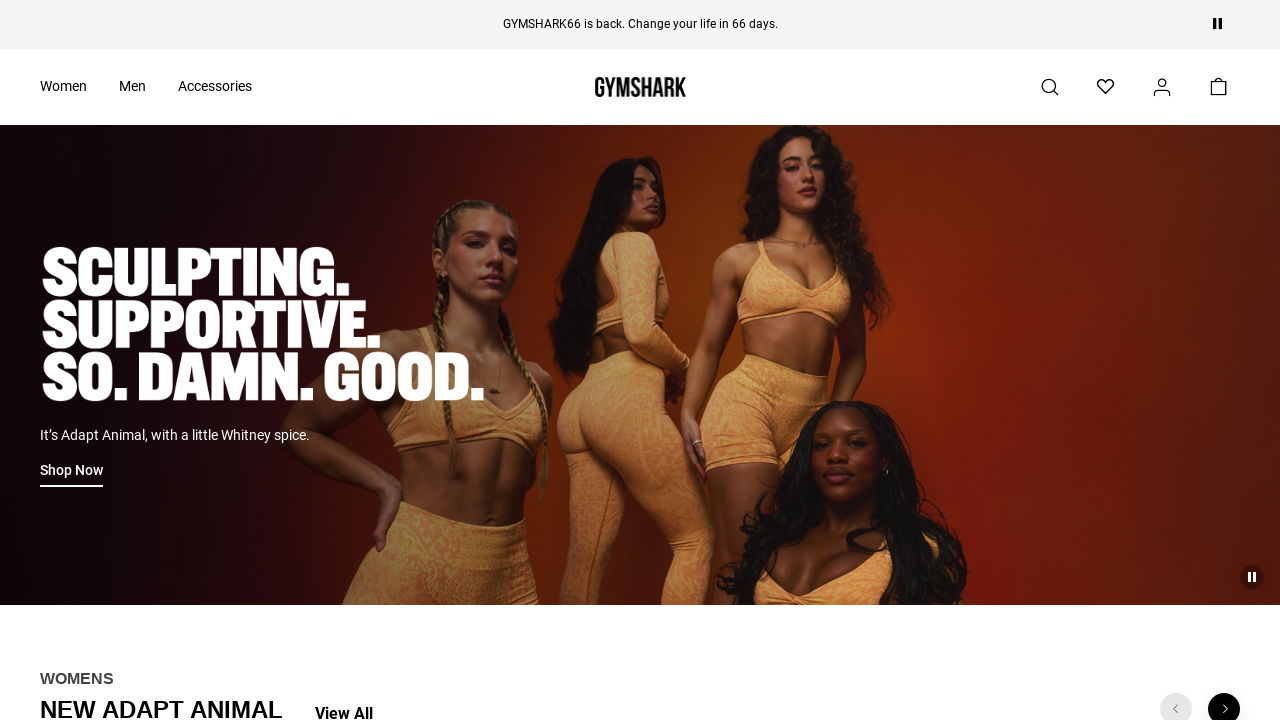

Retrieved href attribute from footer link 55: /pages/modern-slavery
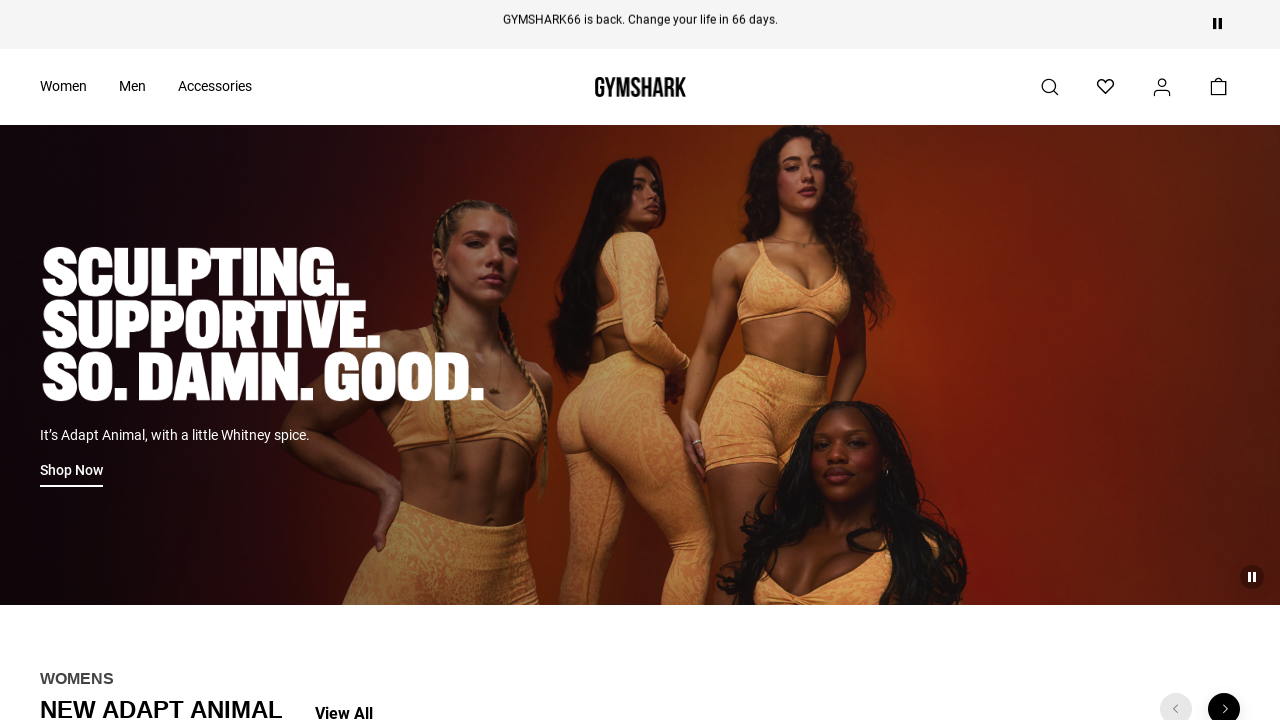

Verified footer link 55 has valid href attribute
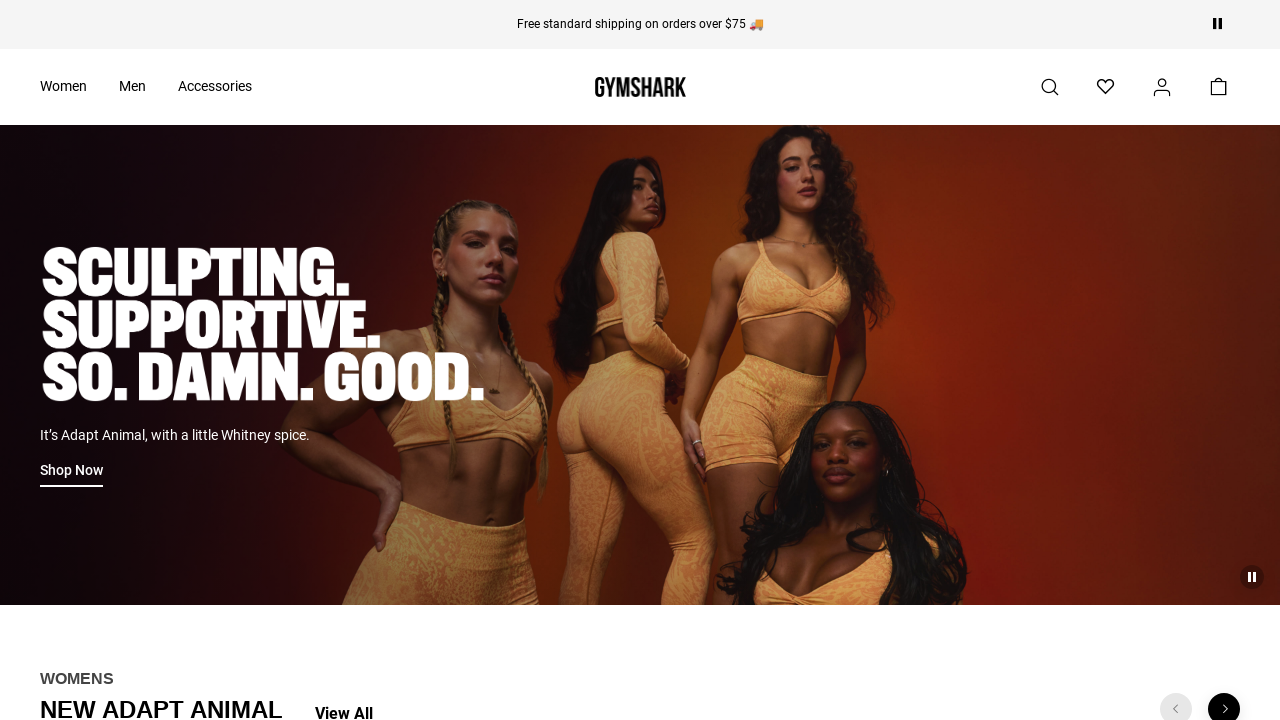

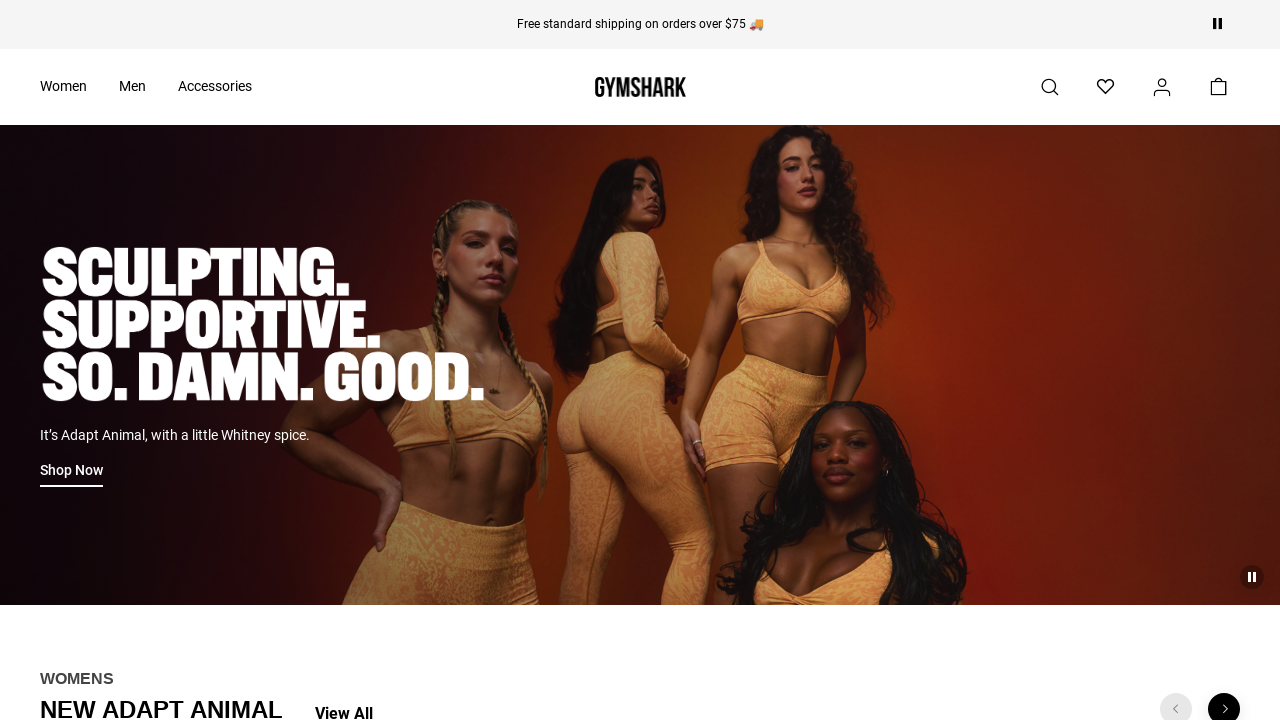